Tests jQuery UI datepicker by navigating to a specific date (January 1, 2020) using the calendar navigation controls

Starting URL: https://jqueryui.com/datepicker/

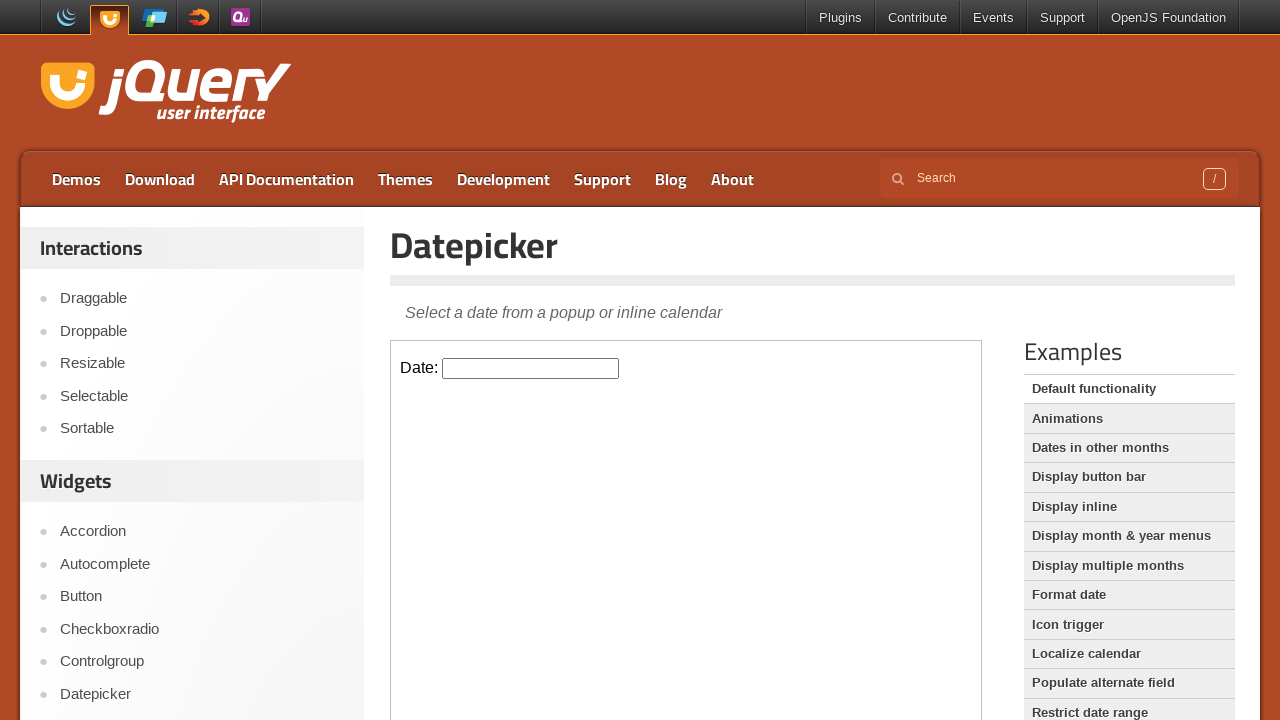

Located the iframe containing the datepicker
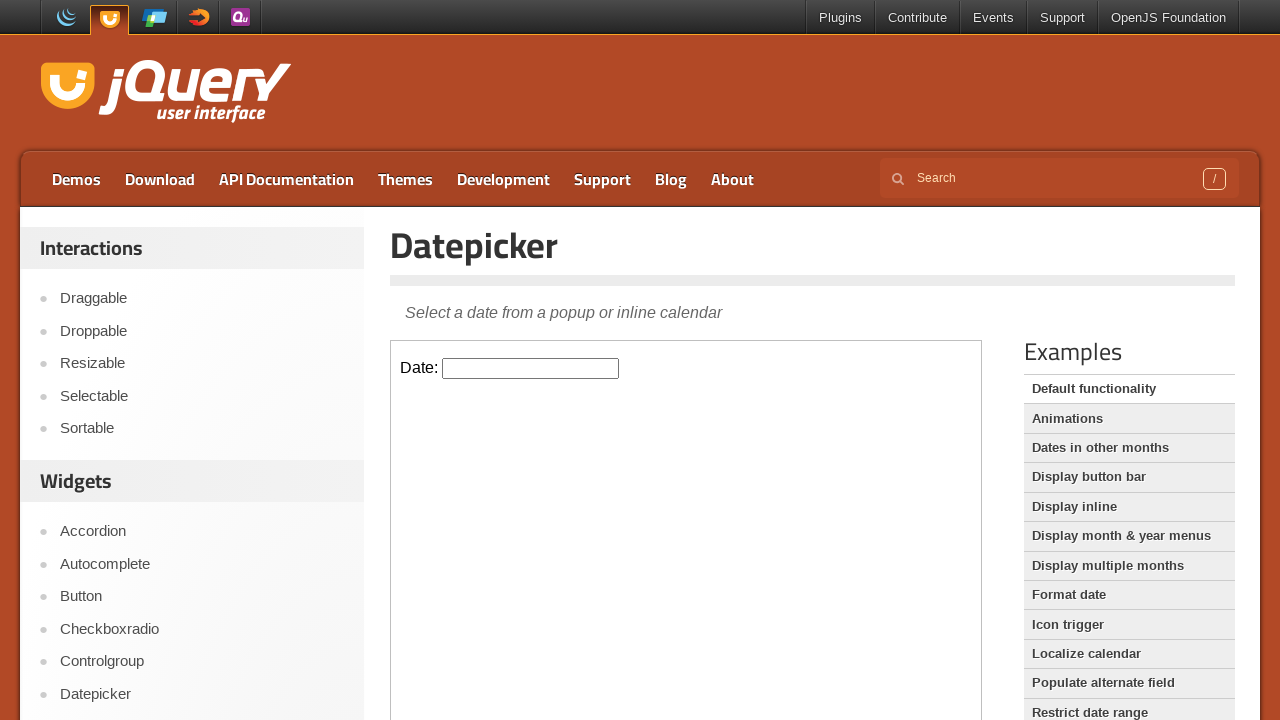

Clicked on the date input field to open the calendar at (531, 368) on iframe >> nth=0 >> internal:control=enter-frame >> .hasDatepicker
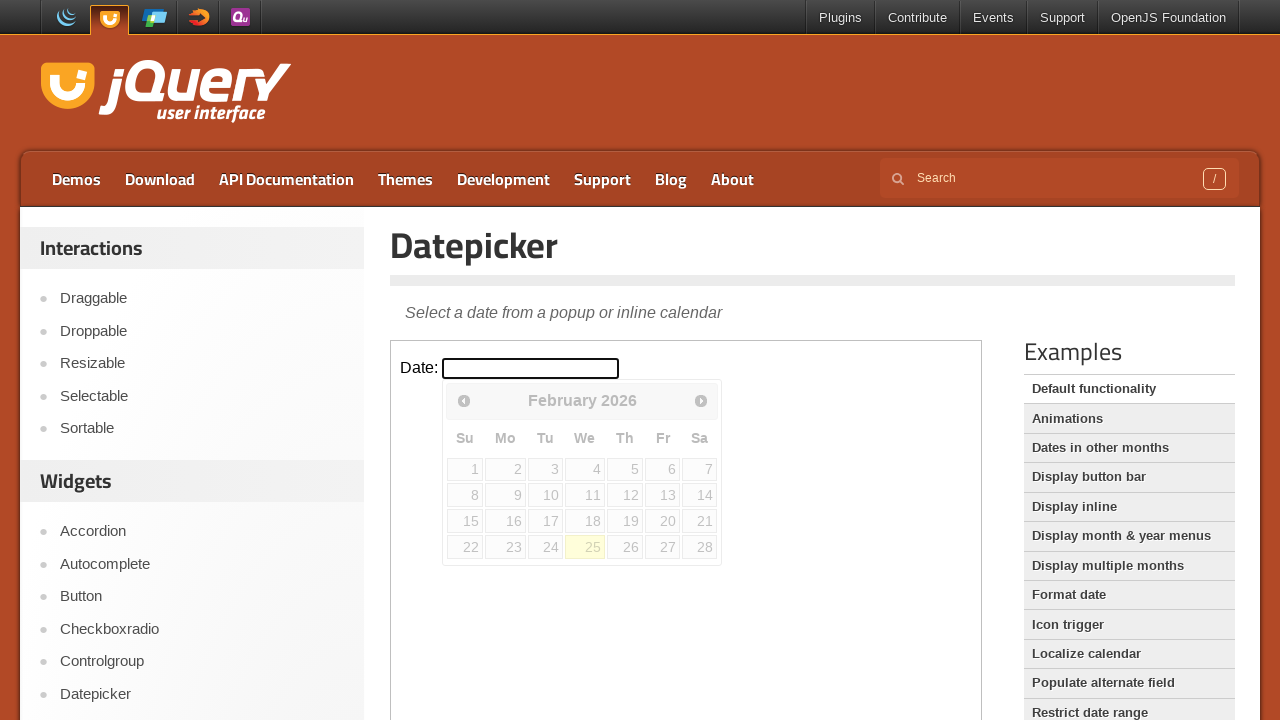

Retrieved current year: 2026
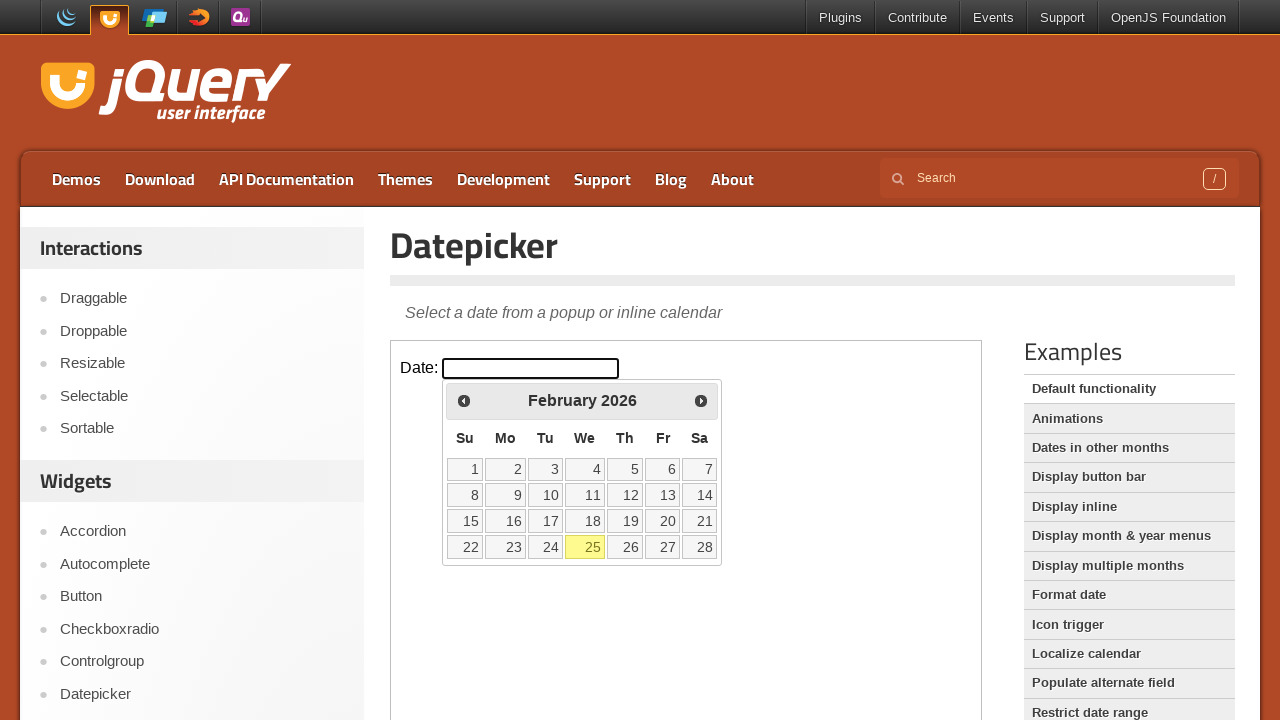

Clicked Prev button to navigate to previous year at (464, 400) on iframe >> nth=0 >> internal:control=enter-frame >> span:has-text('Prev')
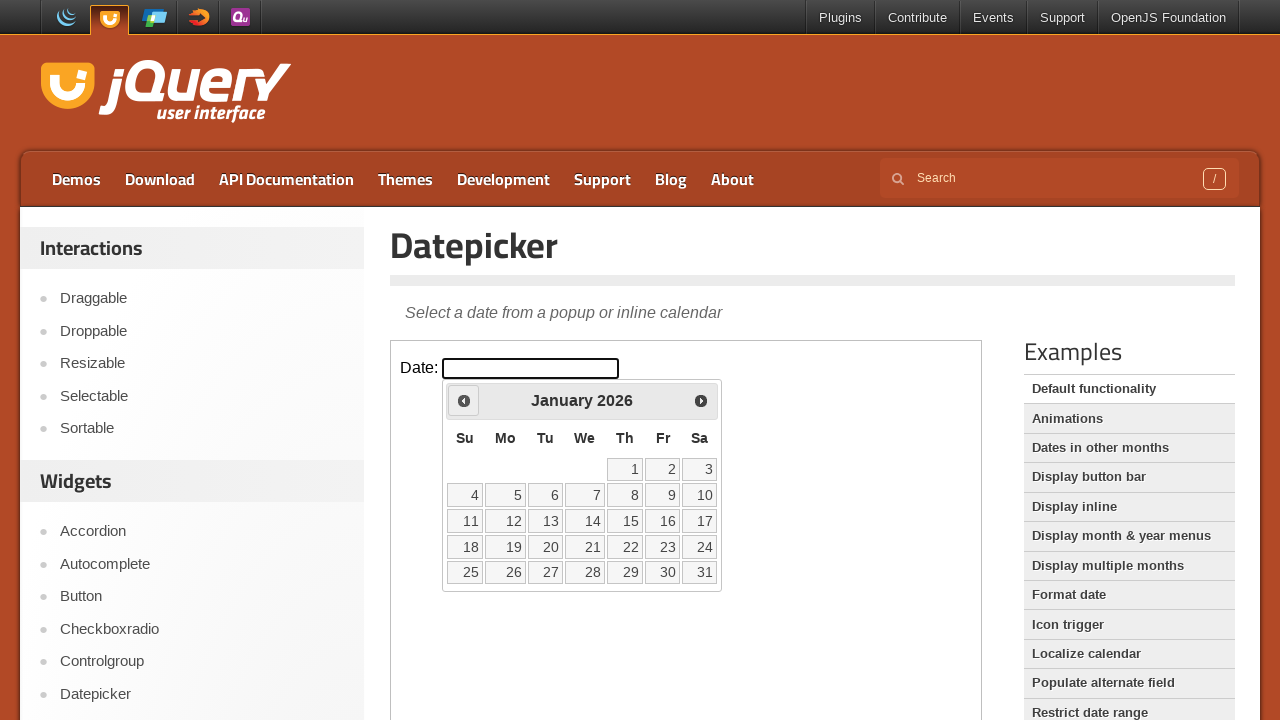

Retrieved current year: 2026
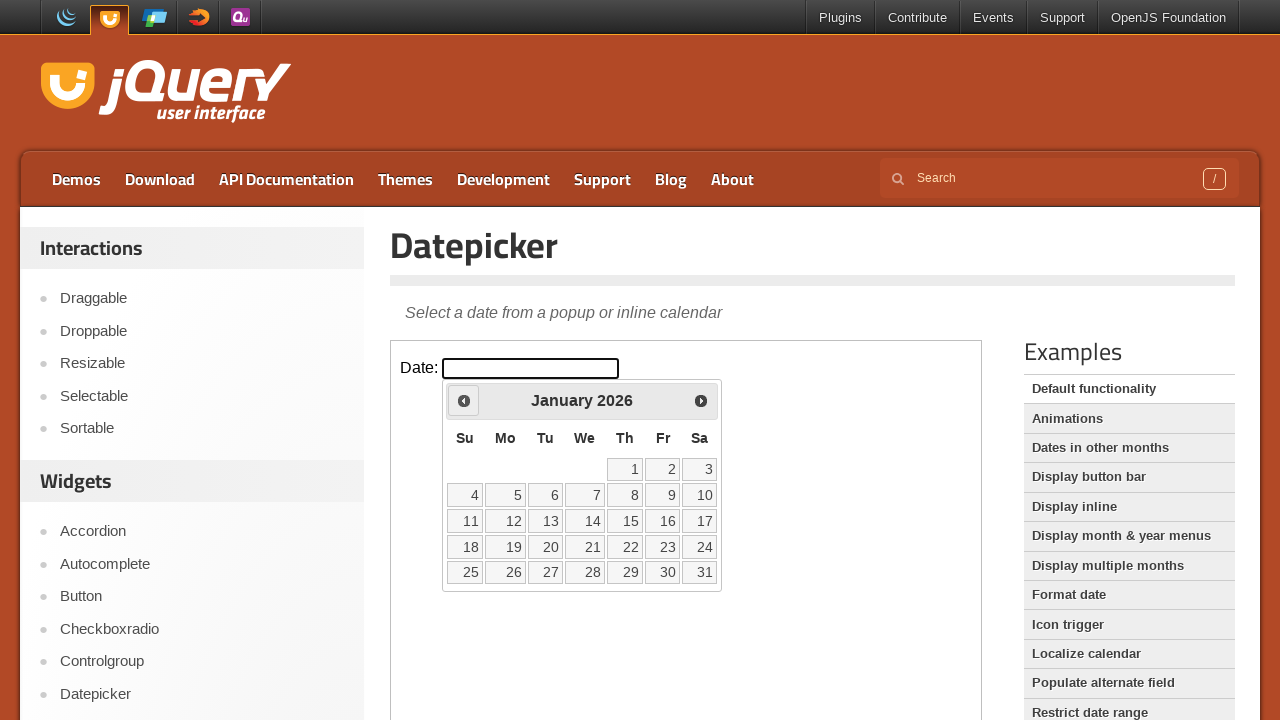

Clicked Prev button to navigate to previous year at (464, 400) on iframe >> nth=0 >> internal:control=enter-frame >> span:has-text('Prev')
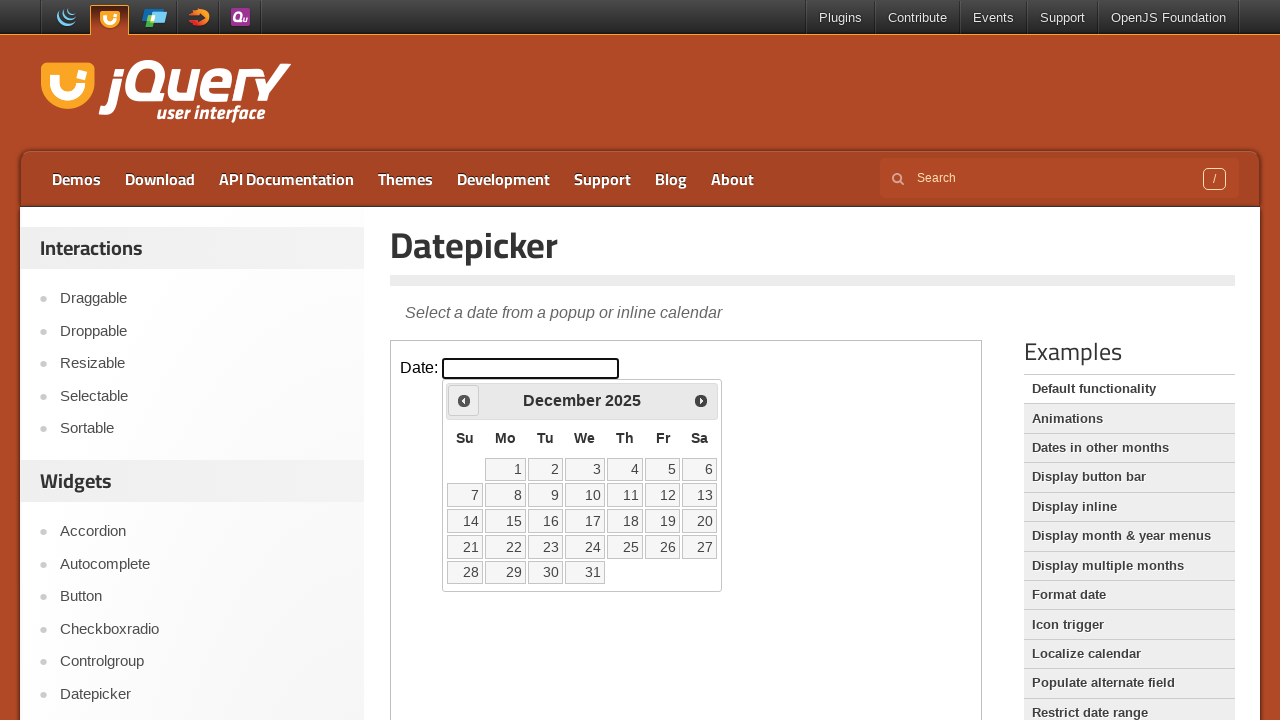

Retrieved current year: 2025
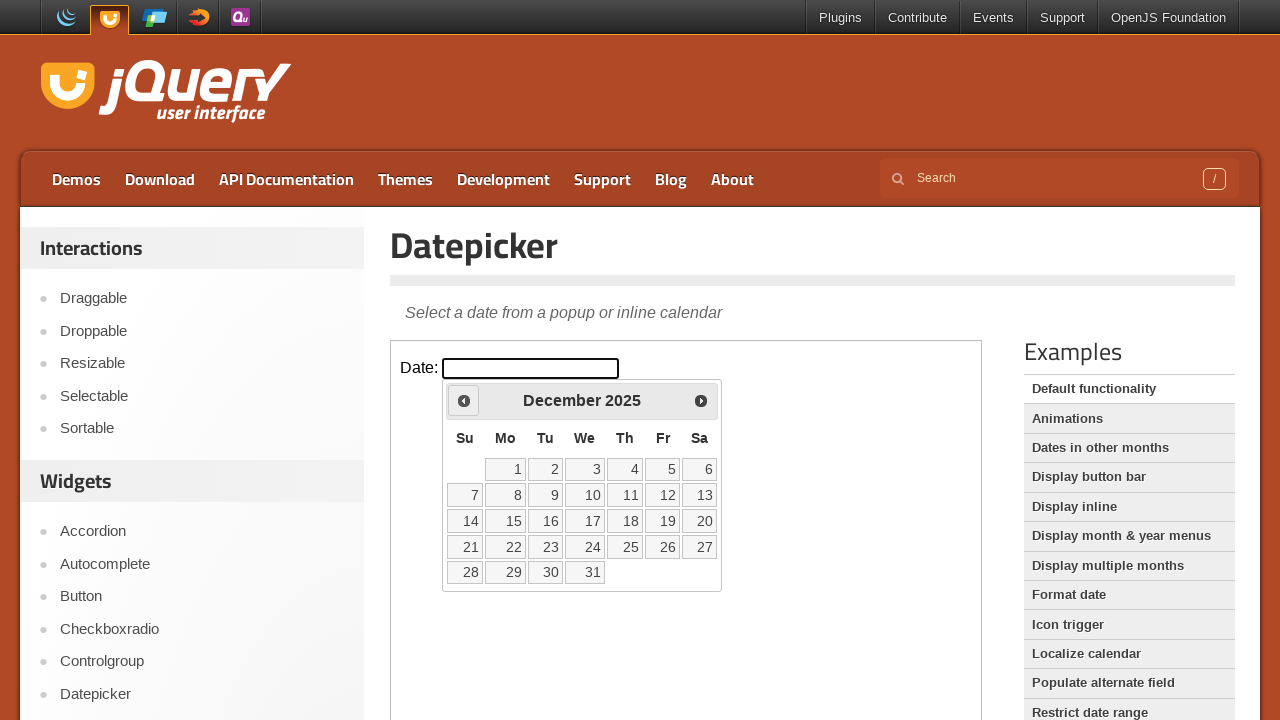

Clicked Prev button to navigate to previous year at (464, 400) on iframe >> nth=0 >> internal:control=enter-frame >> span:has-text('Prev')
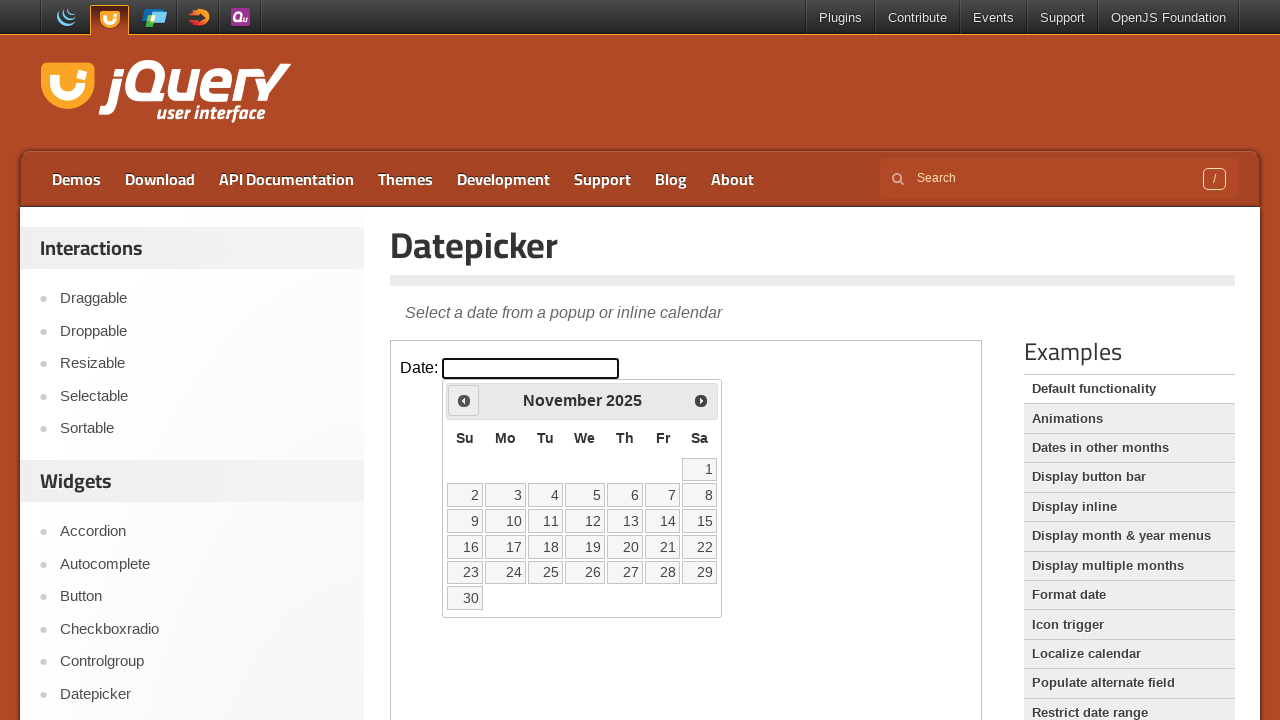

Retrieved current year: 2025
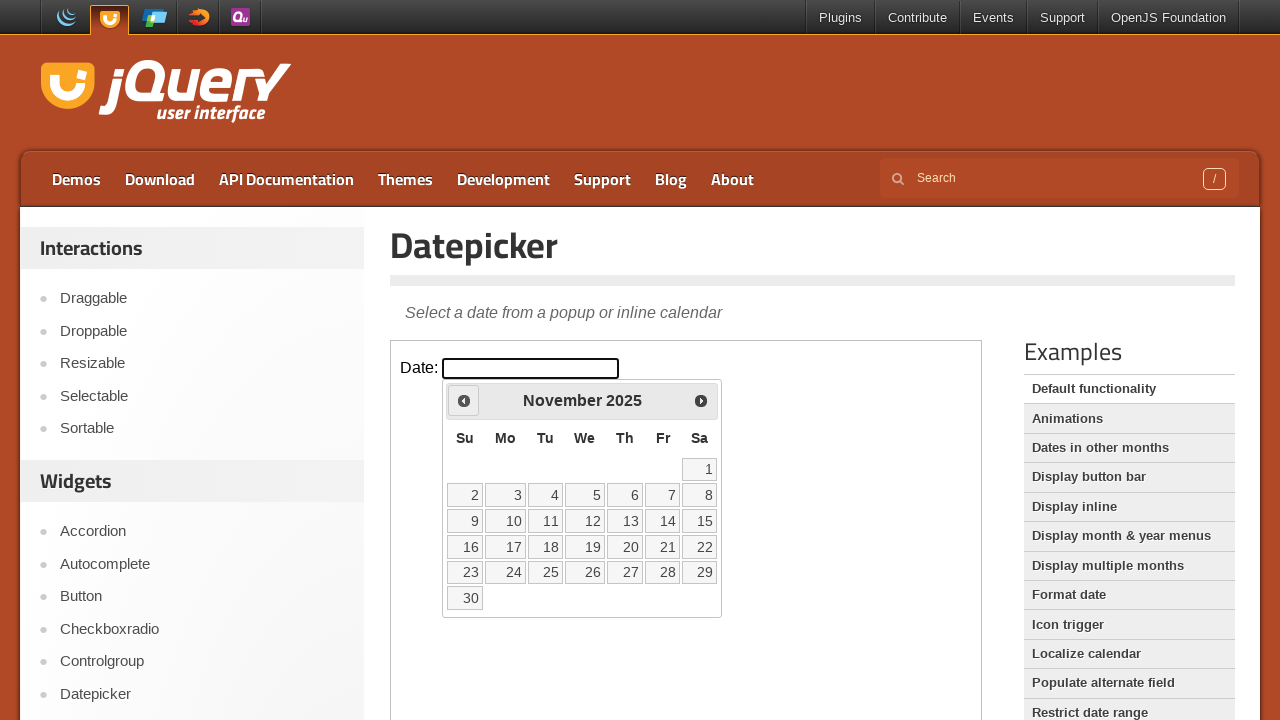

Clicked Prev button to navigate to previous year at (464, 400) on iframe >> nth=0 >> internal:control=enter-frame >> span:has-text('Prev')
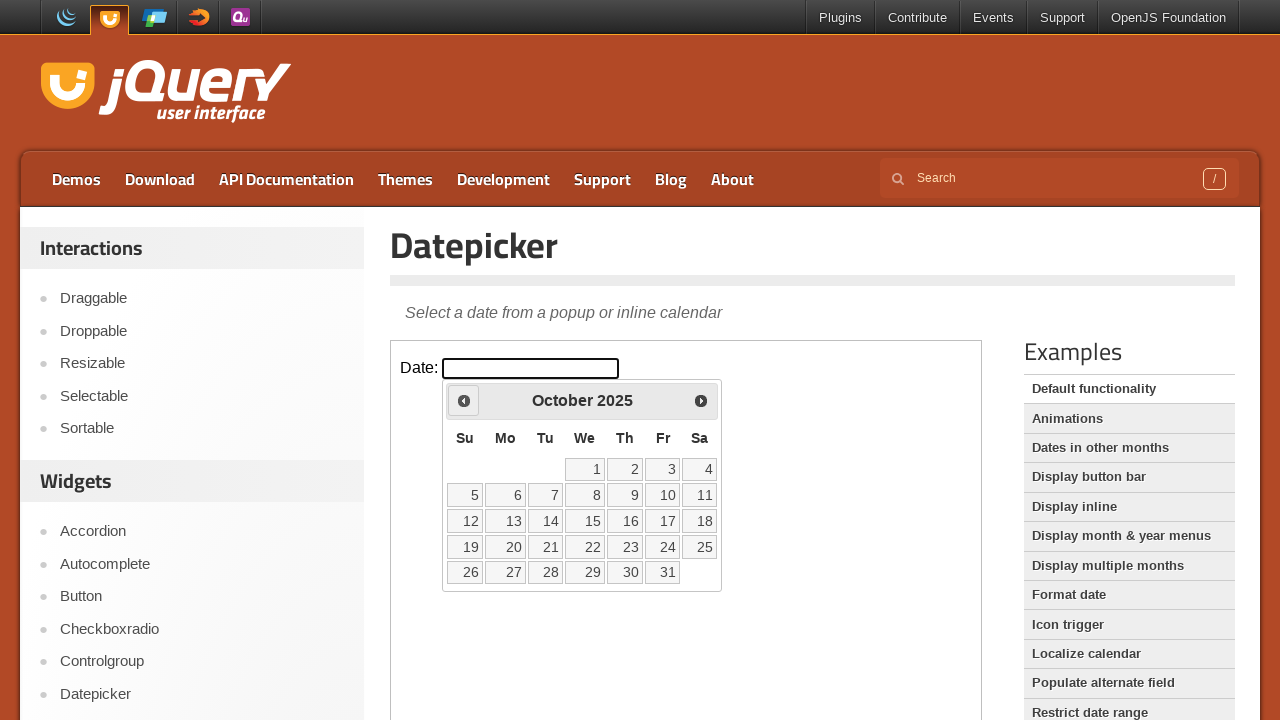

Retrieved current year: 2025
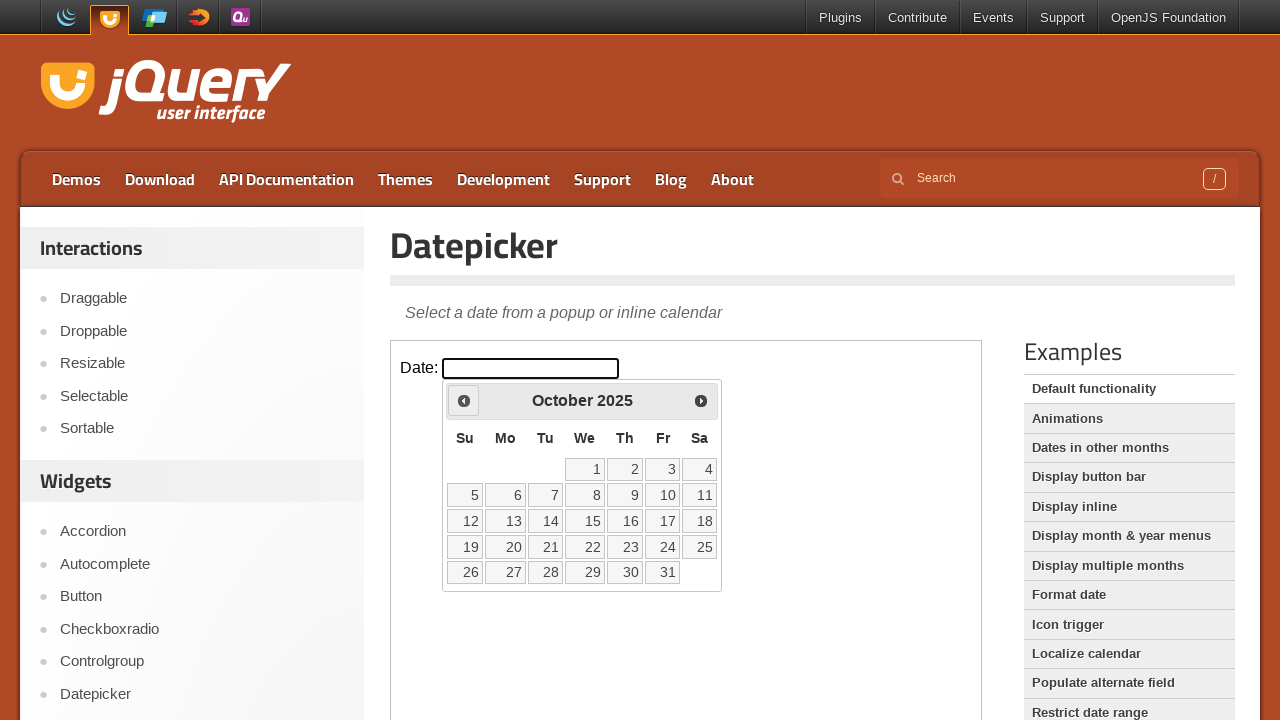

Clicked Prev button to navigate to previous year at (464, 400) on iframe >> nth=0 >> internal:control=enter-frame >> span:has-text('Prev')
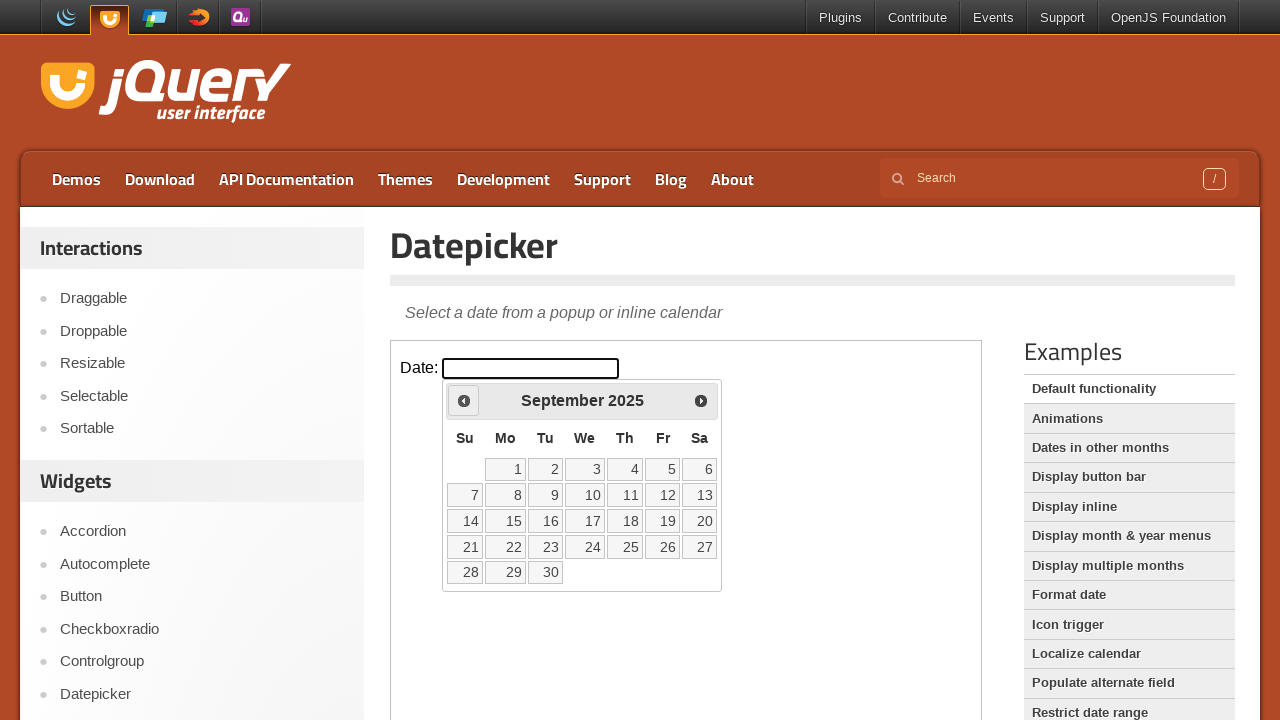

Retrieved current year: 2025
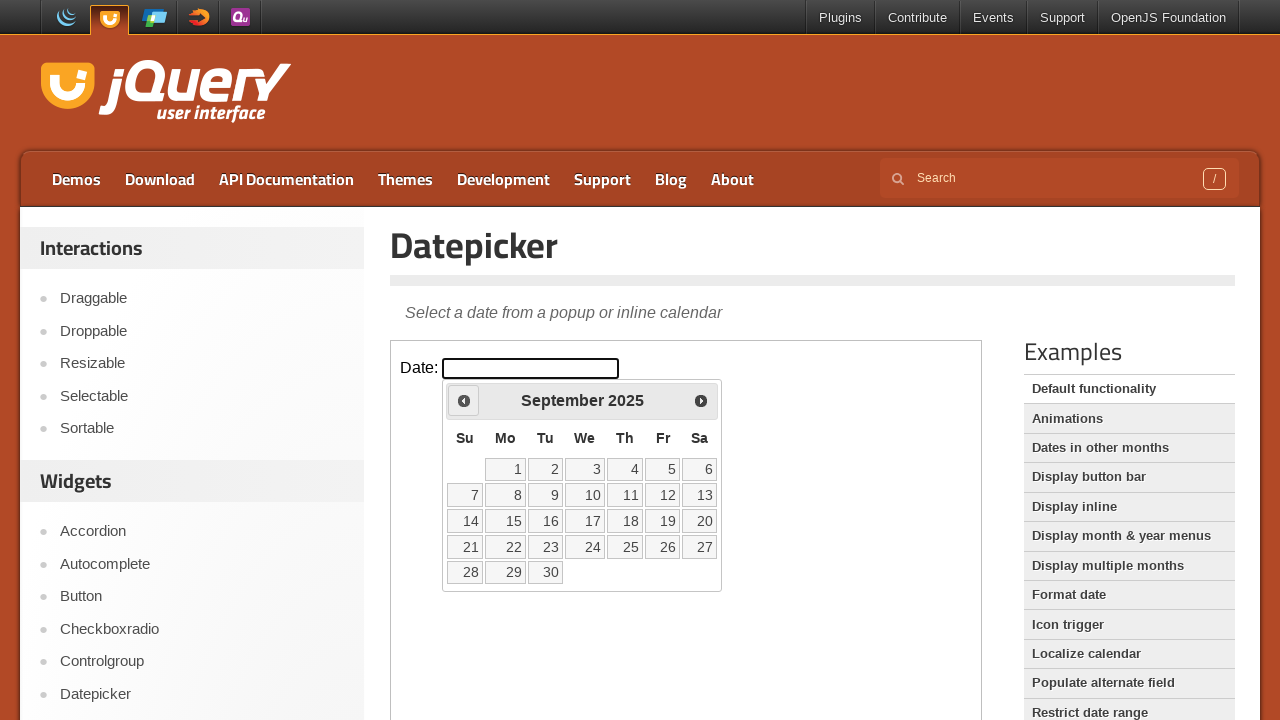

Clicked Prev button to navigate to previous year at (464, 400) on iframe >> nth=0 >> internal:control=enter-frame >> span:has-text('Prev')
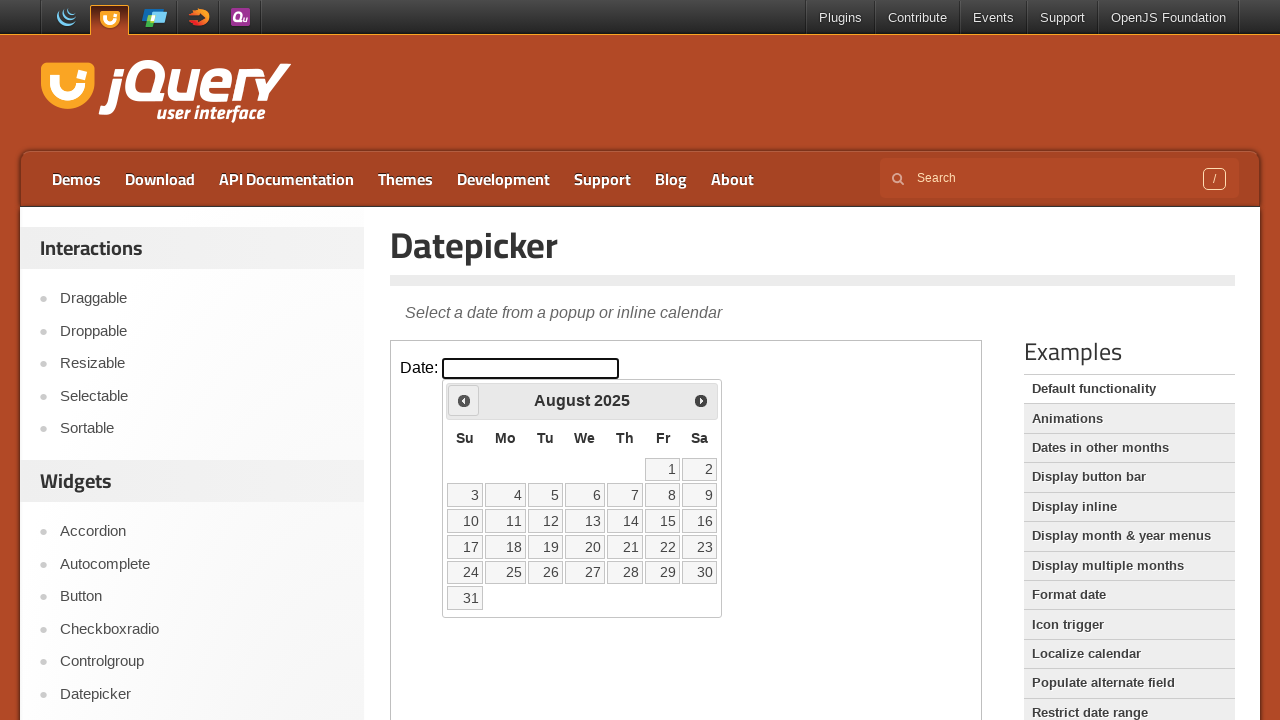

Retrieved current year: 2025
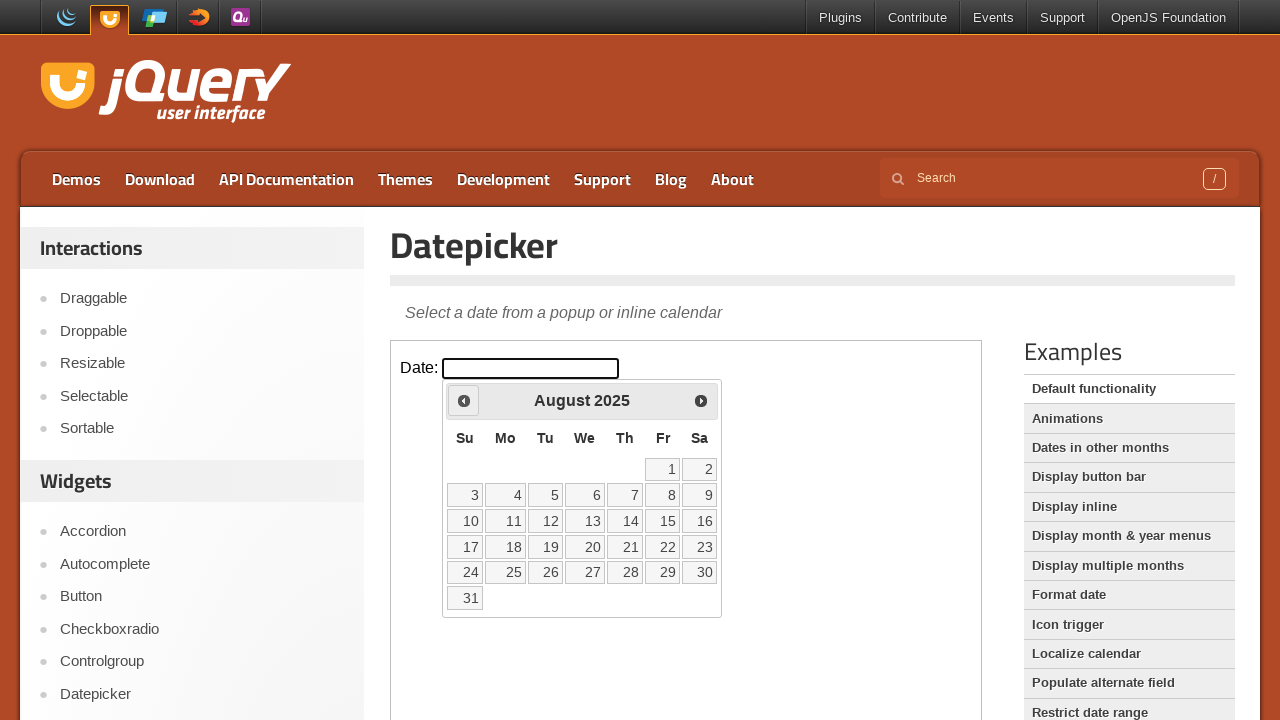

Clicked Prev button to navigate to previous year at (464, 400) on iframe >> nth=0 >> internal:control=enter-frame >> span:has-text('Prev')
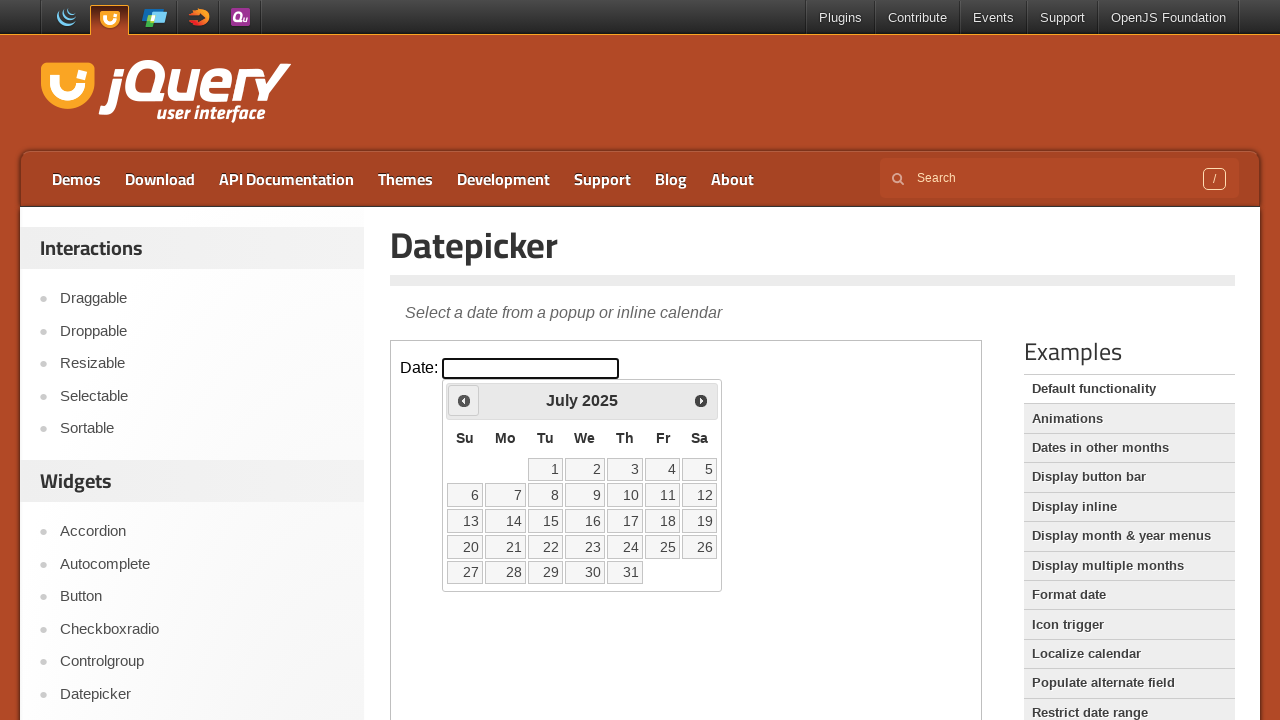

Retrieved current year: 2025
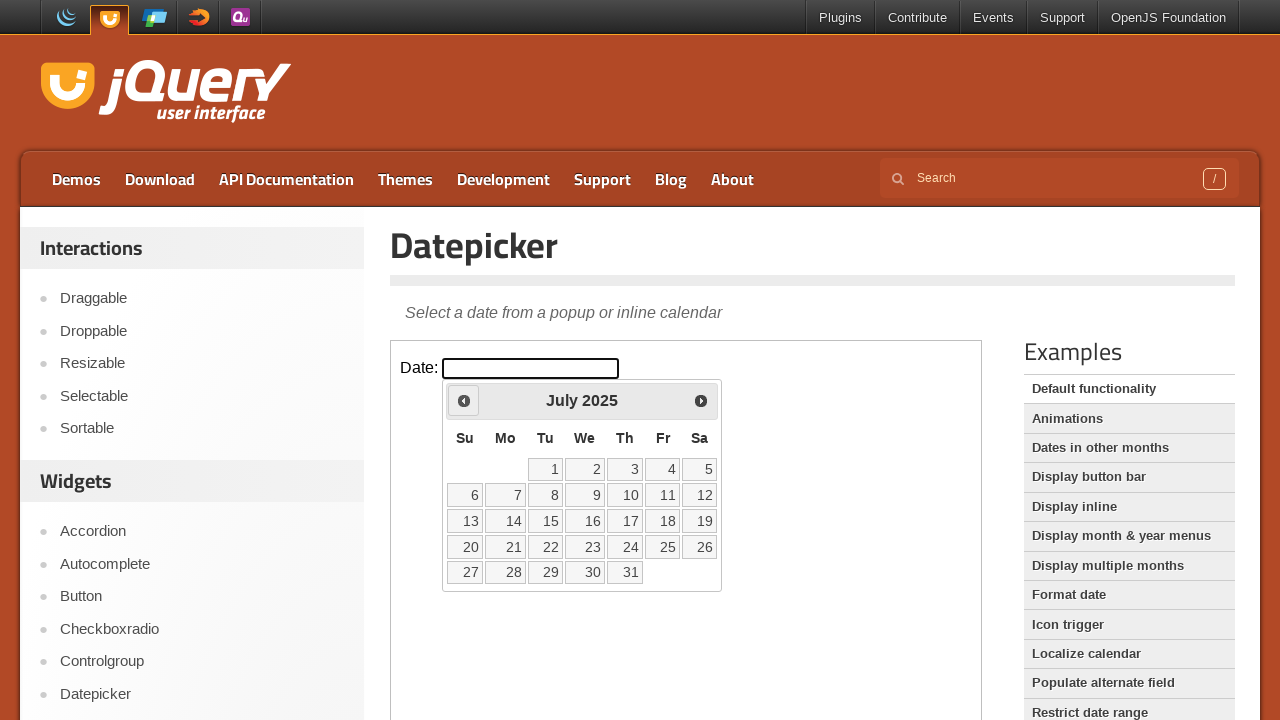

Clicked Prev button to navigate to previous year at (464, 400) on iframe >> nth=0 >> internal:control=enter-frame >> span:has-text('Prev')
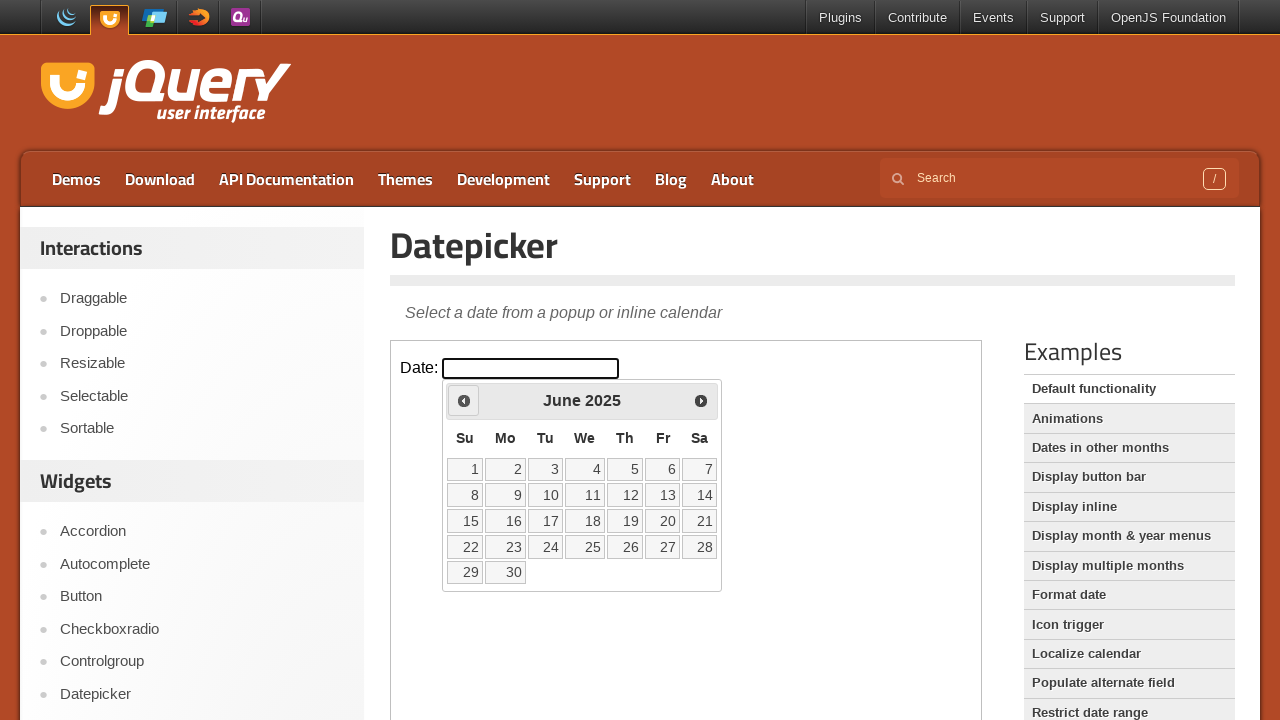

Retrieved current year: 2025
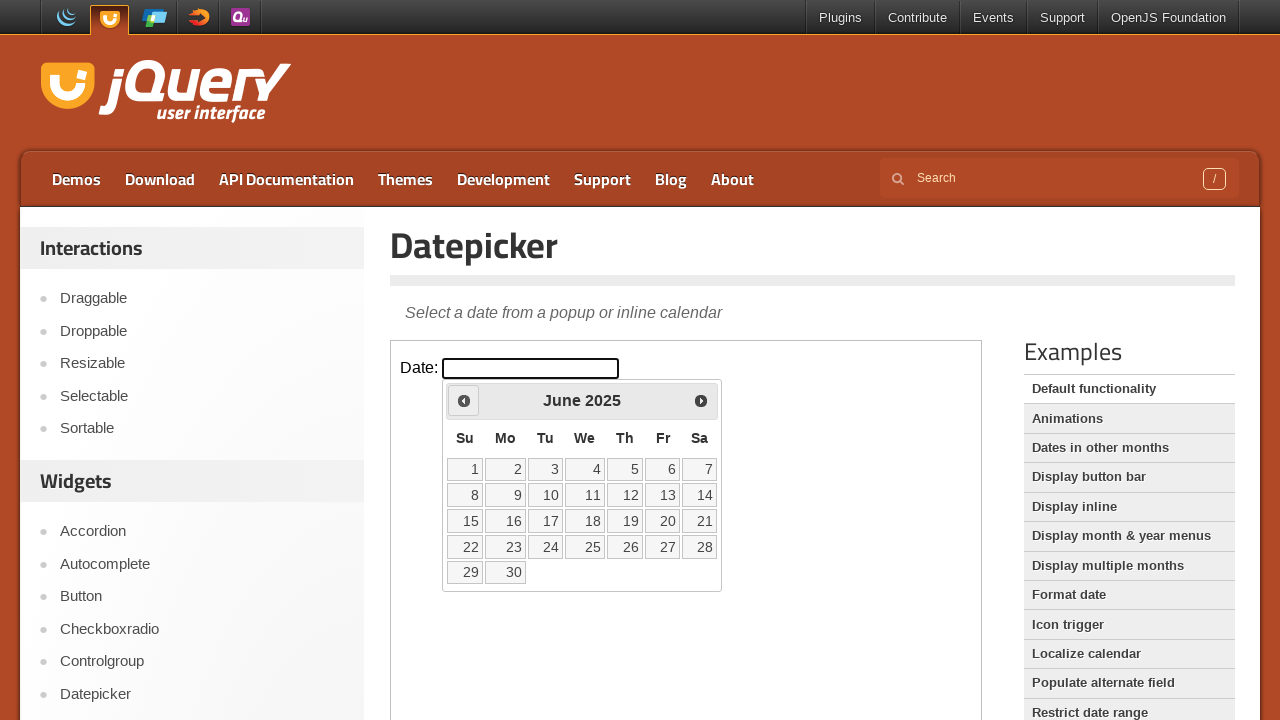

Clicked Prev button to navigate to previous year at (464, 400) on iframe >> nth=0 >> internal:control=enter-frame >> span:has-text('Prev')
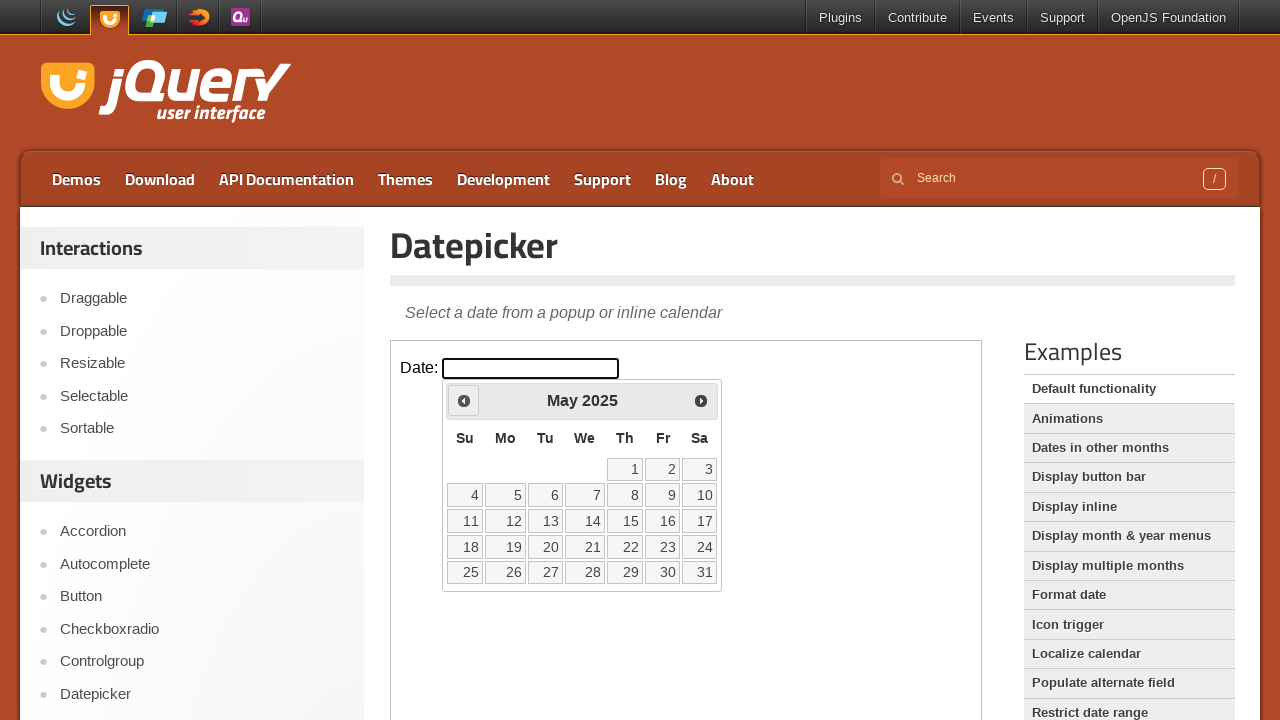

Retrieved current year: 2025
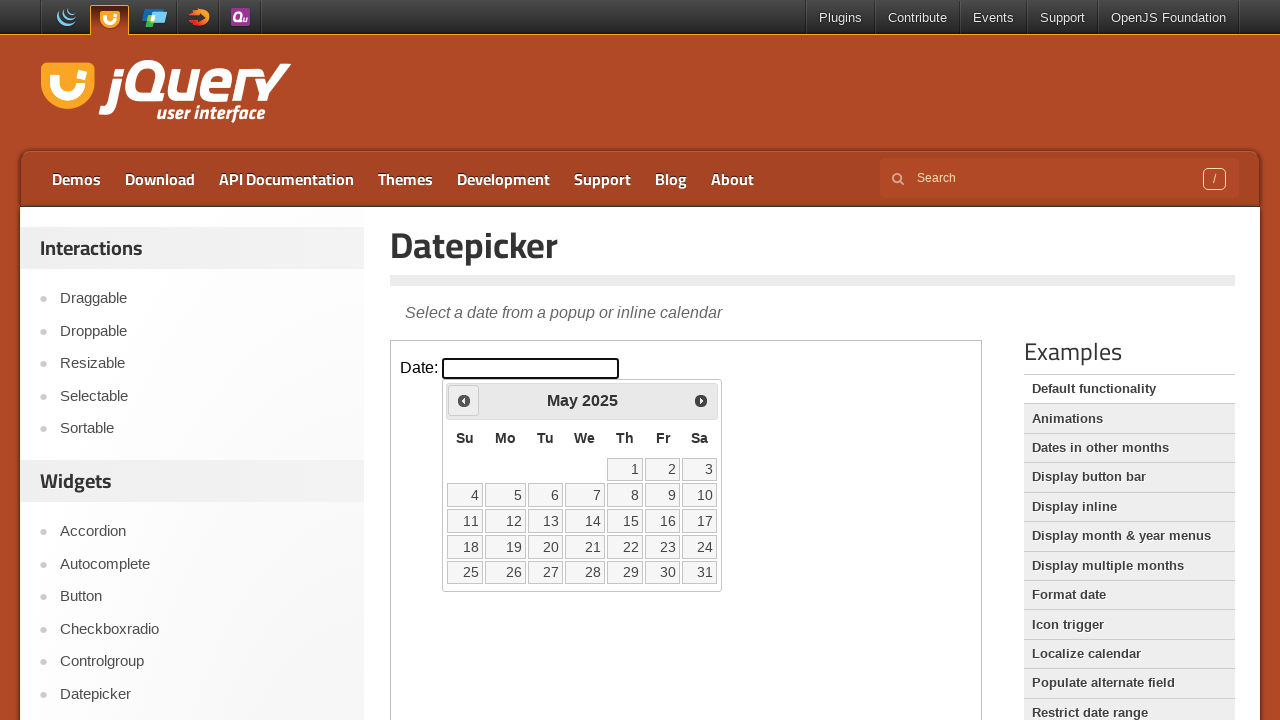

Clicked Prev button to navigate to previous year at (464, 400) on iframe >> nth=0 >> internal:control=enter-frame >> span:has-text('Prev')
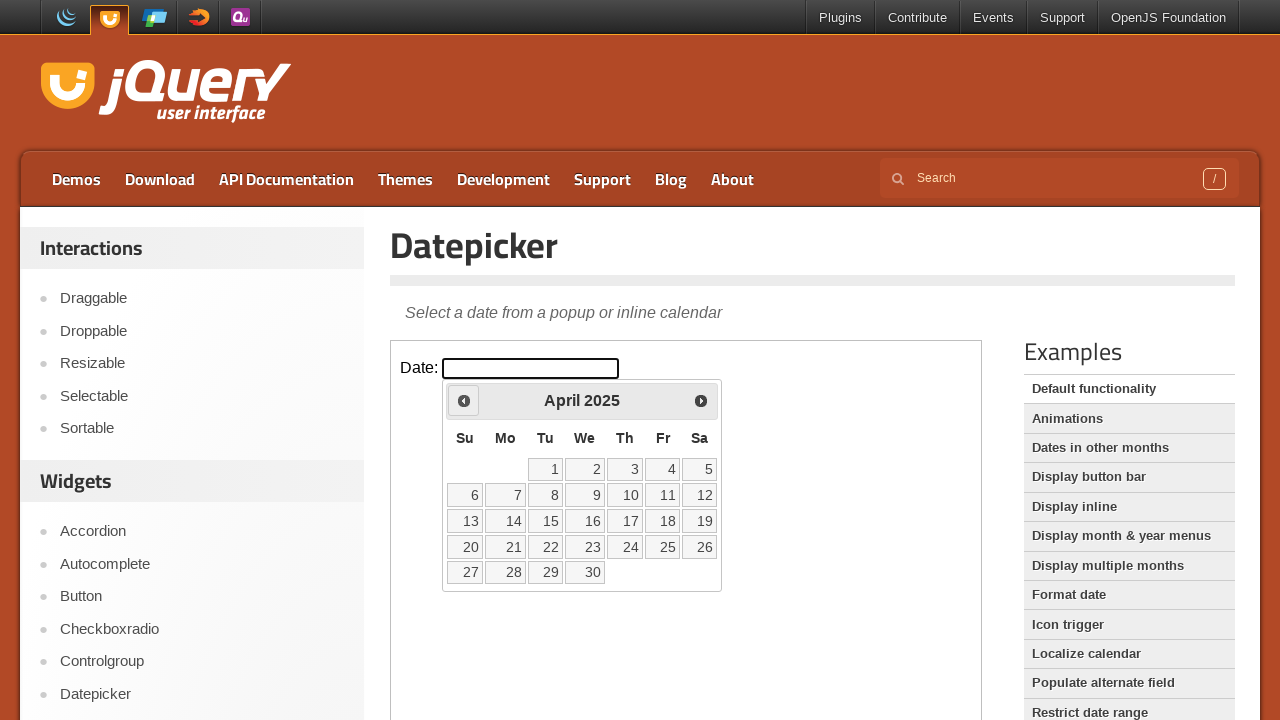

Retrieved current year: 2025
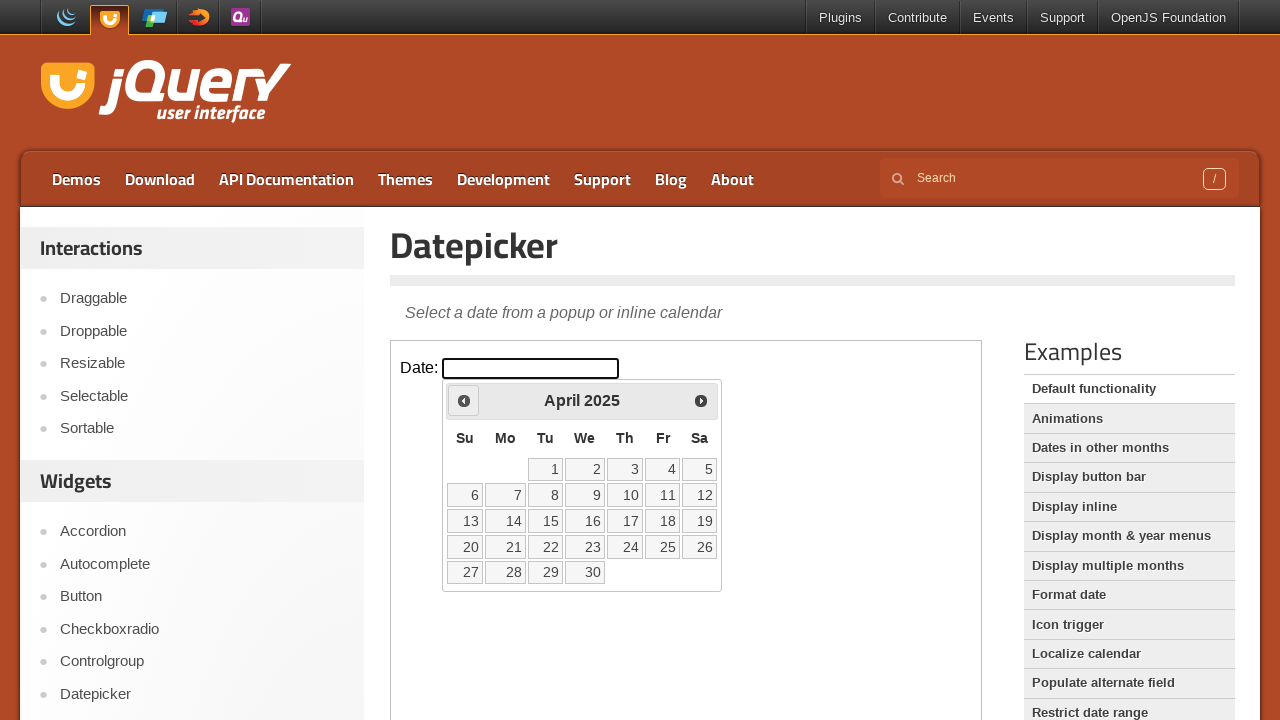

Clicked Prev button to navigate to previous year at (464, 400) on iframe >> nth=0 >> internal:control=enter-frame >> span:has-text('Prev')
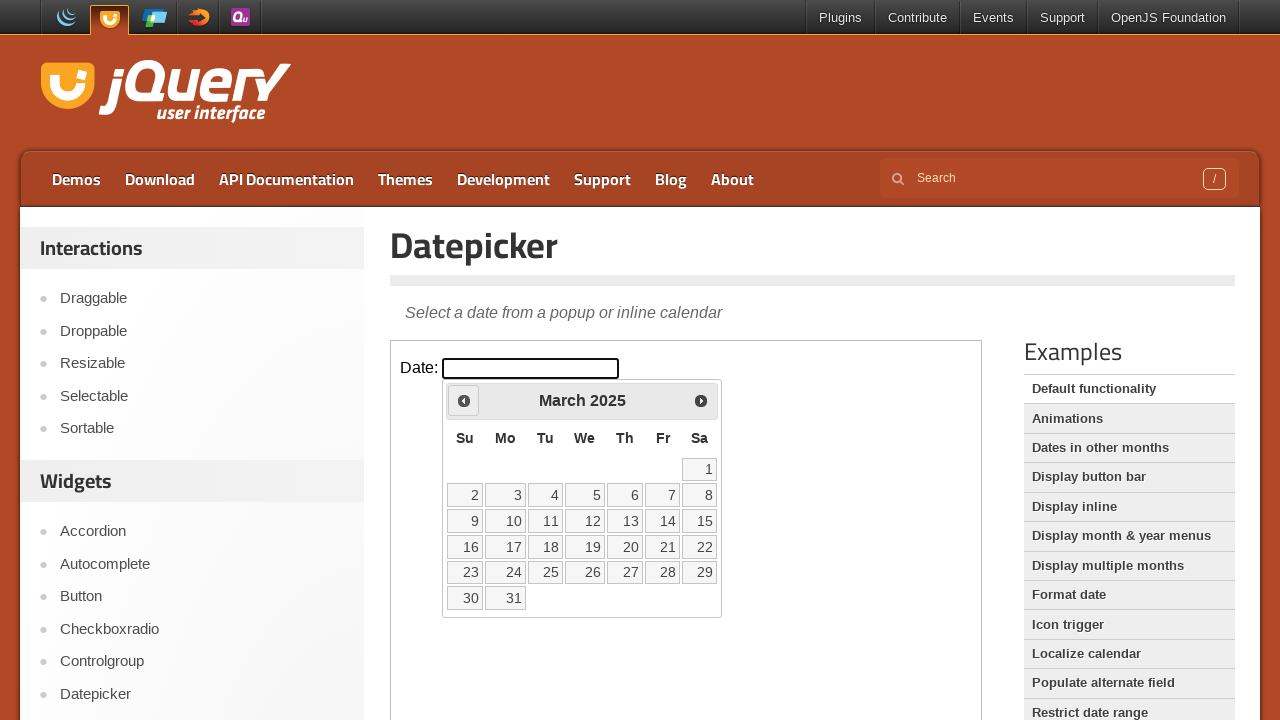

Retrieved current year: 2025
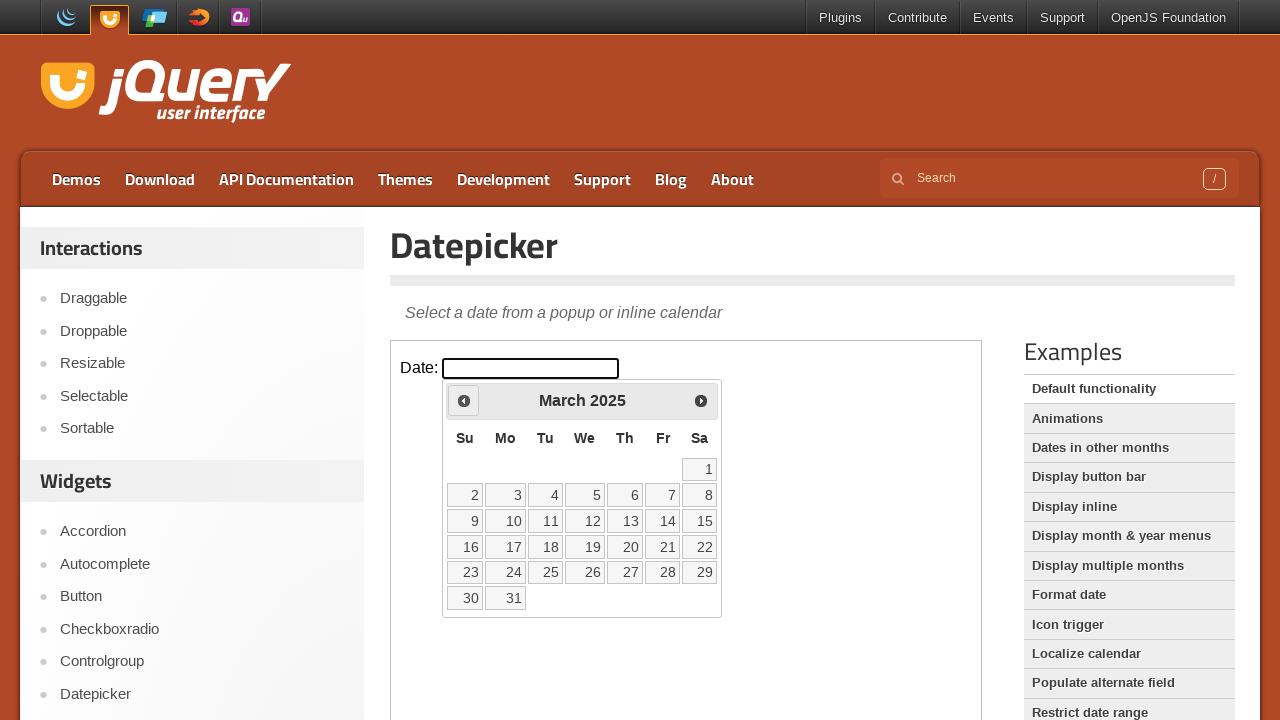

Clicked Prev button to navigate to previous year at (464, 400) on iframe >> nth=0 >> internal:control=enter-frame >> span:has-text('Prev')
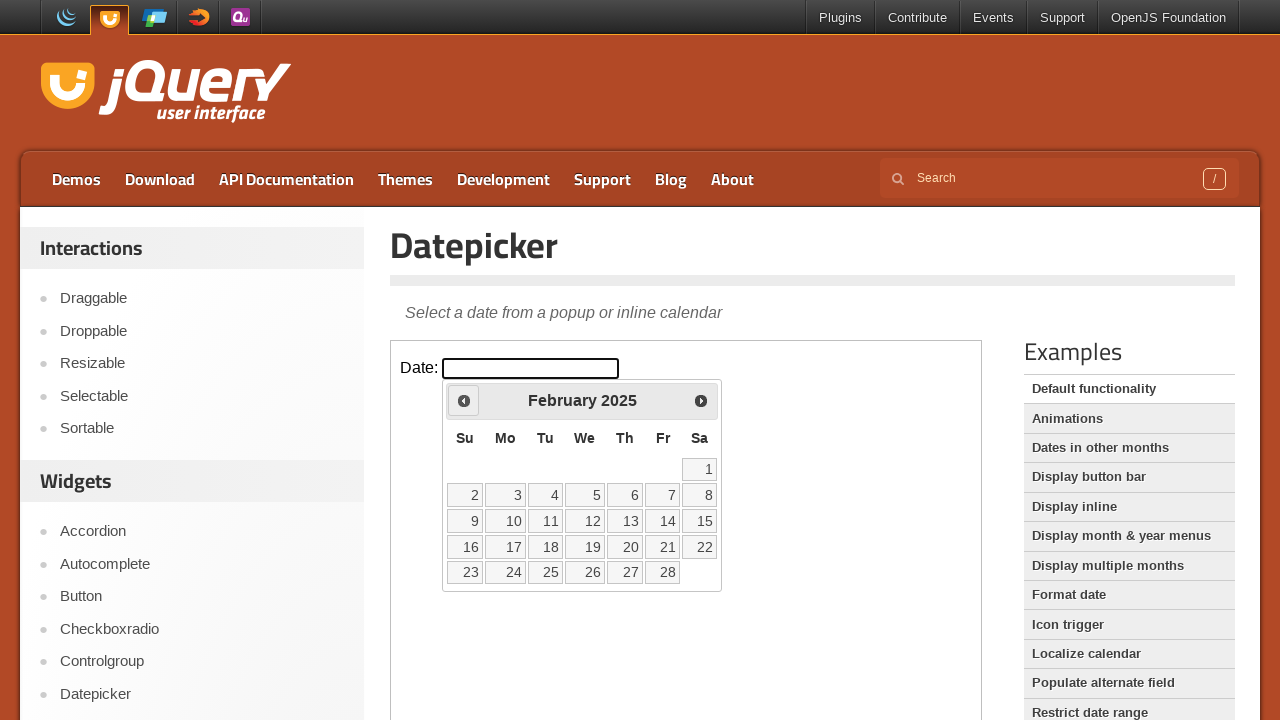

Retrieved current year: 2025
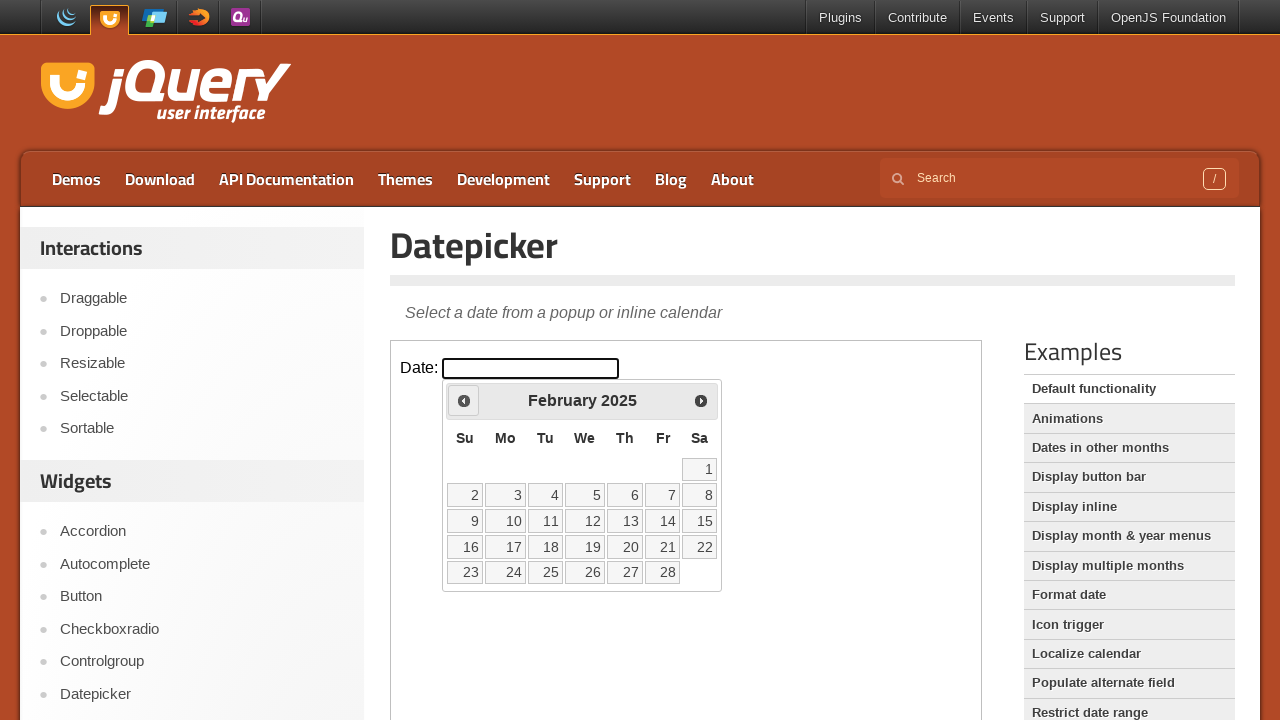

Clicked Prev button to navigate to previous year at (464, 400) on iframe >> nth=0 >> internal:control=enter-frame >> span:has-text('Prev')
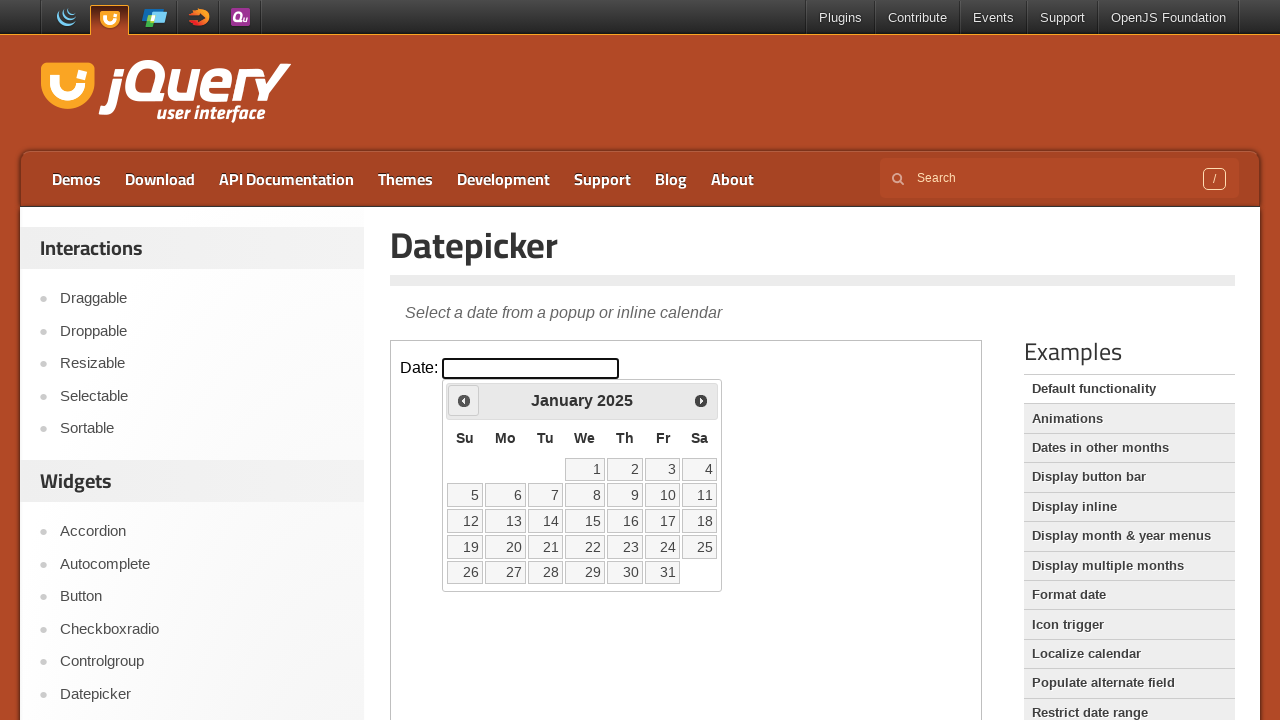

Retrieved current year: 2025
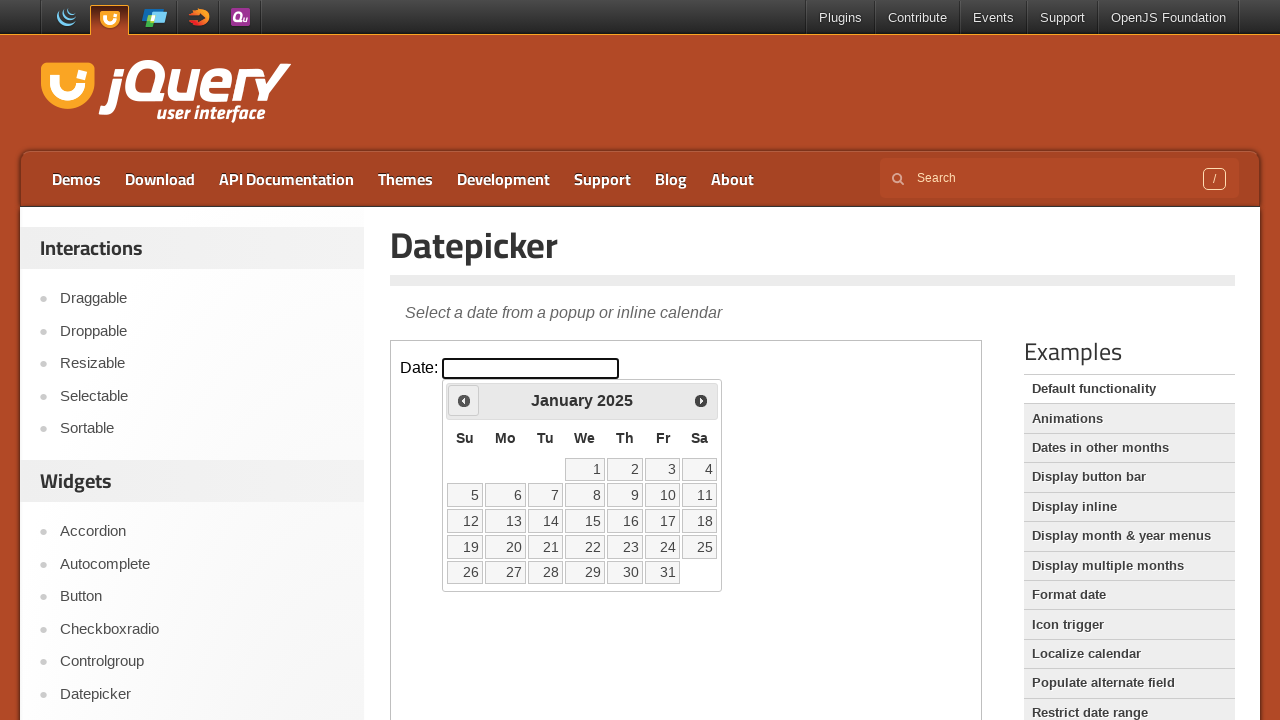

Clicked Prev button to navigate to previous year at (464, 400) on iframe >> nth=0 >> internal:control=enter-frame >> span:has-text('Prev')
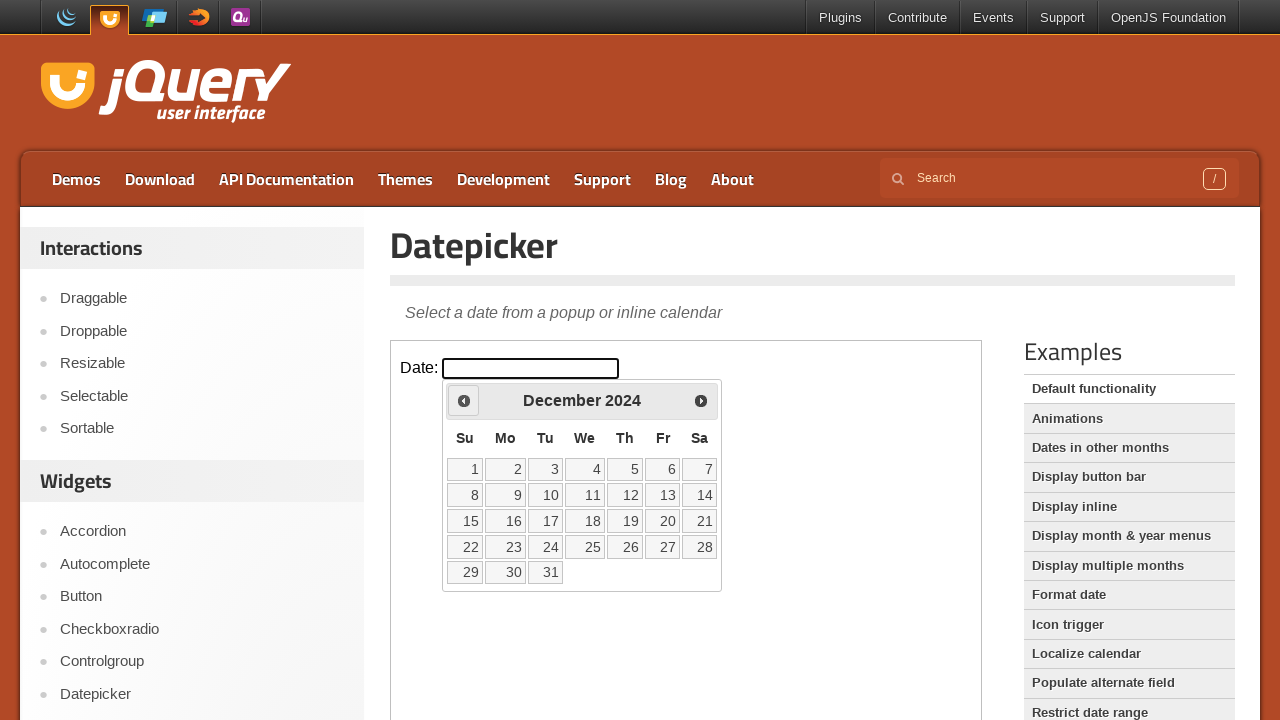

Retrieved current year: 2024
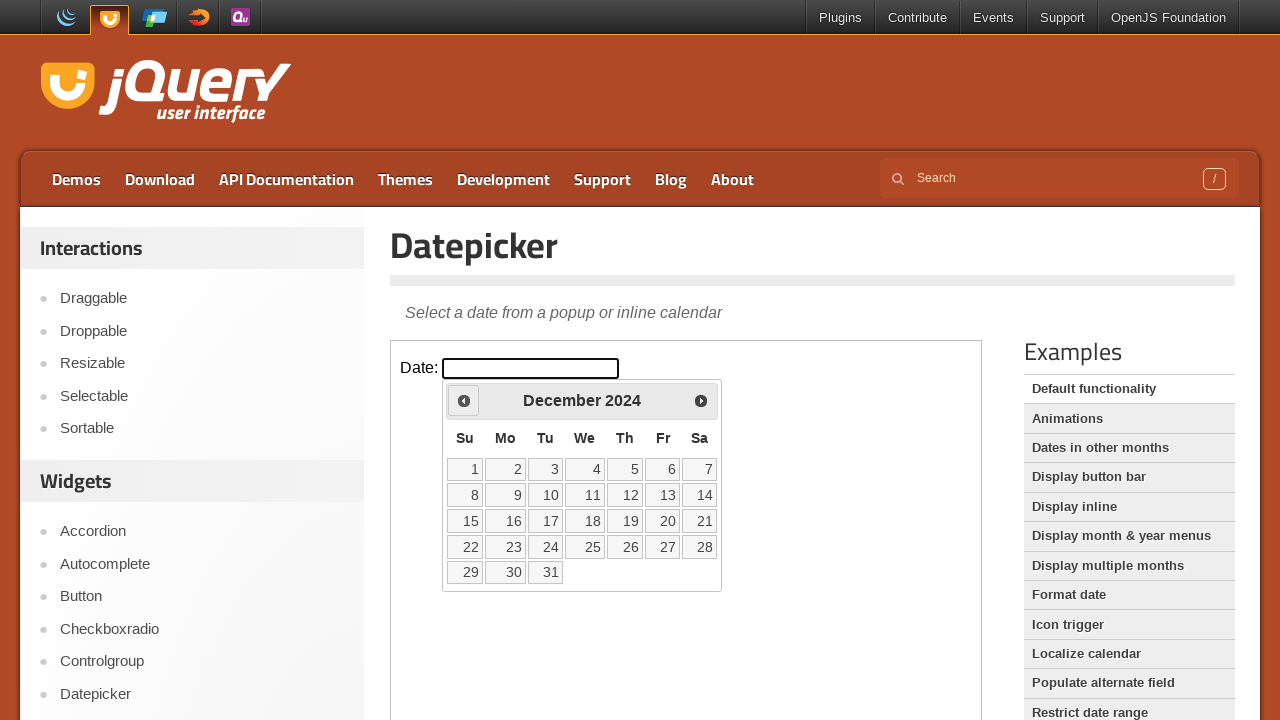

Clicked Prev button to navigate to previous year at (464, 400) on iframe >> nth=0 >> internal:control=enter-frame >> span:has-text('Prev')
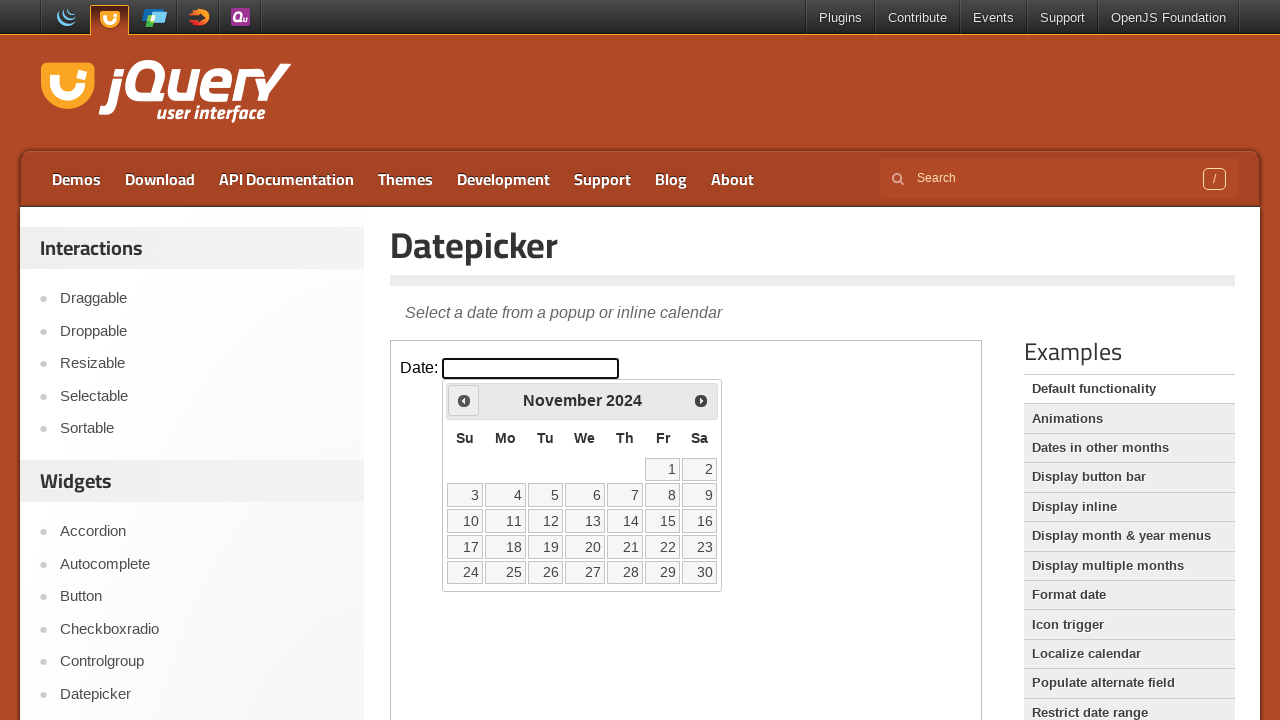

Retrieved current year: 2024
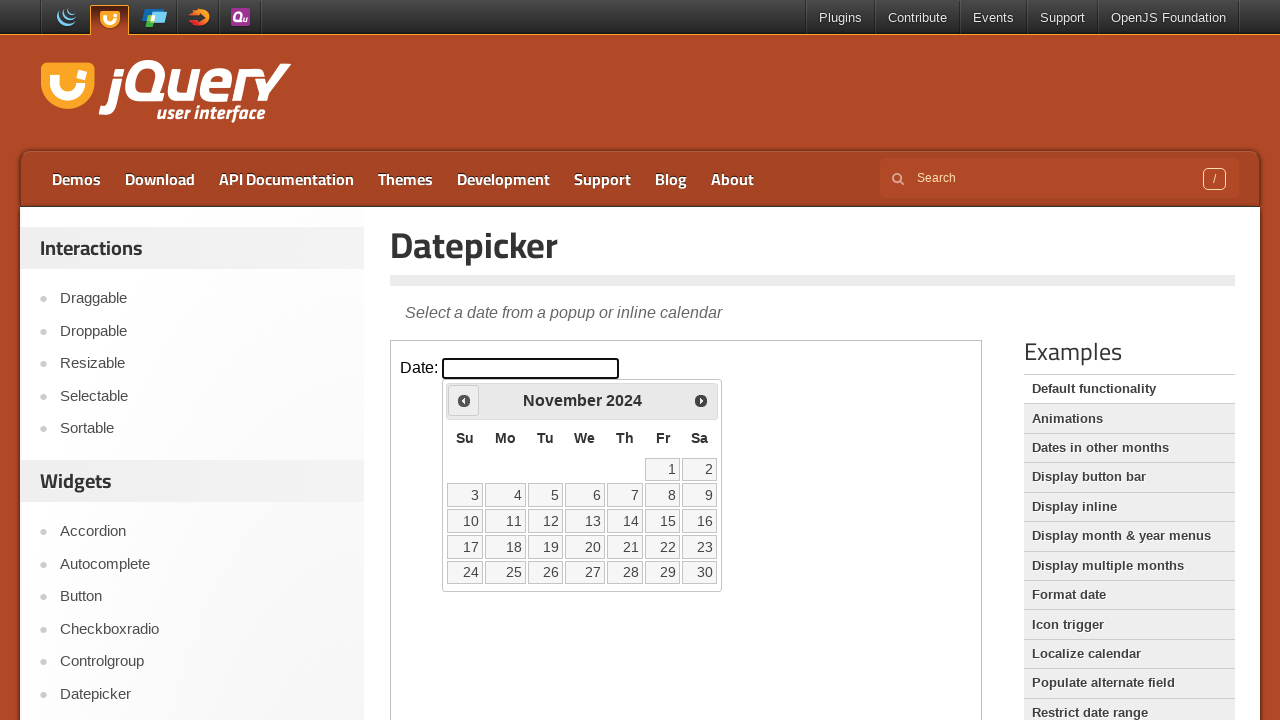

Clicked Prev button to navigate to previous year at (464, 400) on iframe >> nth=0 >> internal:control=enter-frame >> span:has-text('Prev')
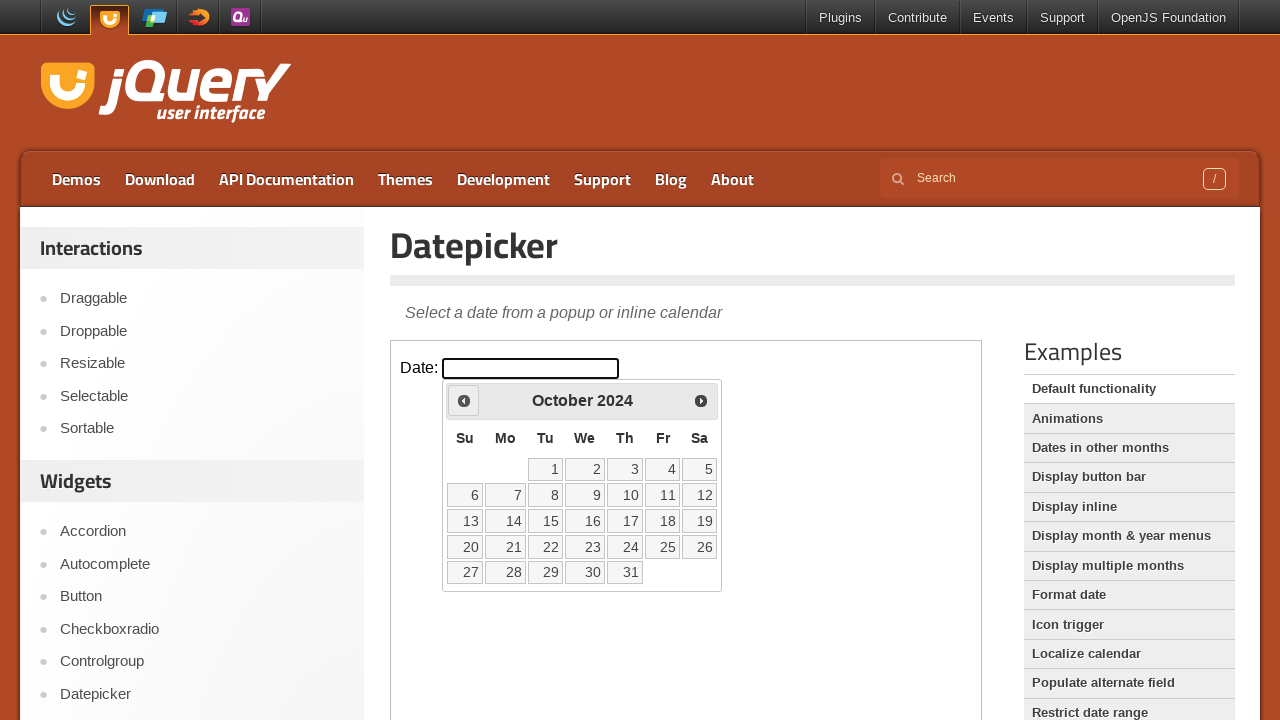

Retrieved current year: 2024
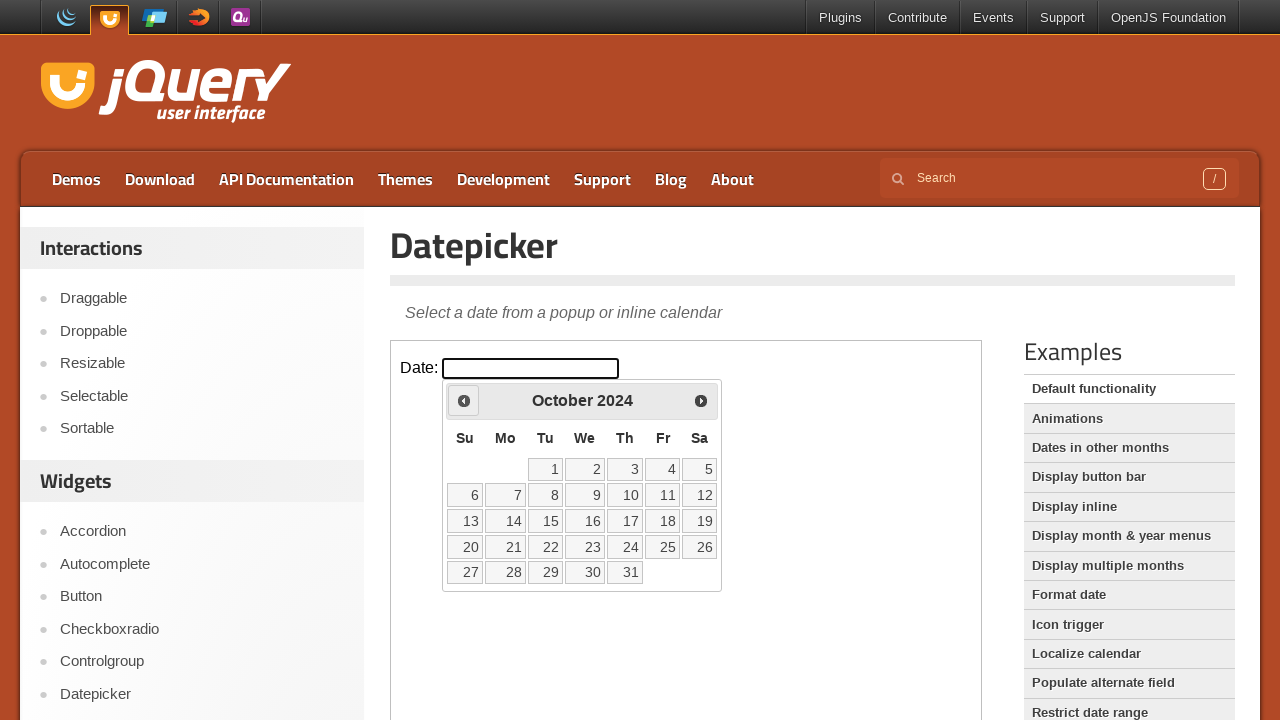

Clicked Prev button to navigate to previous year at (464, 400) on iframe >> nth=0 >> internal:control=enter-frame >> span:has-text('Prev')
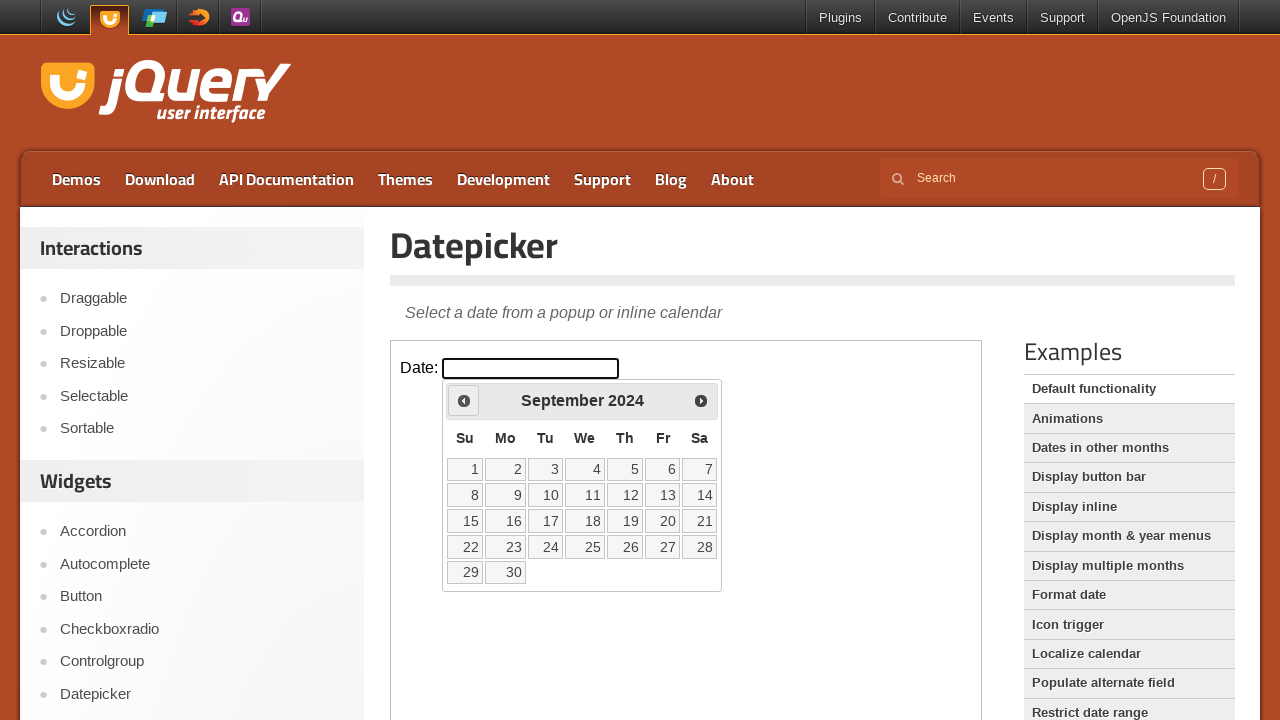

Retrieved current year: 2024
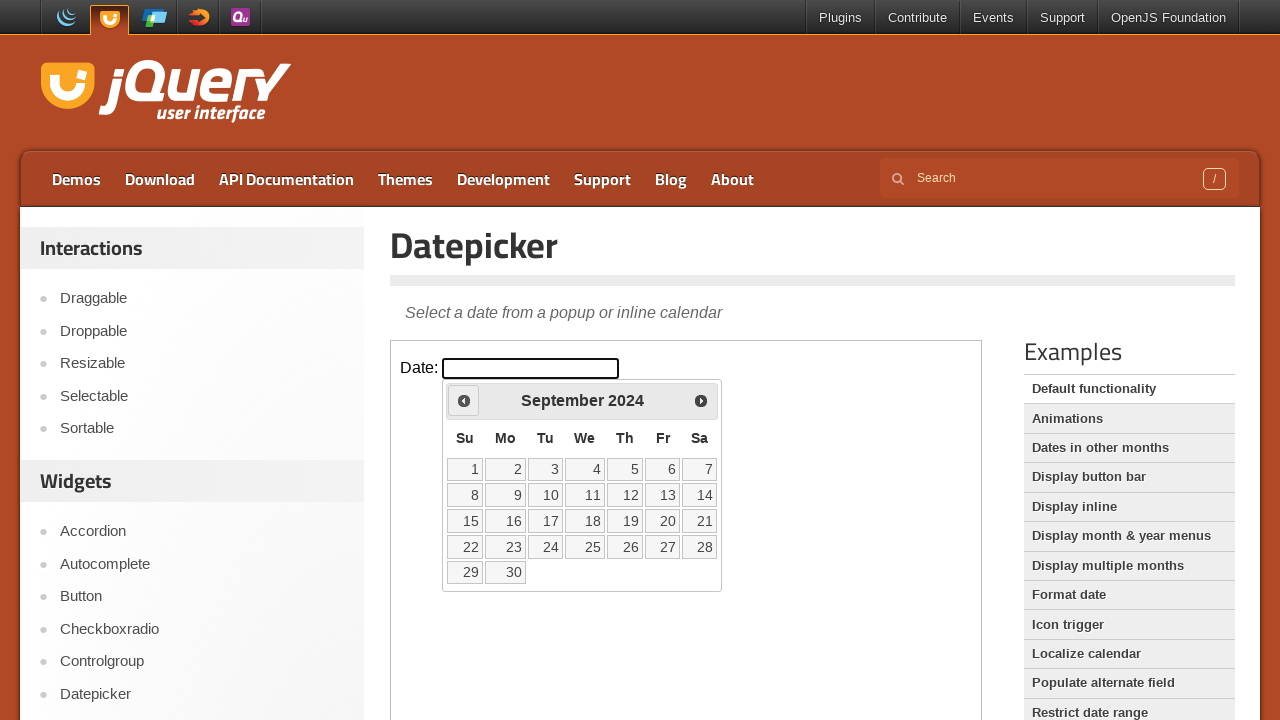

Clicked Prev button to navigate to previous year at (464, 400) on iframe >> nth=0 >> internal:control=enter-frame >> span:has-text('Prev')
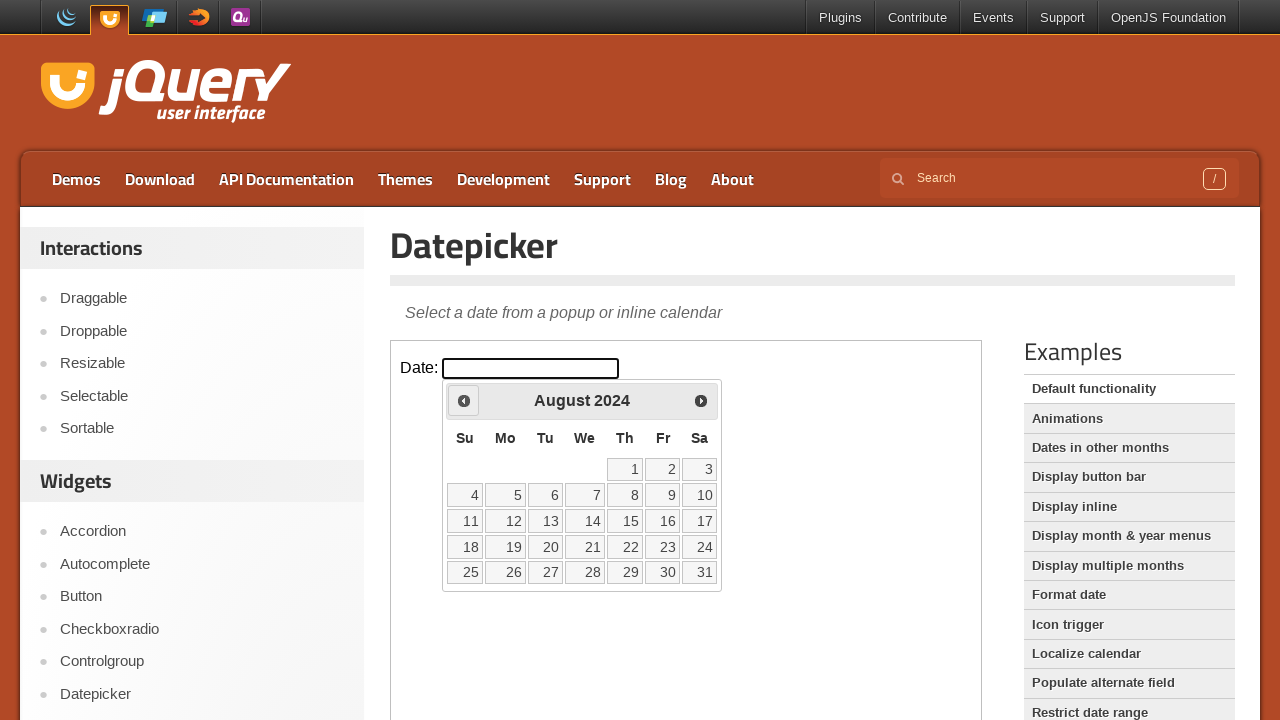

Retrieved current year: 2024
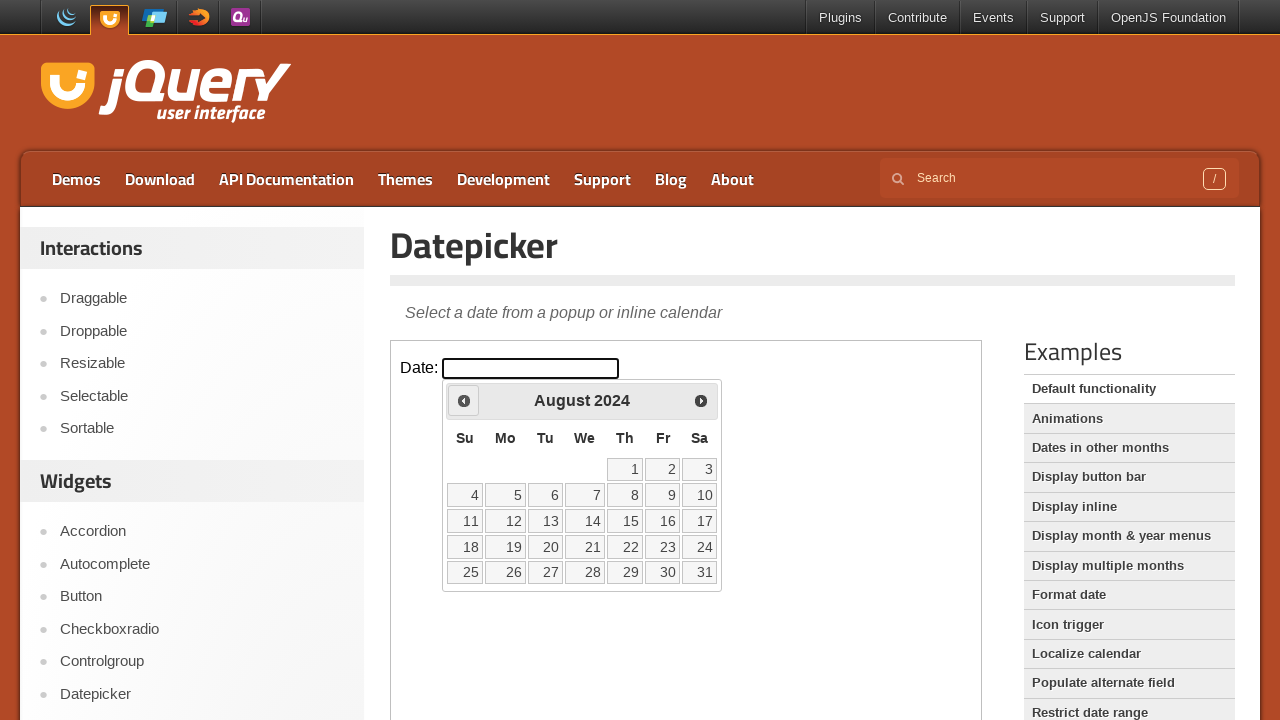

Clicked Prev button to navigate to previous year at (464, 400) on iframe >> nth=0 >> internal:control=enter-frame >> span:has-text('Prev')
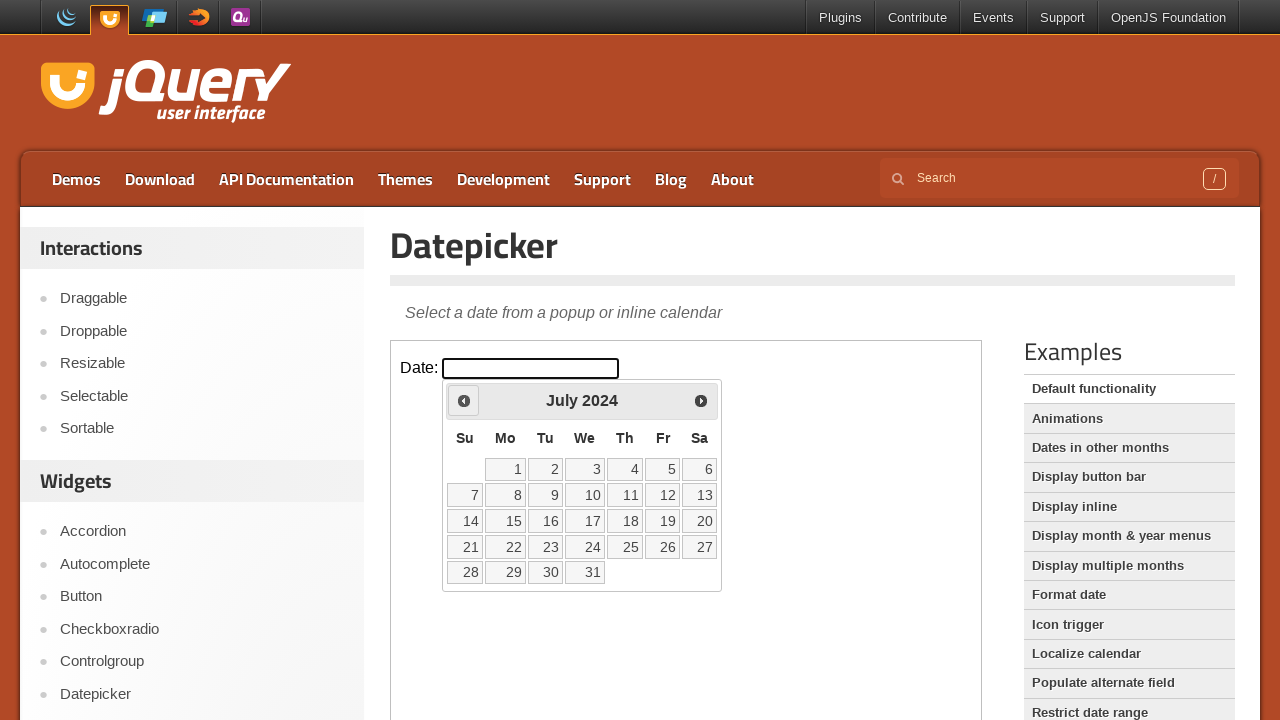

Retrieved current year: 2024
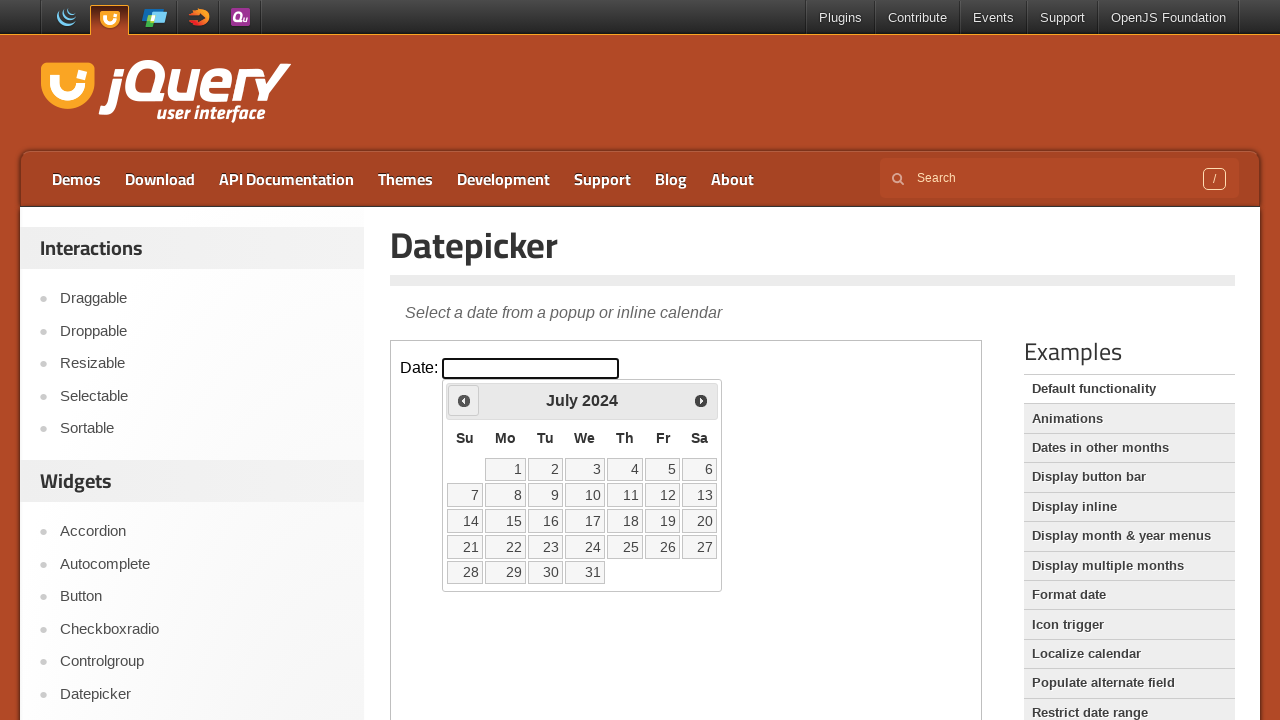

Clicked Prev button to navigate to previous year at (464, 400) on iframe >> nth=0 >> internal:control=enter-frame >> span:has-text('Prev')
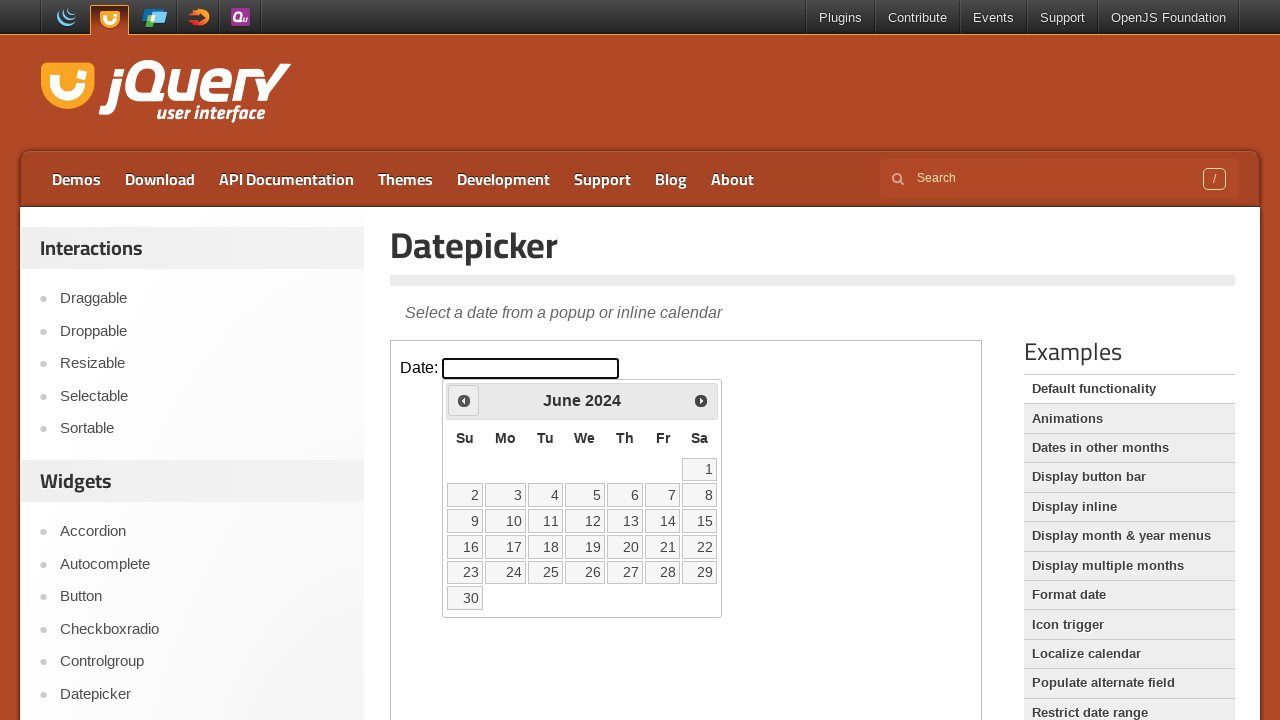

Retrieved current year: 2024
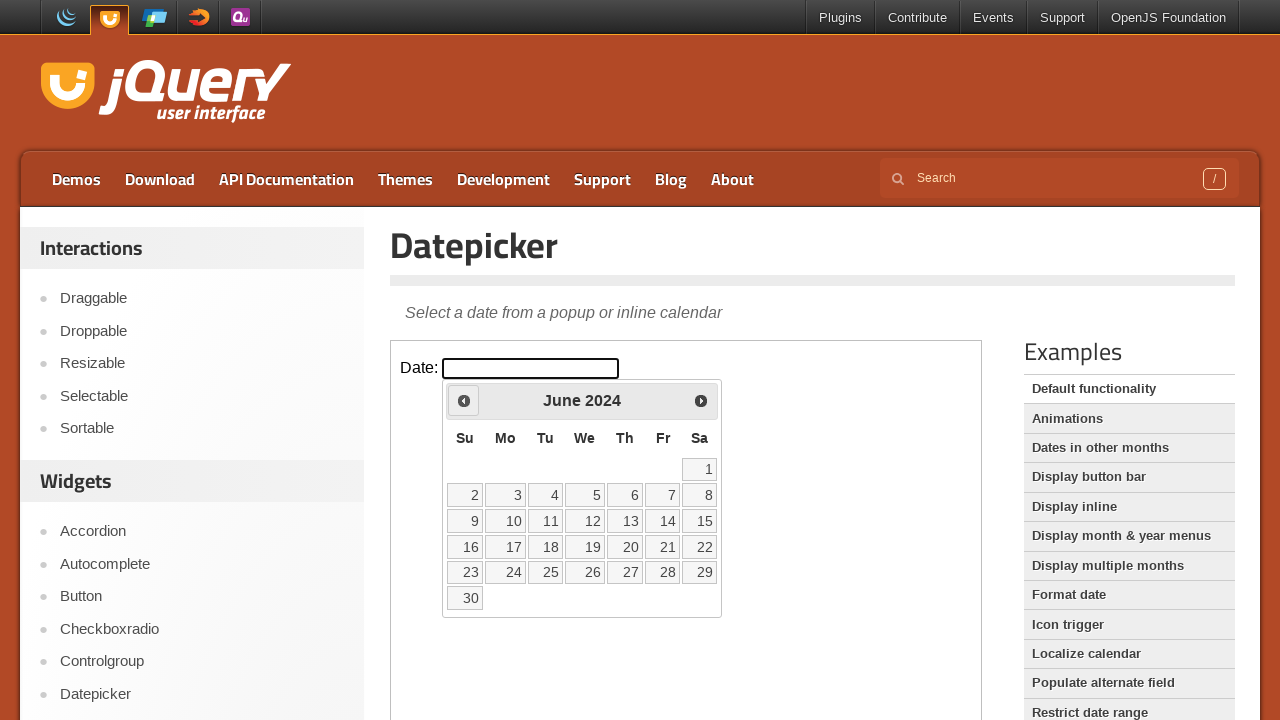

Clicked Prev button to navigate to previous year at (464, 400) on iframe >> nth=0 >> internal:control=enter-frame >> span:has-text('Prev')
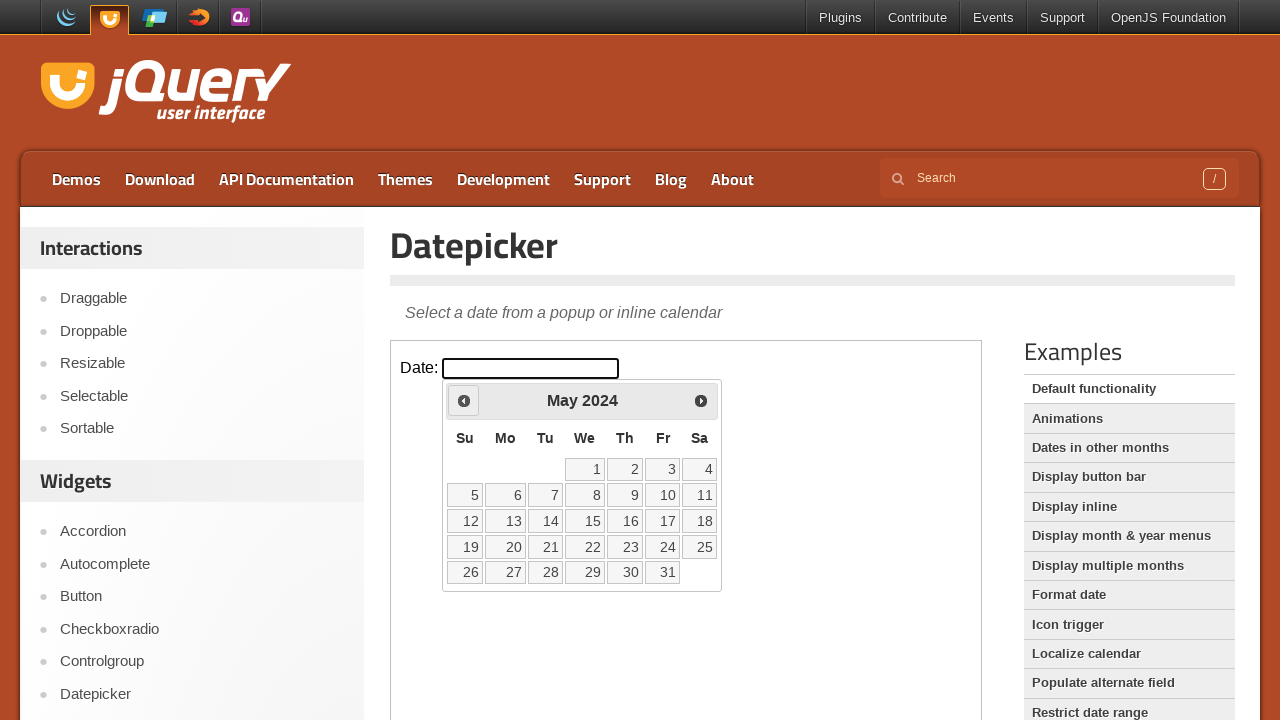

Retrieved current year: 2024
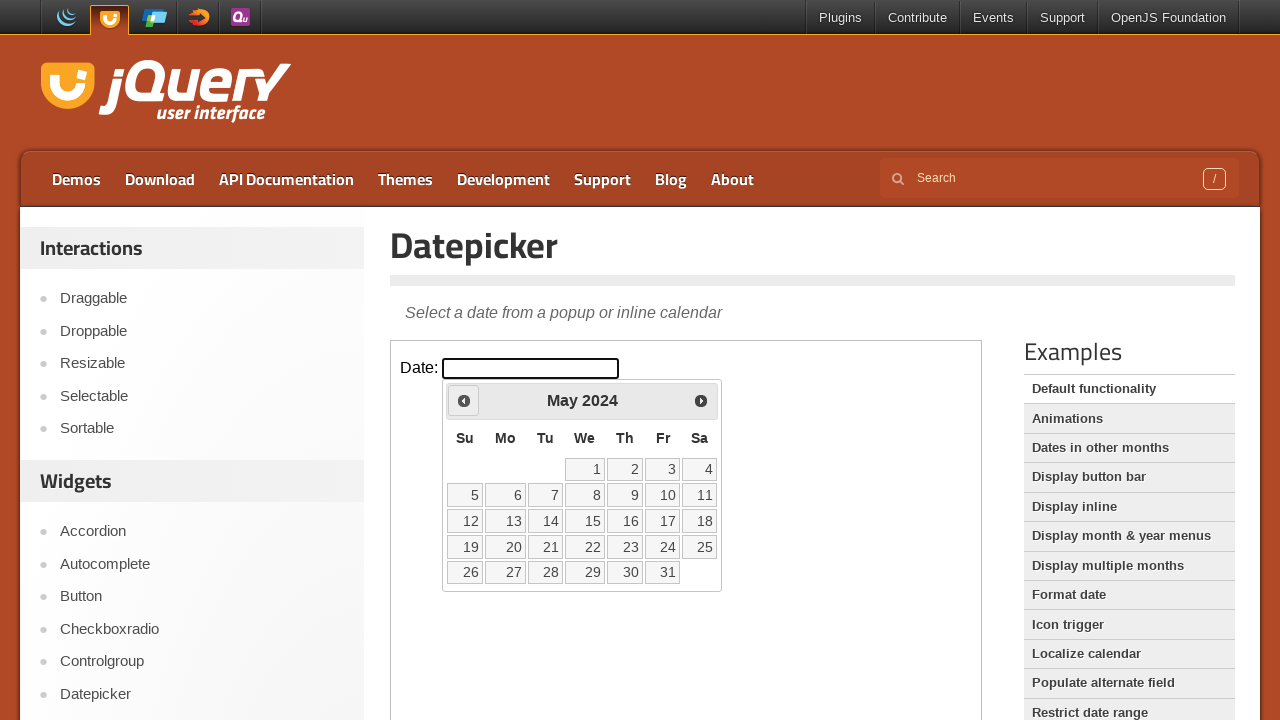

Clicked Prev button to navigate to previous year at (464, 400) on iframe >> nth=0 >> internal:control=enter-frame >> span:has-text('Prev')
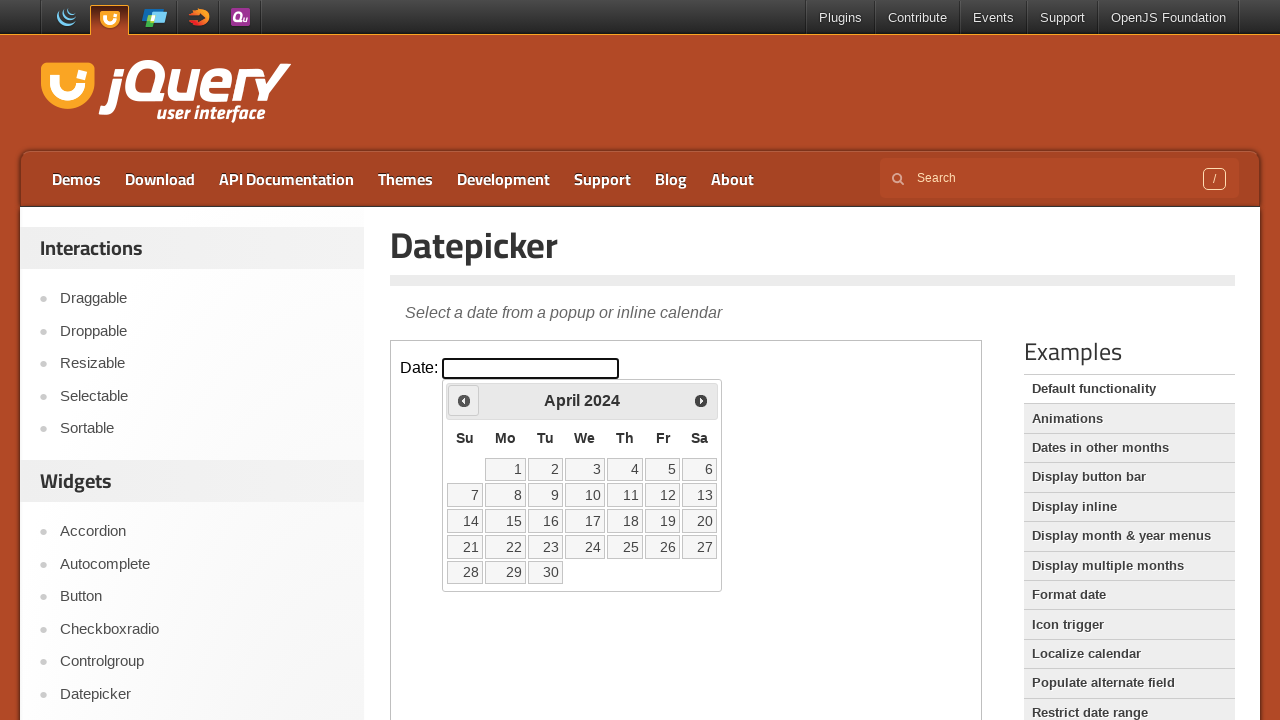

Retrieved current year: 2024
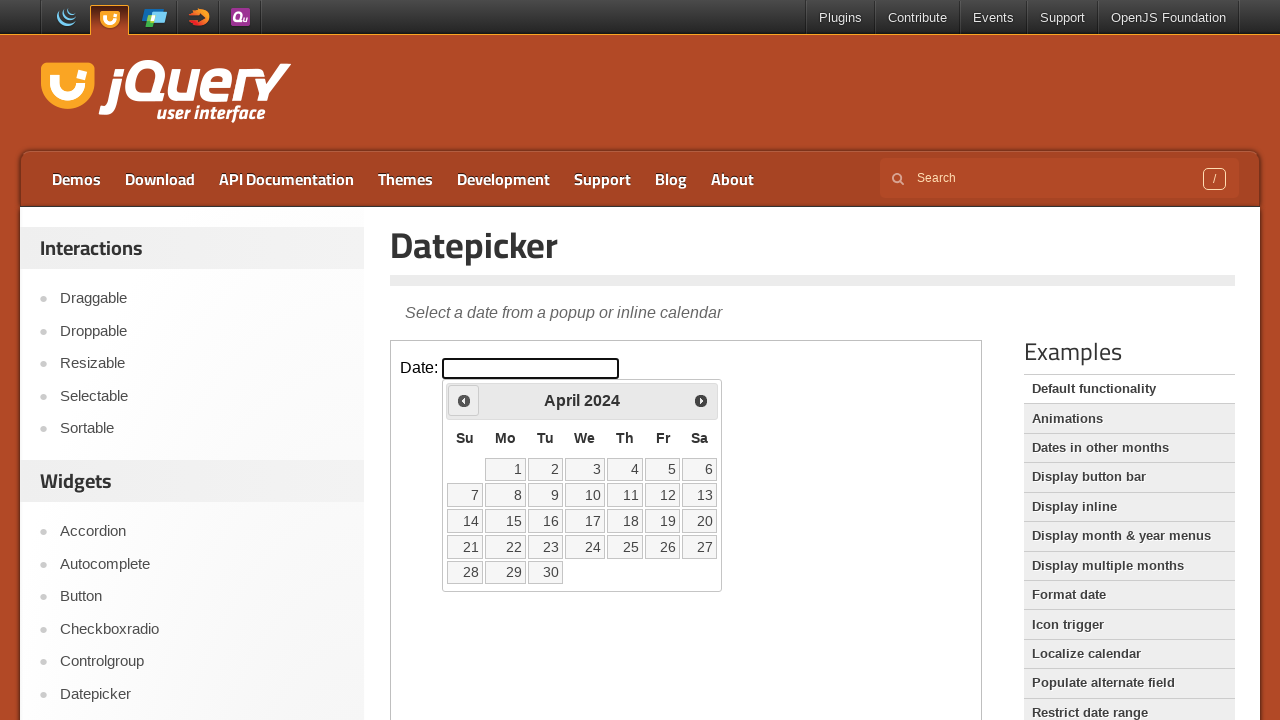

Clicked Prev button to navigate to previous year at (464, 400) on iframe >> nth=0 >> internal:control=enter-frame >> span:has-text('Prev')
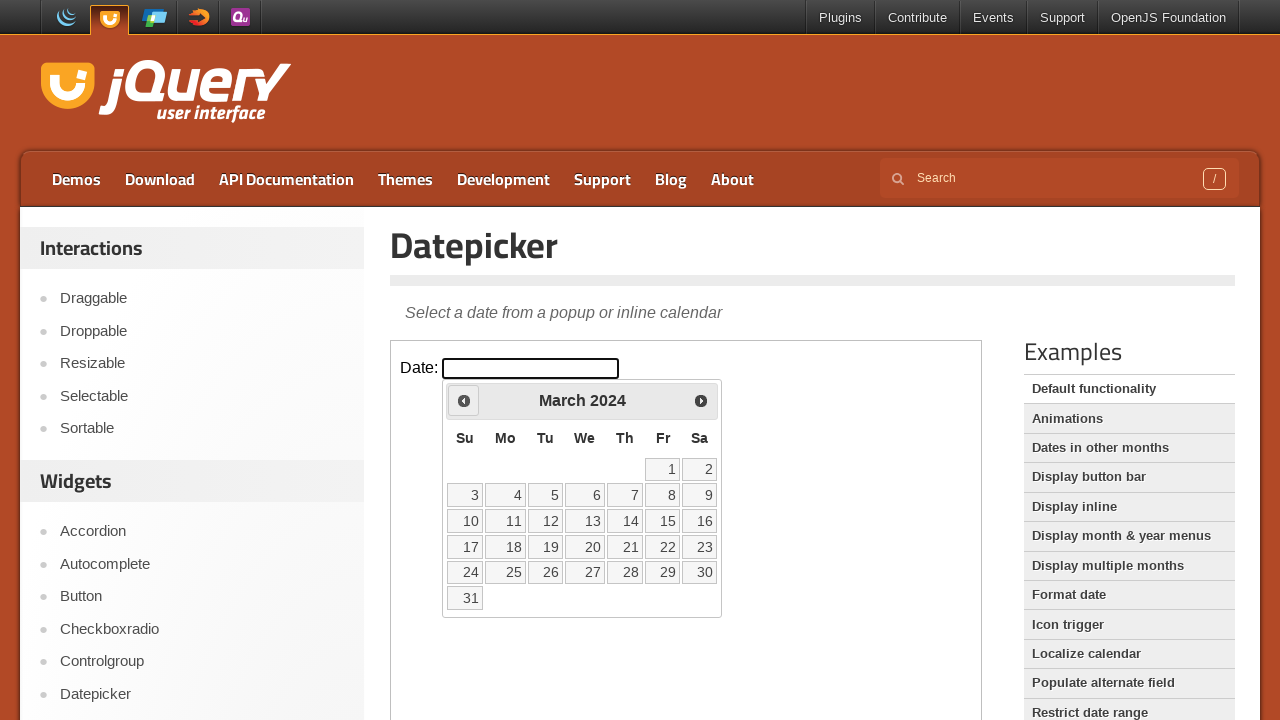

Retrieved current year: 2024
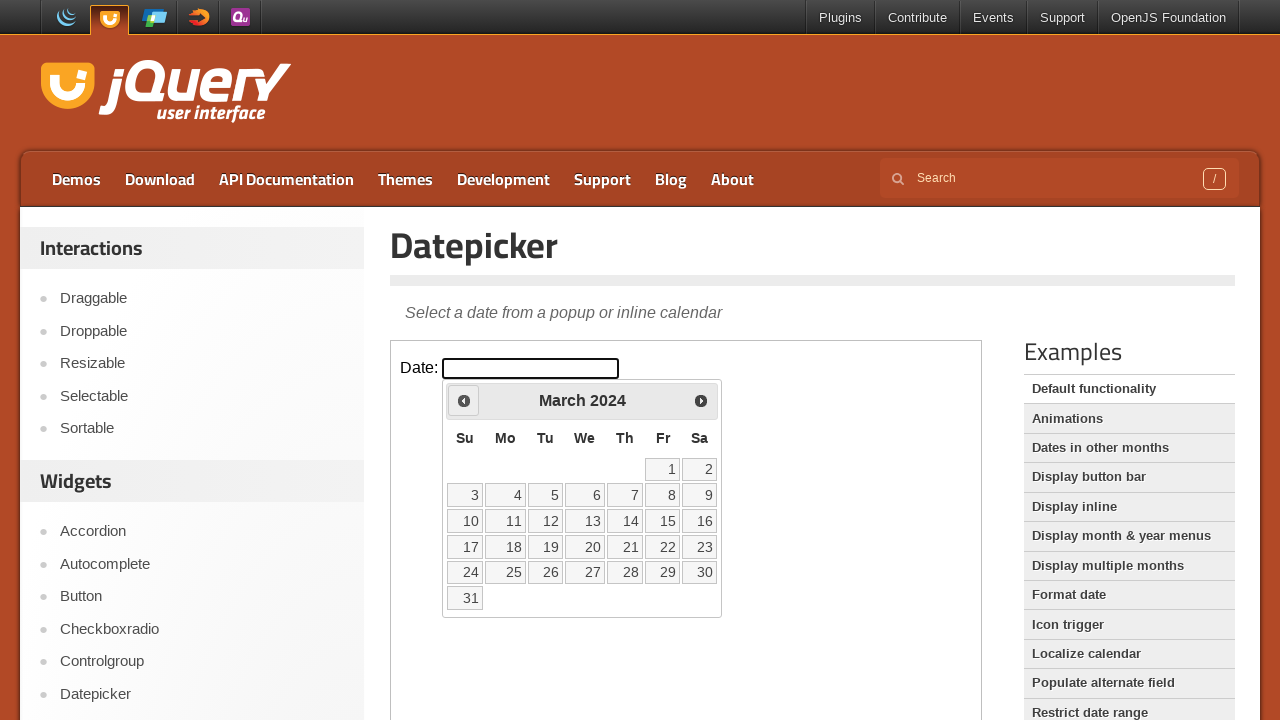

Clicked Prev button to navigate to previous year at (464, 400) on iframe >> nth=0 >> internal:control=enter-frame >> span:has-text('Prev')
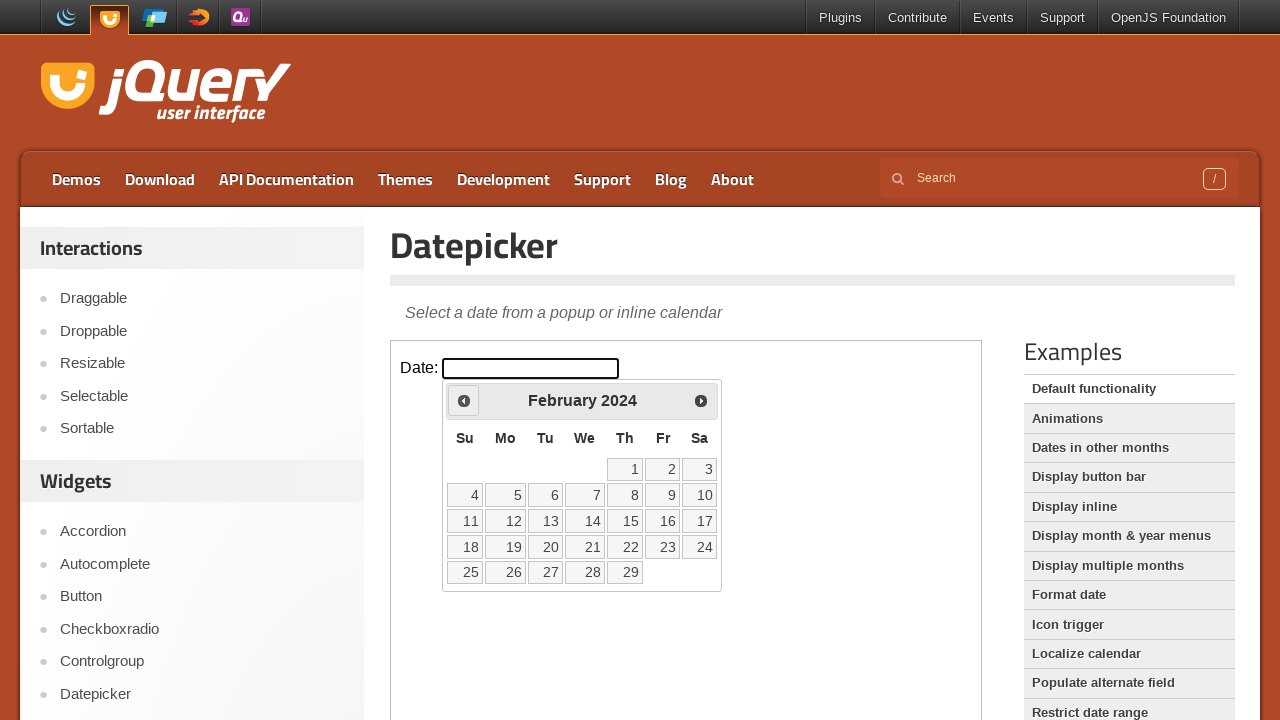

Retrieved current year: 2024
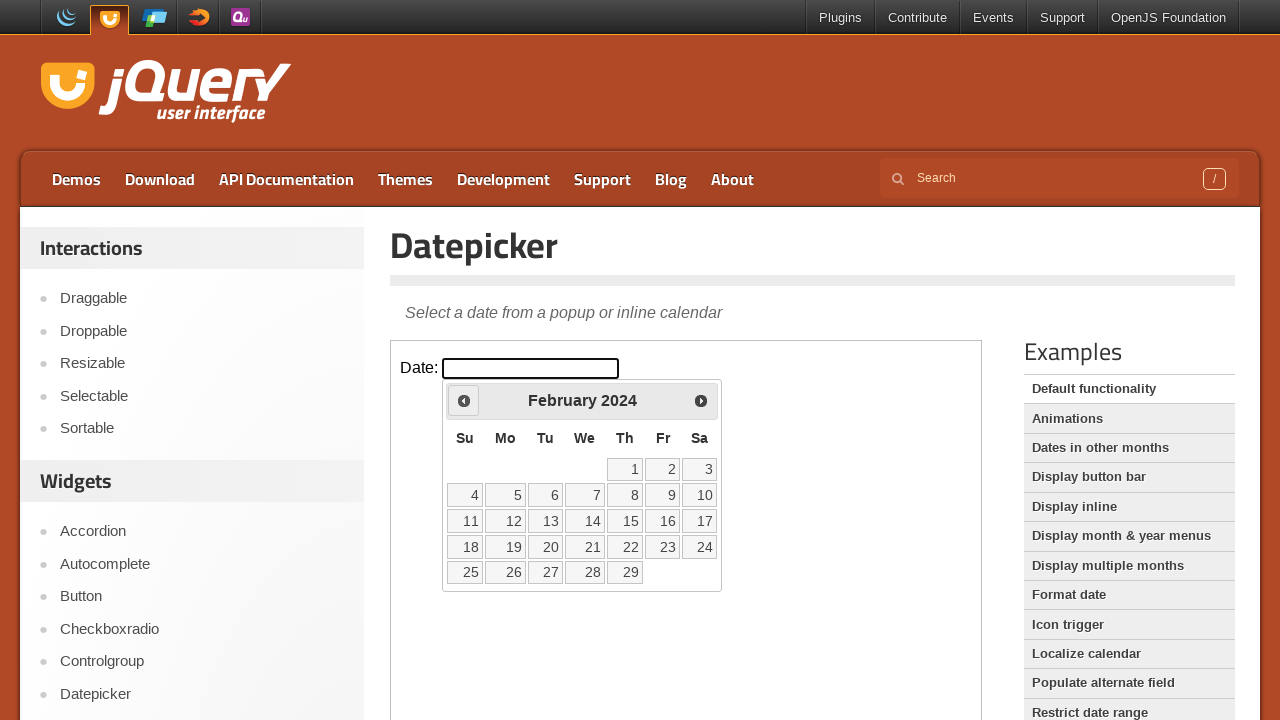

Clicked Prev button to navigate to previous year at (464, 400) on iframe >> nth=0 >> internal:control=enter-frame >> span:has-text('Prev')
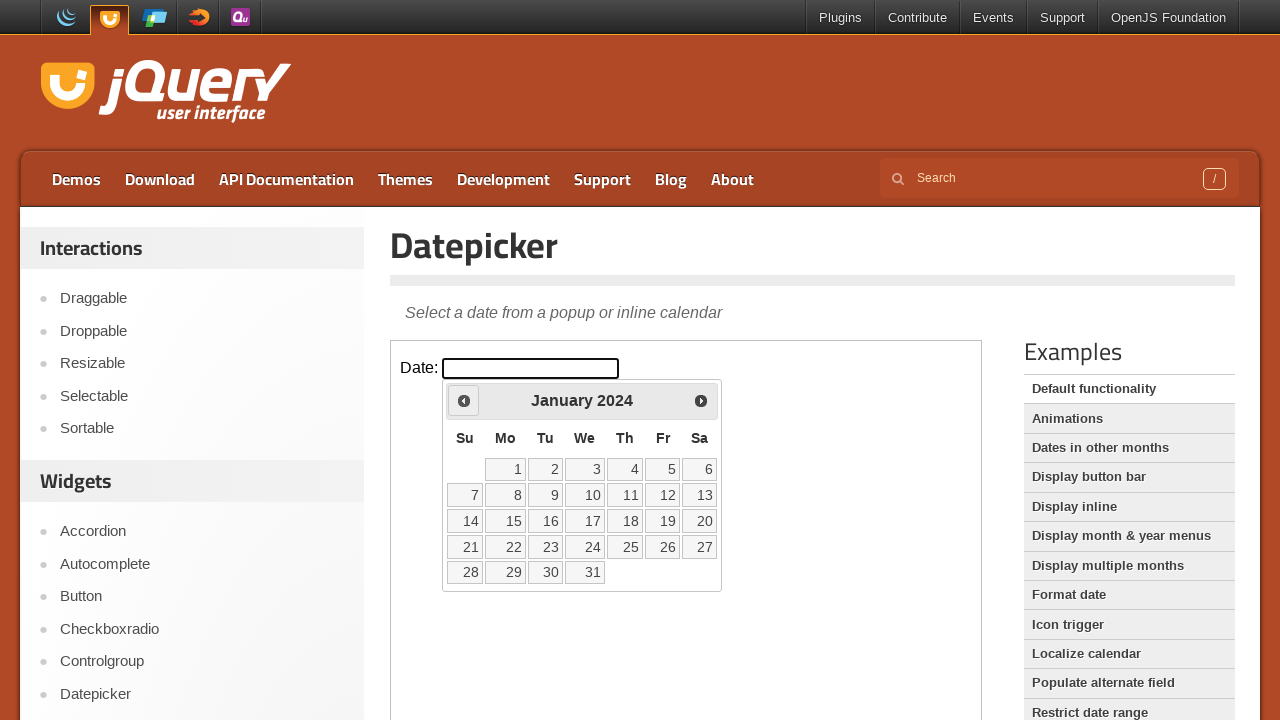

Retrieved current year: 2024
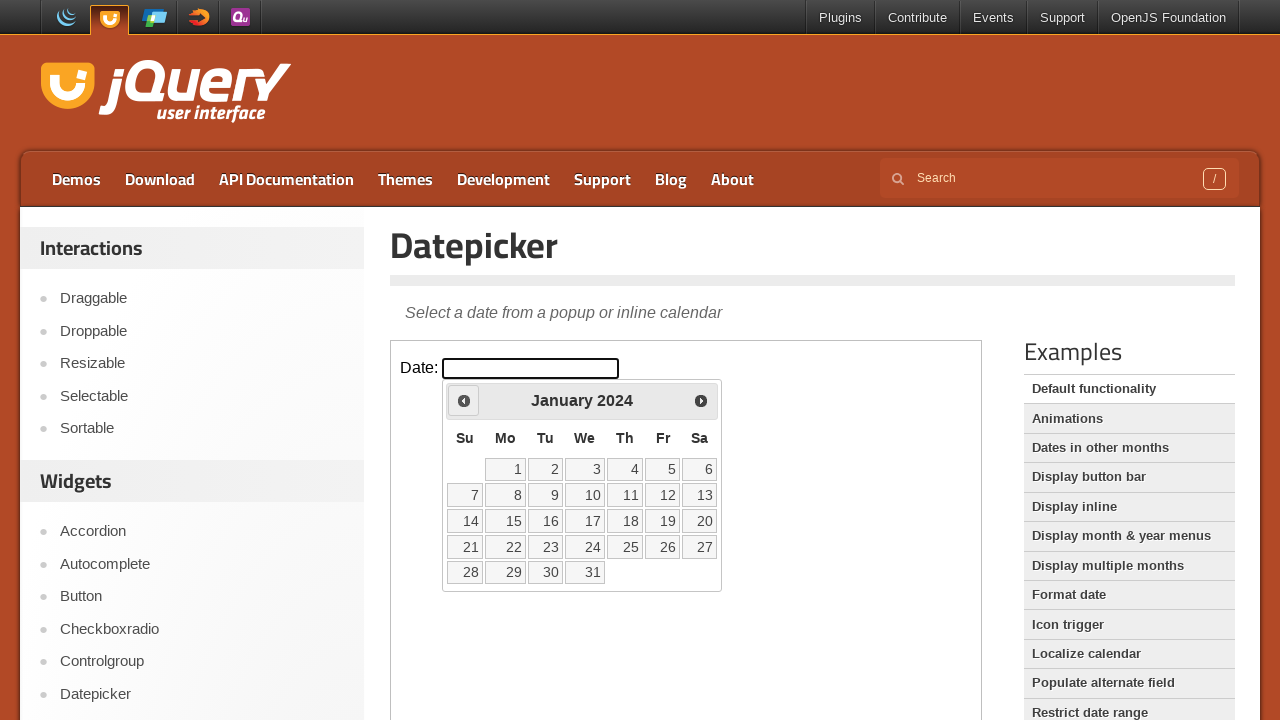

Clicked Prev button to navigate to previous year at (464, 400) on iframe >> nth=0 >> internal:control=enter-frame >> span:has-text('Prev')
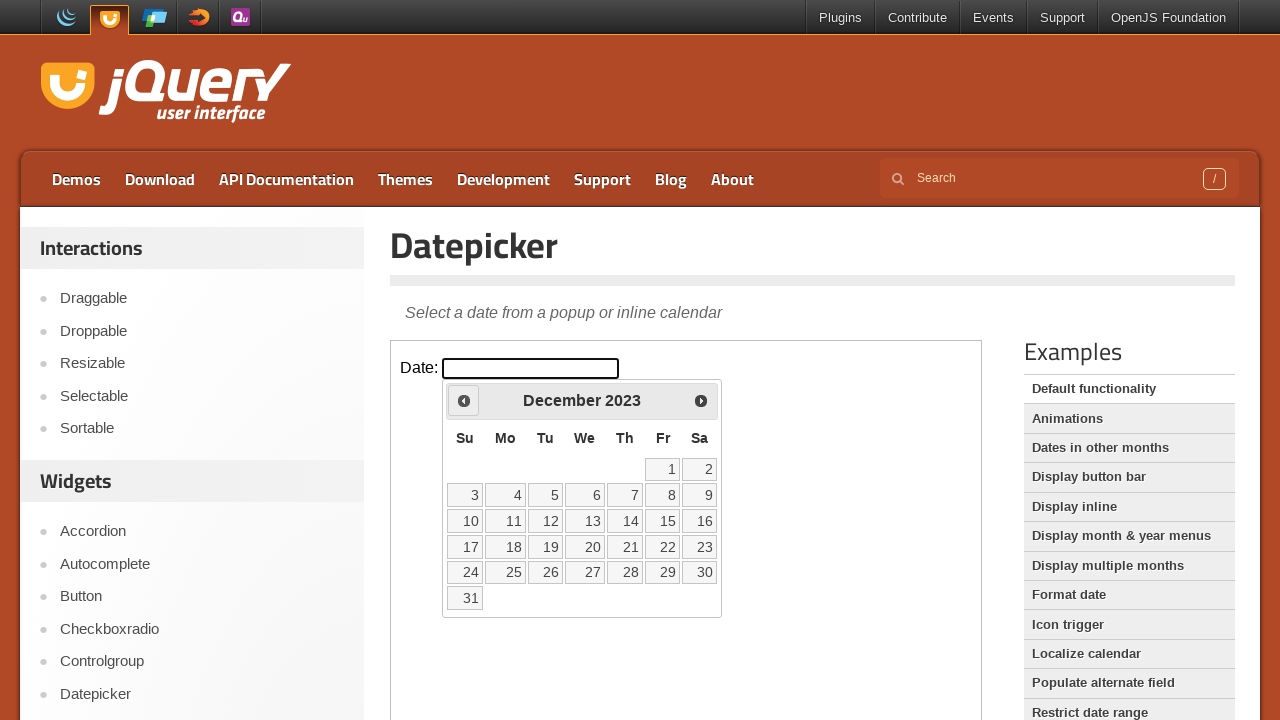

Retrieved current year: 2023
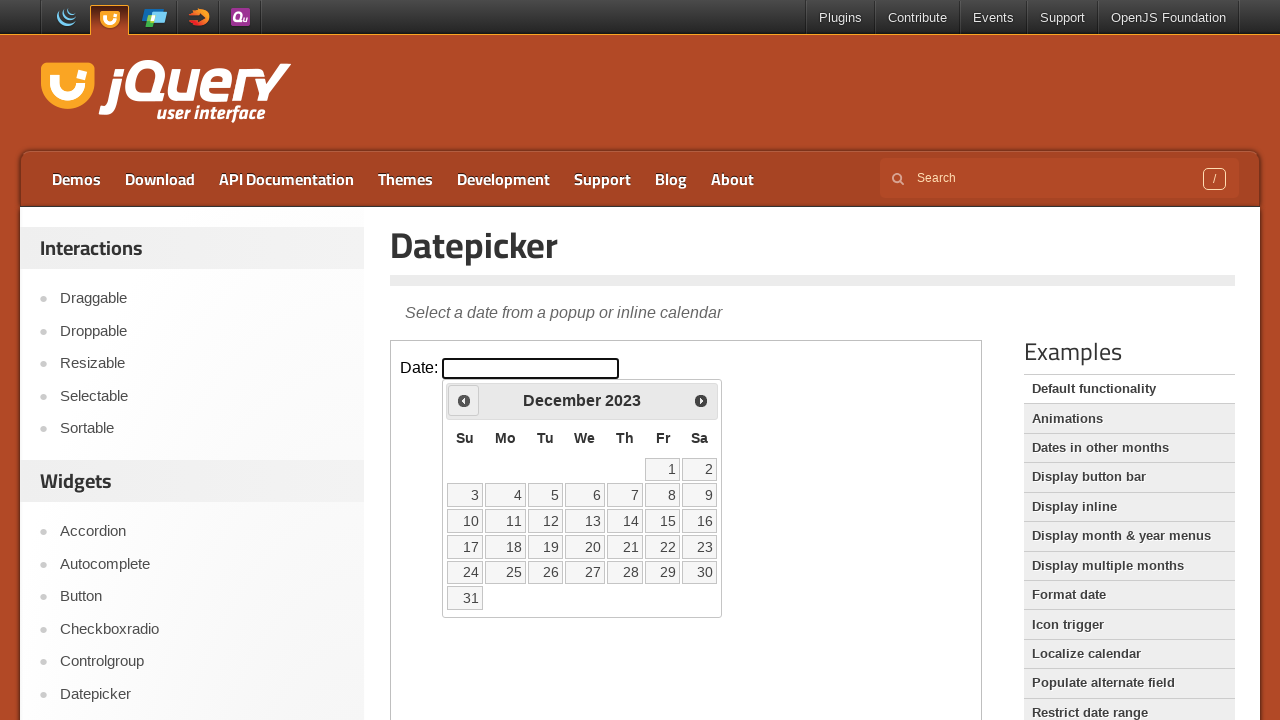

Clicked Prev button to navigate to previous year at (464, 400) on iframe >> nth=0 >> internal:control=enter-frame >> span:has-text('Prev')
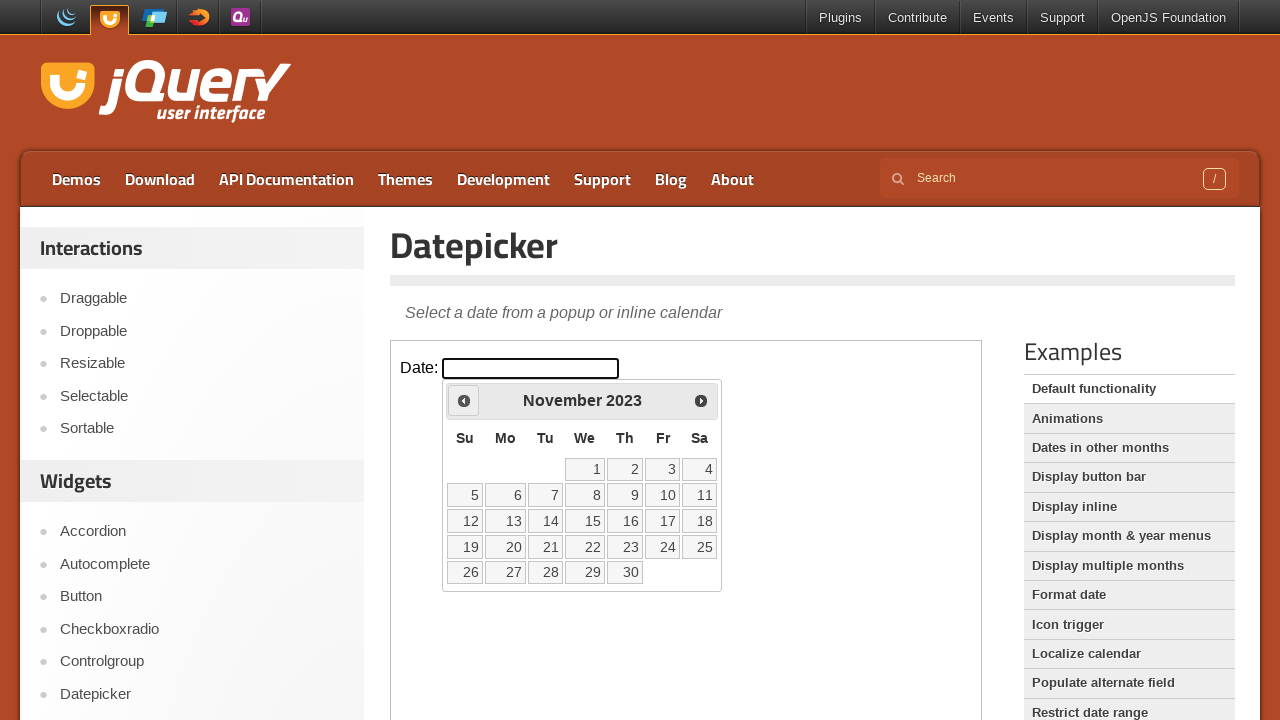

Retrieved current year: 2023
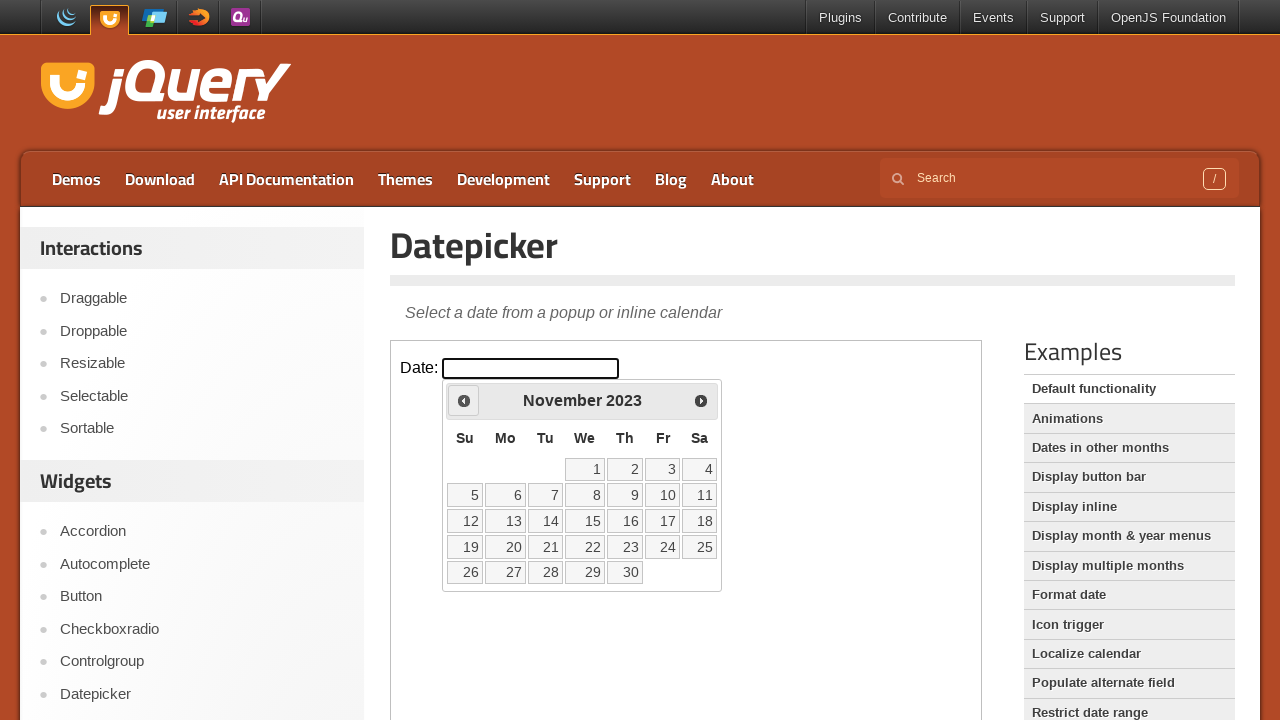

Clicked Prev button to navigate to previous year at (464, 400) on iframe >> nth=0 >> internal:control=enter-frame >> span:has-text('Prev')
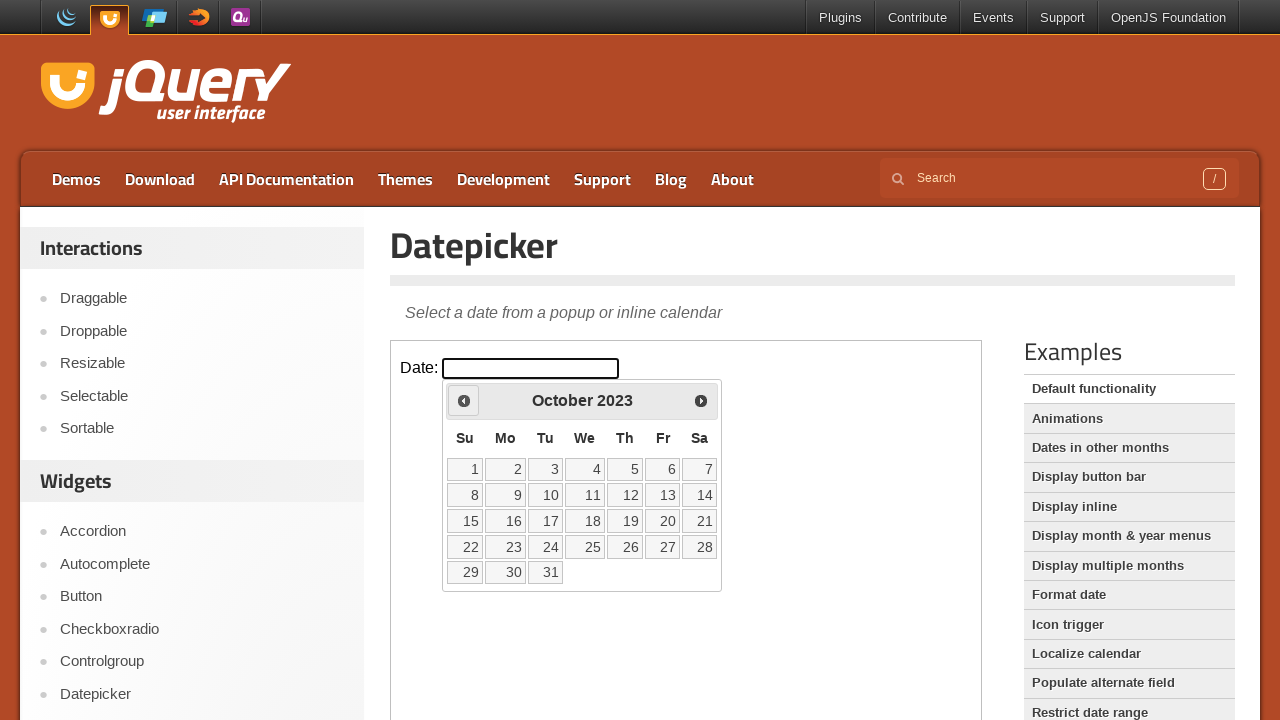

Retrieved current year: 2023
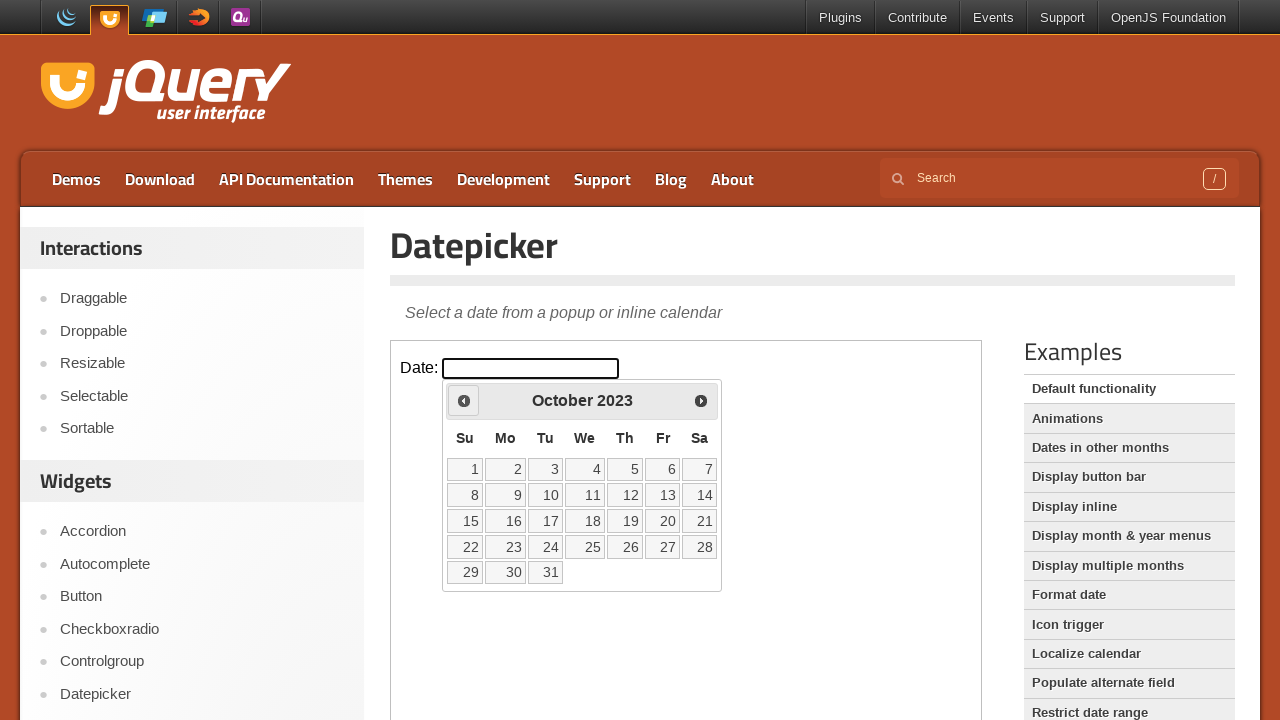

Clicked Prev button to navigate to previous year at (464, 400) on iframe >> nth=0 >> internal:control=enter-frame >> span:has-text('Prev')
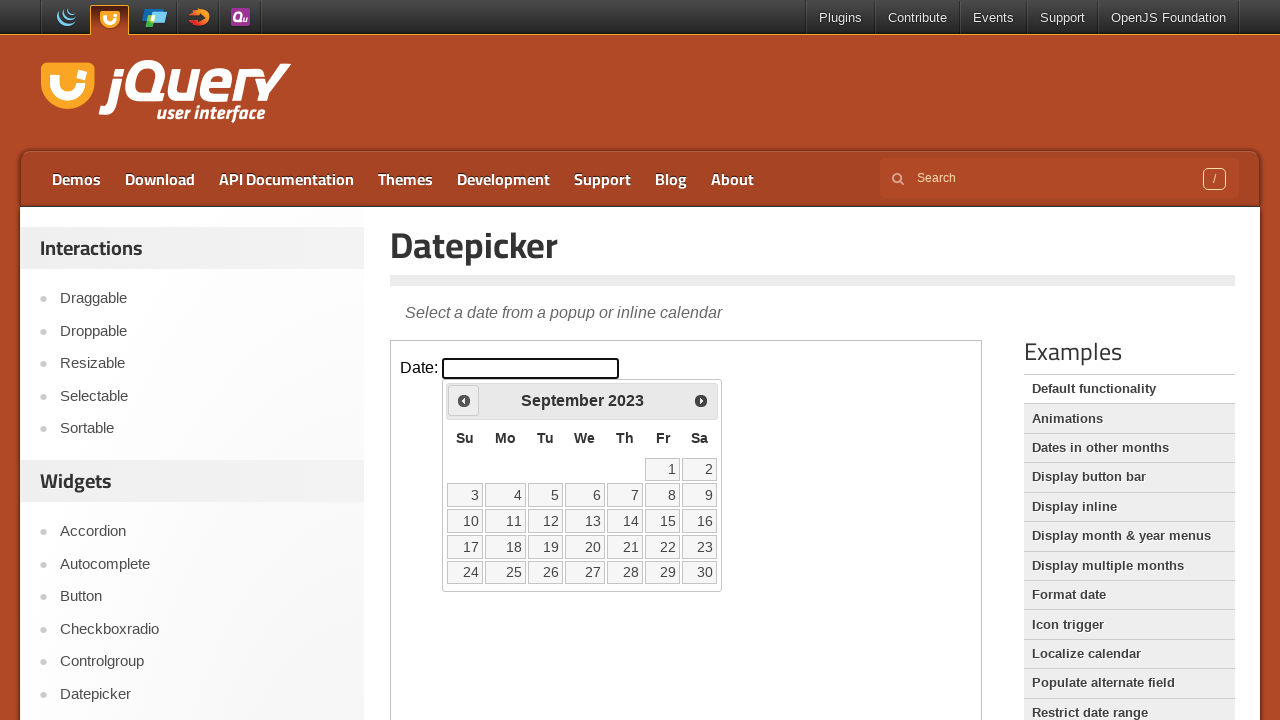

Retrieved current year: 2023
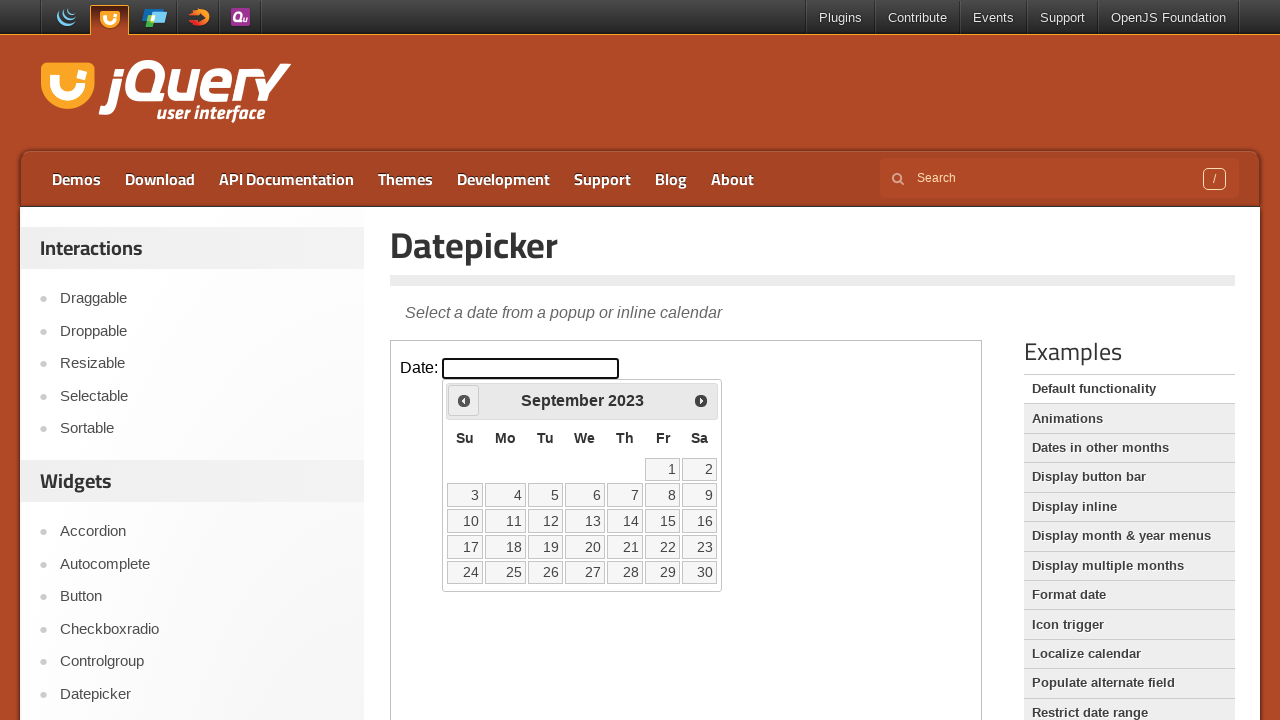

Clicked Prev button to navigate to previous year at (464, 400) on iframe >> nth=0 >> internal:control=enter-frame >> span:has-text('Prev')
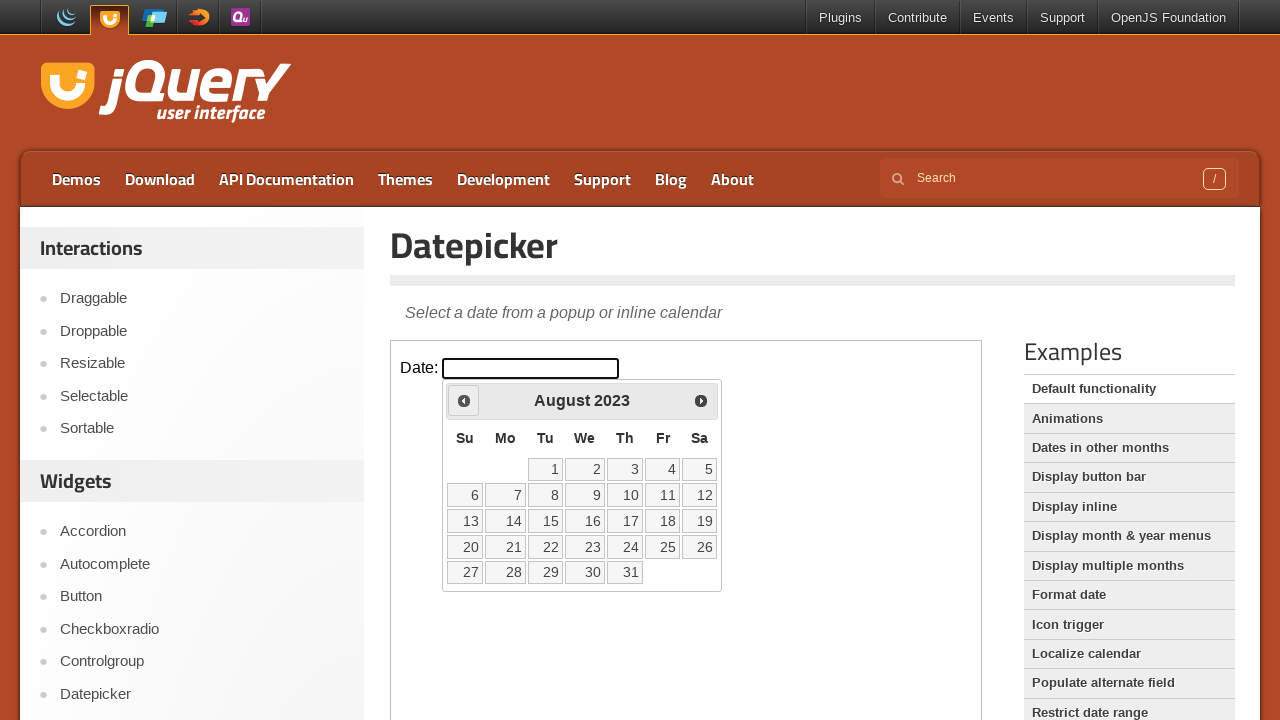

Retrieved current year: 2023
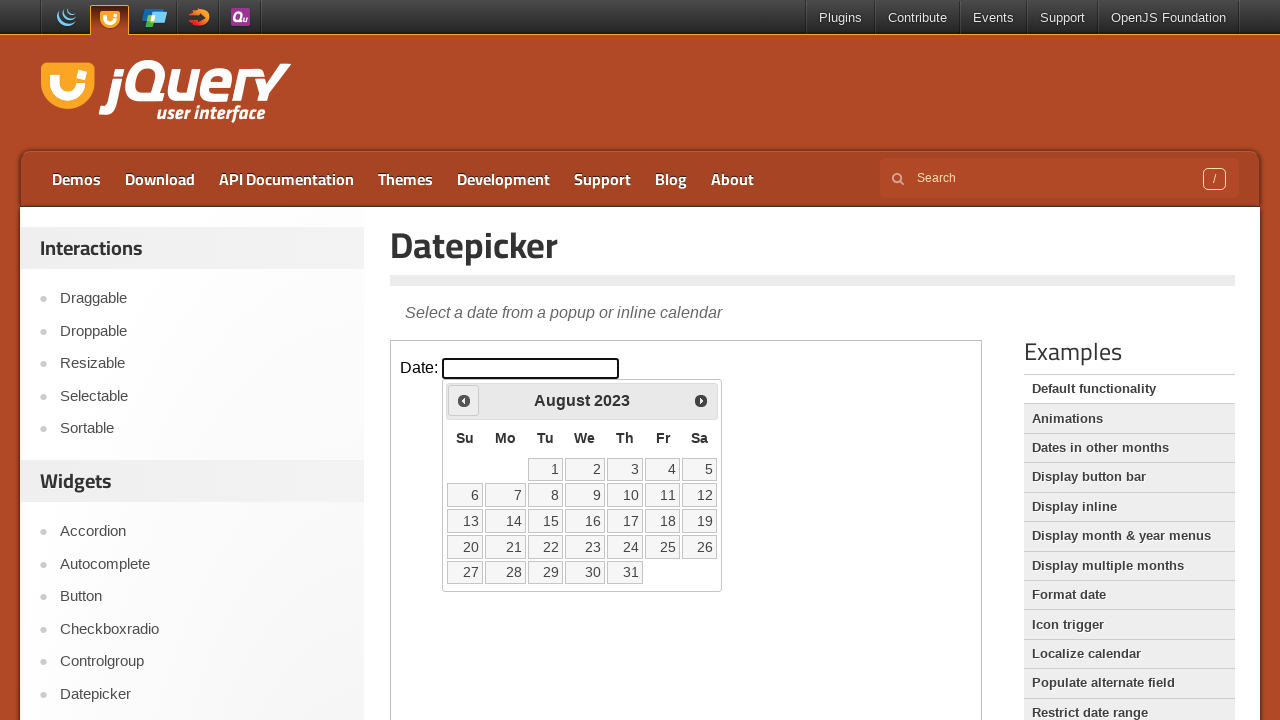

Clicked Prev button to navigate to previous year at (464, 400) on iframe >> nth=0 >> internal:control=enter-frame >> span:has-text('Prev')
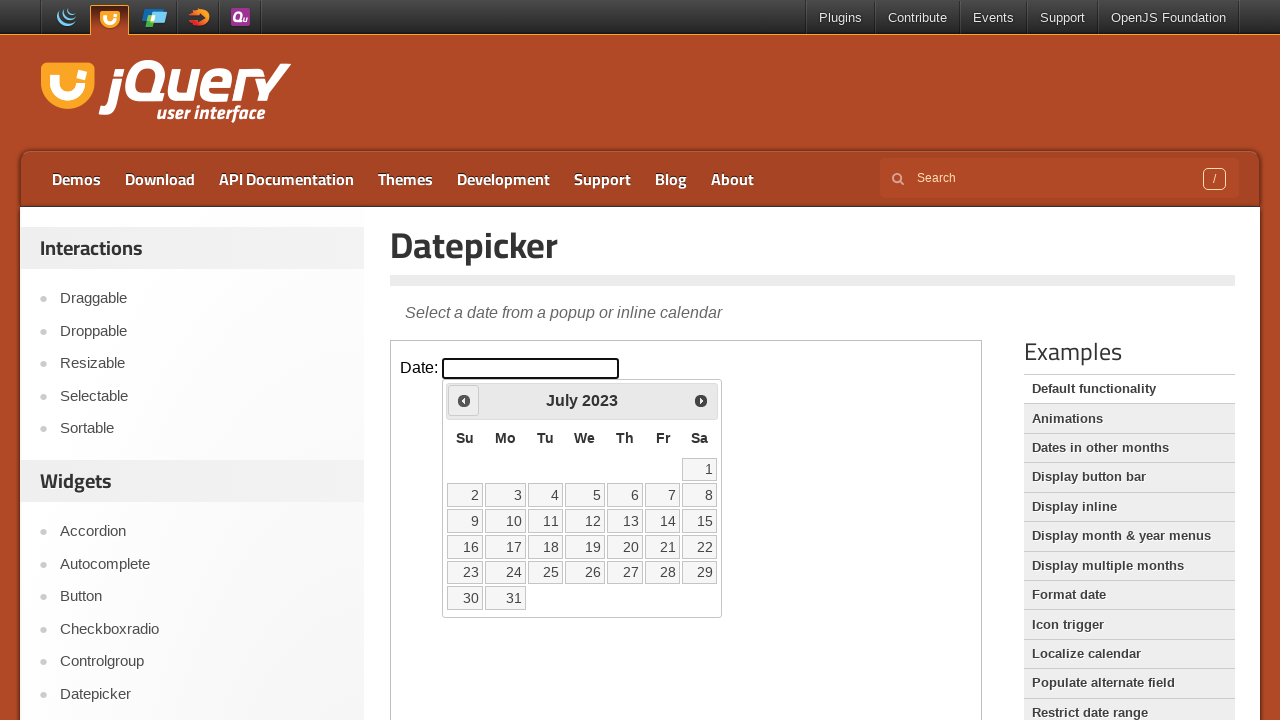

Retrieved current year: 2023
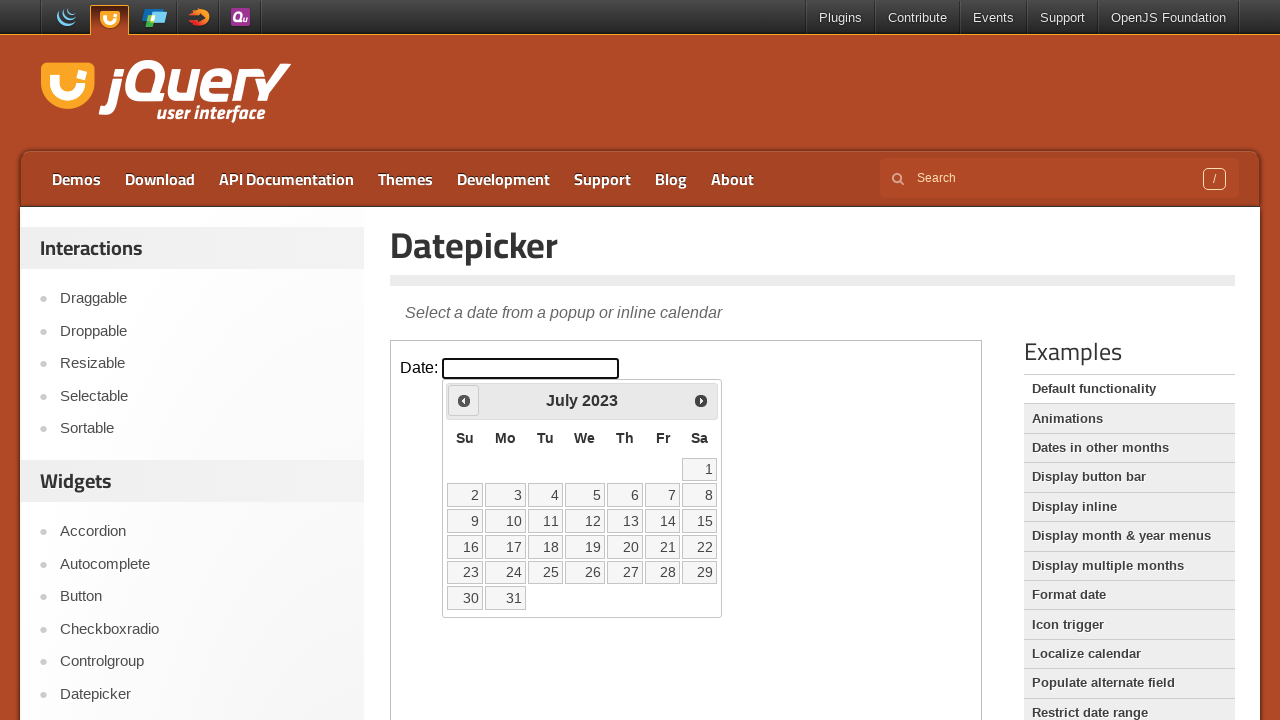

Clicked Prev button to navigate to previous year at (464, 400) on iframe >> nth=0 >> internal:control=enter-frame >> span:has-text('Prev')
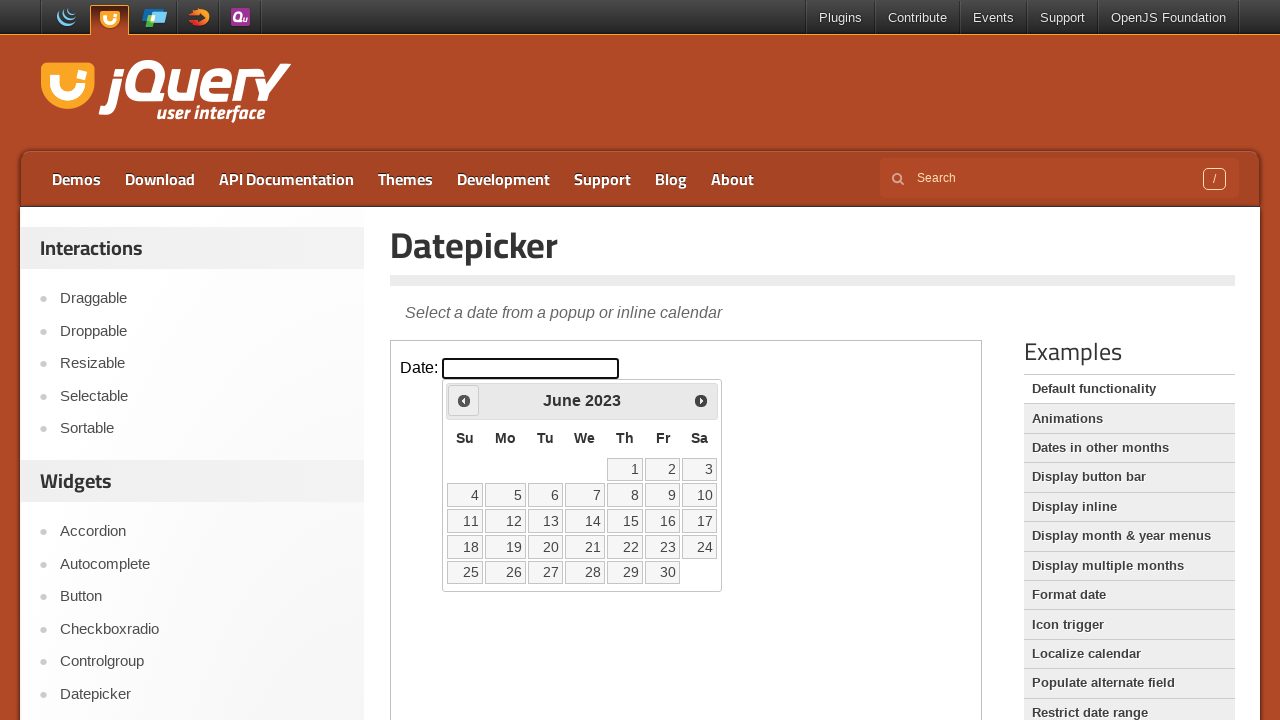

Retrieved current year: 2023
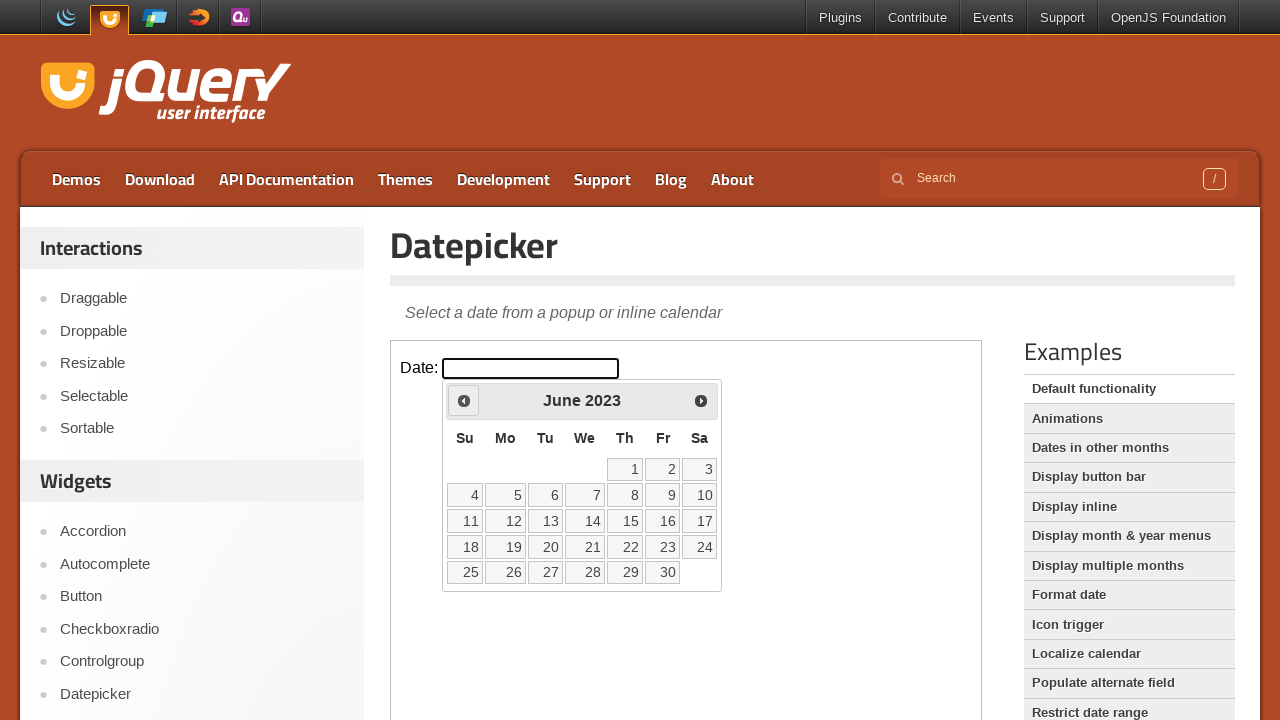

Clicked Prev button to navigate to previous year at (464, 400) on iframe >> nth=0 >> internal:control=enter-frame >> span:has-text('Prev')
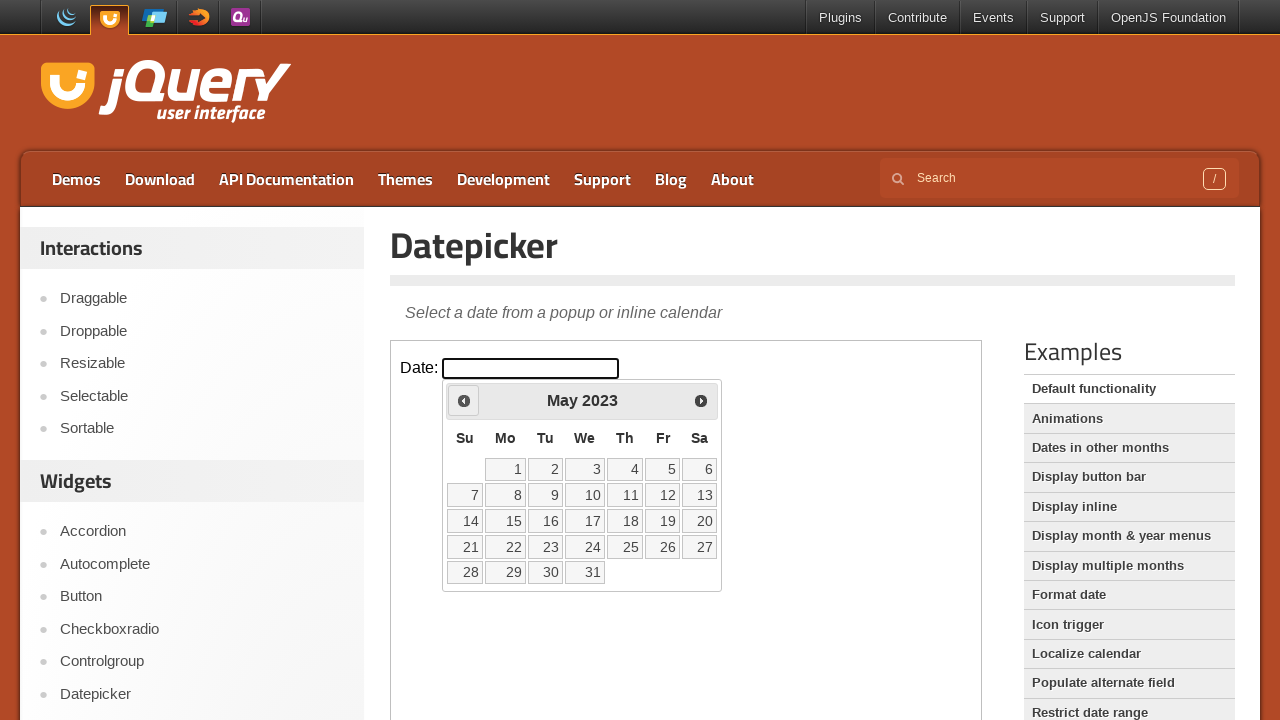

Retrieved current year: 2023
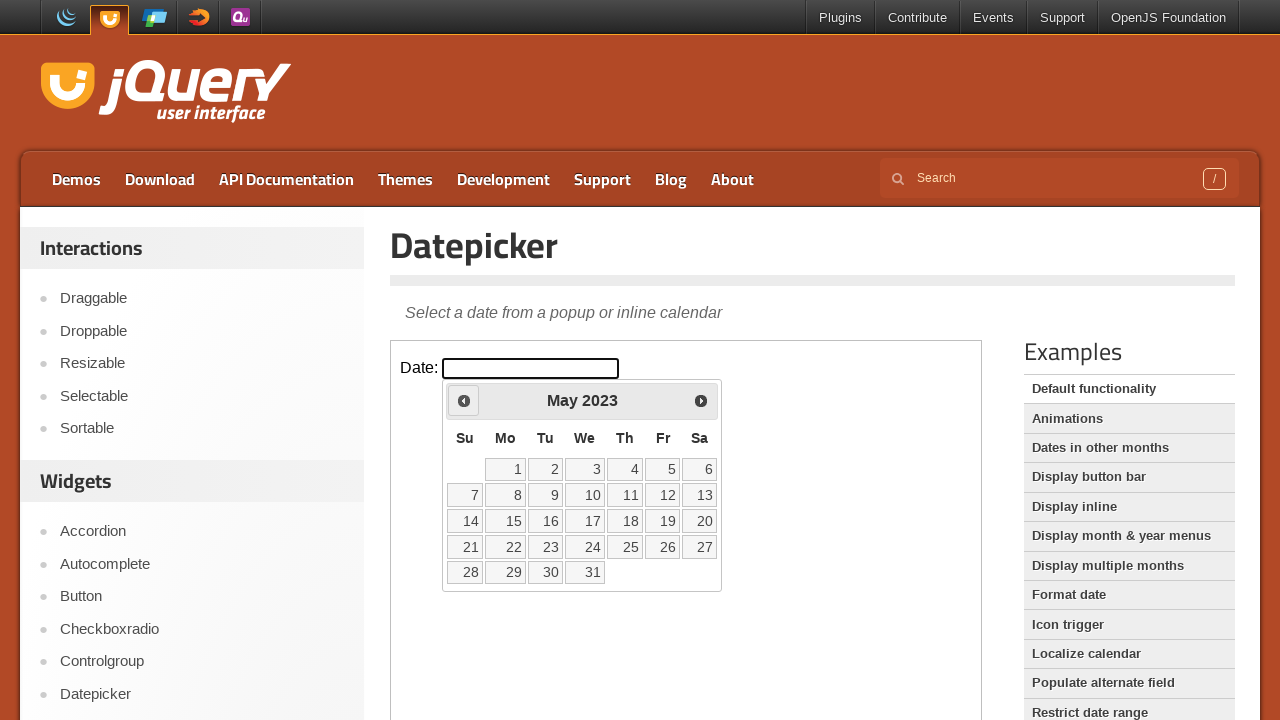

Clicked Prev button to navigate to previous year at (464, 400) on iframe >> nth=0 >> internal:control=enter-frame >> span:has-text('Prev')
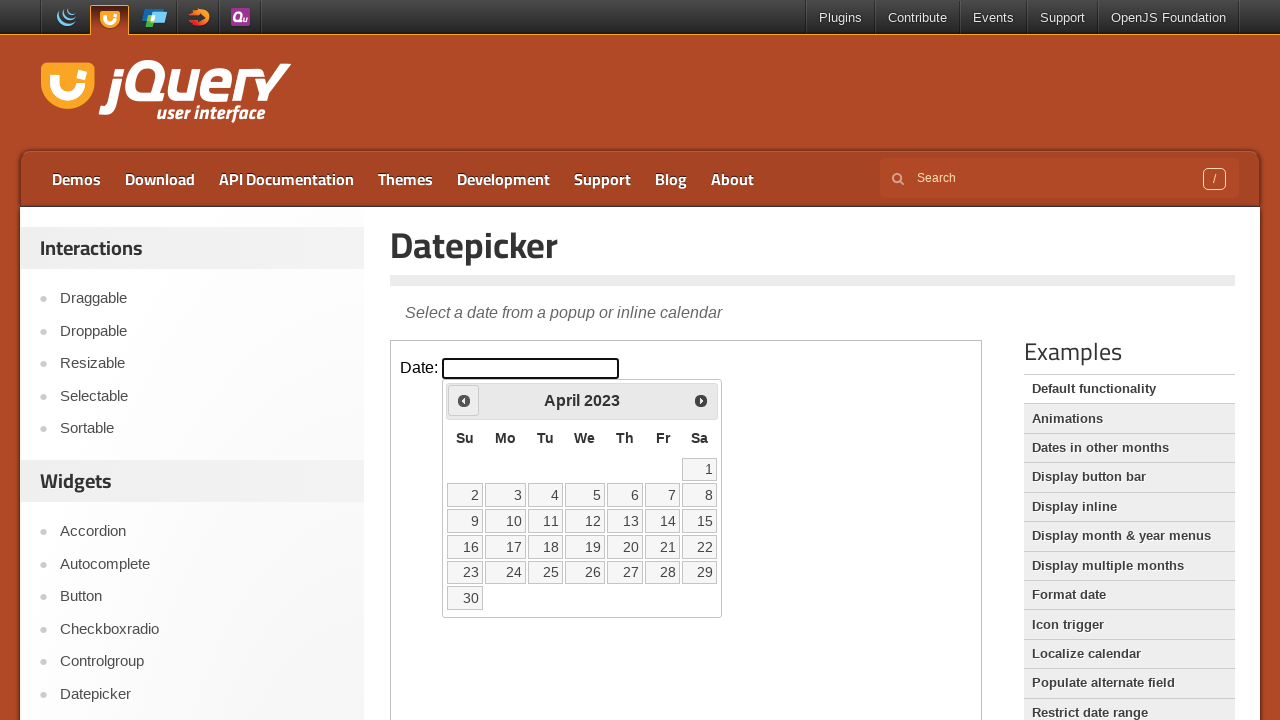

Retrieved current year: 2023
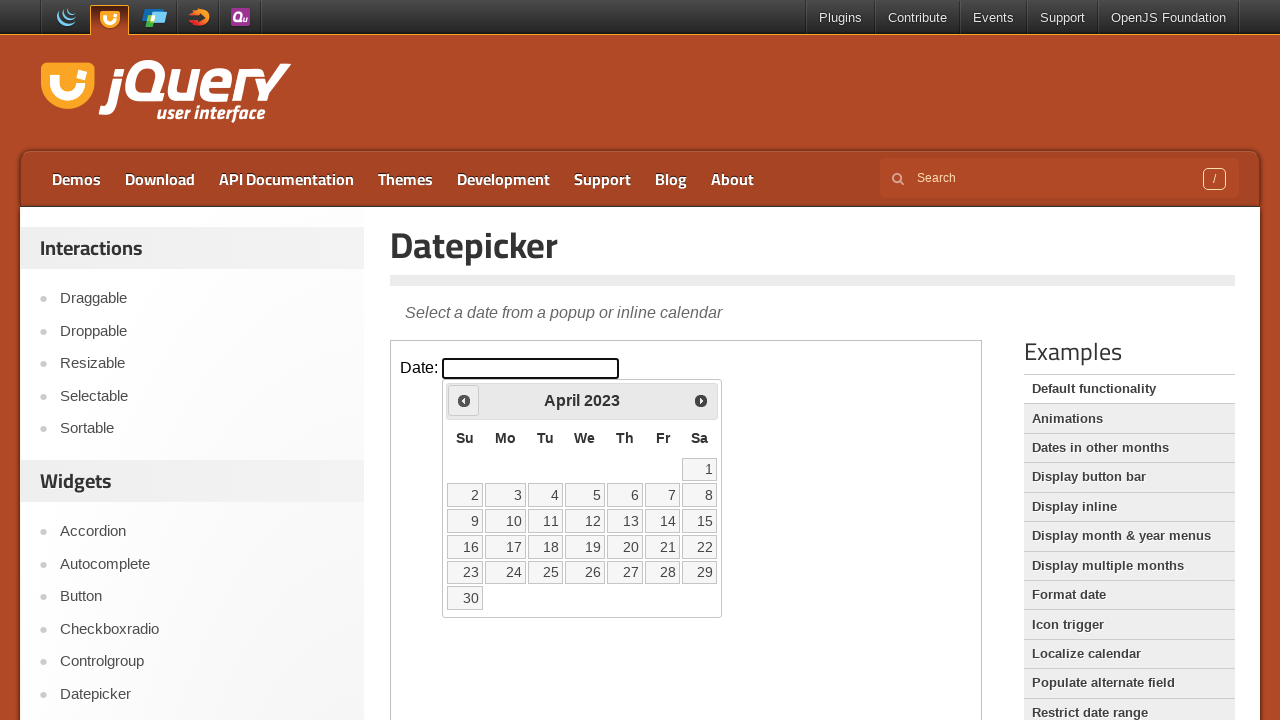

Clicked Prev button to navigate to previous year at (464, 400) on iframe >> nth=0 >> internal:control=enter-frame >> span:has-text('Prev')
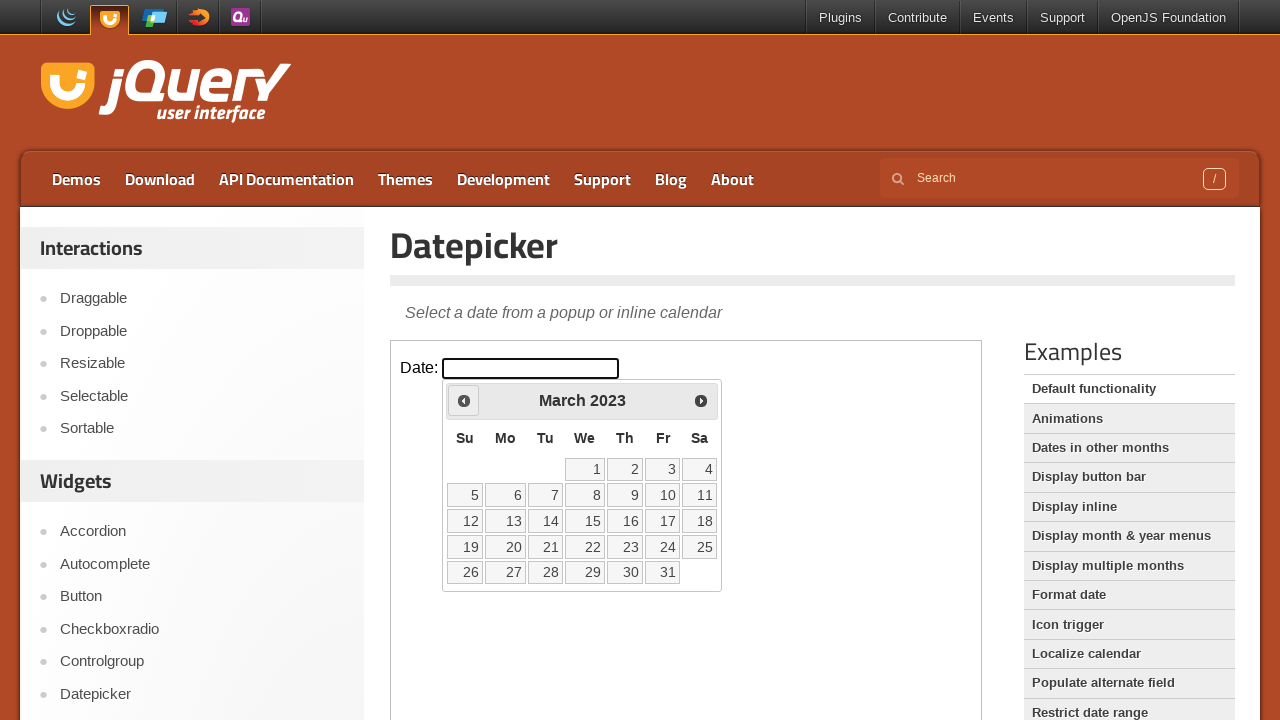

Retrieved current year: 2023
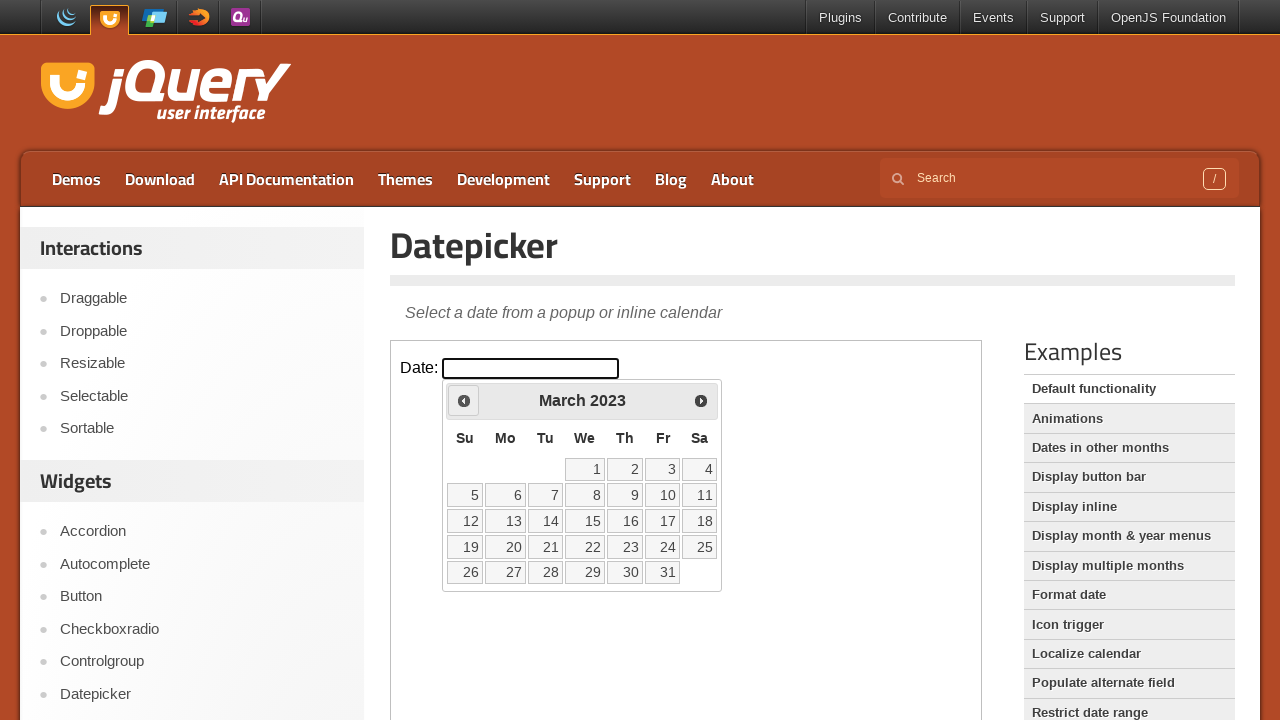

Clicked Prev button to navigate to previous year at (464, 400) on iframe >> nth=0 >> internal:control=enter-frame >> span:has-text('Prev')
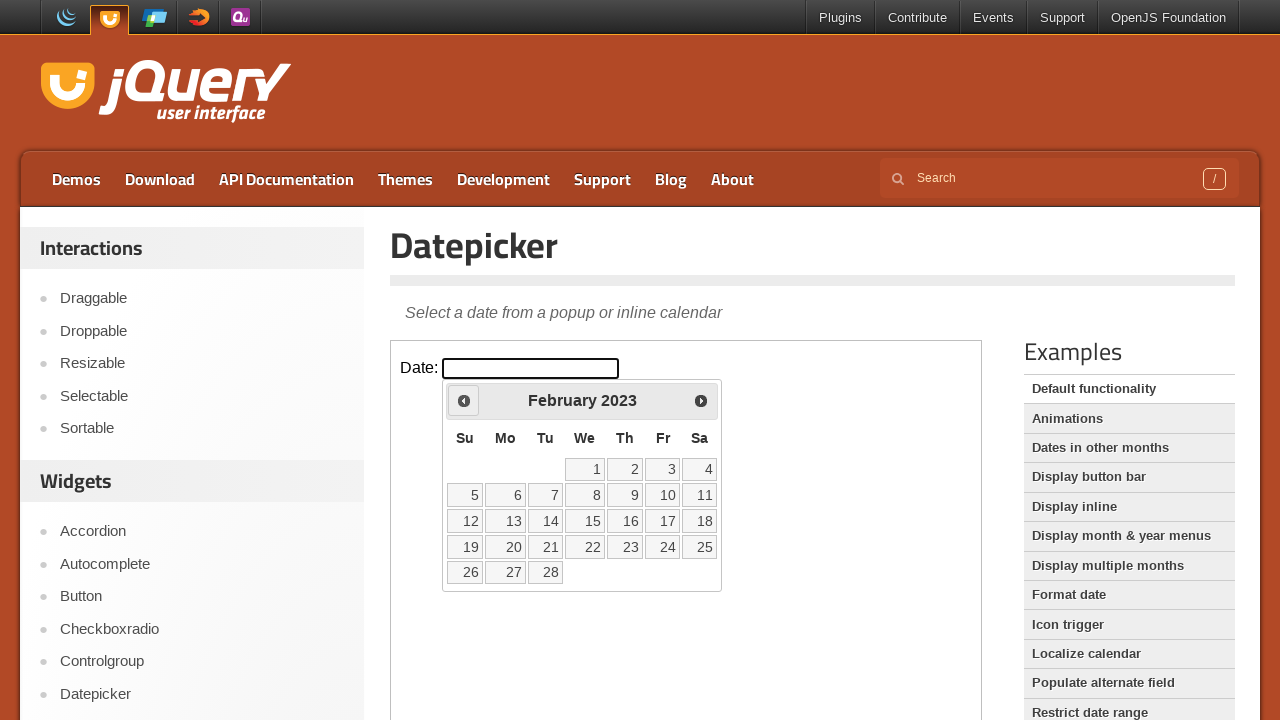

Retrieved current year: 2023
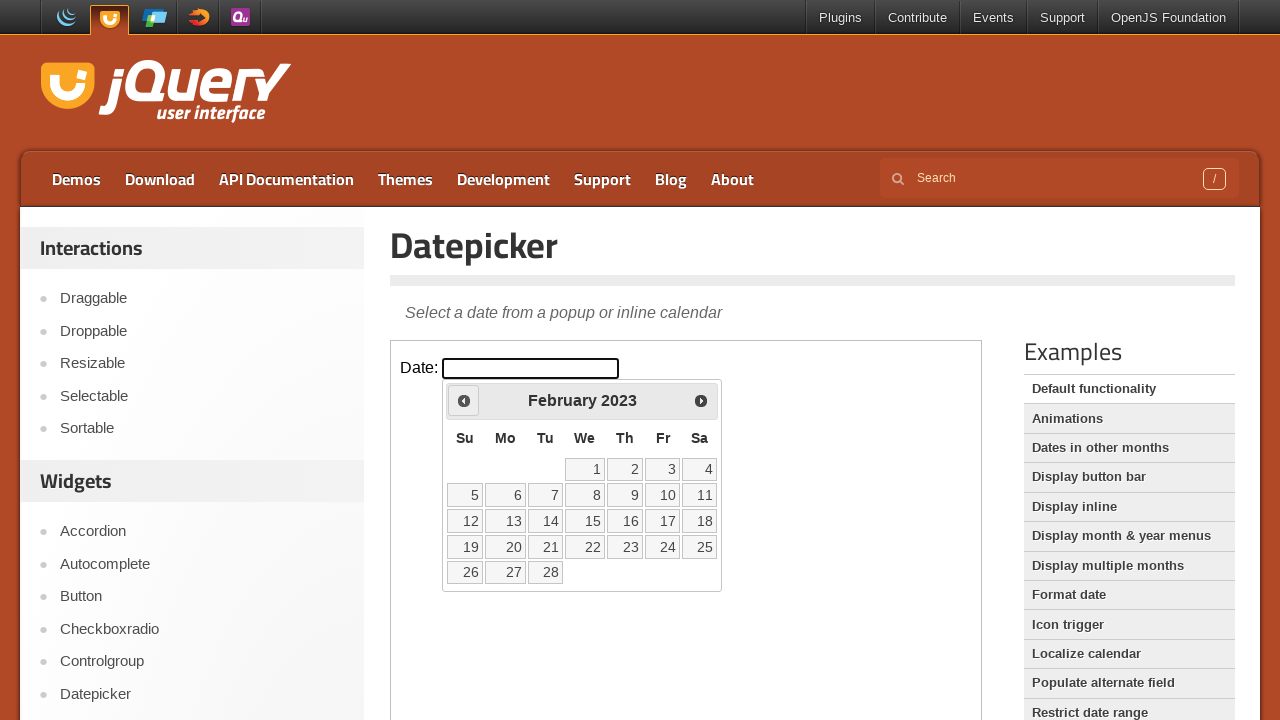

Clicked Prev button to navigate to previous year at (464, 400) on iframe >> nth=0 >> internal:control=enter-frame >> span:has-text('Prev')
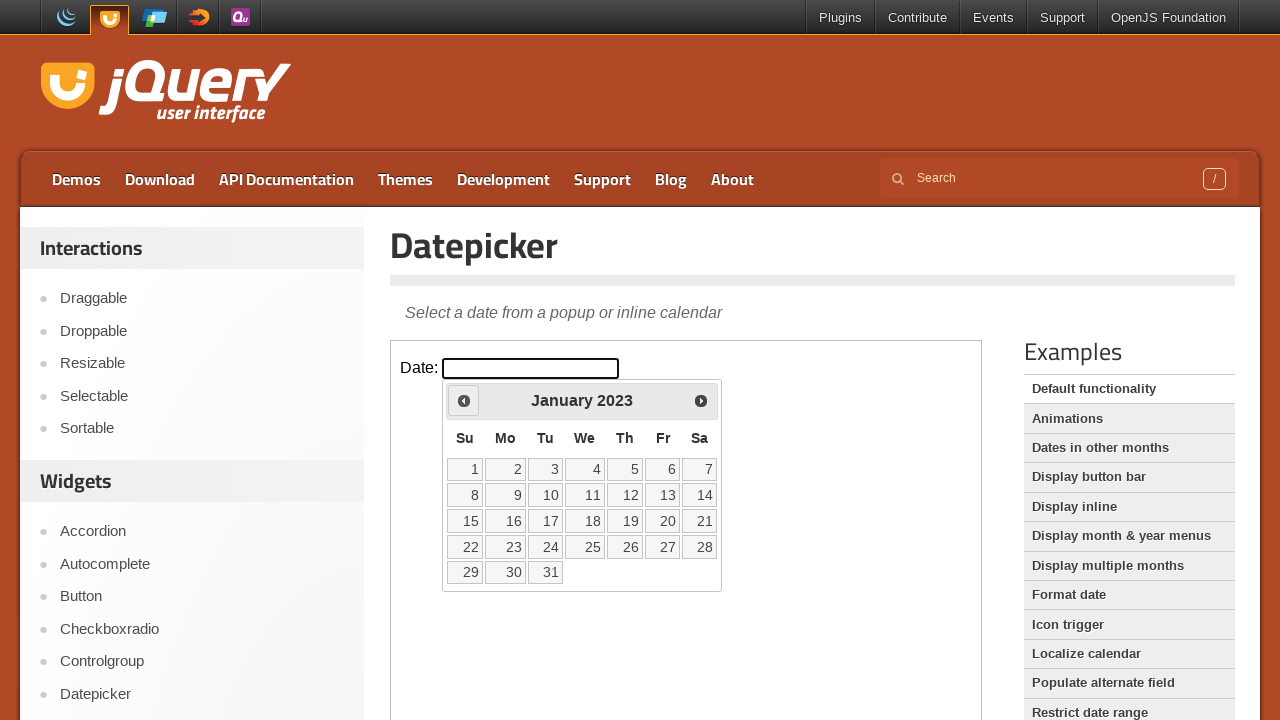

Retrieved current year: 2023
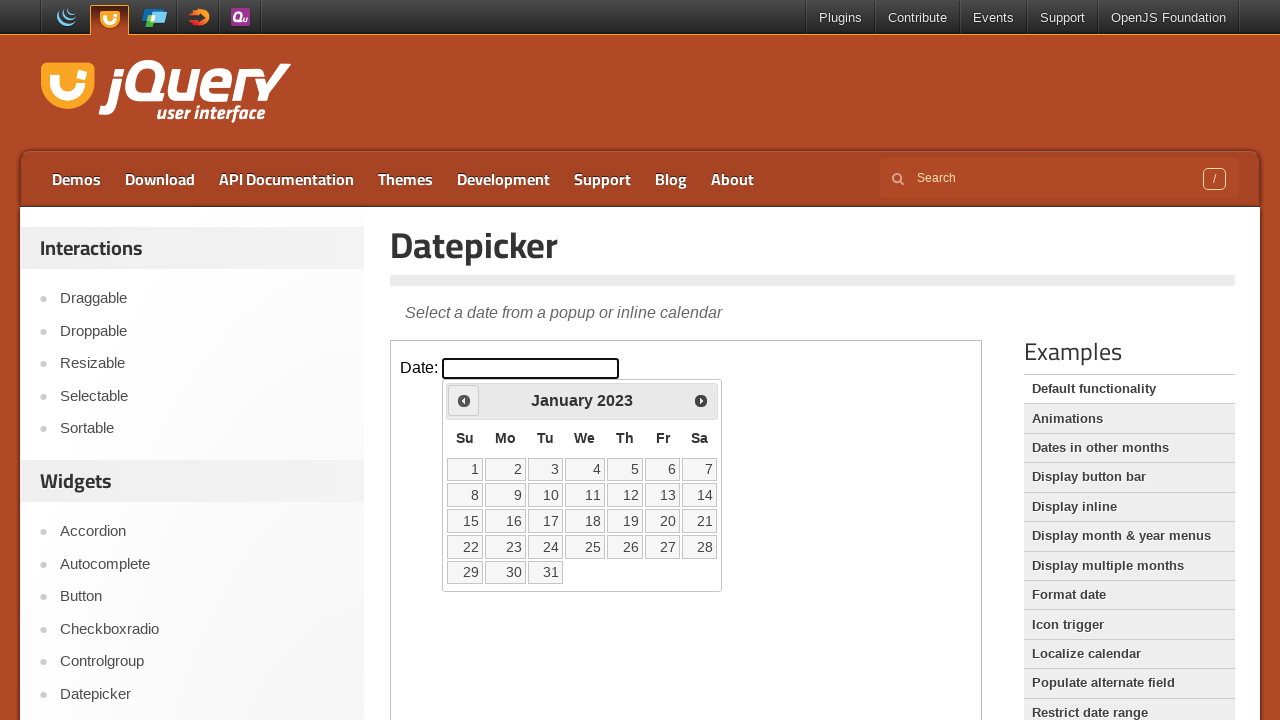

Clicked Prev button to navigate to previous year at (464, 400) on iframe >> nth=0 >> internal:control=enter-frame >> span:has-text('Prev')
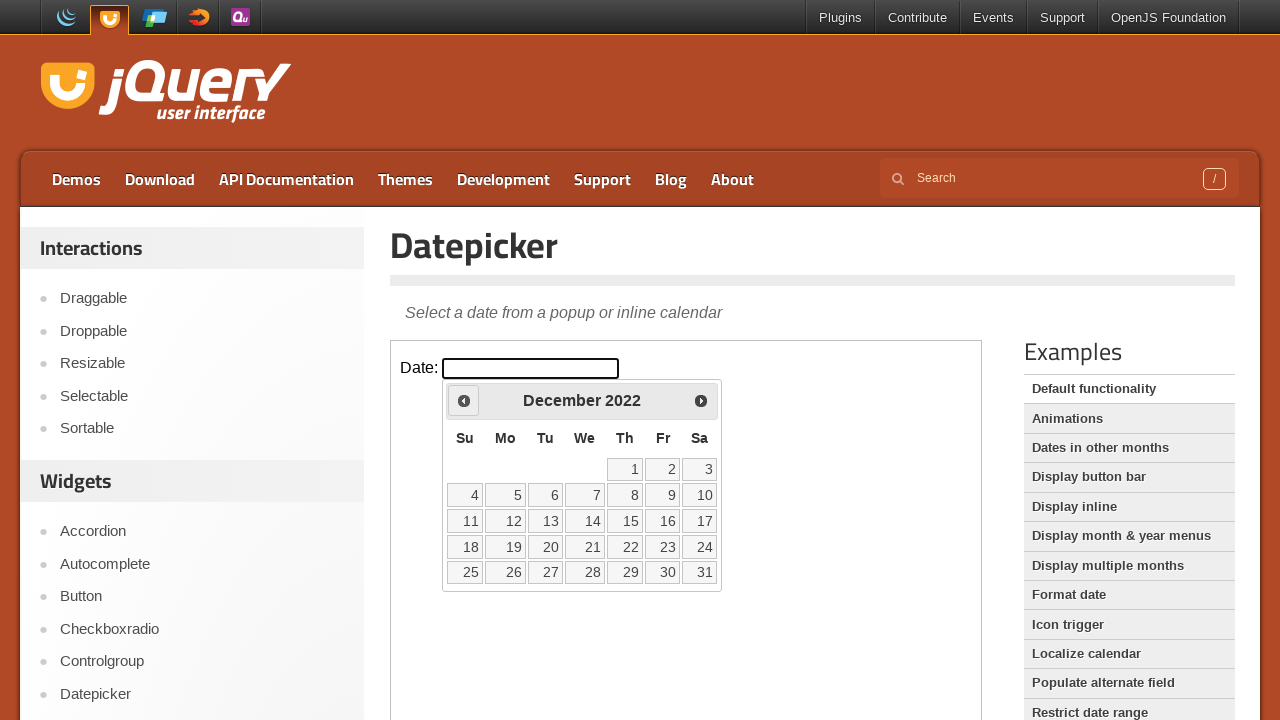

Retrieved current year: 2022
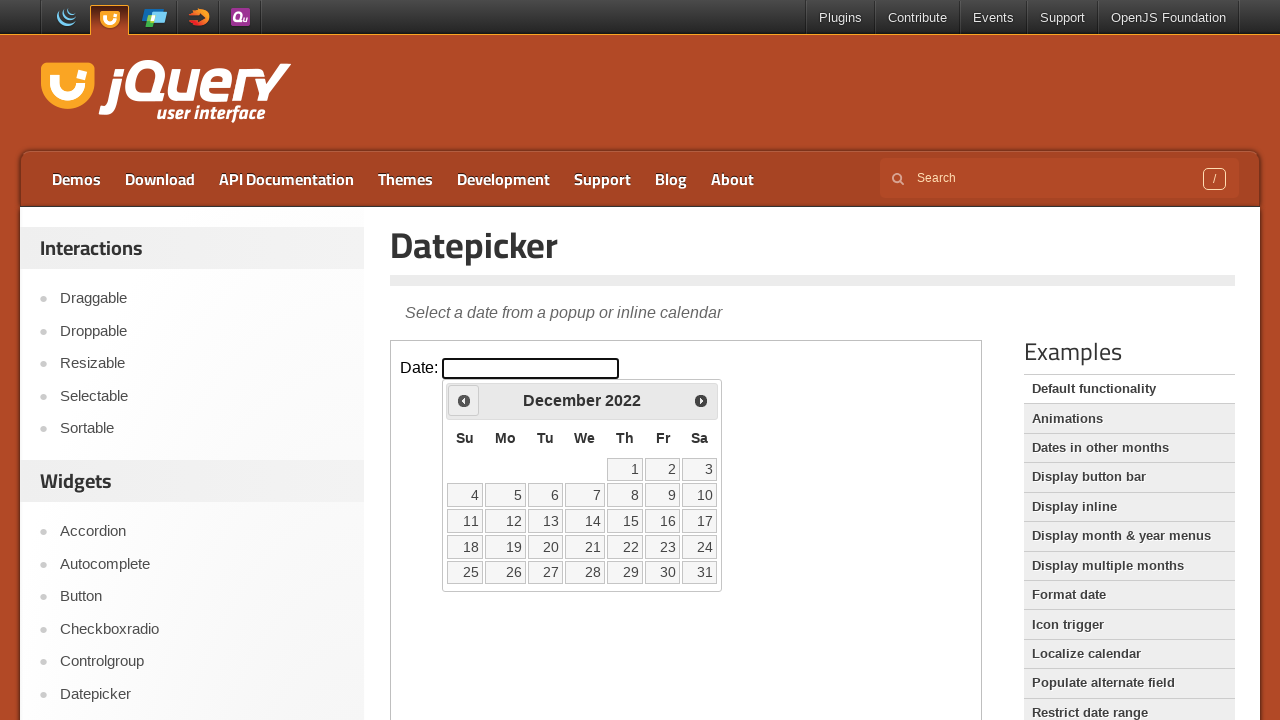

Clicked Prev button to navigate to previous year at (464, 400) on iframe >> nth=0 >> internal:control=enter-frame >> span:has-text('Prev')
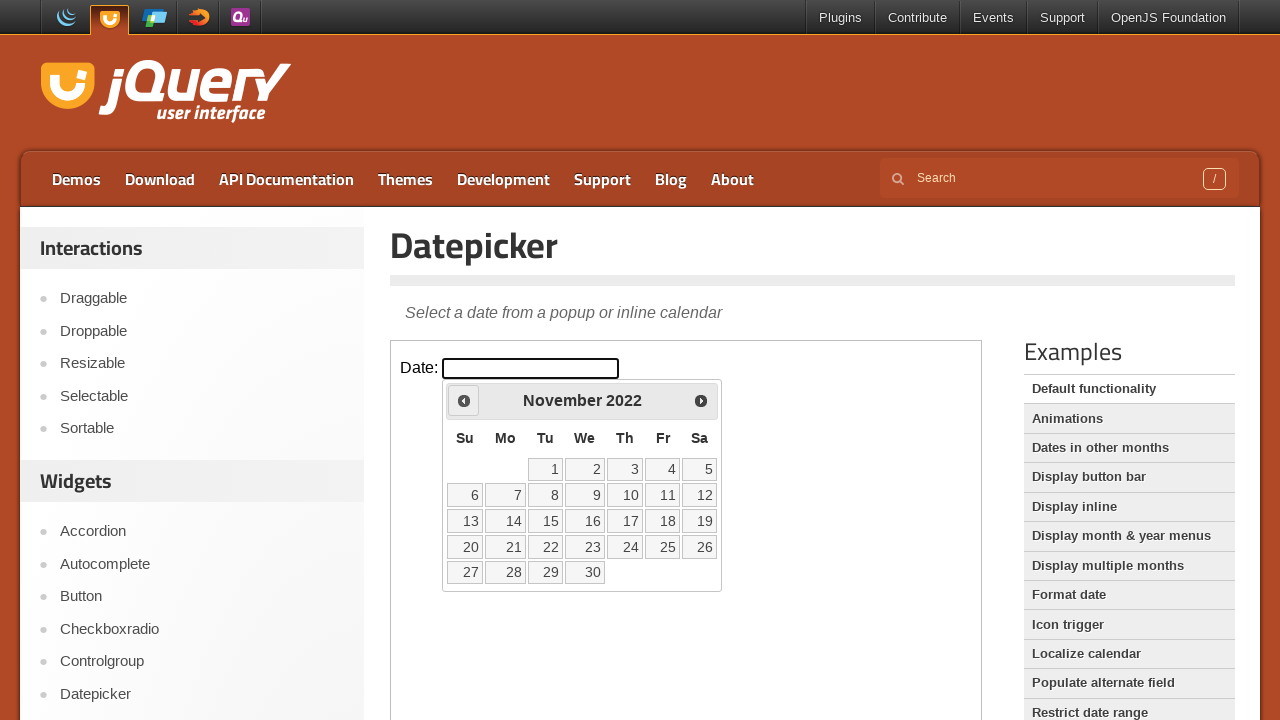

Retrieved current year: 2022
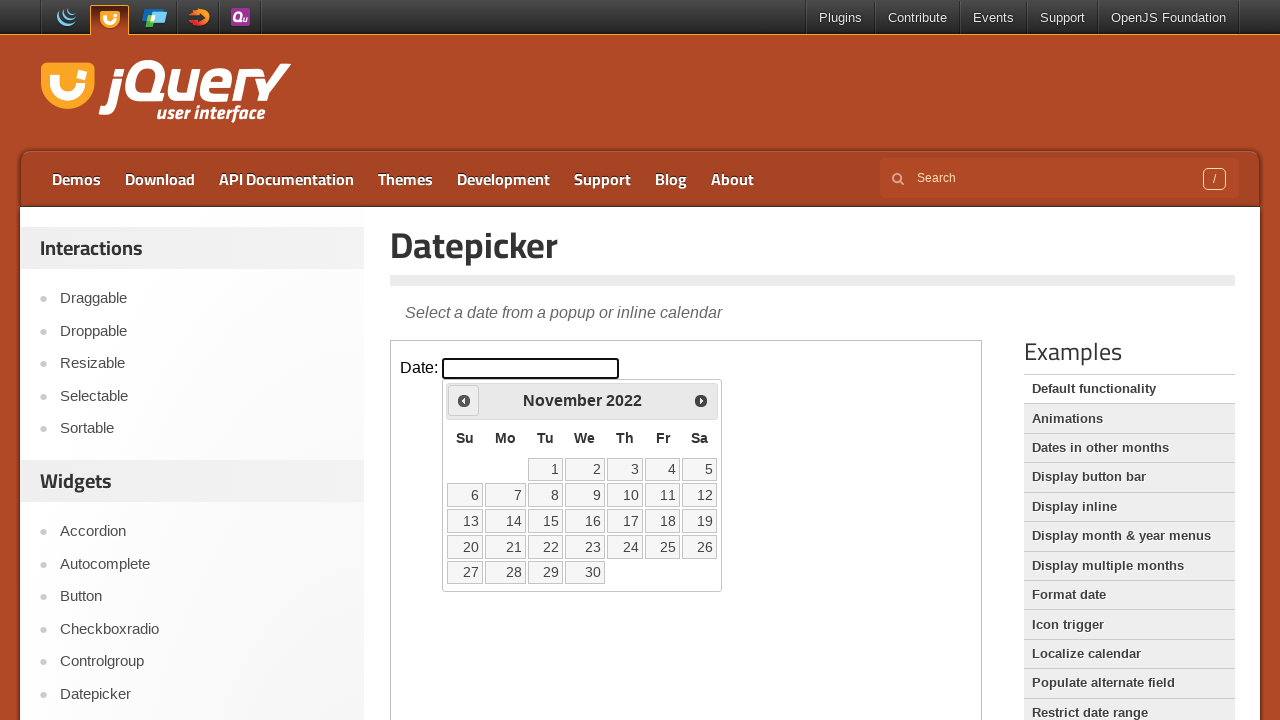

Clicked Prev button to navigate to previous year at (464, 400) on iframe >> nth=0 >> internal:control=enter-frame >> span:has-text('Prev')
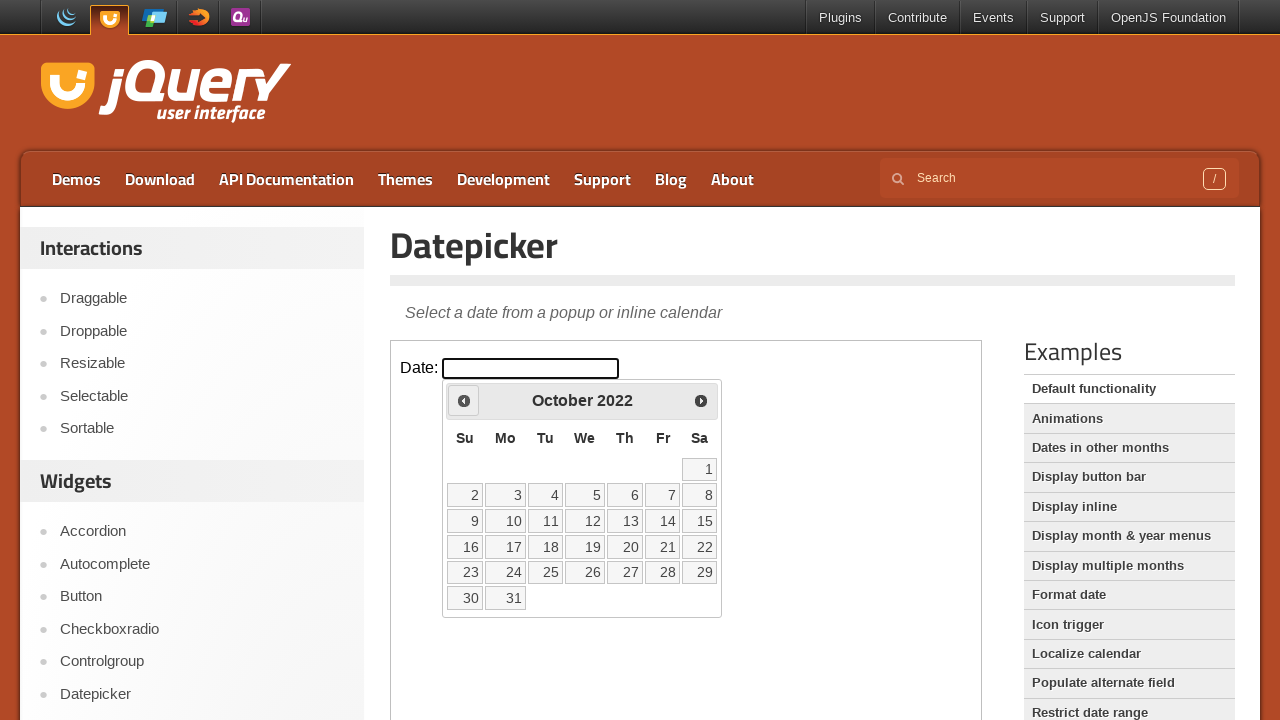

Retrieved current year: 2022
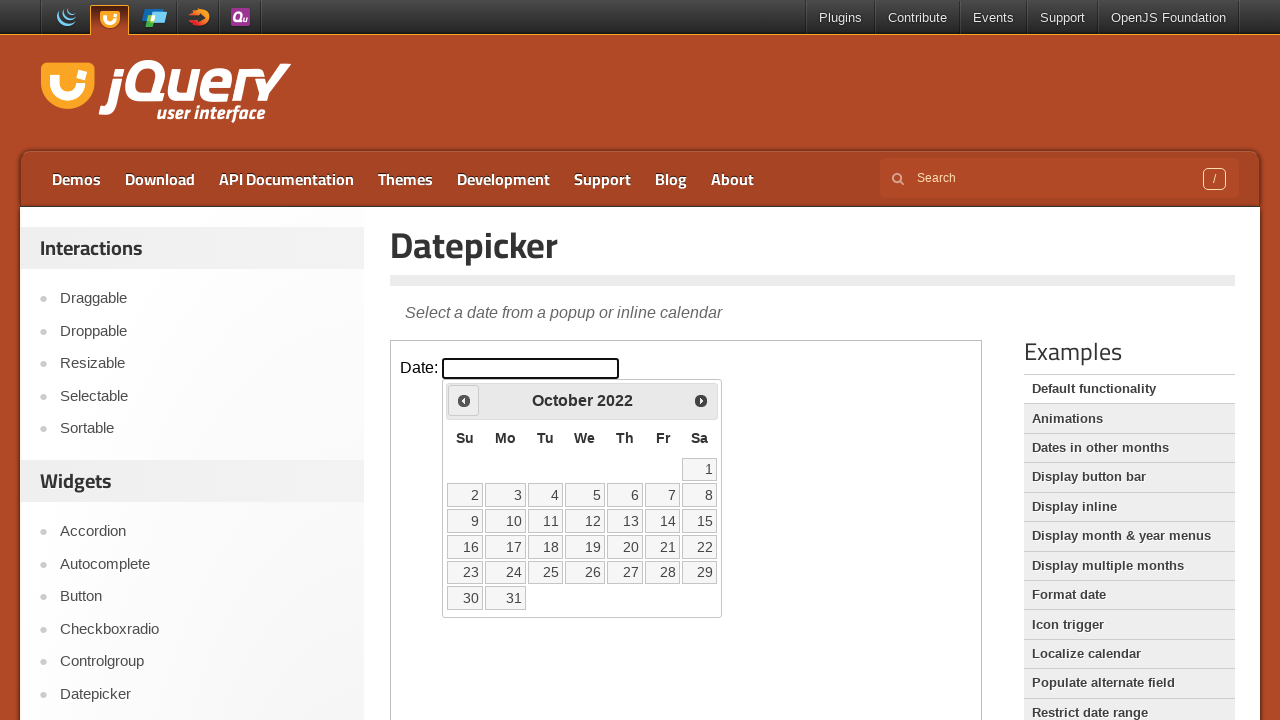

Clicked Prev button to navigate to previous year at (464, 400) on iframe >> nth=0 >> internal:control=enter-frame >> span:has-text('Prev')
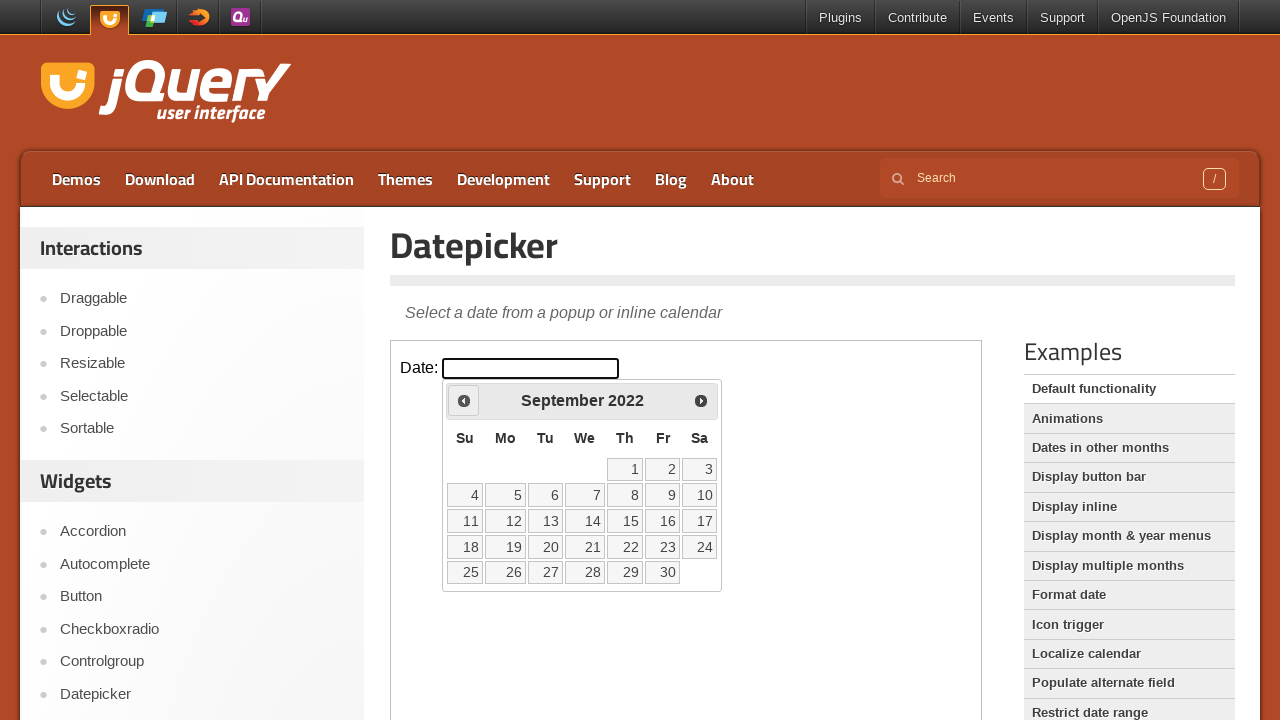

Retrieved current year: 2022
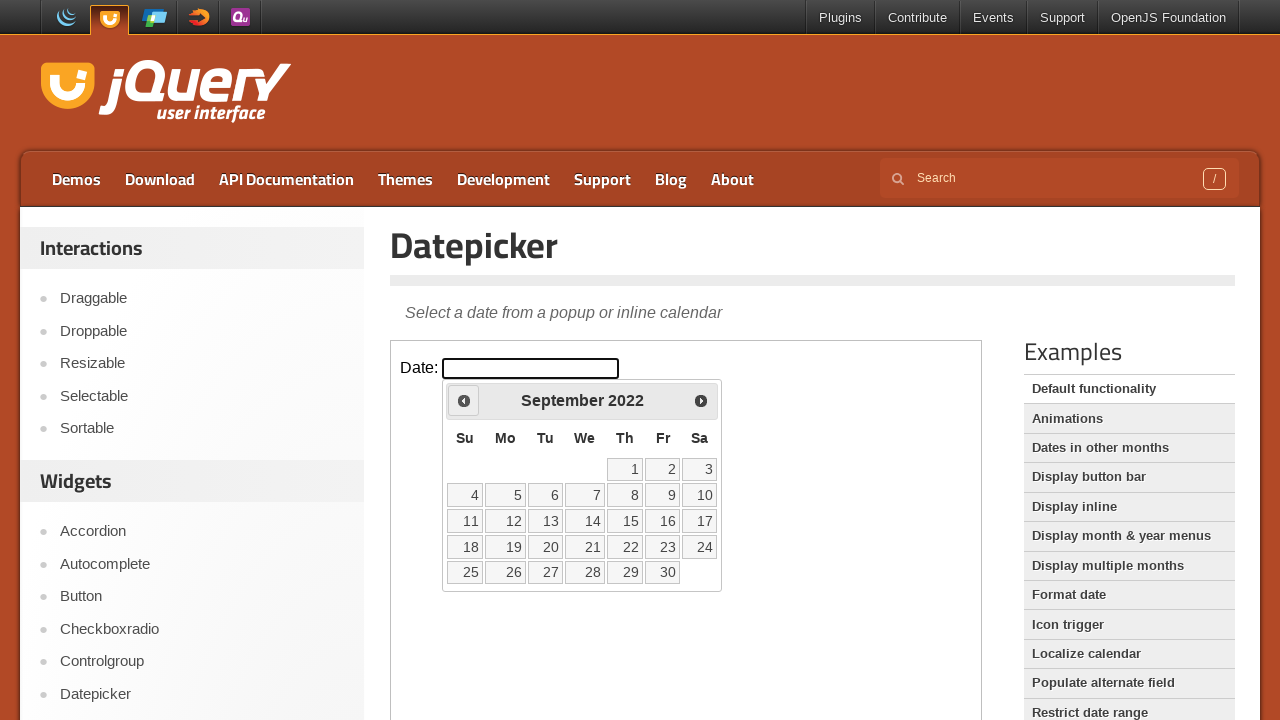

Clicked Prev button to navigate to previous year at (464, 400) on iframe >> nth=0 >> internal:control=enter-frame >> span:has-text('Prev')
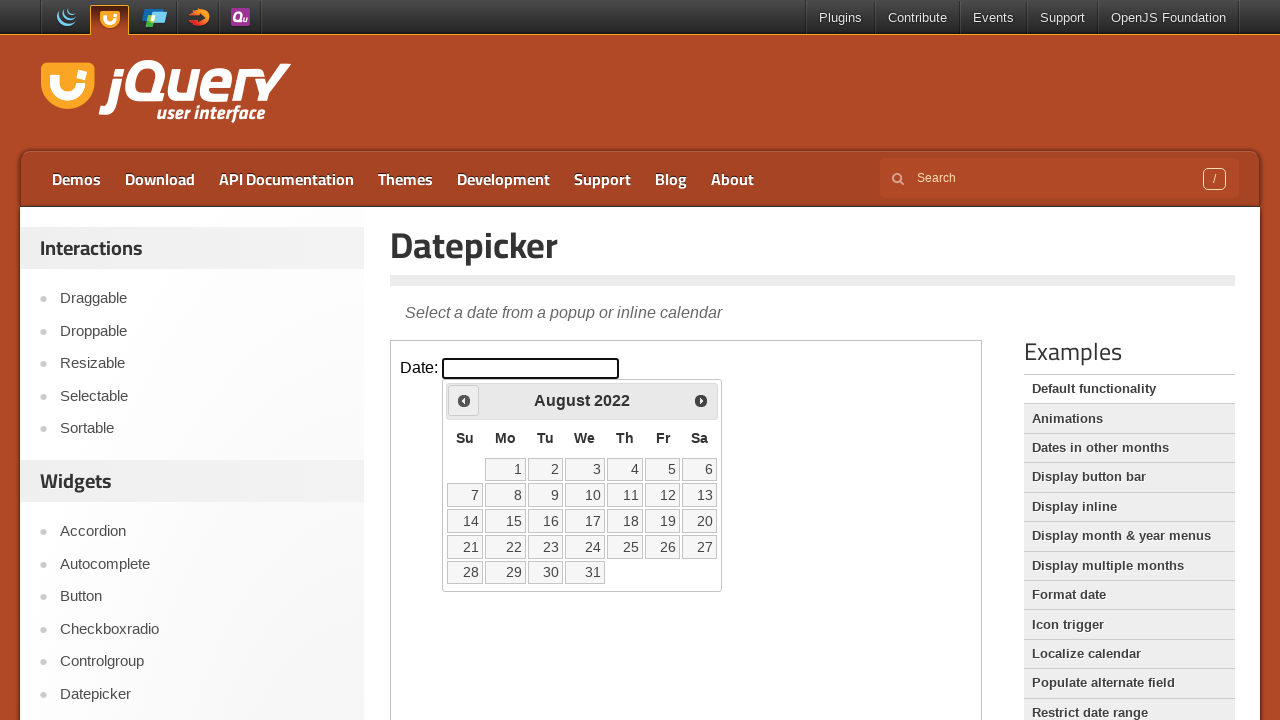

Retrieved current year: 2022
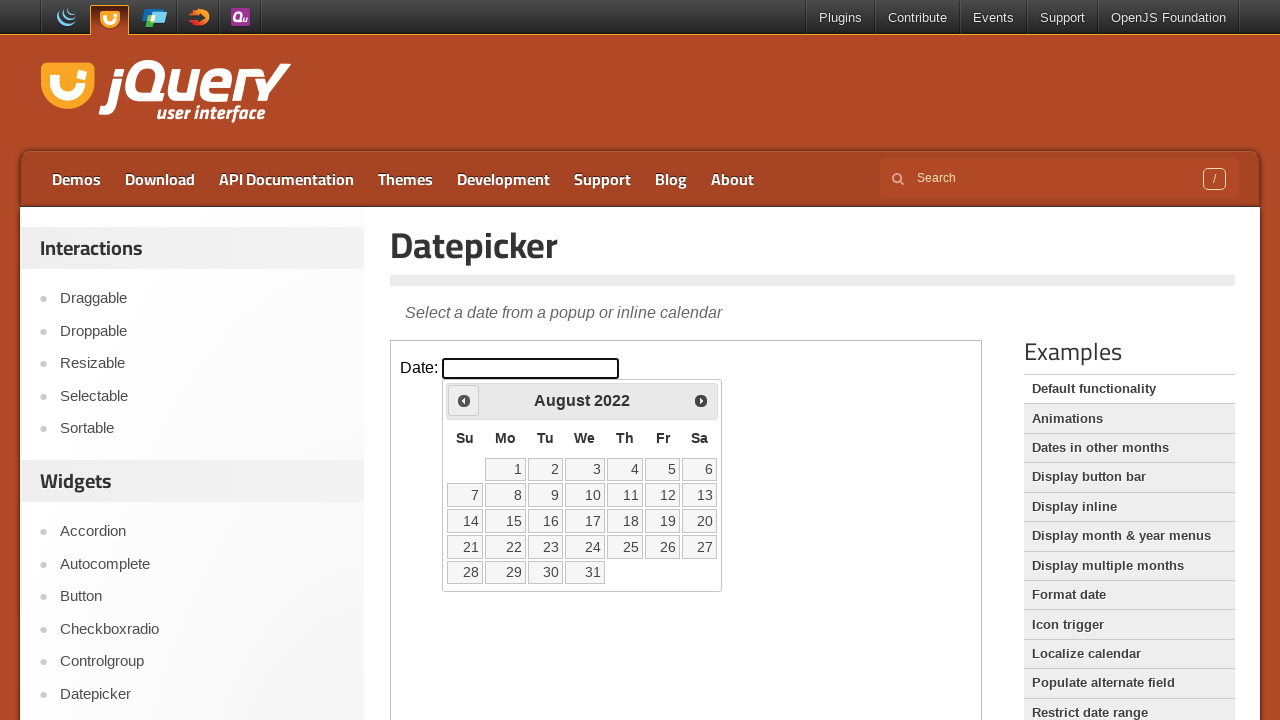

Clicked Prev button to navigate to previous year at (464, 400) on iframe >> nth=0 >> internal:control=enter-frame >> span:has-text('Prev')
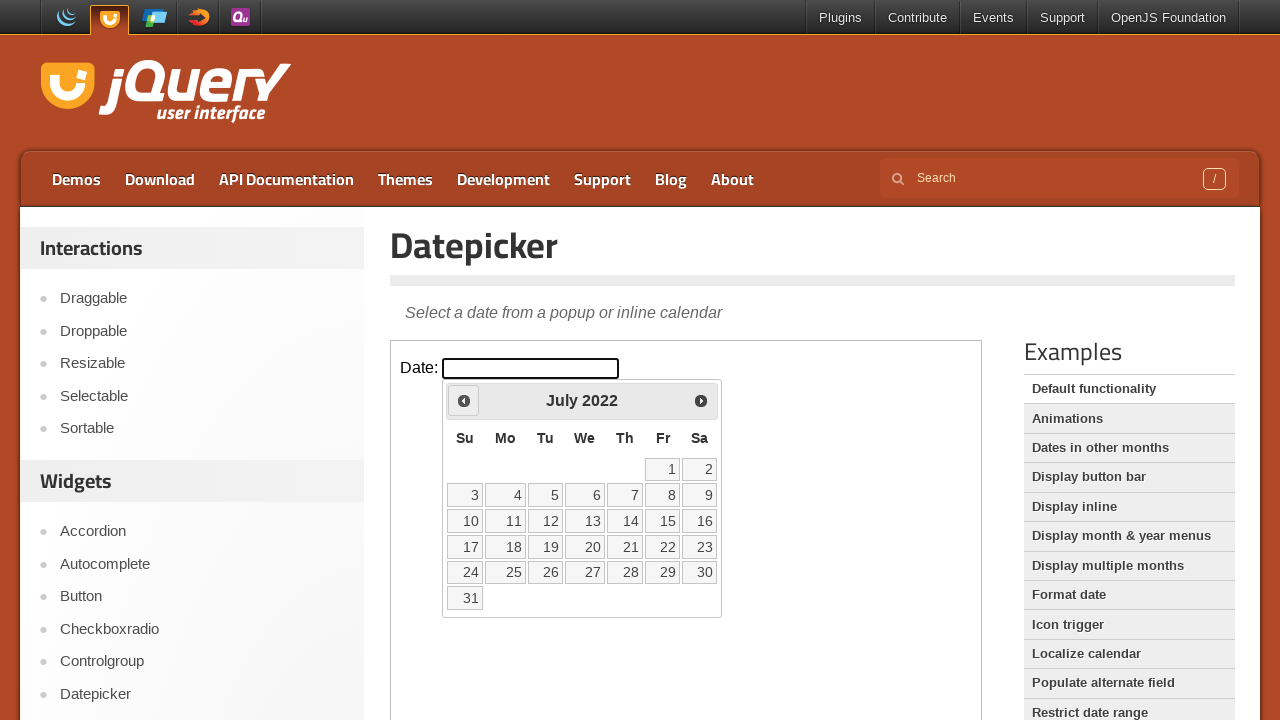

Retrieved current year: 2022
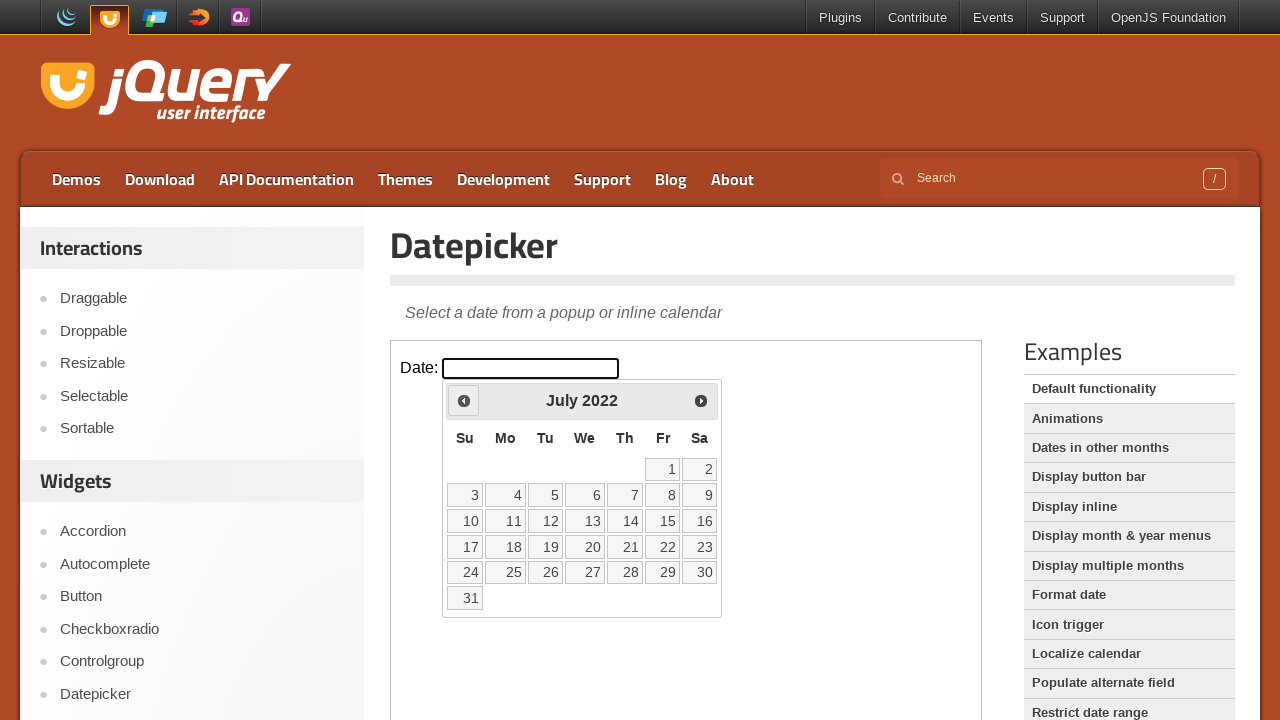

Clicked Prev button to navigate to previous year at (464, 400) on iframe >> nth=0 >> internal:control=enter-frame >> span:has-text('Prev')
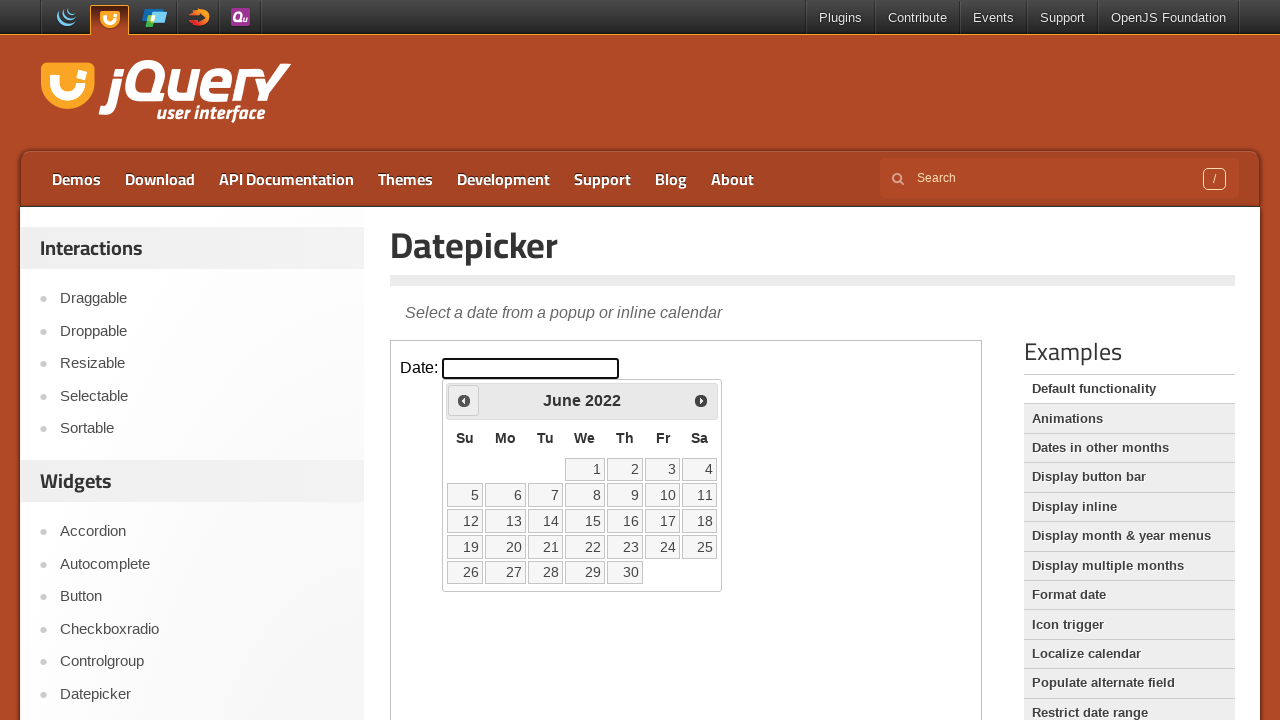

Retrieved current year: 2022
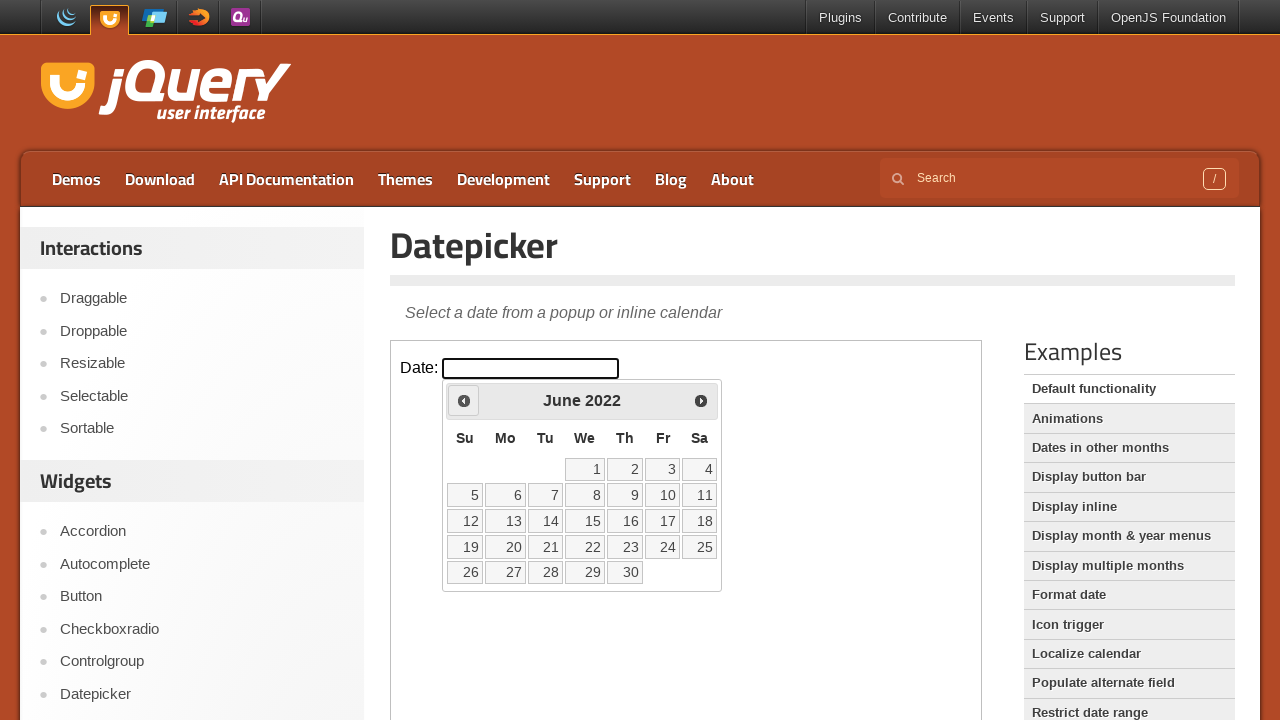

Clicked Prev button to navigate to previous year at (464, 400) on iframe >> nth=0 >> internal:control=enter-frame >> span:has-text('Prev')
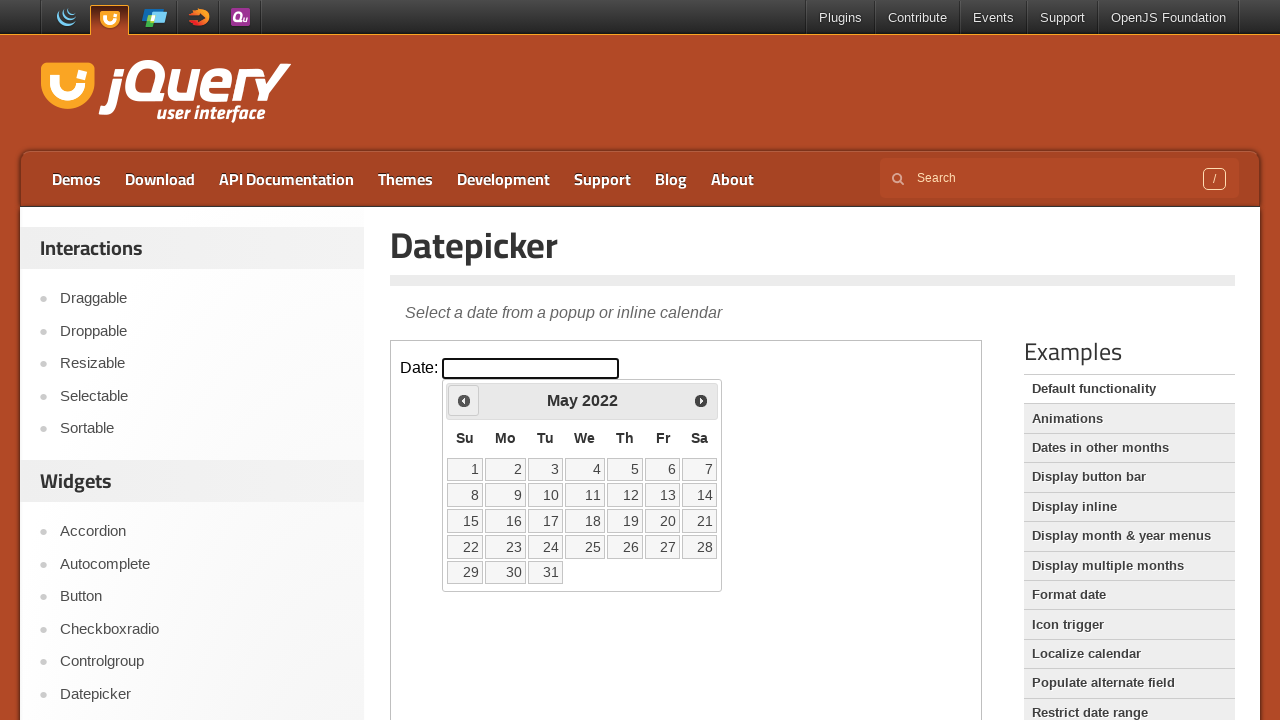

Retrieved current year: 2022
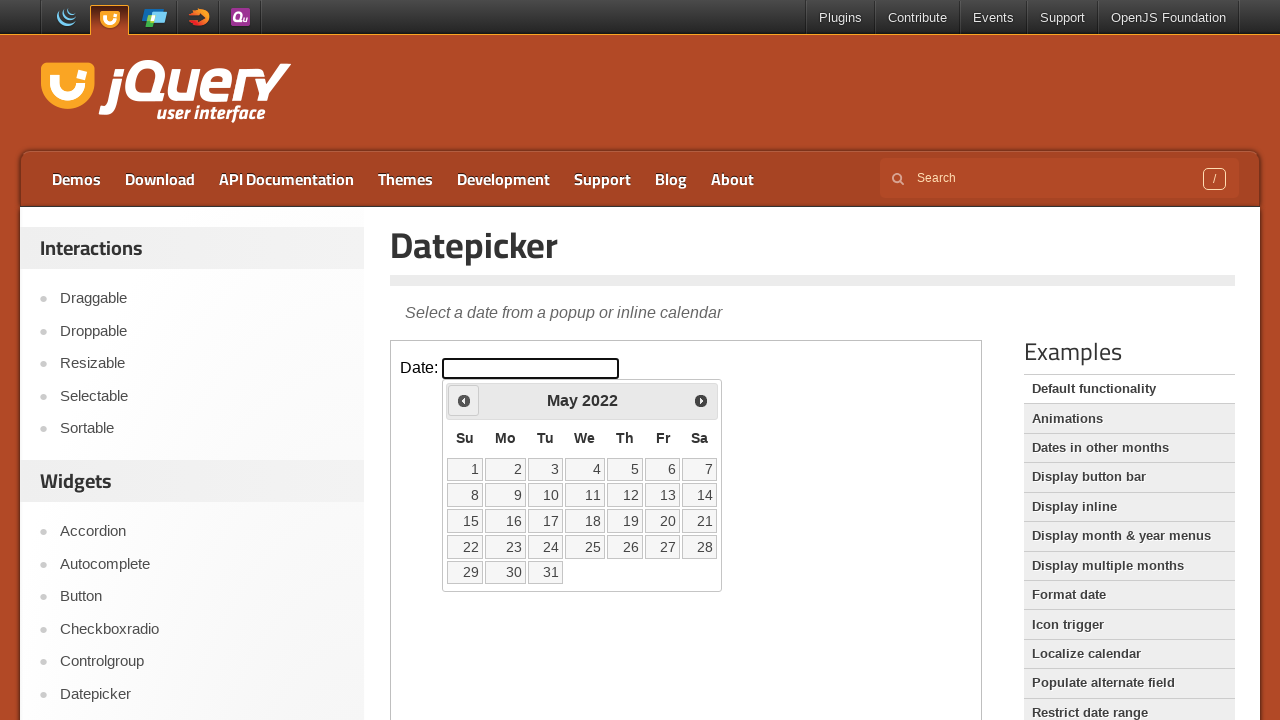

Clicked Prev button to navigate to previous year at (464, 400) on iframe >> nth=0 >> internal:control=enter-frame >> span:has-text('Prev')
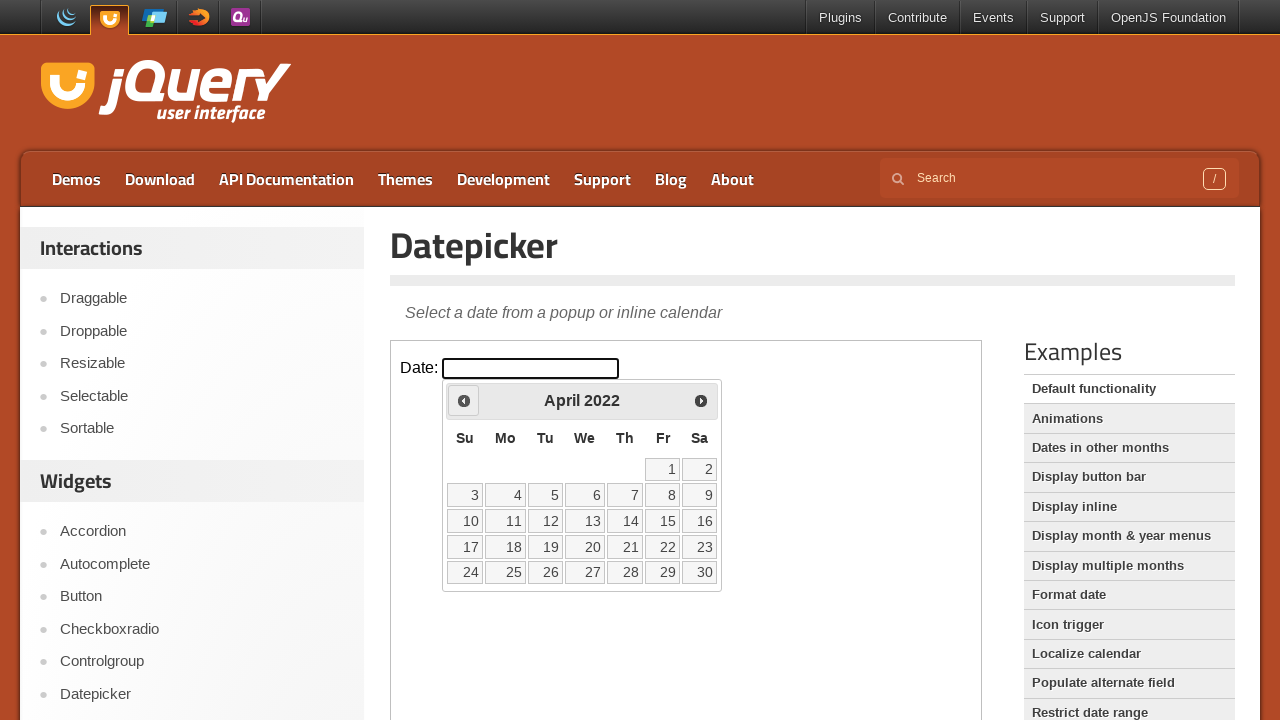

Retrieved current year: 2022
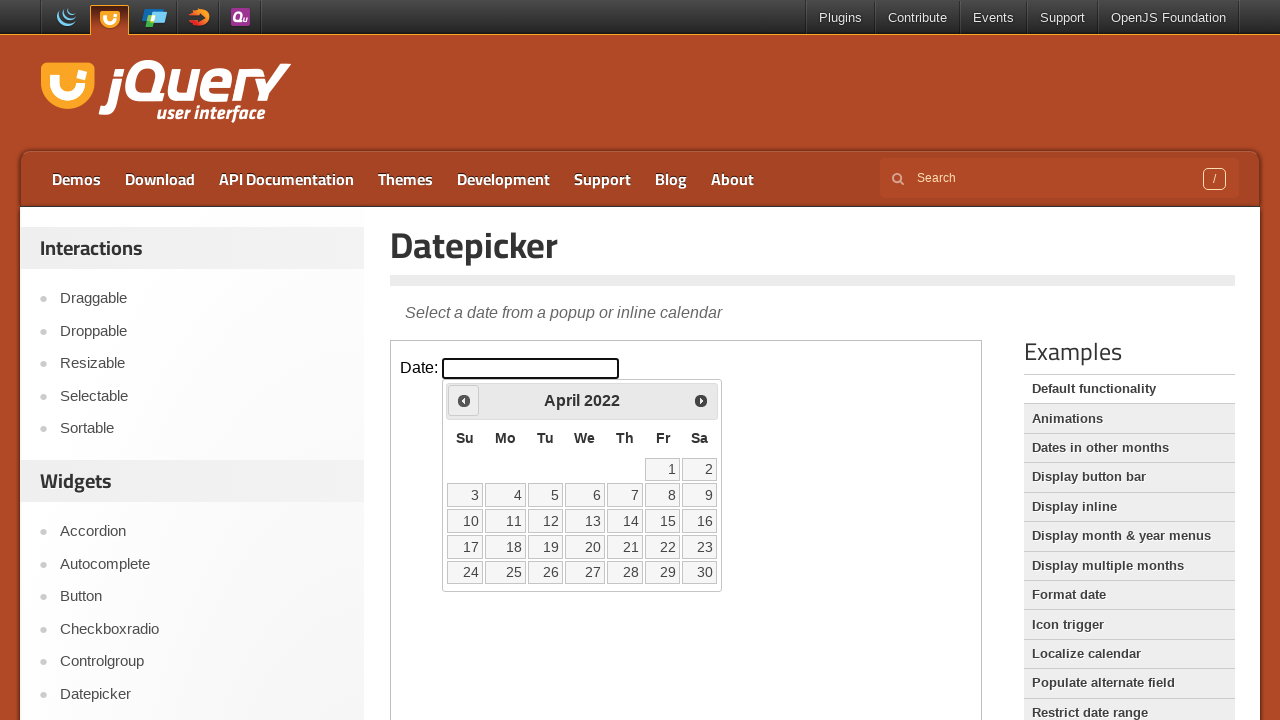

Clicked Prev button to navigate to previous year at (464, 400) on iframe >> nth=0 >> internal:control=enter-frame >> span:has-text('Prev')
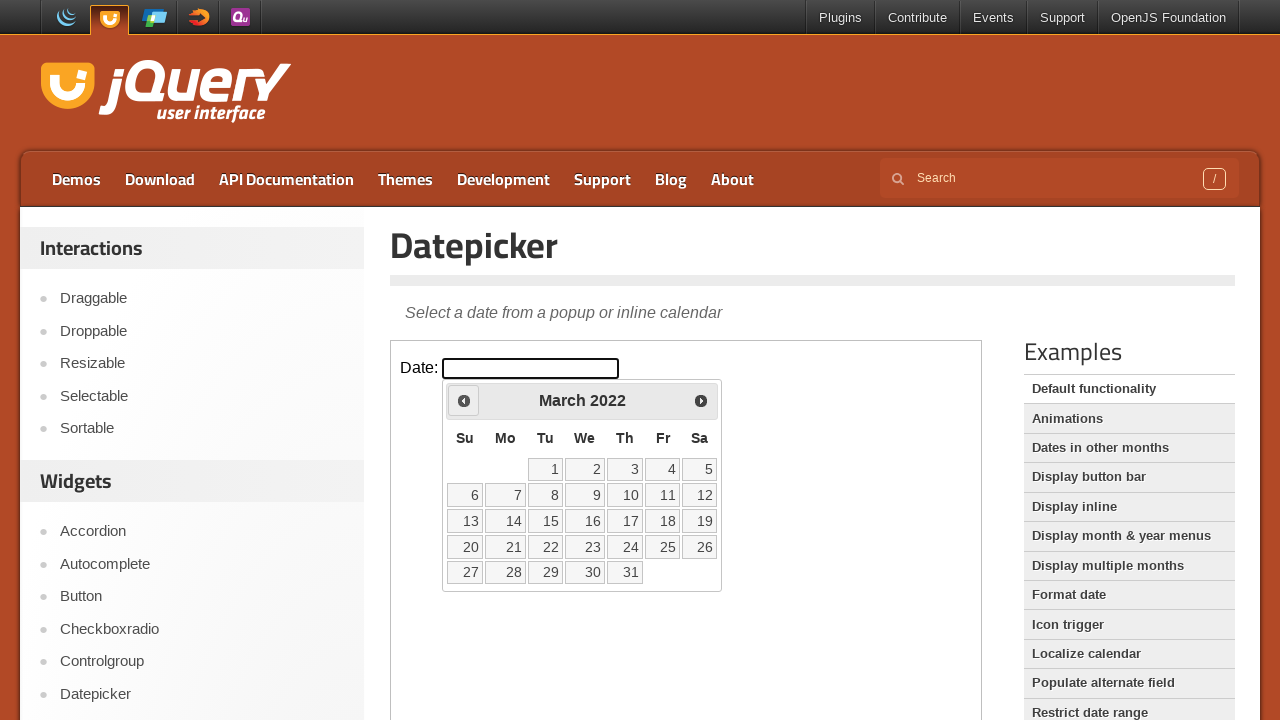

Retrieved current year: 2022
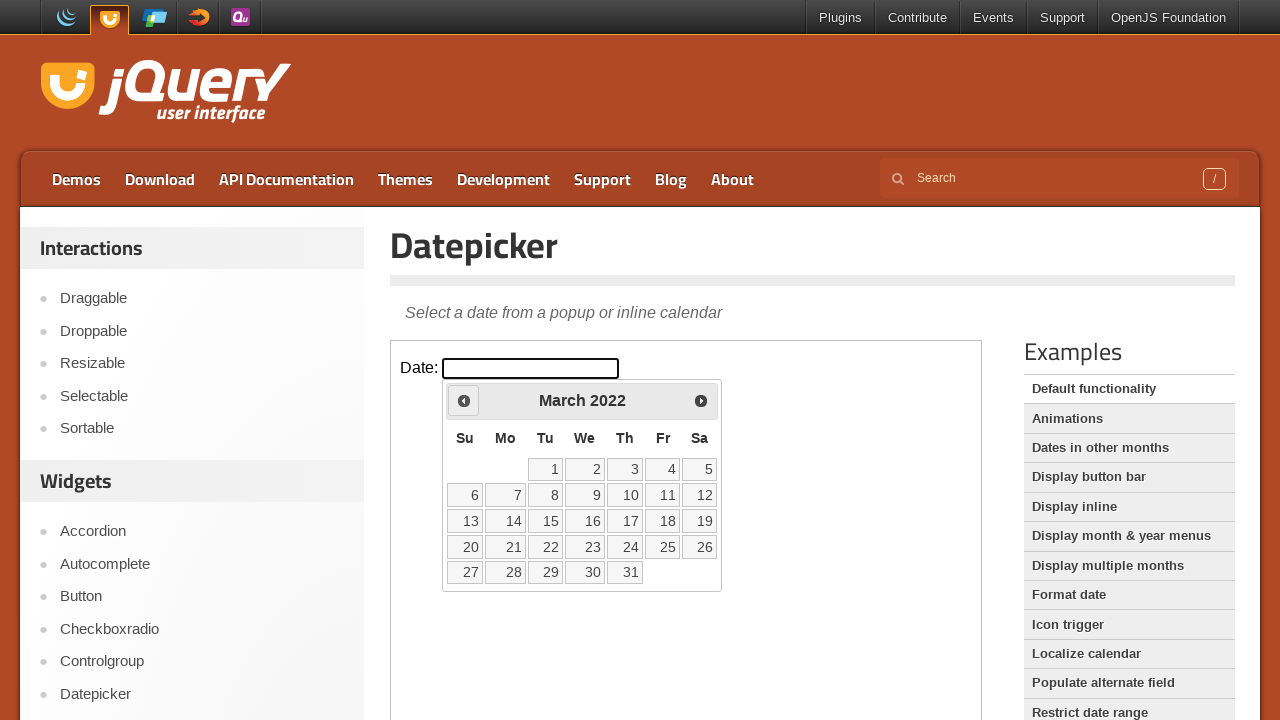

Clicked Prev button to navigate to previous year at (464, 400) on iframe >> nth=0 >> internal:control=enter-frame >> span:has-text('Prev')
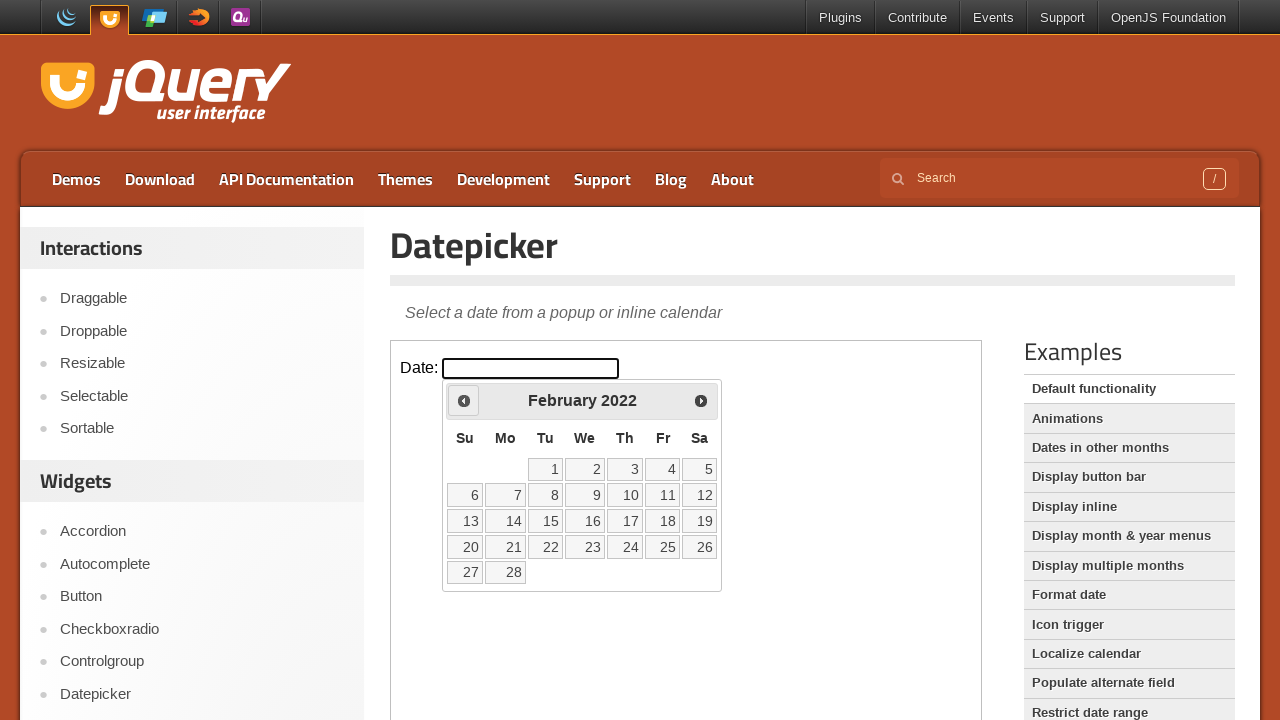

Retrieved current year: 2022
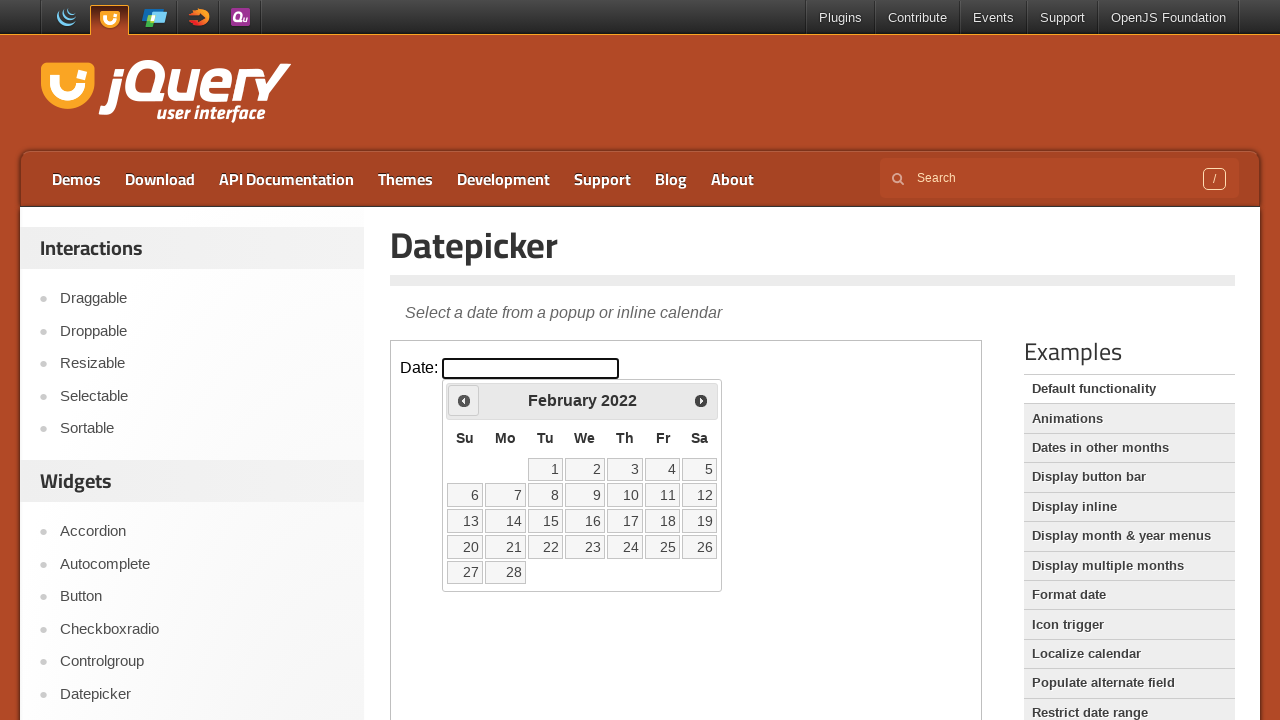

Clicked Prev button to navigate to previous year at (464, 400) on iframe >> nth=0 >> internal:control=enter-frame >> span:has-text('Prev')
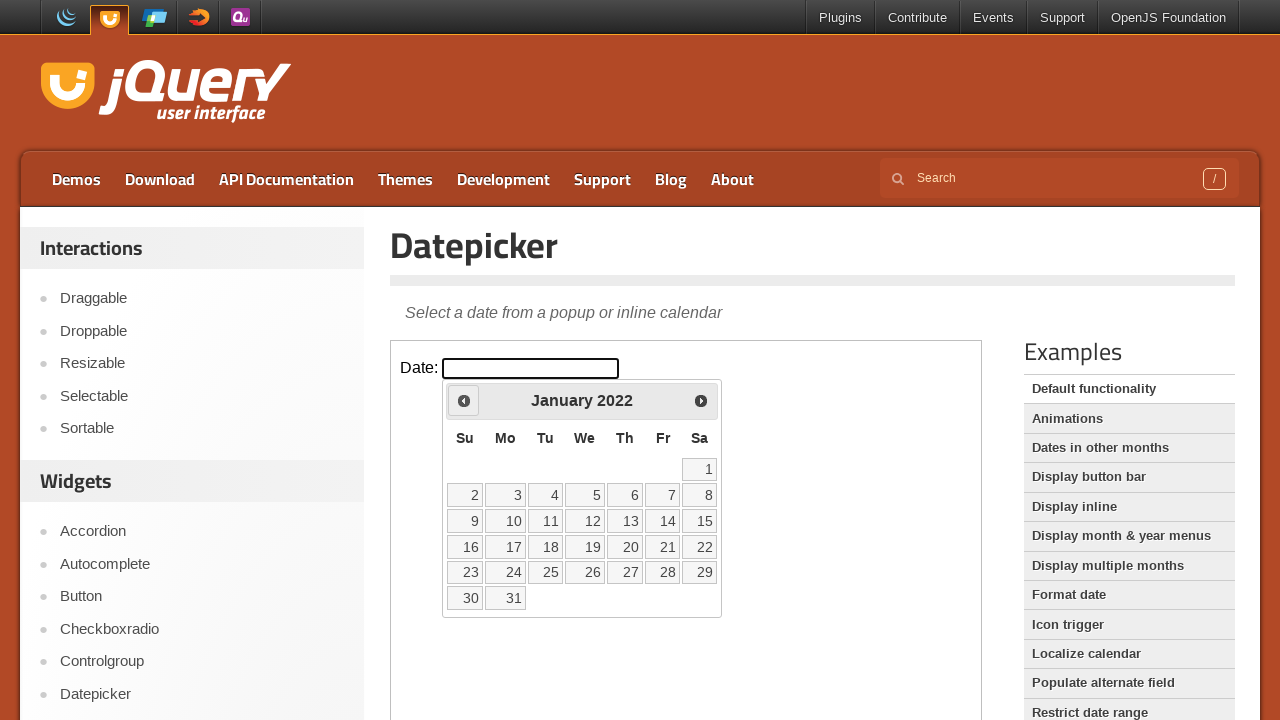

Retrieved current year: 2022
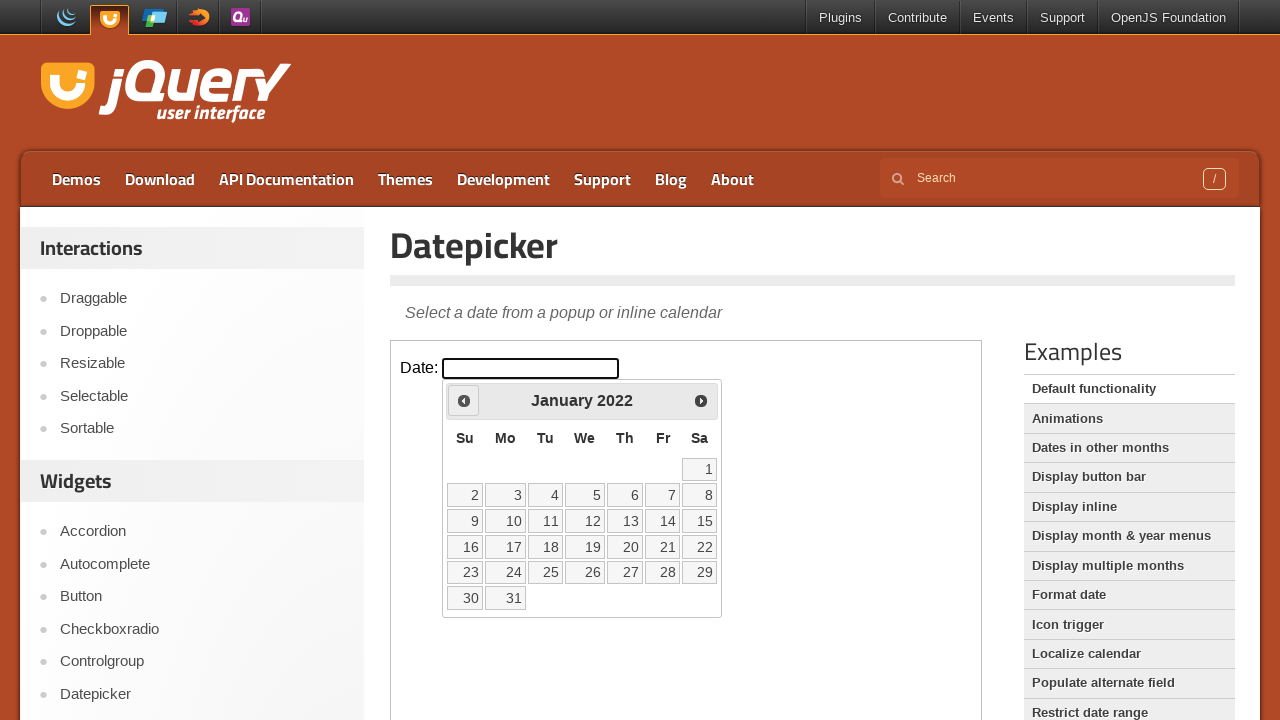

Clicked Prev button to navigate to previous year at (464, 400) on iframe >> nth=0 >> internal:control=enter-frame >> span:has-text('Prev')
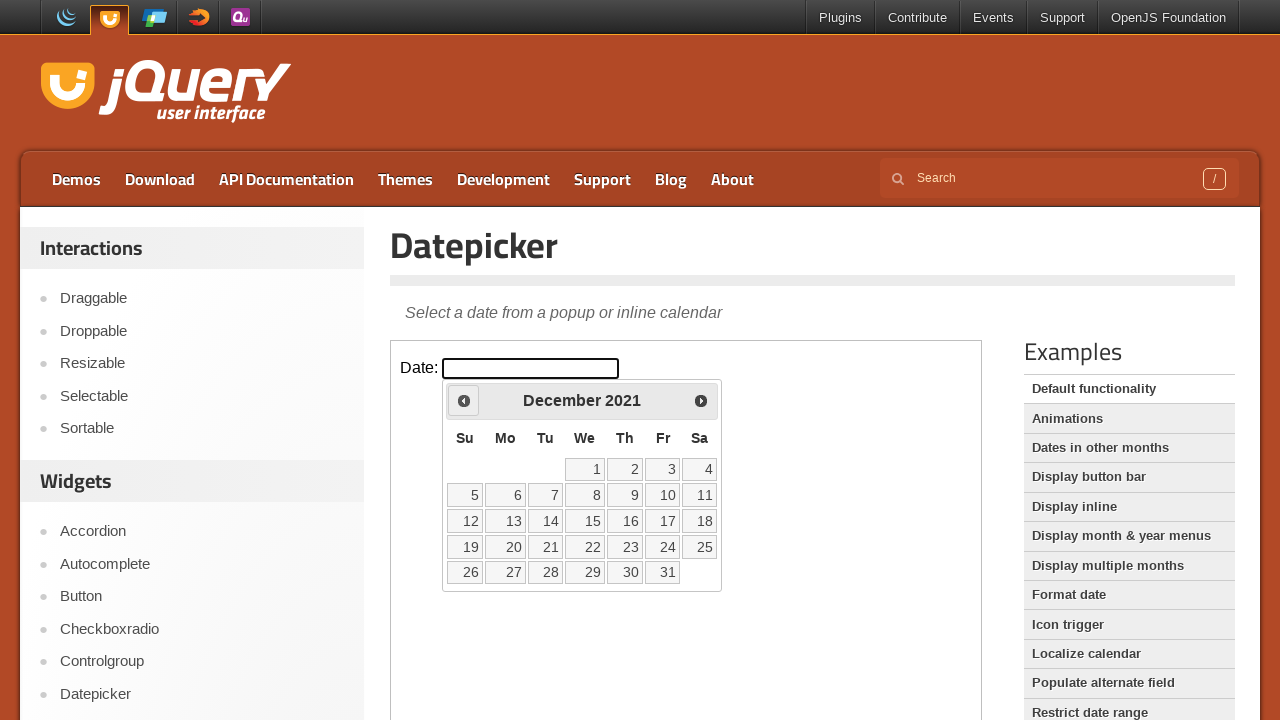

Retrieved current year: 2021
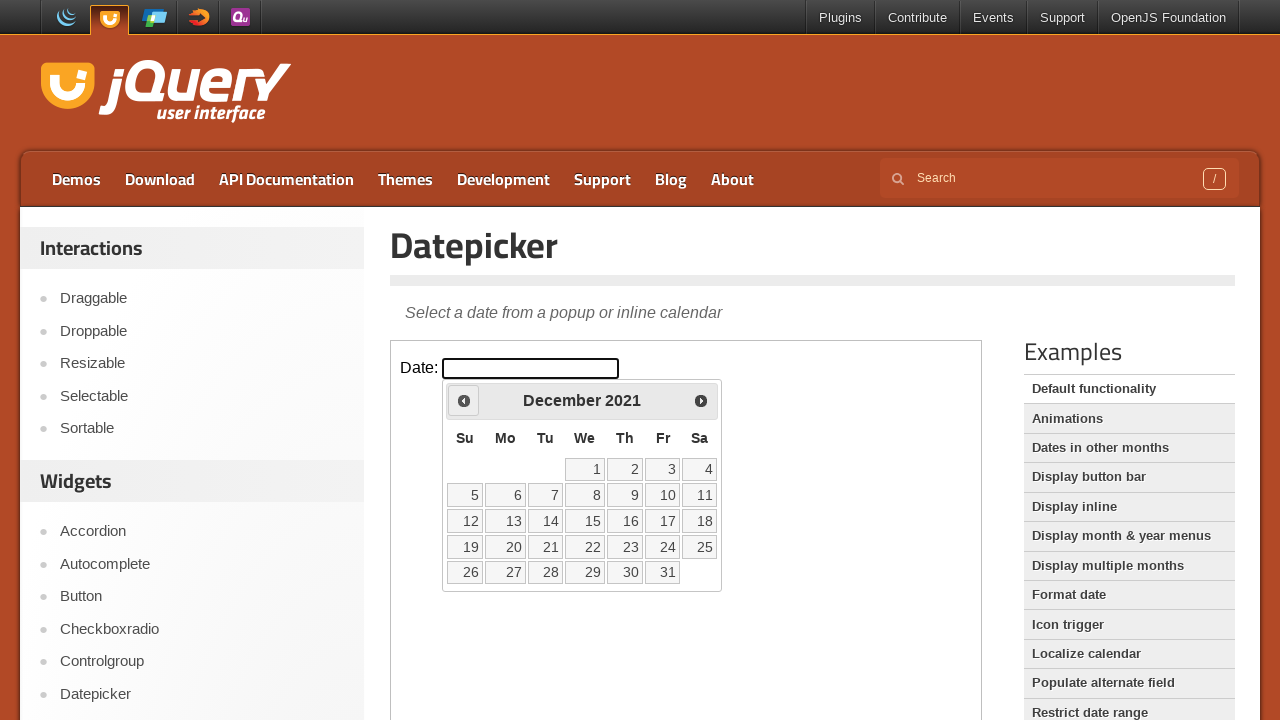

Clicked Prev button to navigate to previous year at (464, 400) on iframe >> nth=0 >> internal:control=enter-frame >> span:has-text('Prev')
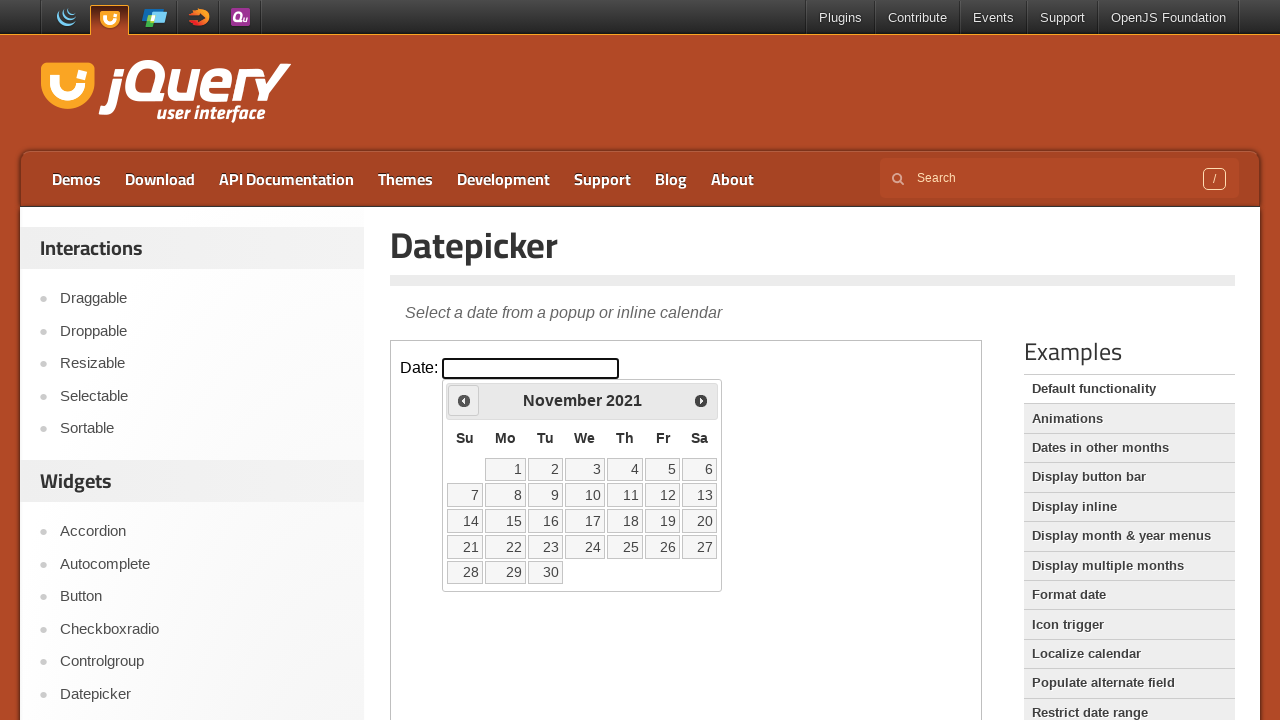

Retrieved current year: 2021
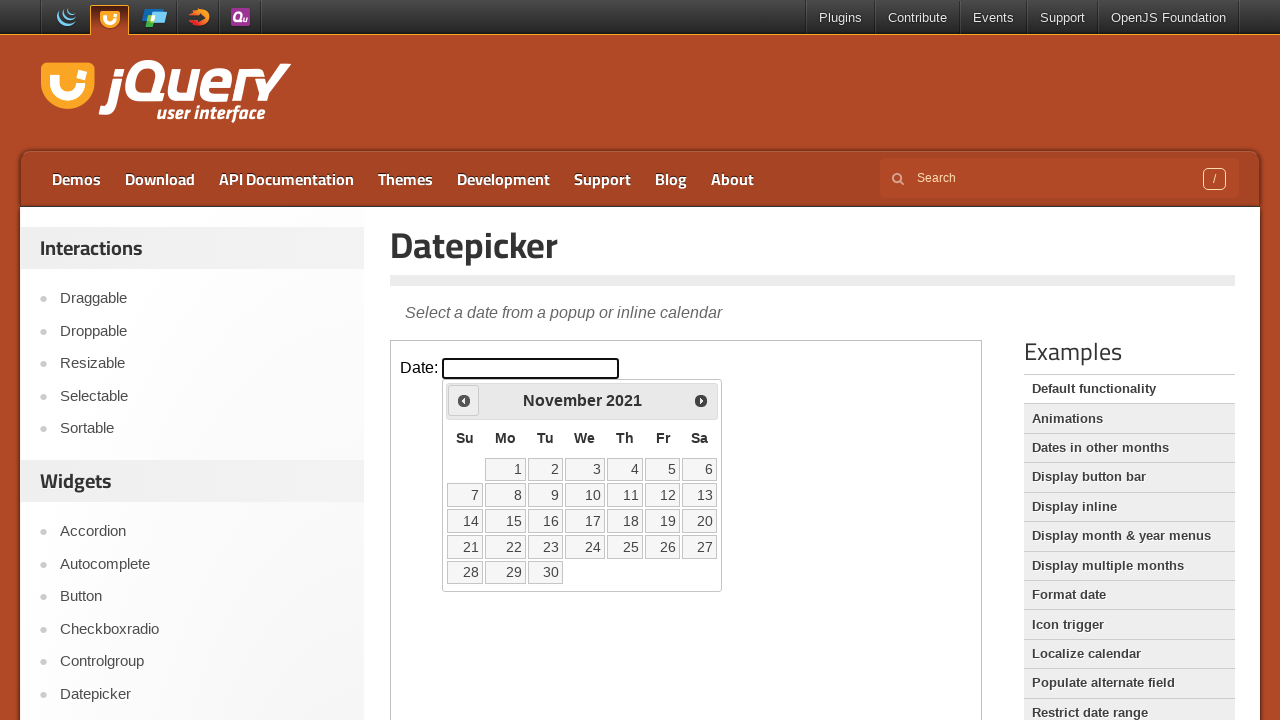

Clicked Prev button to navigate to previous year at (464, 400) on iframe >> nth=0 >> internal:control=enter-frame >> span:has-text('Prev')
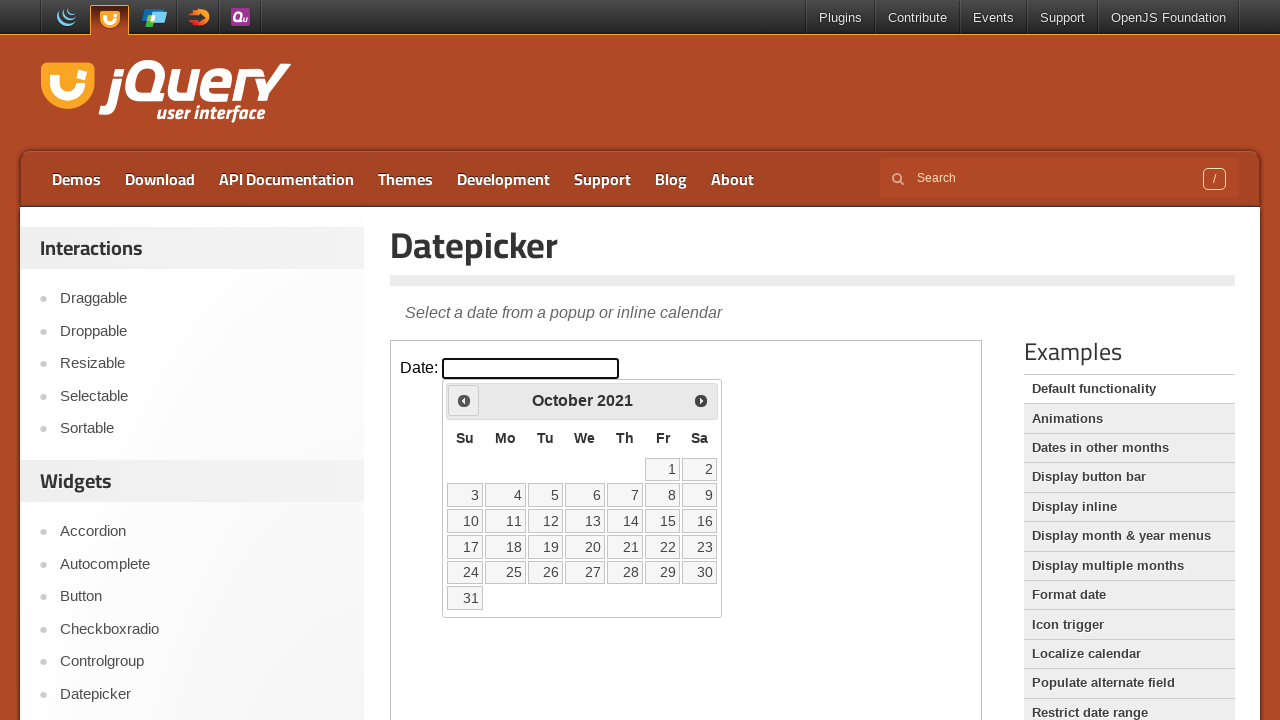

Retrieved current year: 2021
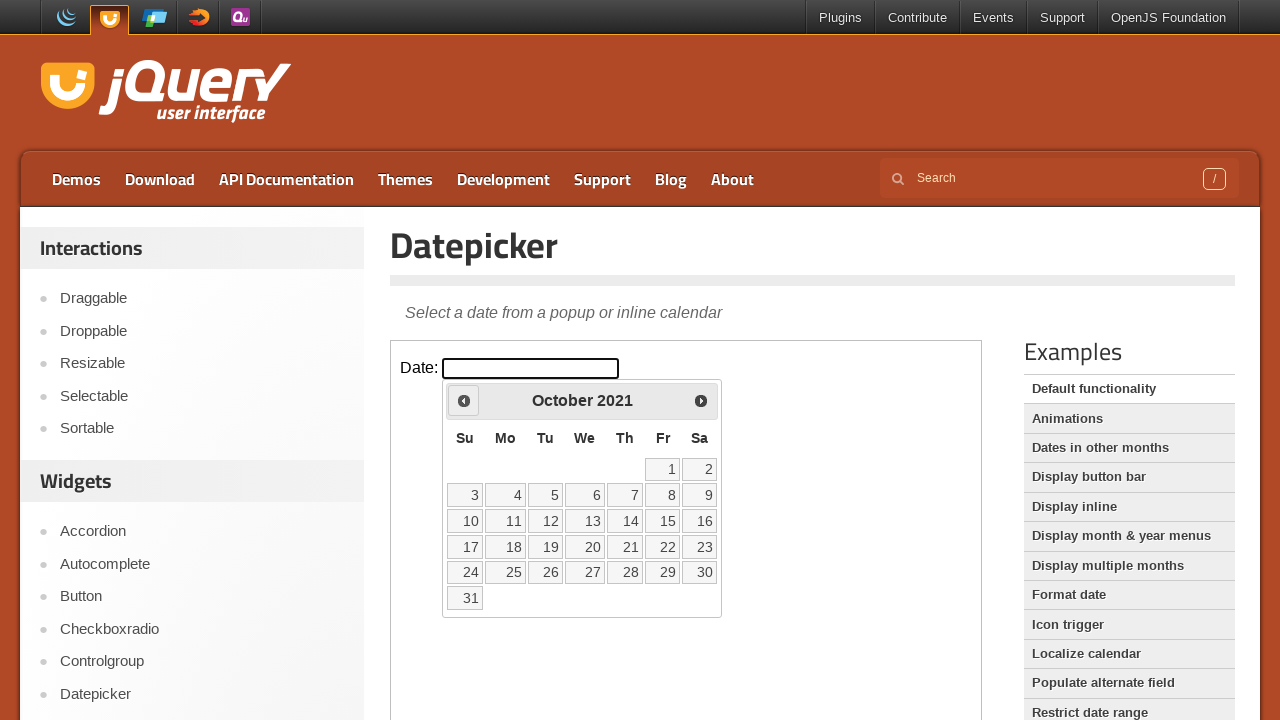

Clicked Prev button to navigate to previous year at (464, 400) on iframe >> nth=0 >> internal:control=enter-frame >> span:has-text('Prev')
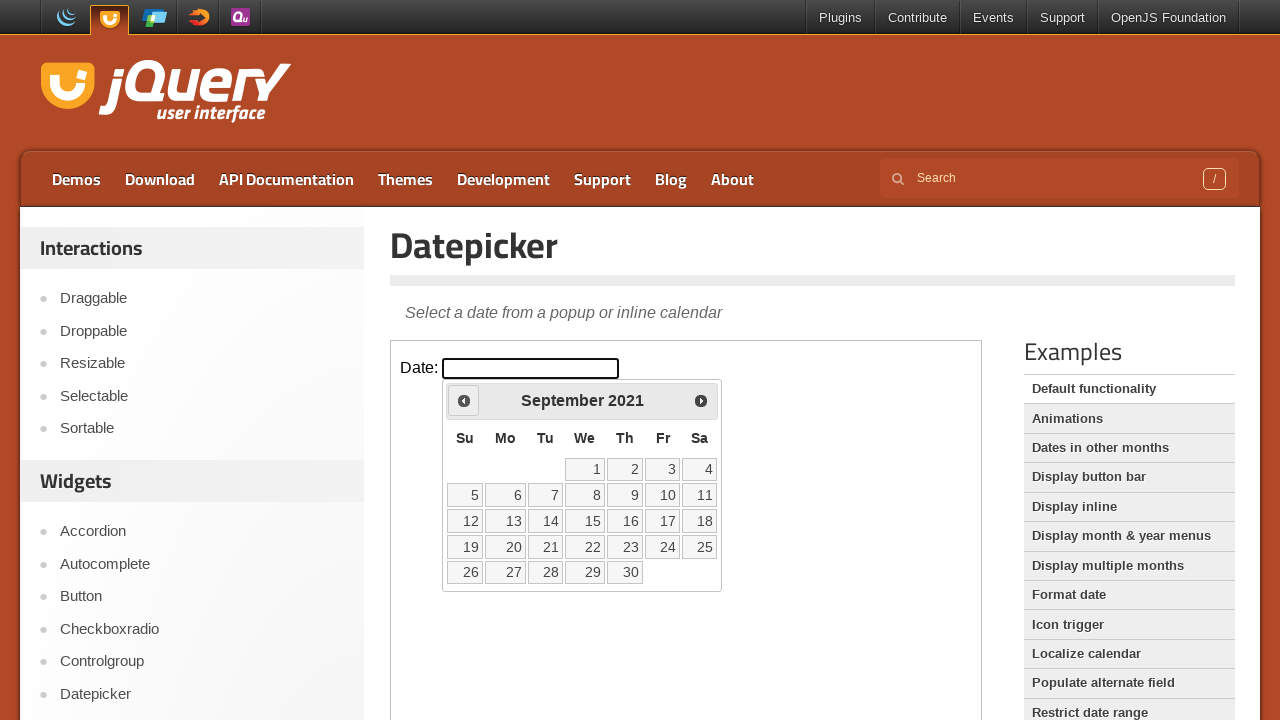

Retrieved current year: 2021
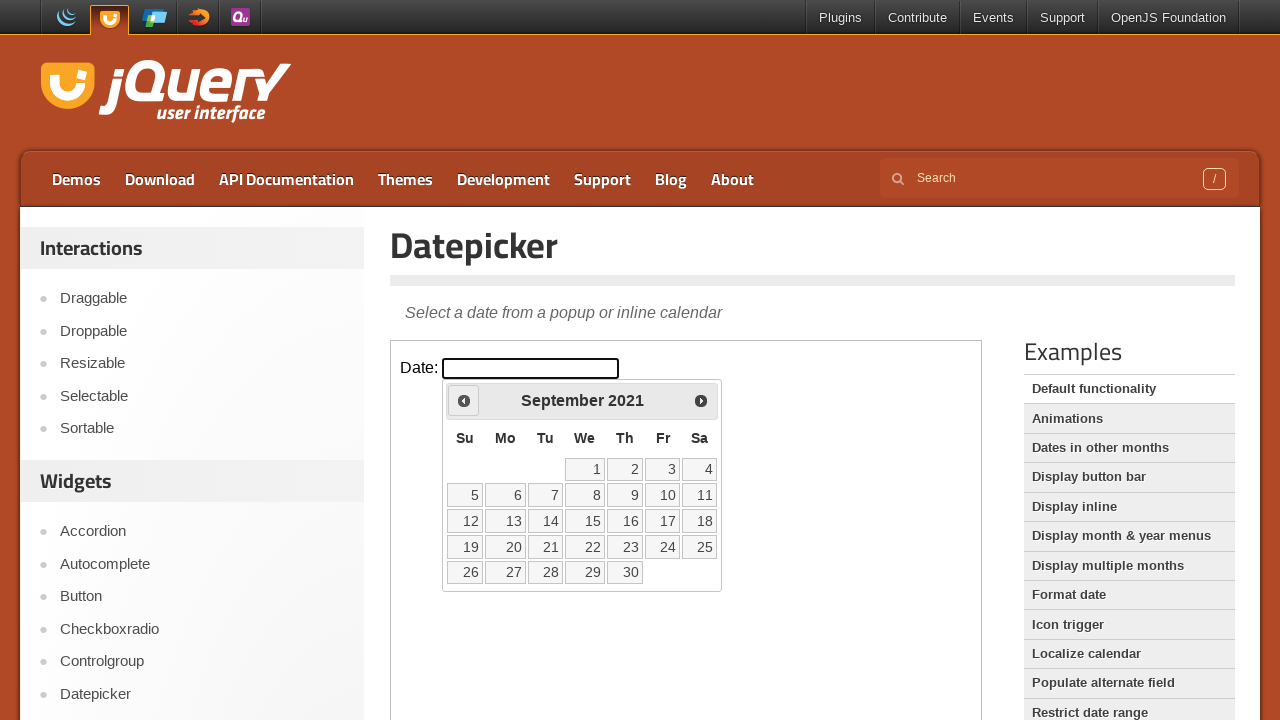

Clicked Prev button to navigate to previous year at (464, 400) on iframe >> nth=0 >> internal:control=enter-frame >> span:has-text('Prev')
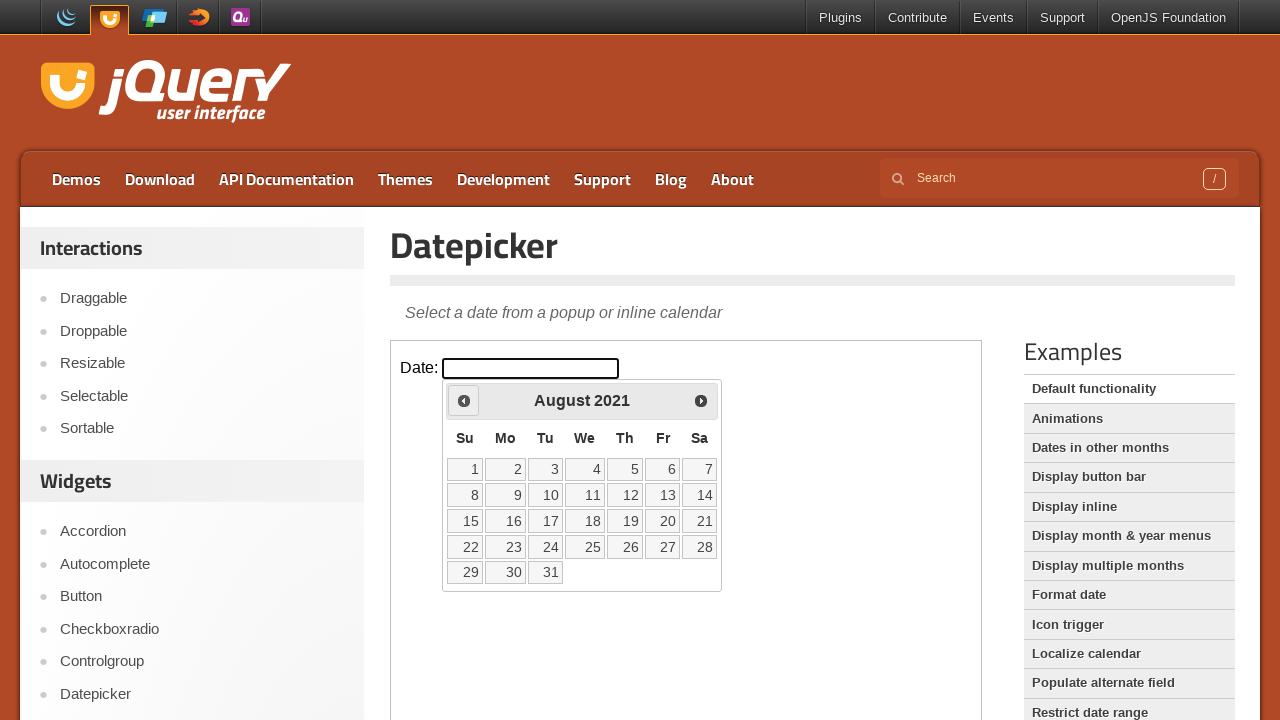

Retrieved current year: 2021
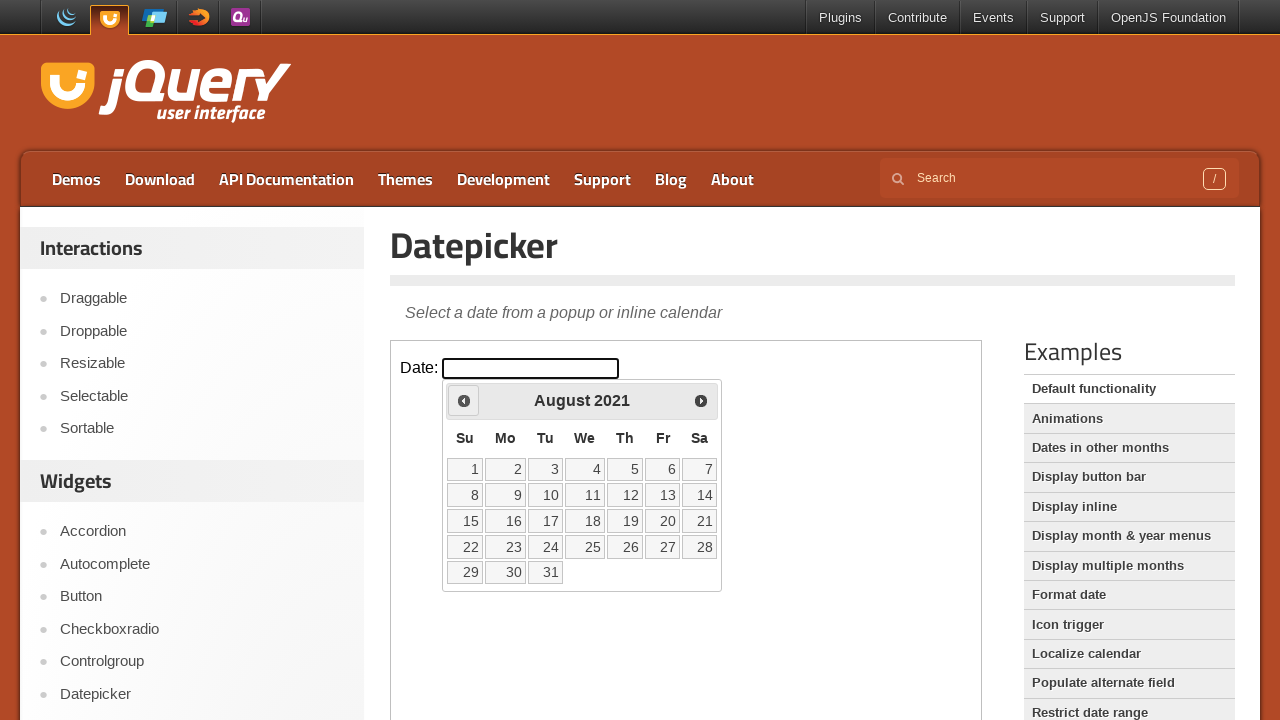

Clicked Prev button to navigate to previous year at (464, 400) on iframe >> nth=0 >> internal:control=enter-frame >> span:has-text('Prev')
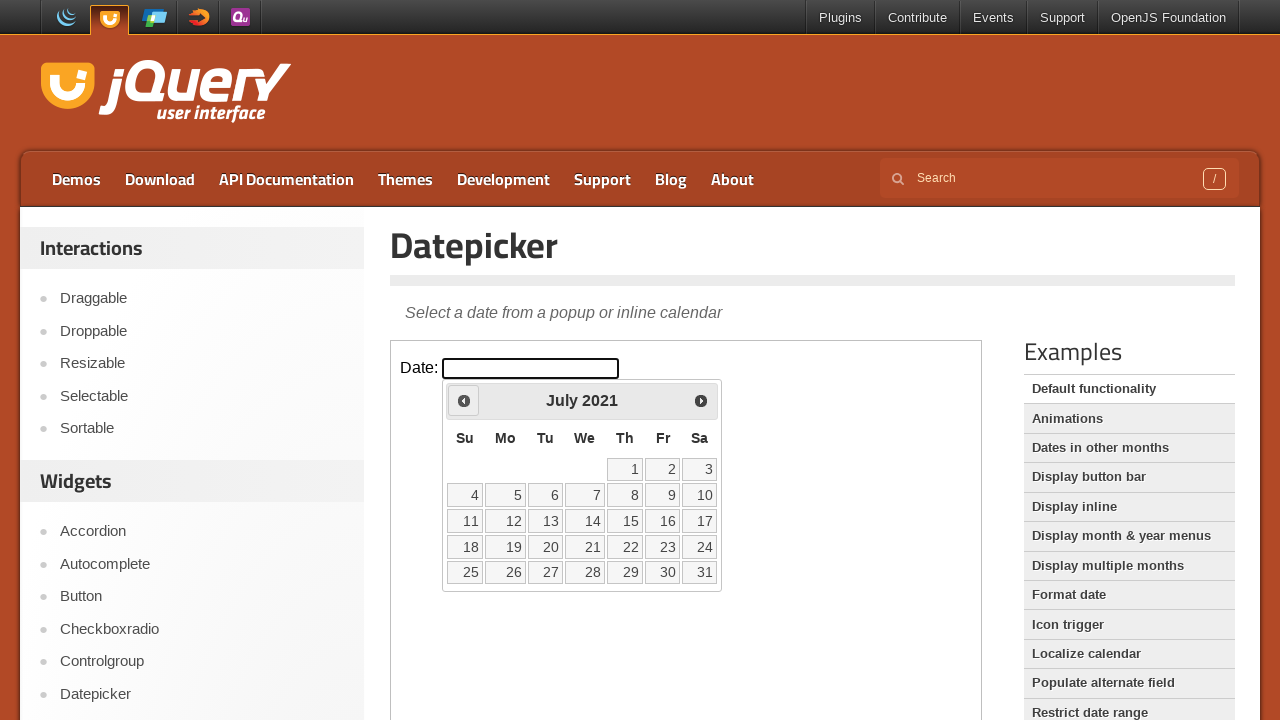

Retrieved current year: 2021
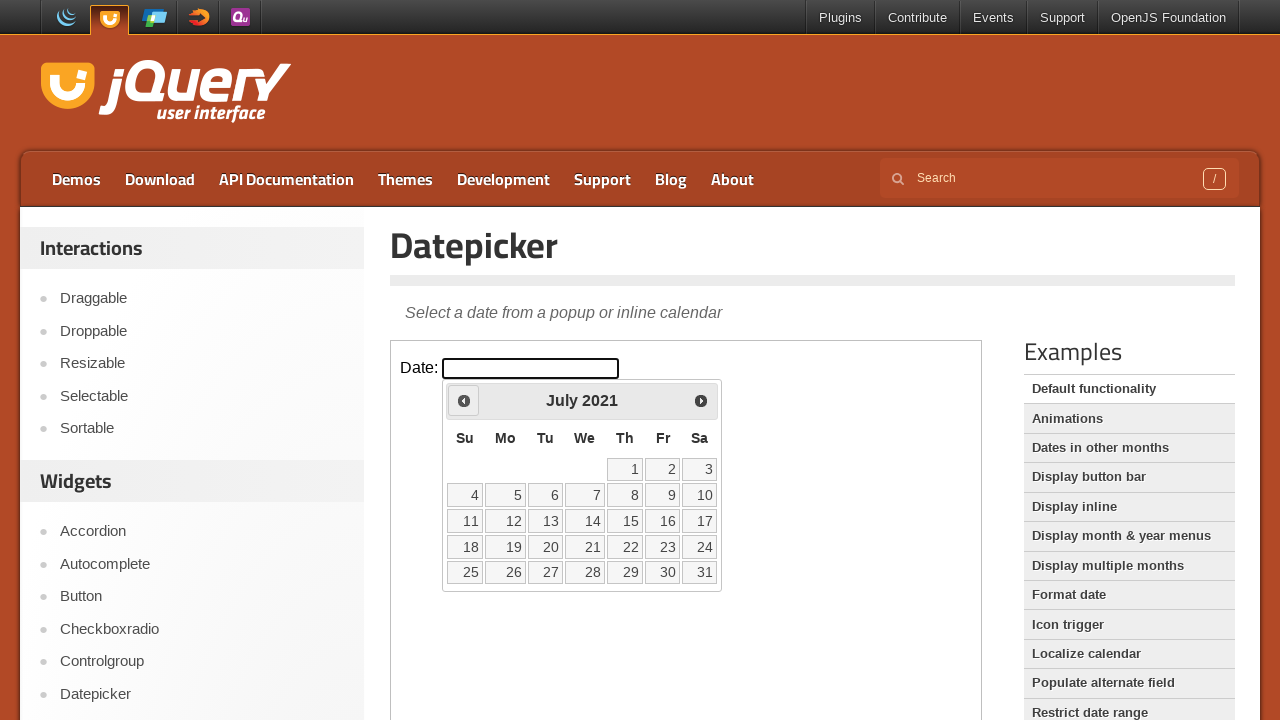

Clicked Prev button to navigate to previous year at (464, 400) on iframe >> nth=0 >> internal:control=enter-frame >> span:has-text('Prev')
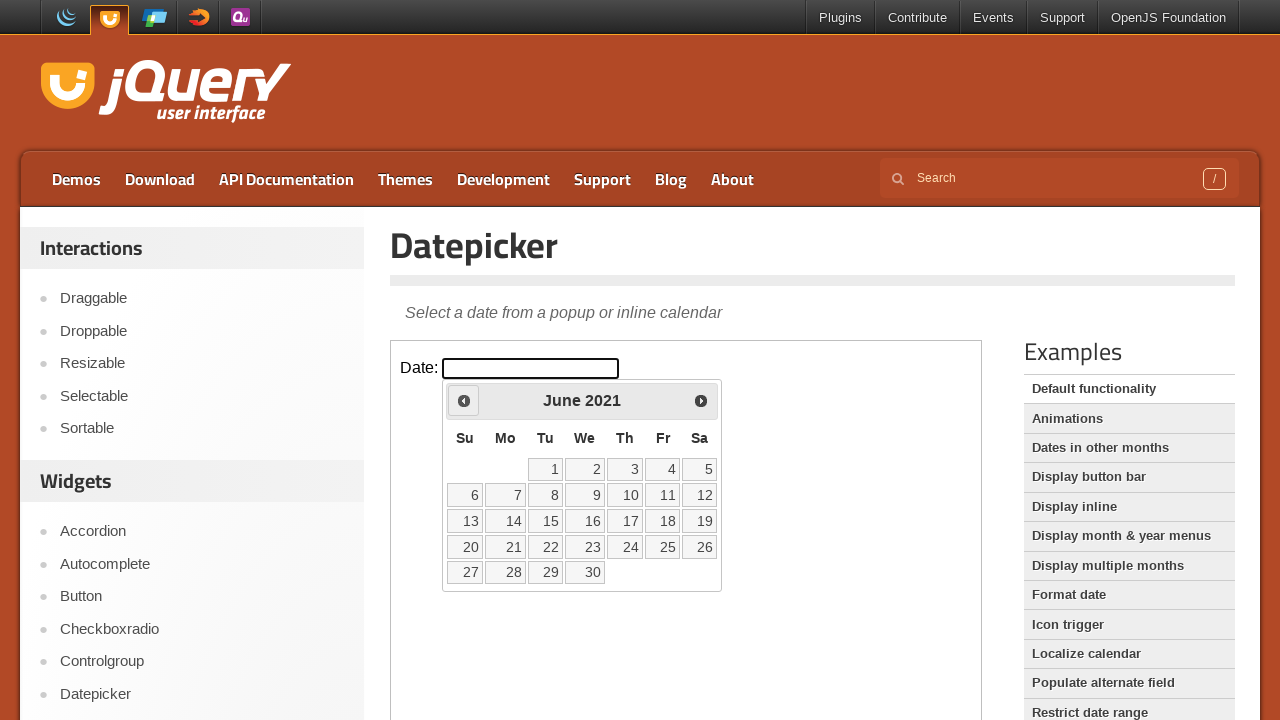

Retrieved current year: 2021
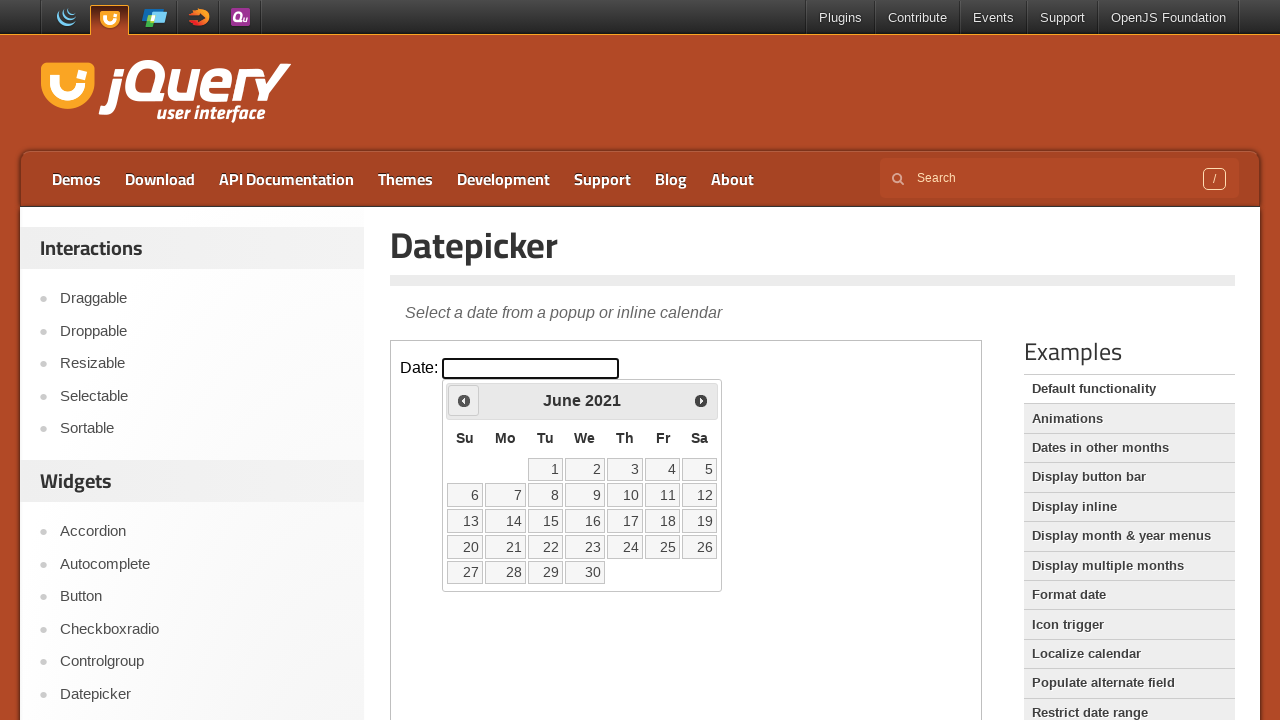

Clicked Prev button to navigate to previous year at (464, 400) on iframe >> nth=0 >> internal:control=enter-frame >> span:has-text('Prev')
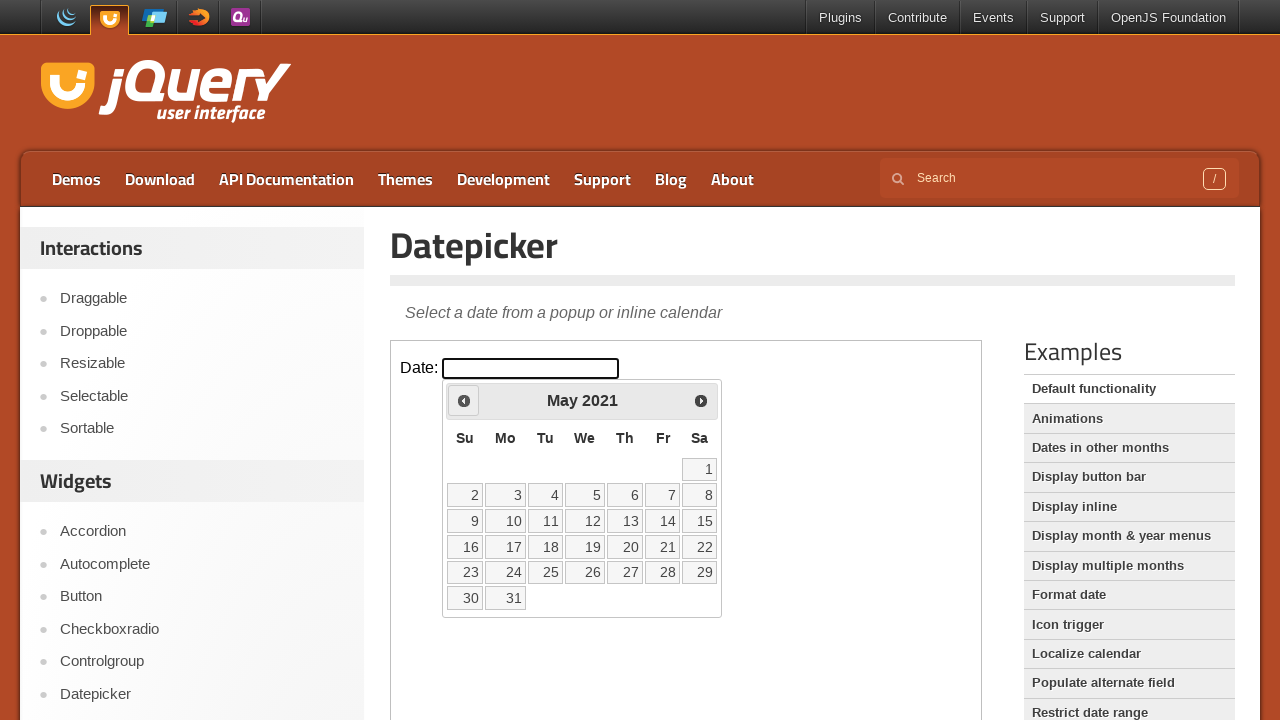

Retrieved current year: 2021
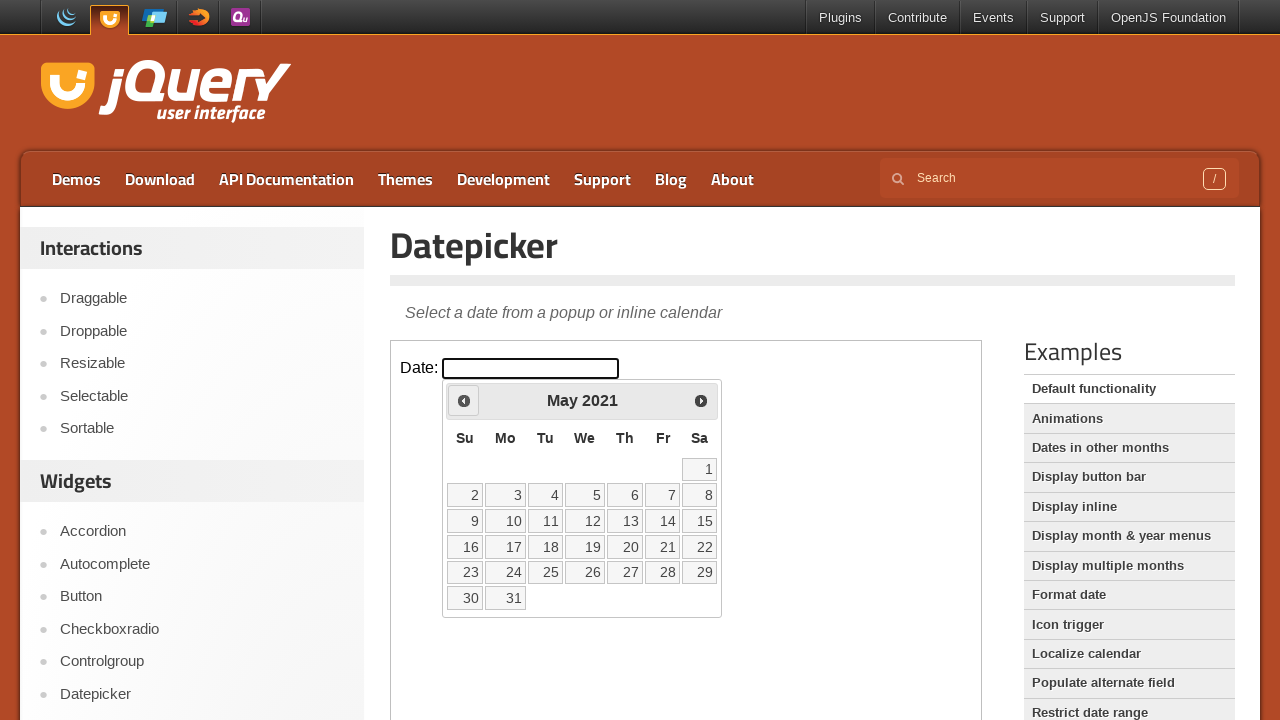

Clicked Prev button to navigate to previous year at (464, 400) on iframe >> nth=0 >> internal:control=enter-frame >> span:has-text('Prev')
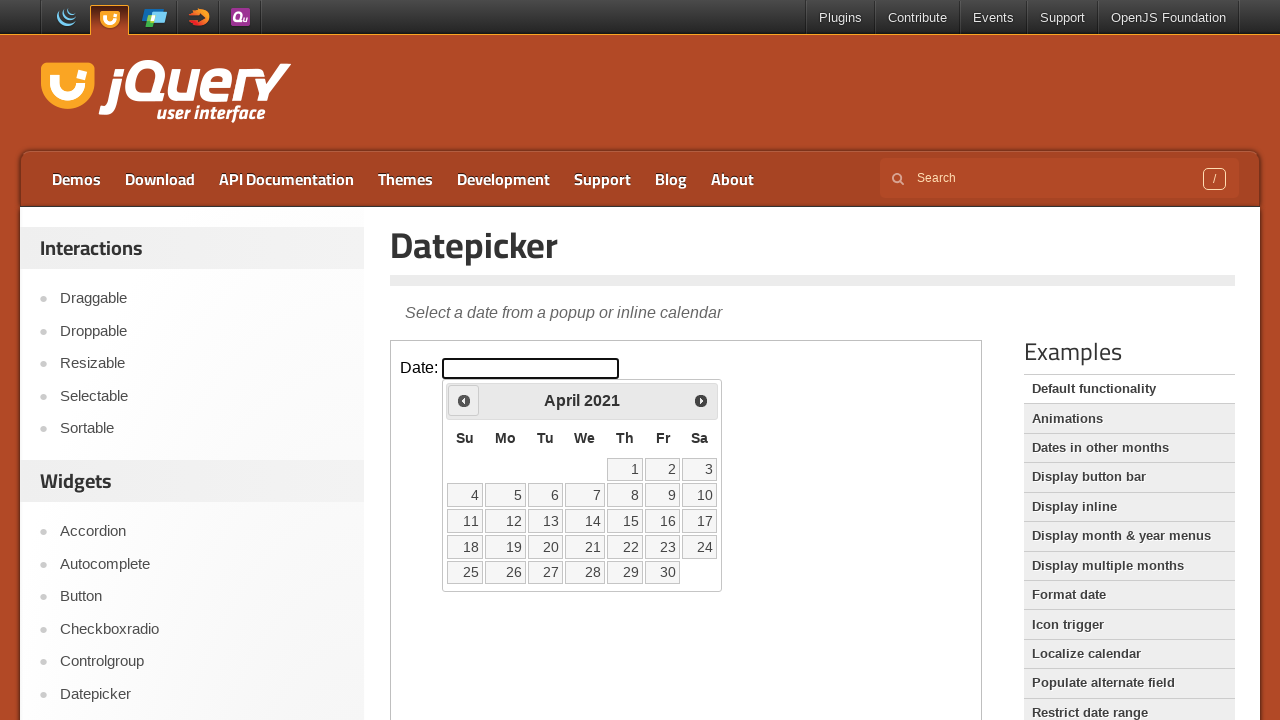

Retrieved current year: 2021
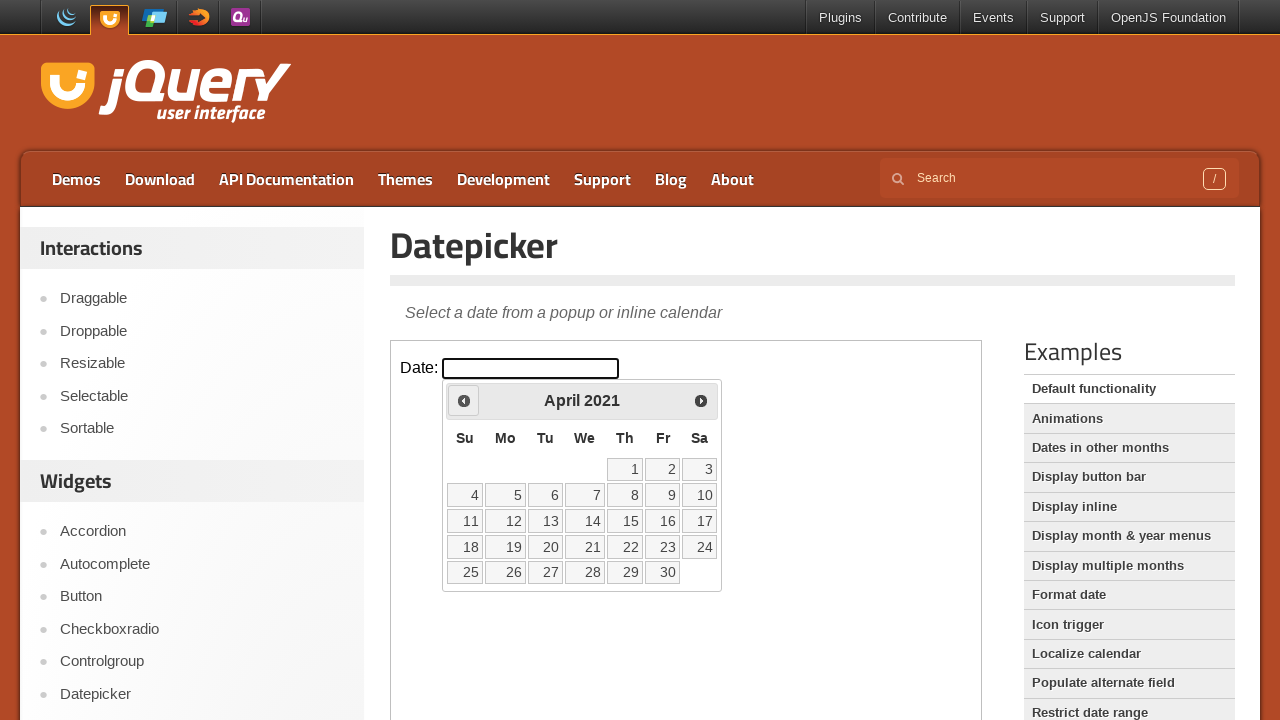

Clicked Prev button to navigate to previous year at (464, 400) on iframe >> nth=0 >> internal:control=enter-frame >> span:has-text('Prev')
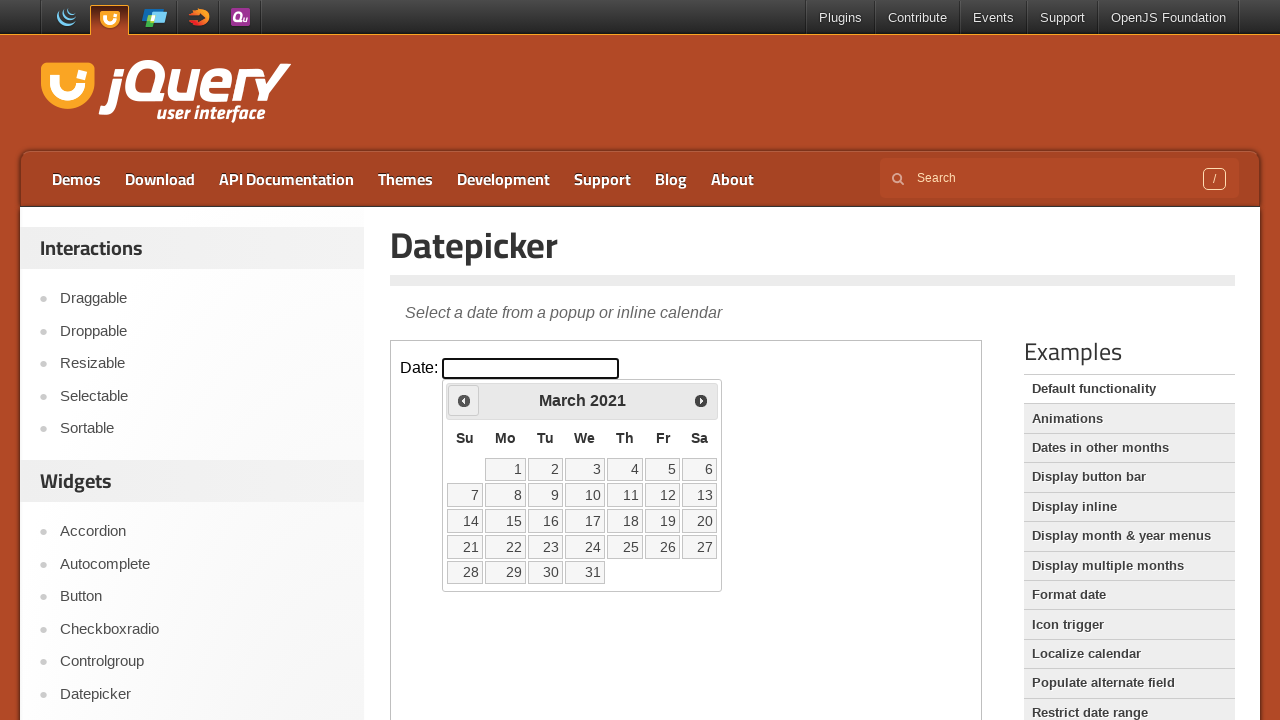

Retrieved current year: 2021
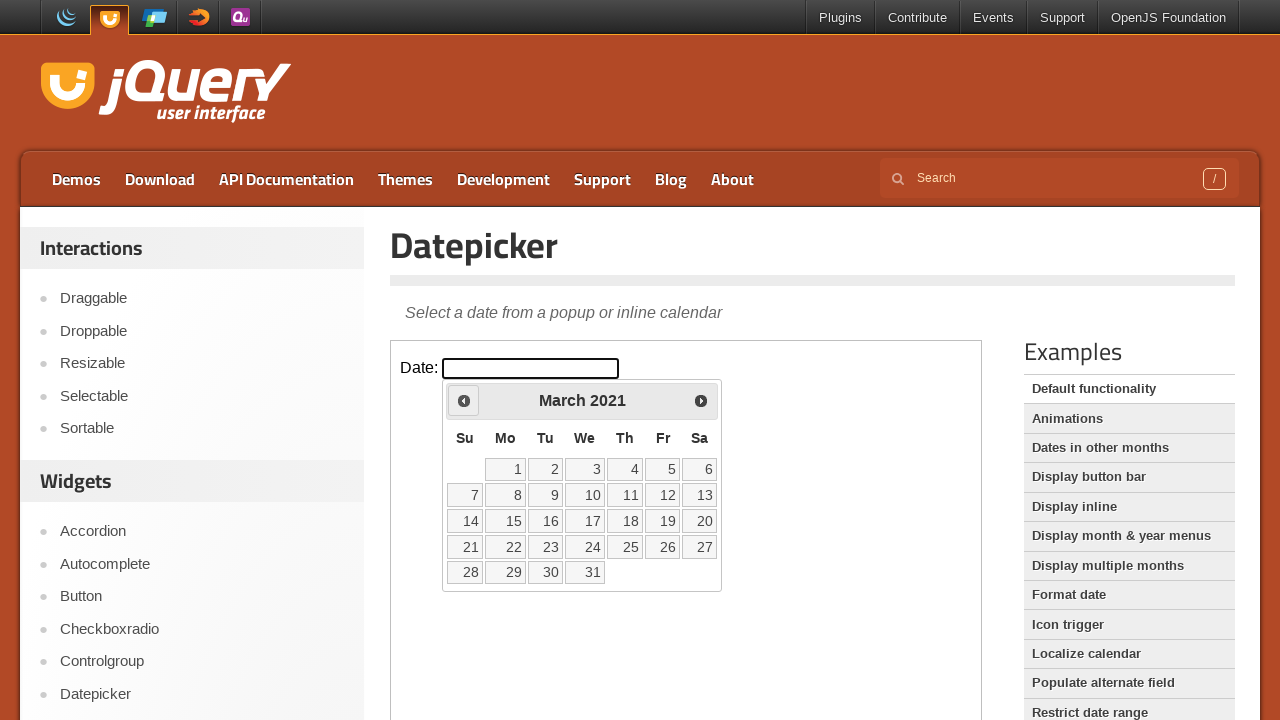

Clicked Prev button to navigate to previous year at (464, 400) on iframe >> nth=0 >> internal:control=enter-frame >> span:has-text('Prev')
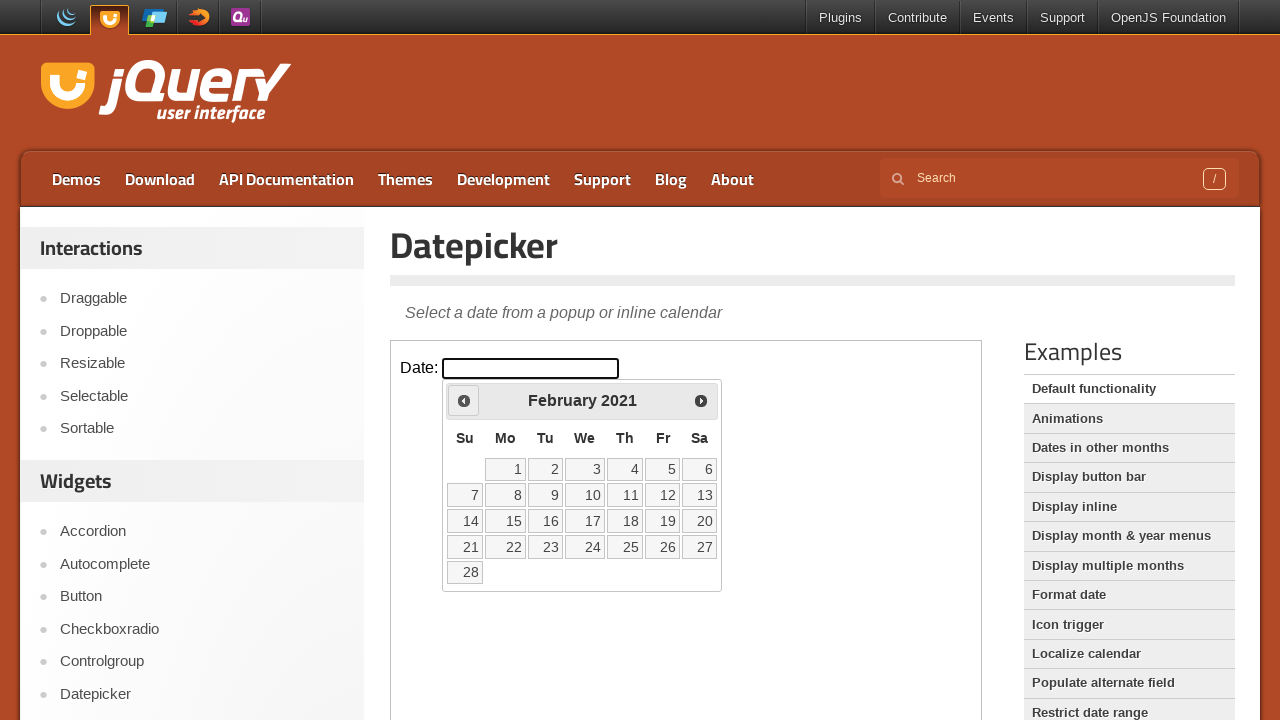

Retrieved current year: 2021
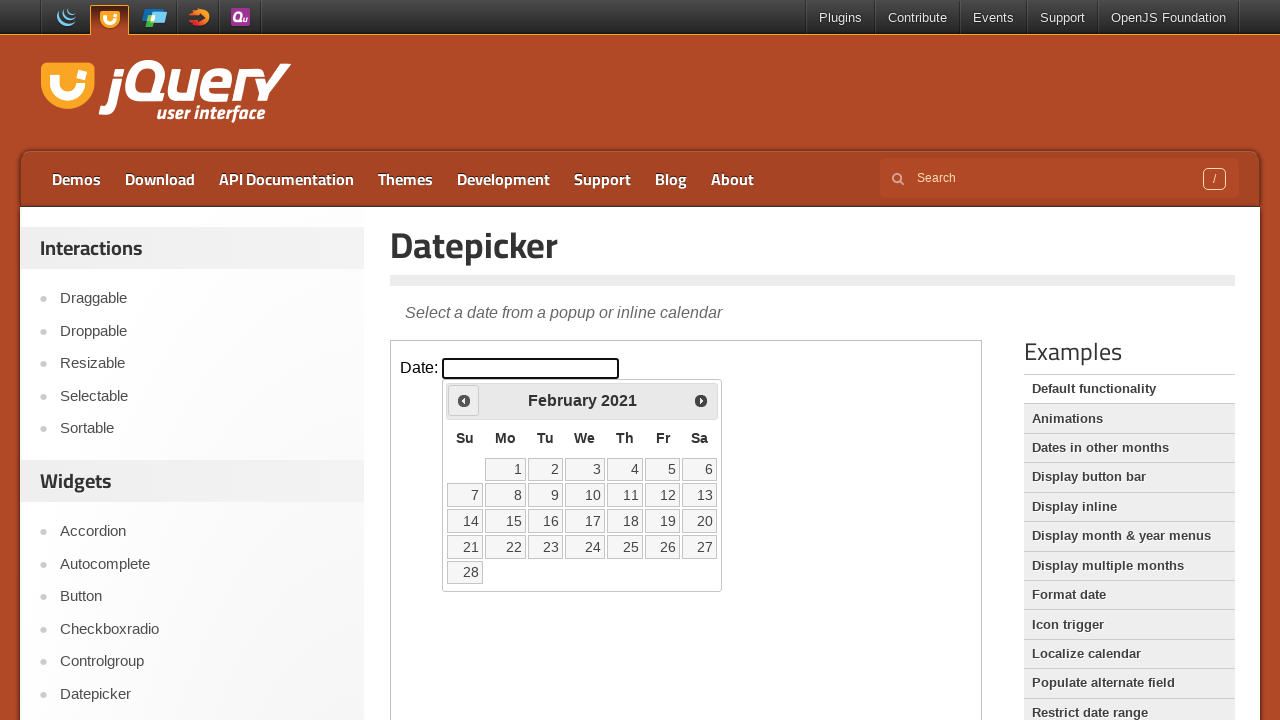

Clicked Prev button to navigate to previous year at (464, 400) on iframe >> nth=0 >> internal:control=enter-frame >> span:has-text('Prev')
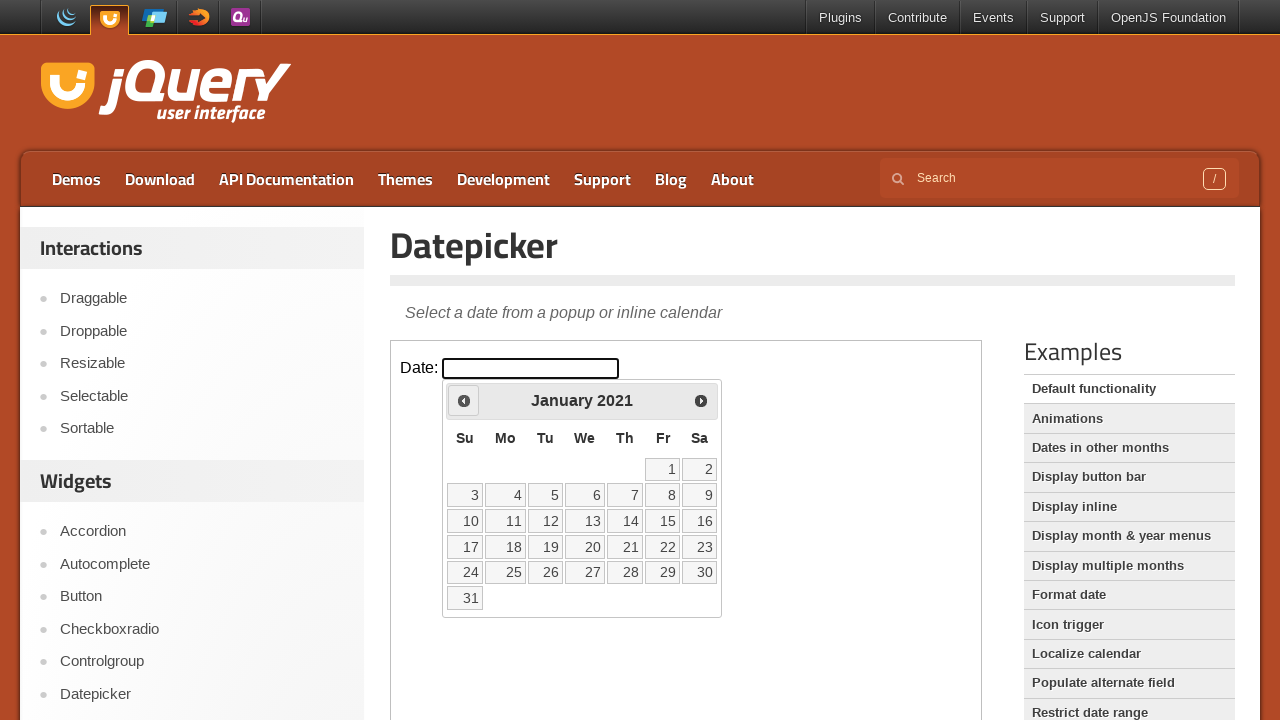

Retrieved current year: 2021
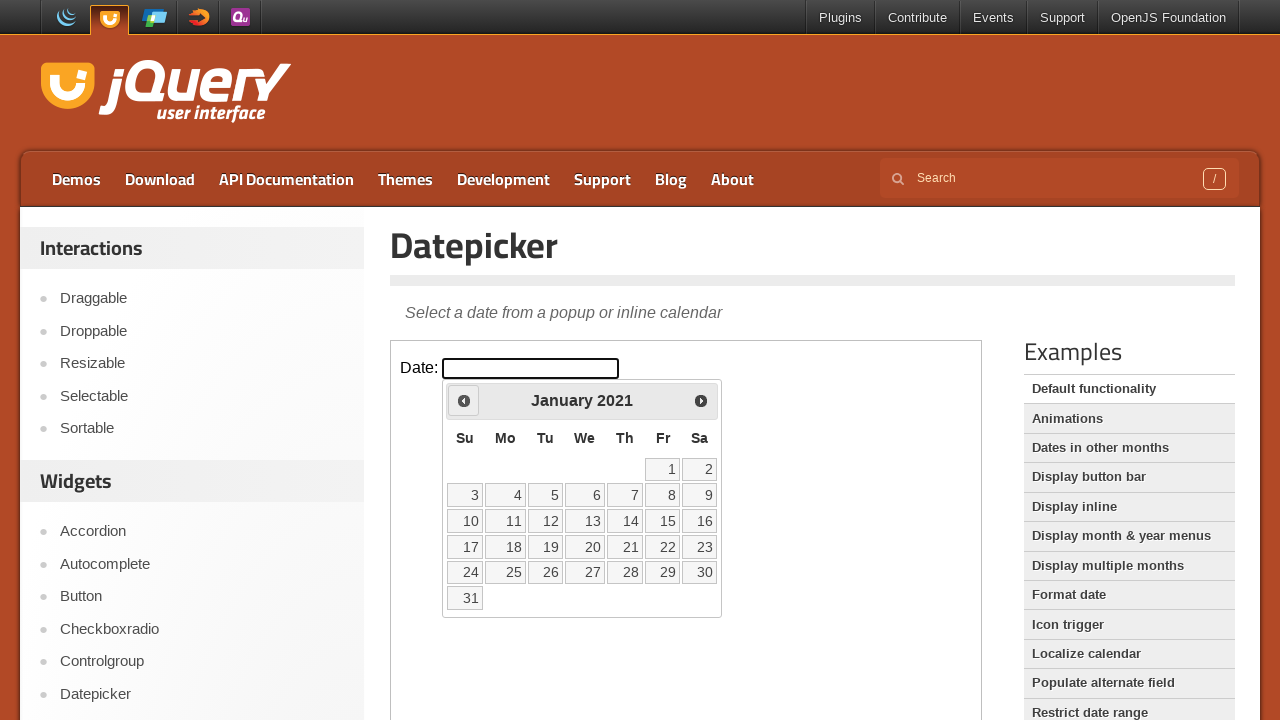

Clicked Prev button to navigate to previous year at (464, 400) on iframe >> nth=0 >> internal:control=enter-frame >> span:has-text('Prev')
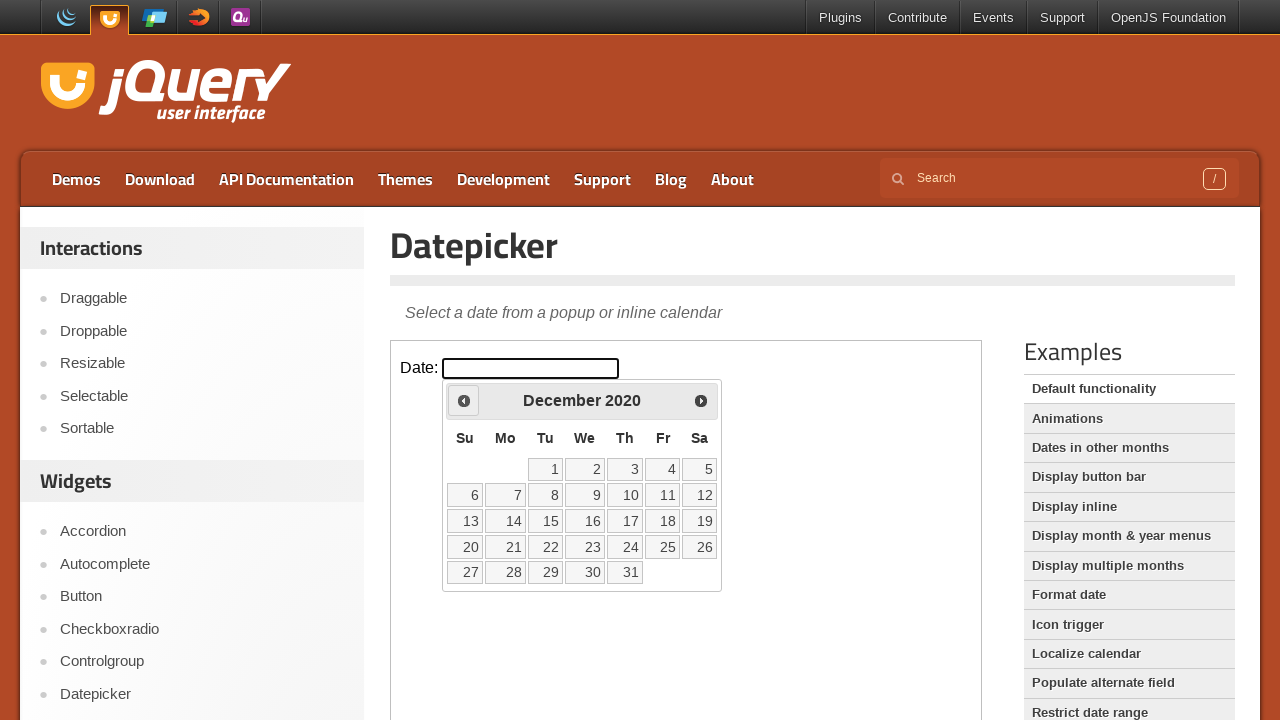

Retrieved current year: 2020
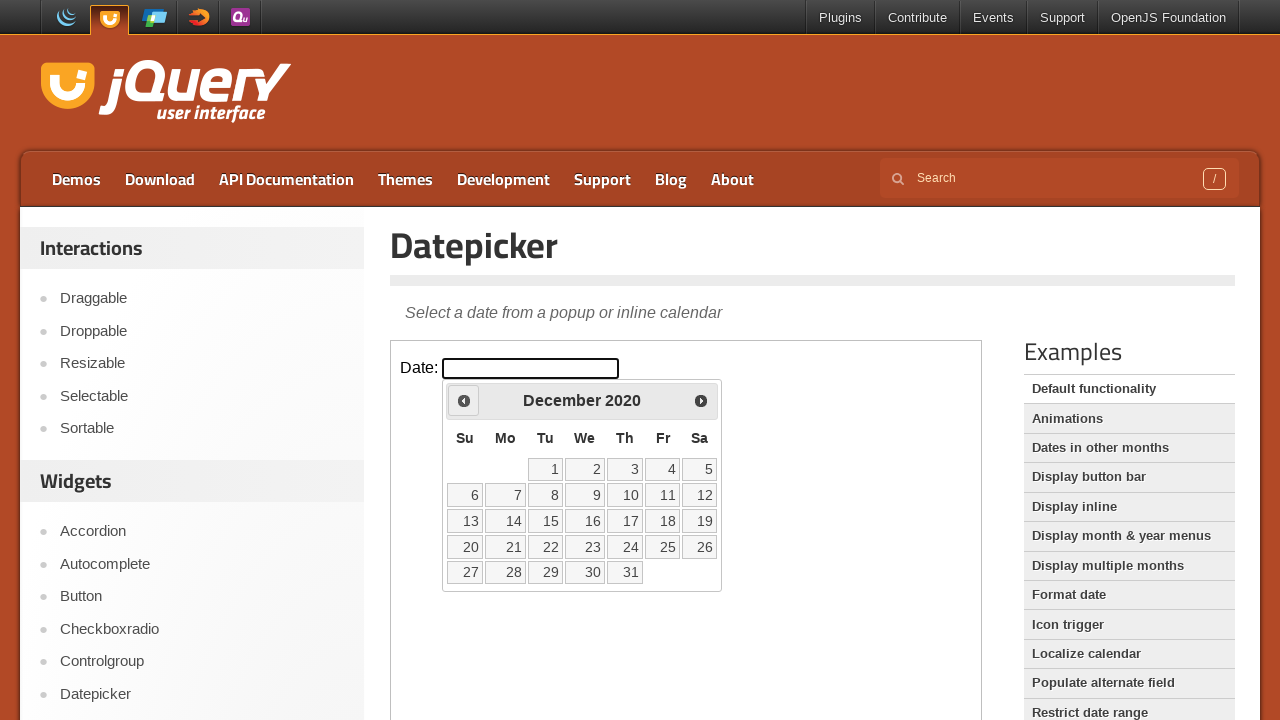

Retrieved current month: December
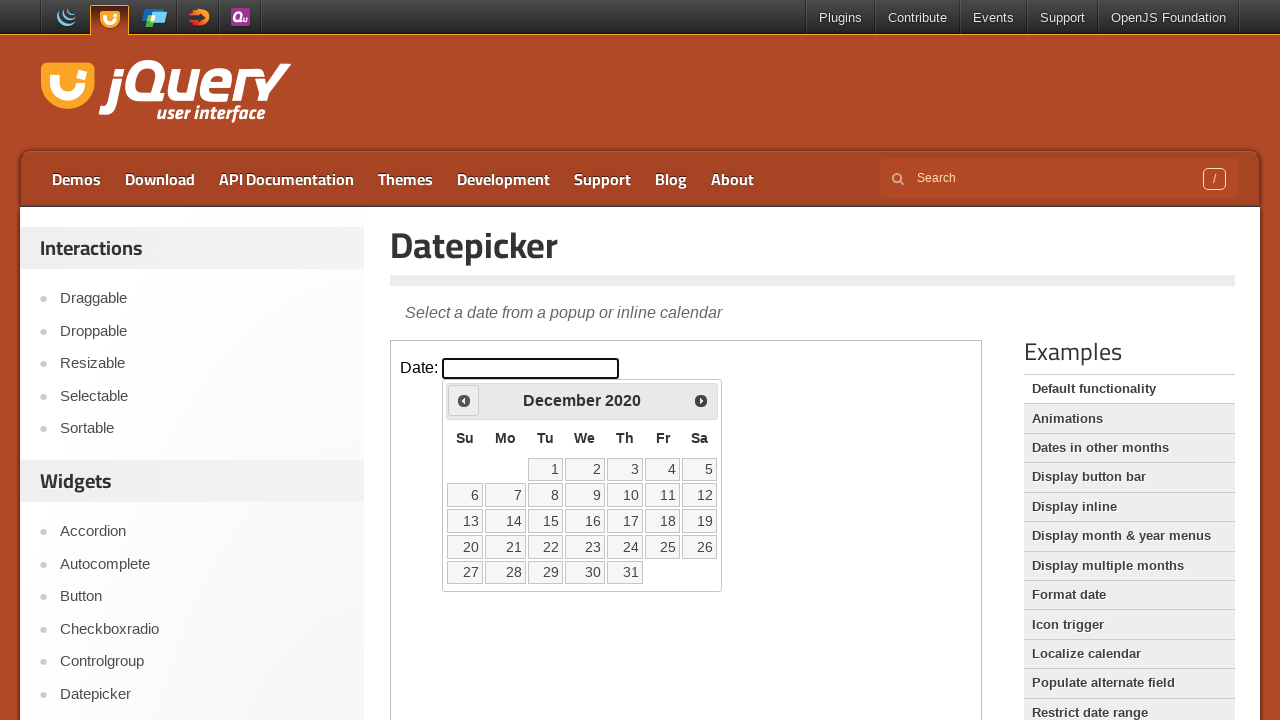

Clicked Prev button to navigate to previous month at (464, 400) on iframe >> nth=0 >> internal:control=enter-frame >> span:has-text('Prev')
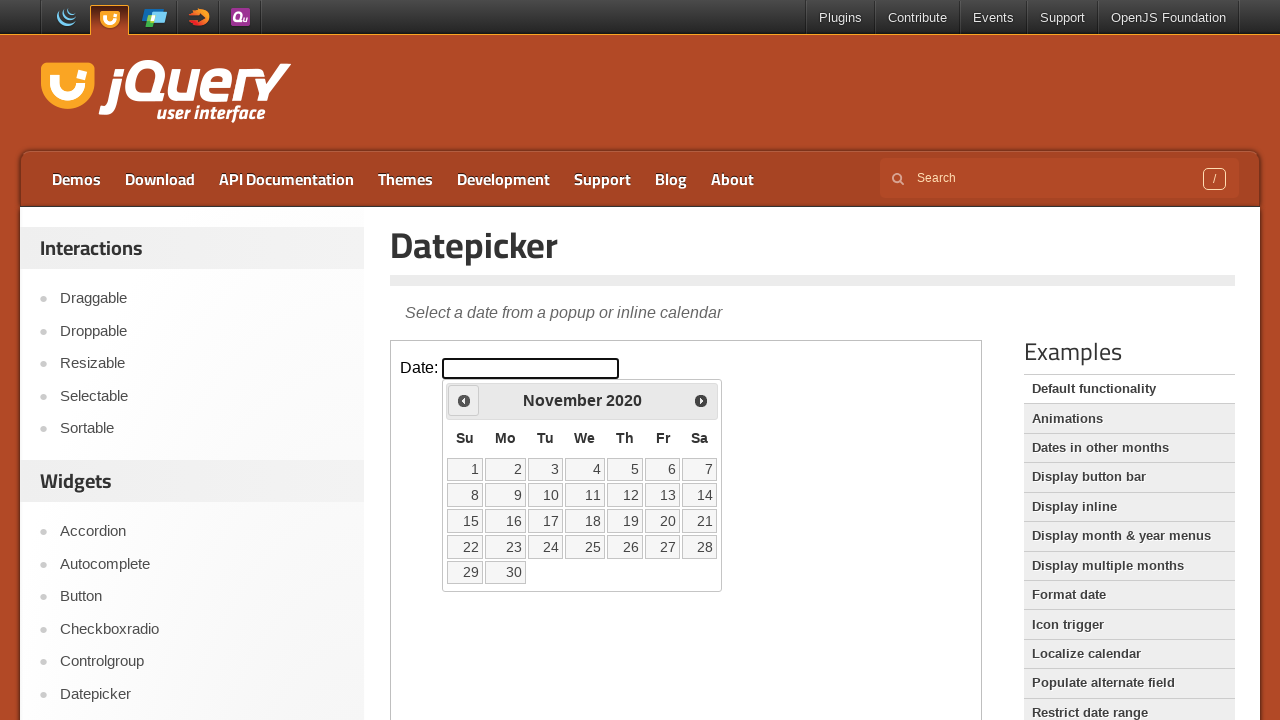

Retrieved current month: November
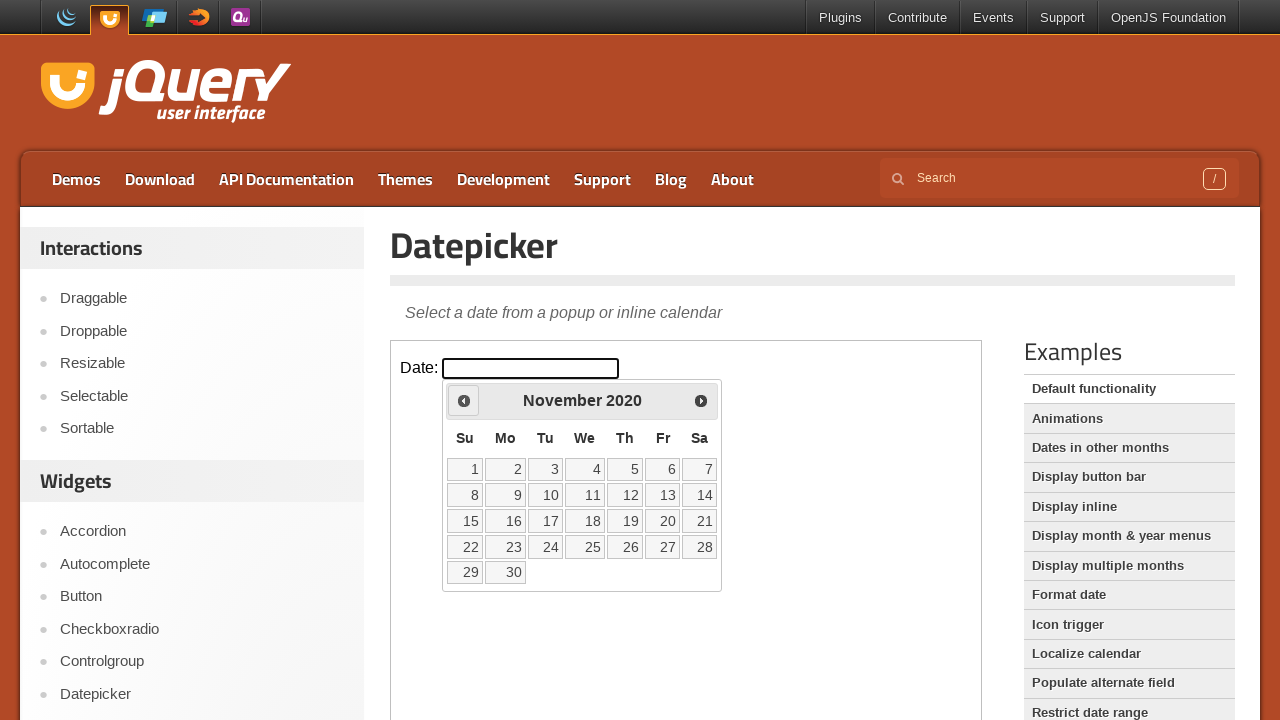

Clicked Prev button to navigate to previous month at (464, 400) on iframe >> nth=0 >> internal:control=enter-frame >> span:has-text('Prev')
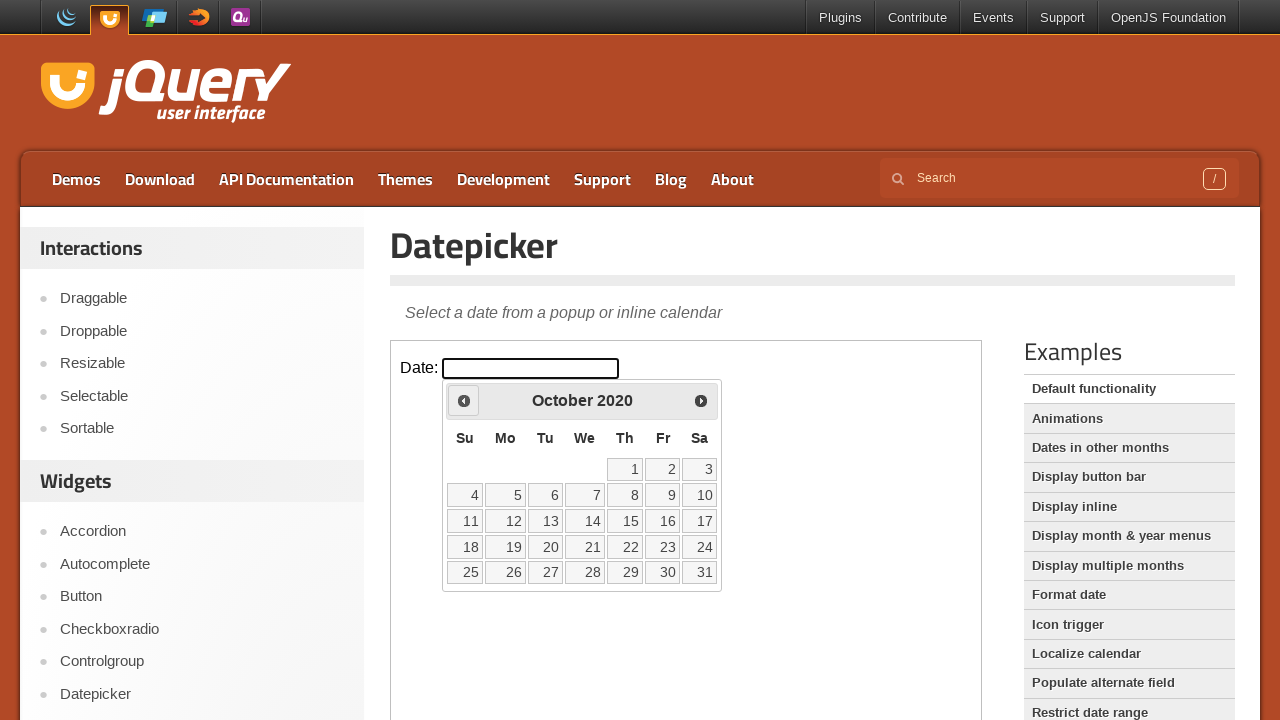

Retrieved current month: October
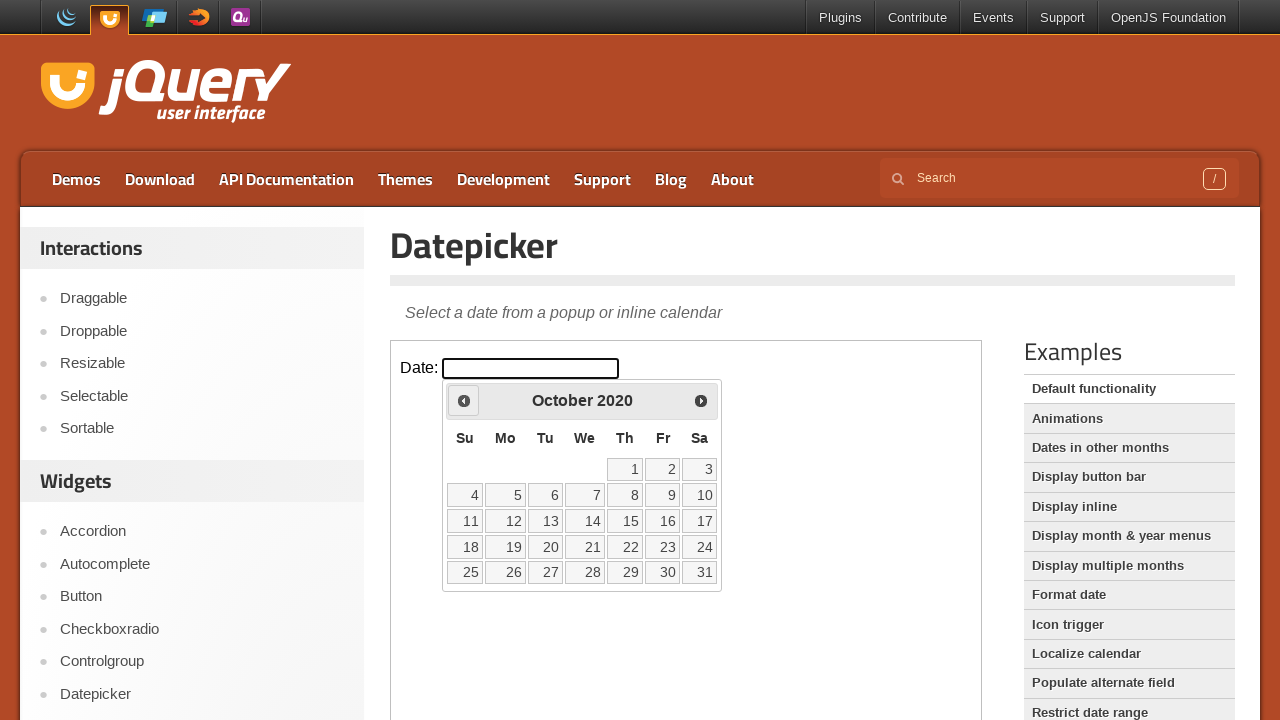

Clicked Prev button to navigate to previous month at (464, 400) on iframe >> nth=0 >> internal:control=enter-frame >> span:has-text('Prev')
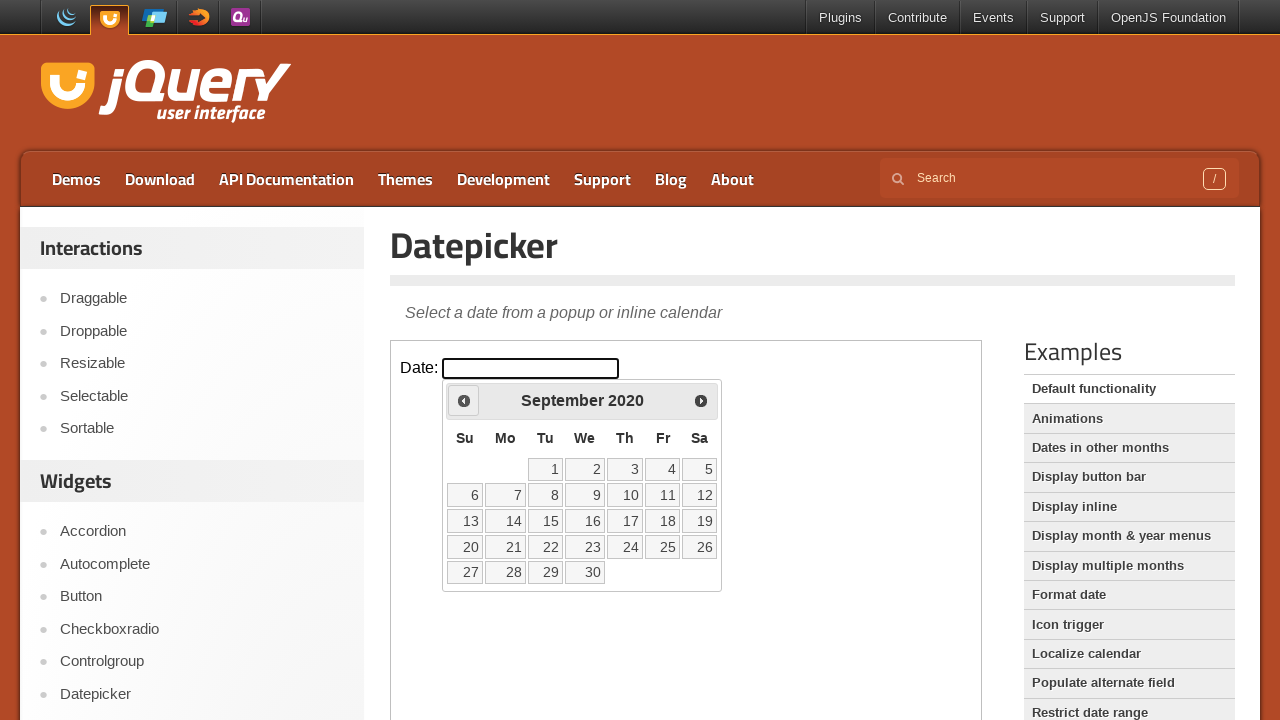

Retrieved current month: September
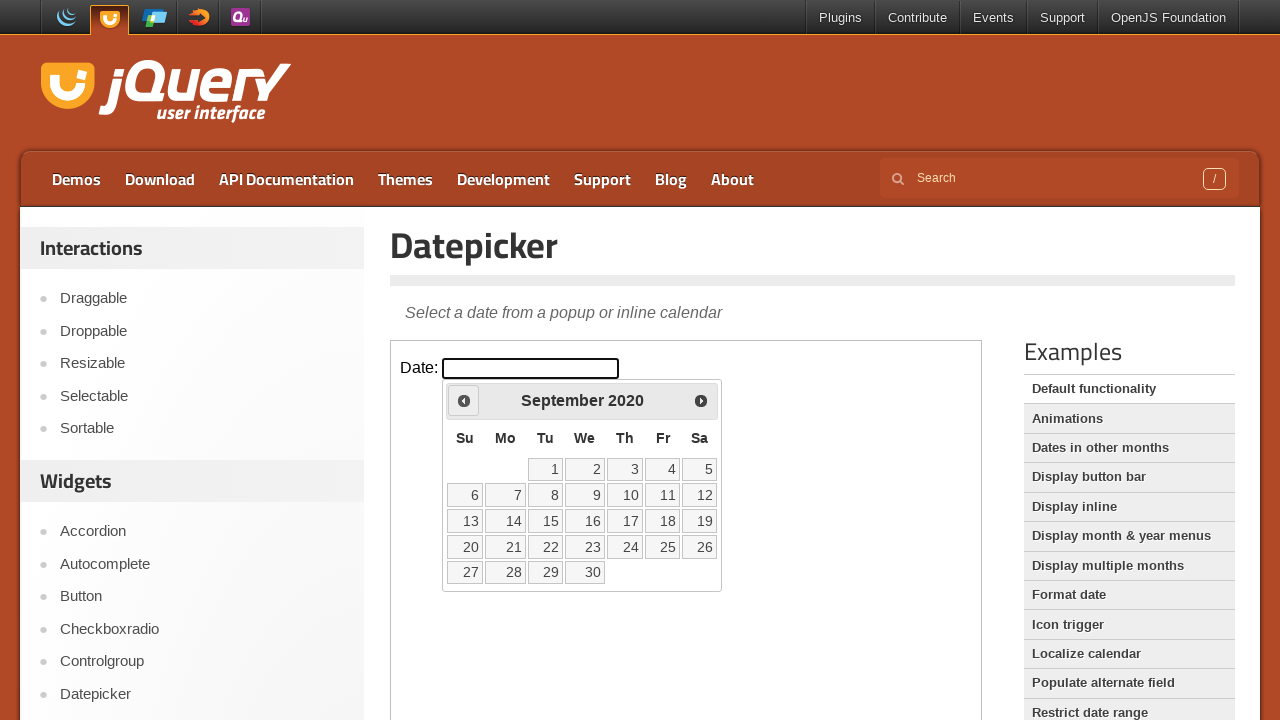

Clicked Prev button to navigate to previous month at (464, 400) on iframe >> nth=0 >> internal:control=enter-frame >> span:has-text('Prev')
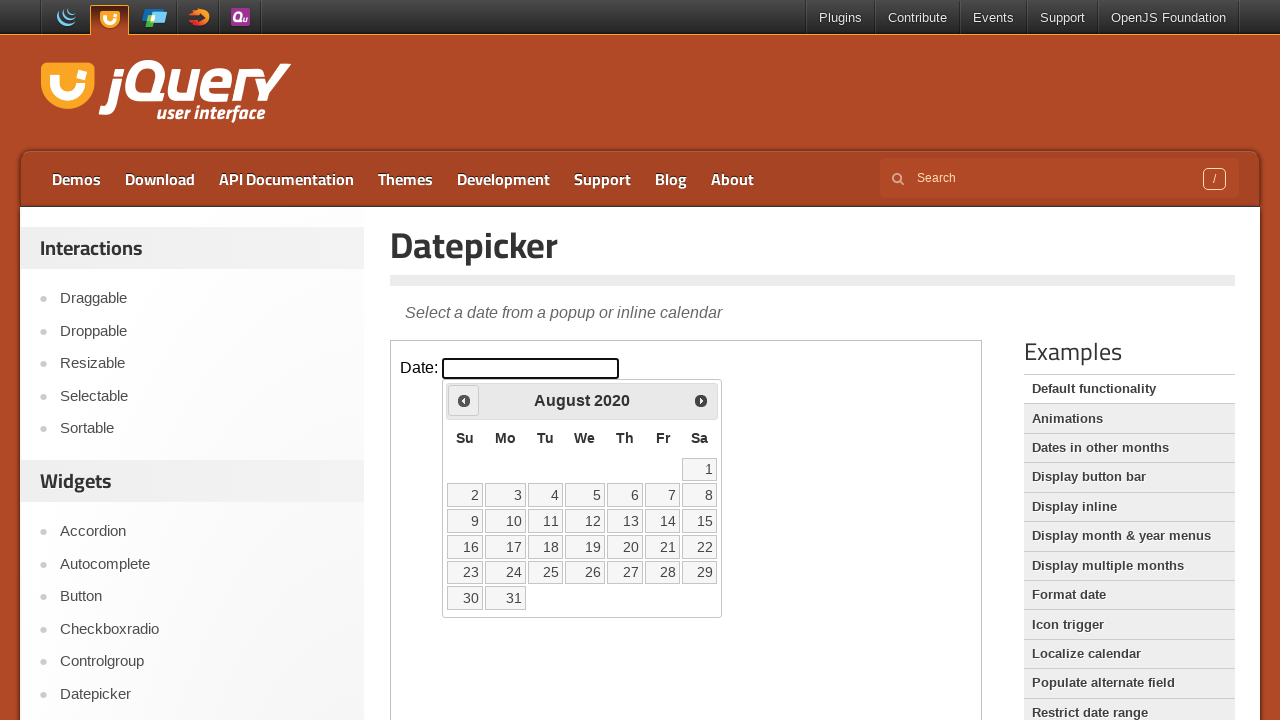

Retrieved current month: August
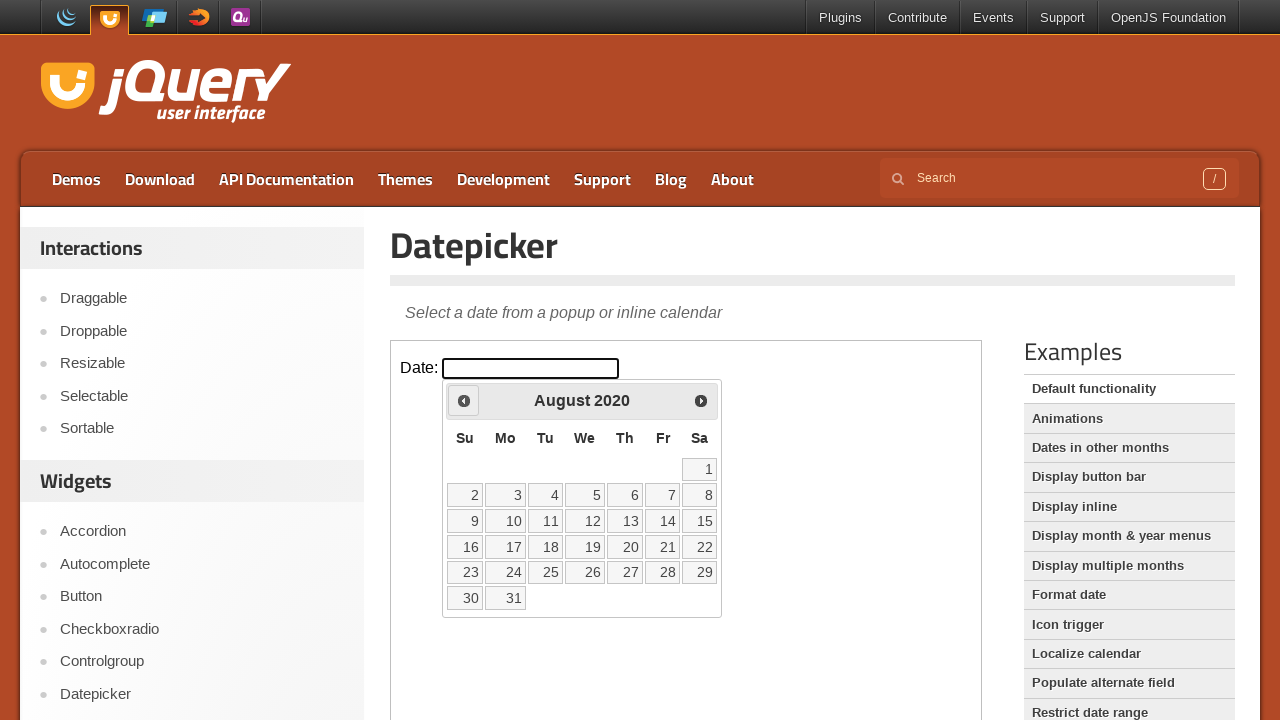

Clicked Prev button to navigate to previous month at (464, 400) on iframe >> nth=0 >> internal:control=enter-frame >> span:has-text('Prev')
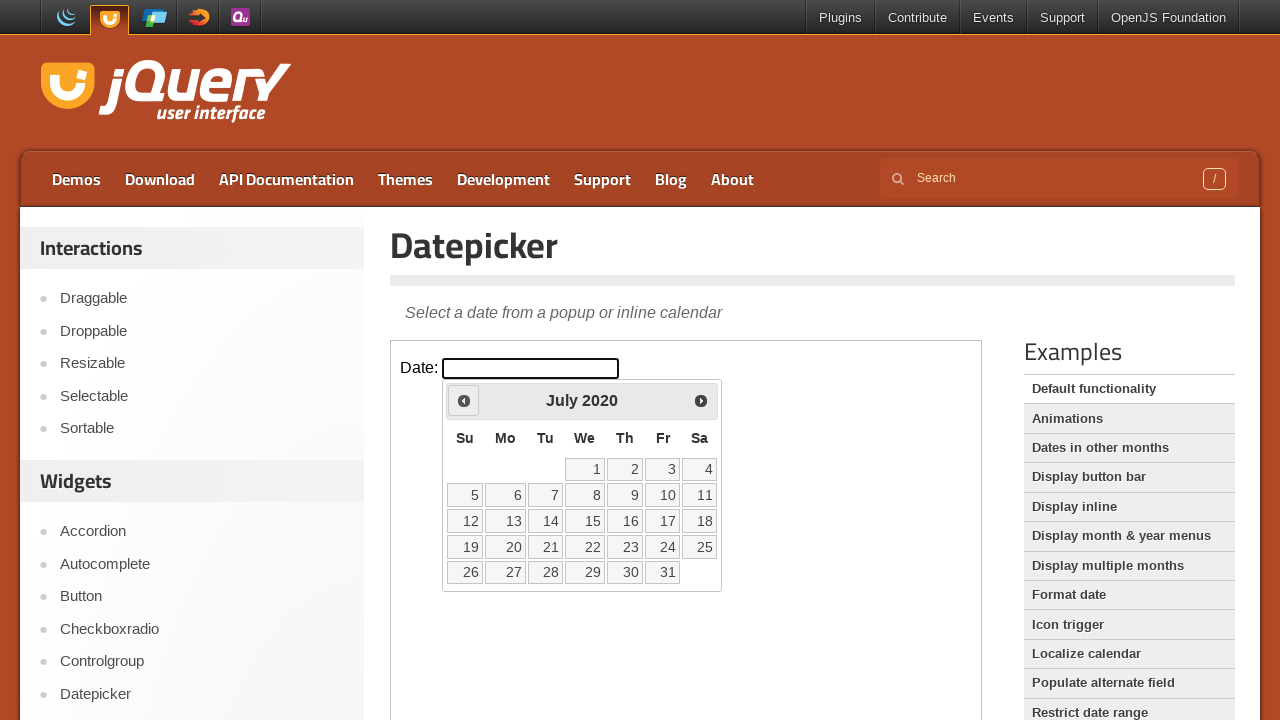

Retrieved current month: July
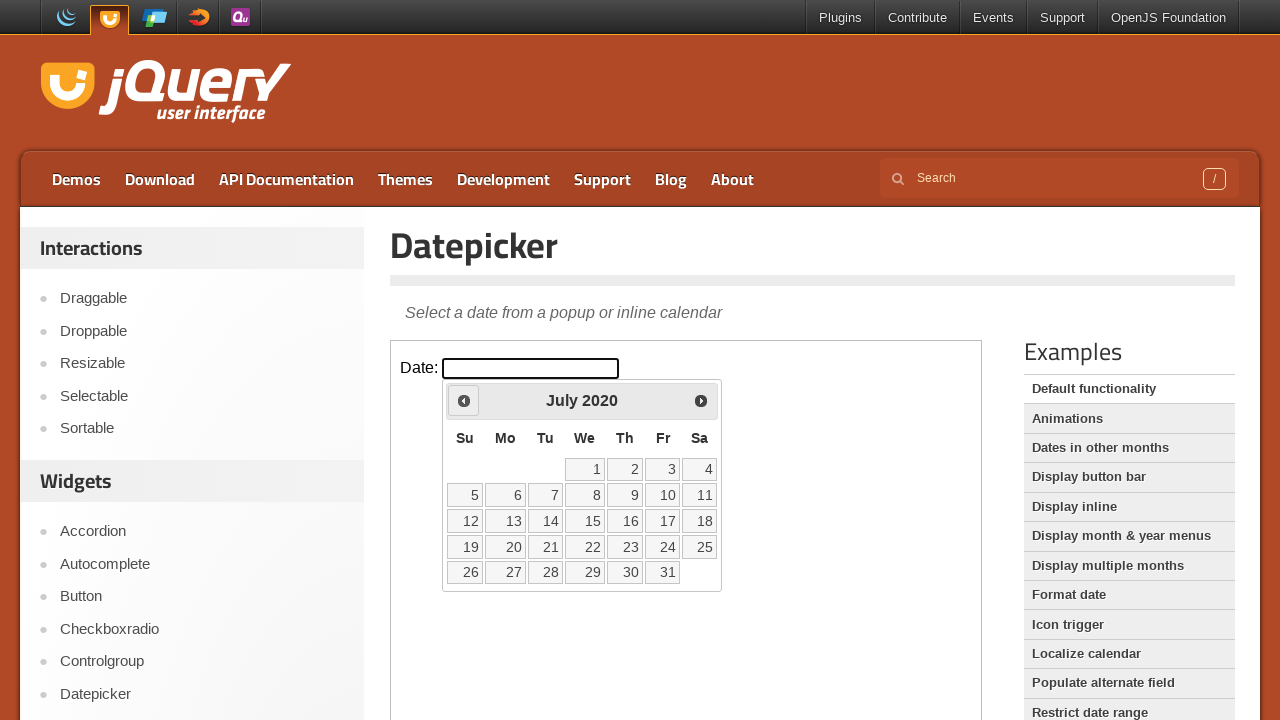

Clicked Prev button to navigate to previous month at (464, 400) on iframe >> nth=0 >> internal:control=enter-frame >> span:has-text('Prev')
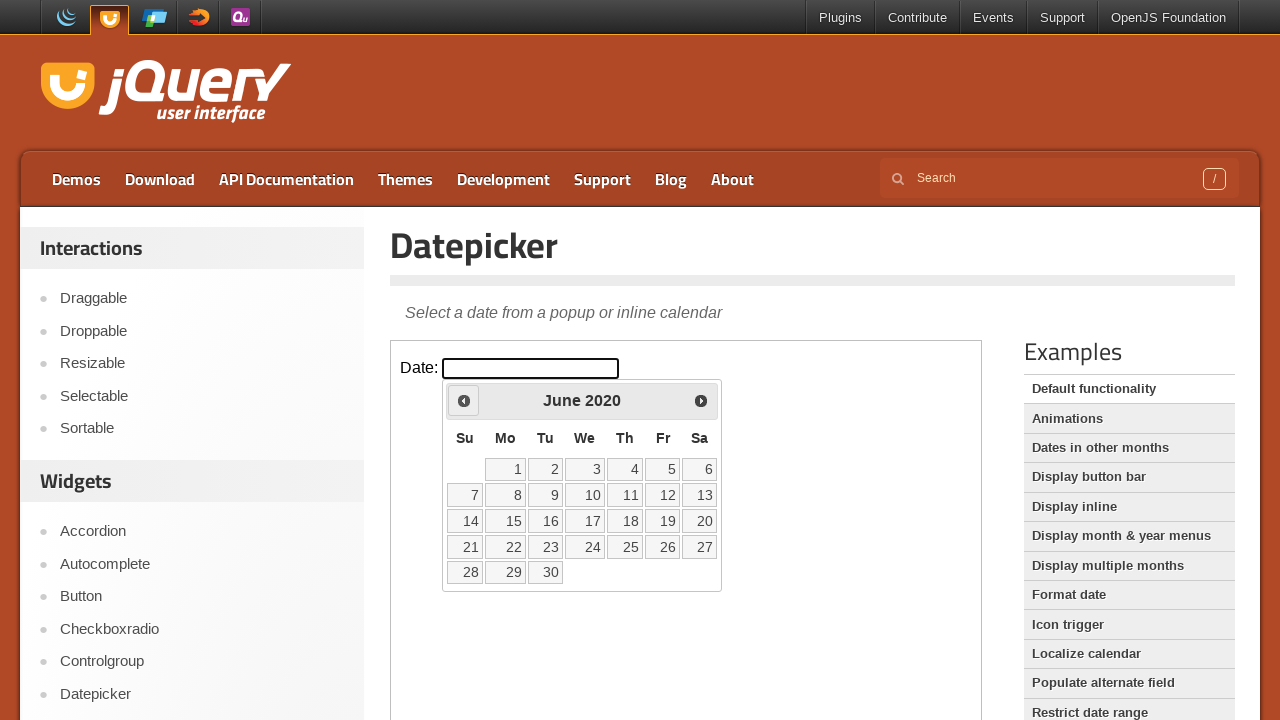

Retrieved current month: June
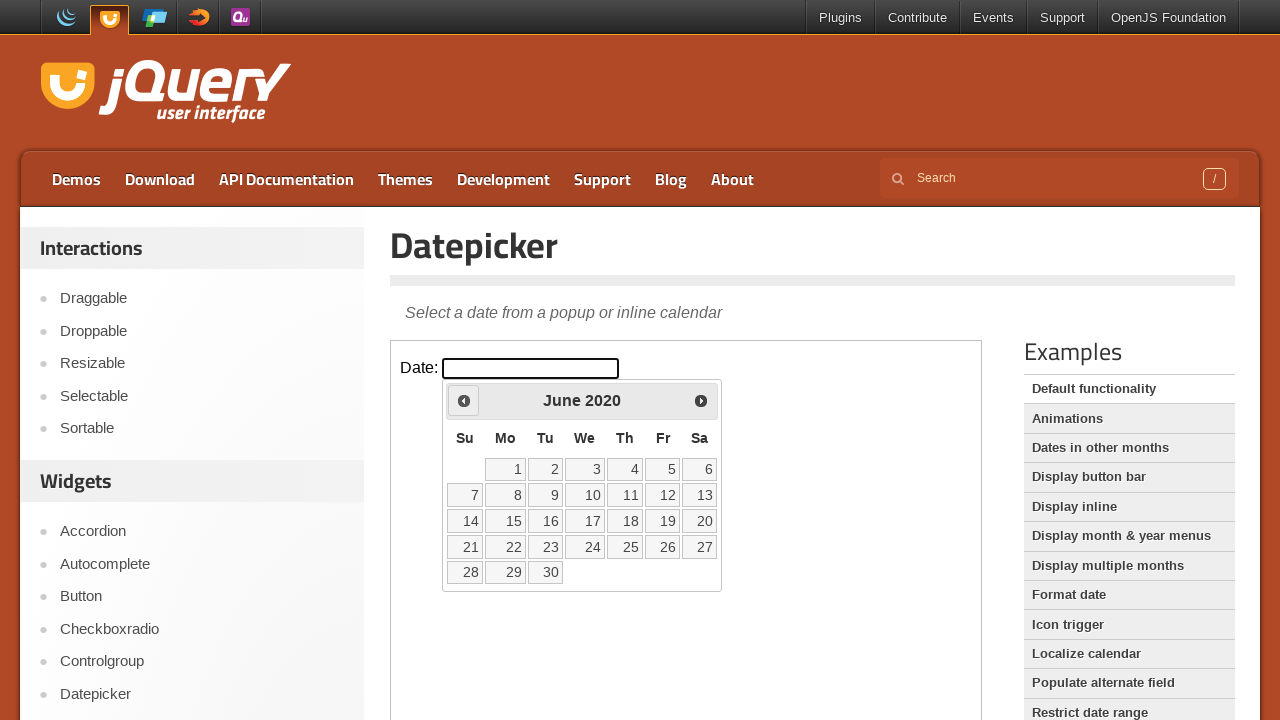

Clicked Prev button to navigate to previous month at (464, 400) on iframe >> nth=0 >> internal:control=enter-frame >> span:has-text('Prev')
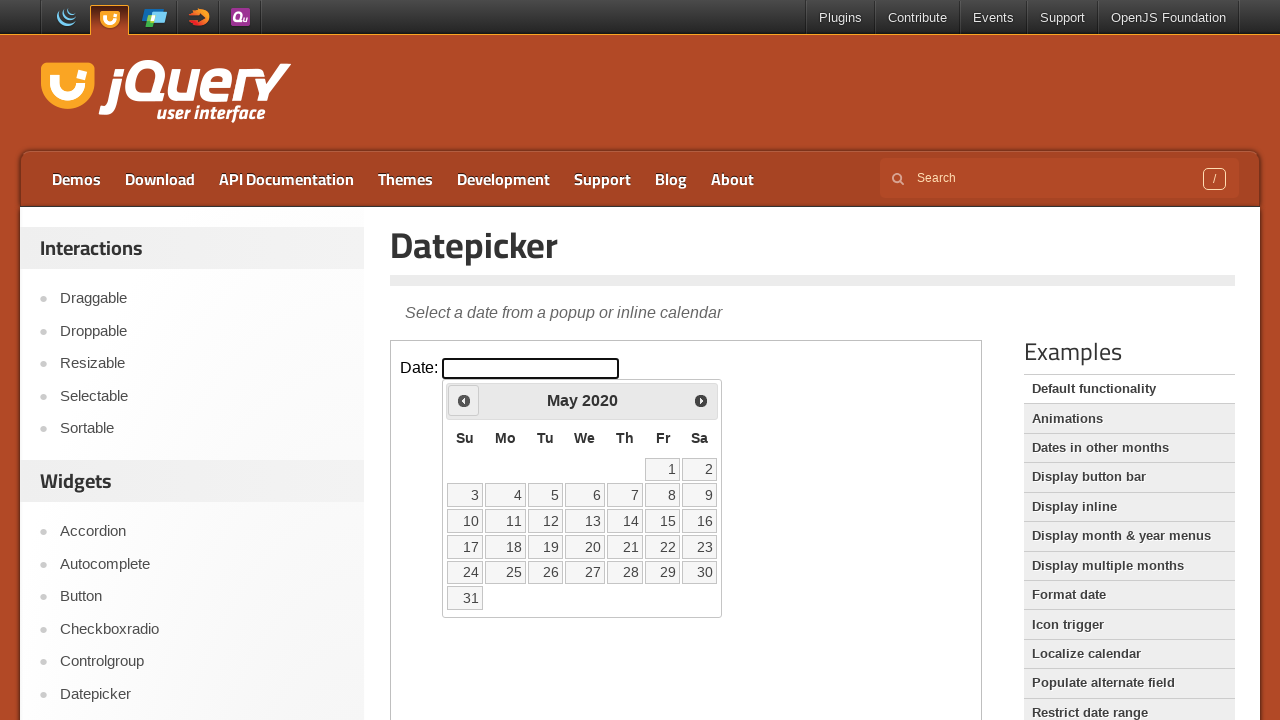

Retrieved current month: May
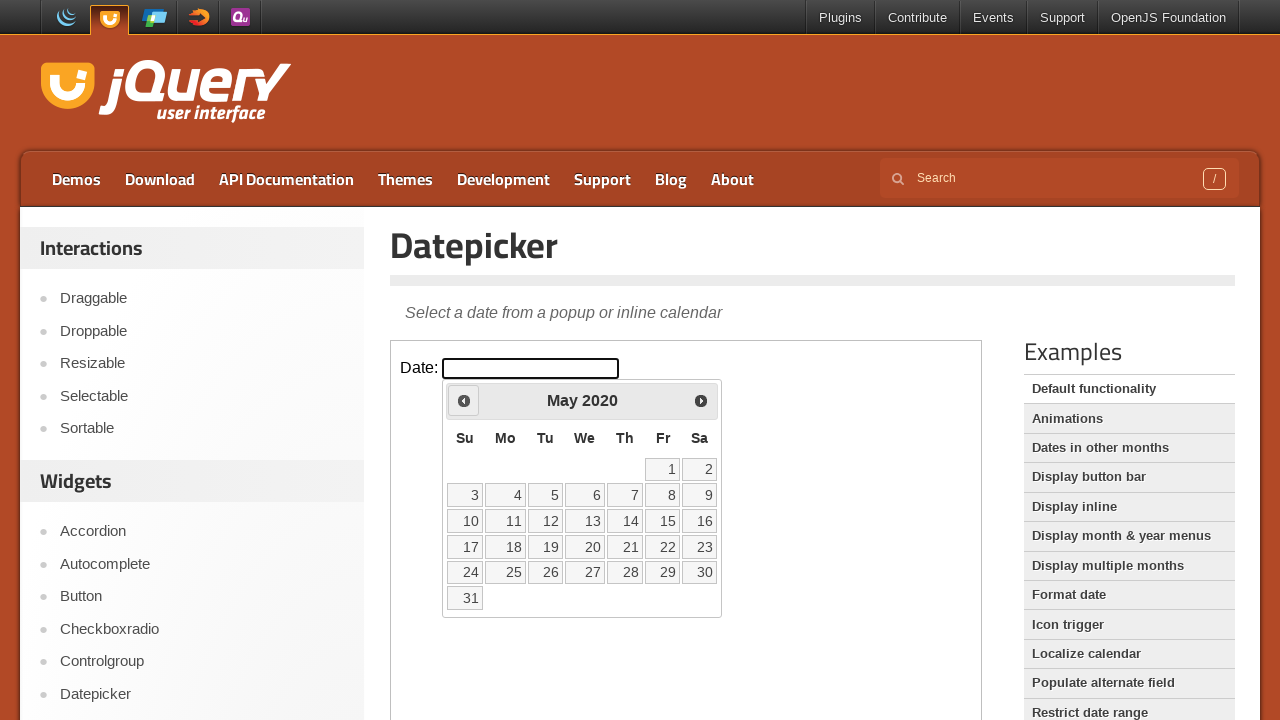

Clicked Prev button to navigate to previous month at (464, 400) on iframe >> nth=0 >> internal:control=enter-frame >> span:has-text('Prev')
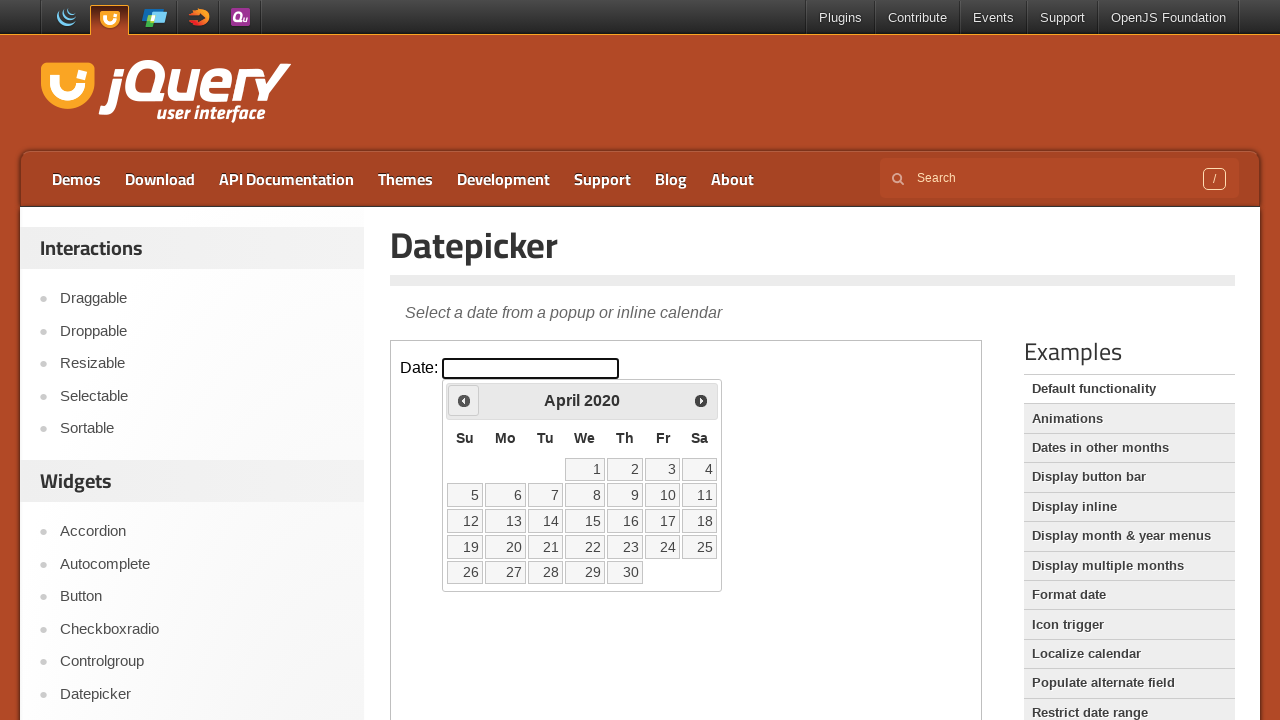

Retrieved current month: April
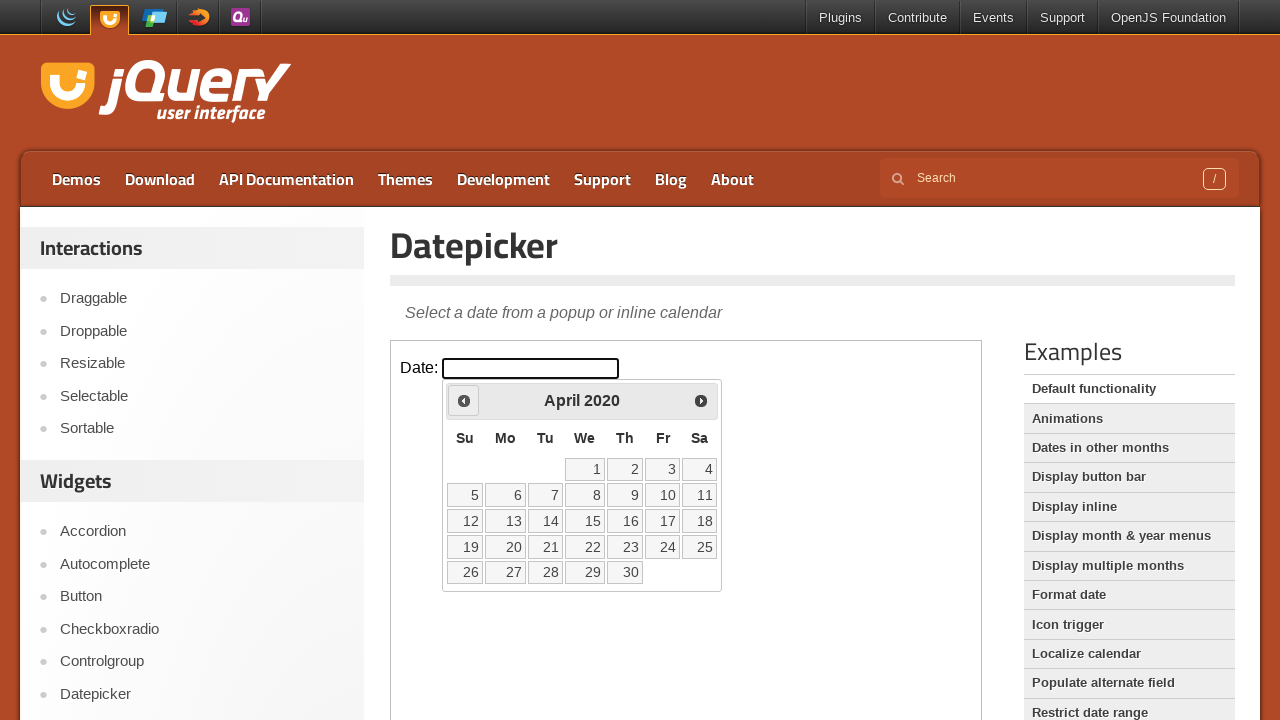

Clicked Prev button to navigate to previous month at (464, 400) on iframe >> nth=0 >> internal:control=enter-frame >> span:has-text('Prev')
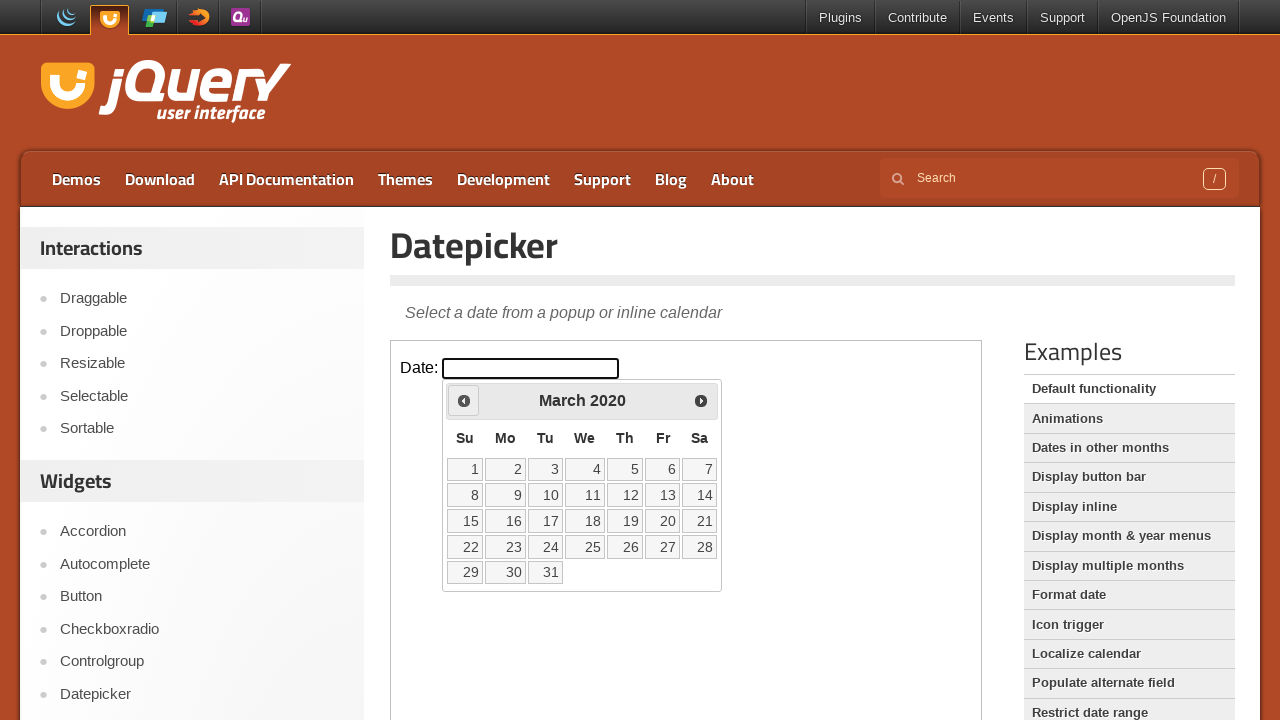

Retrieved current month: March
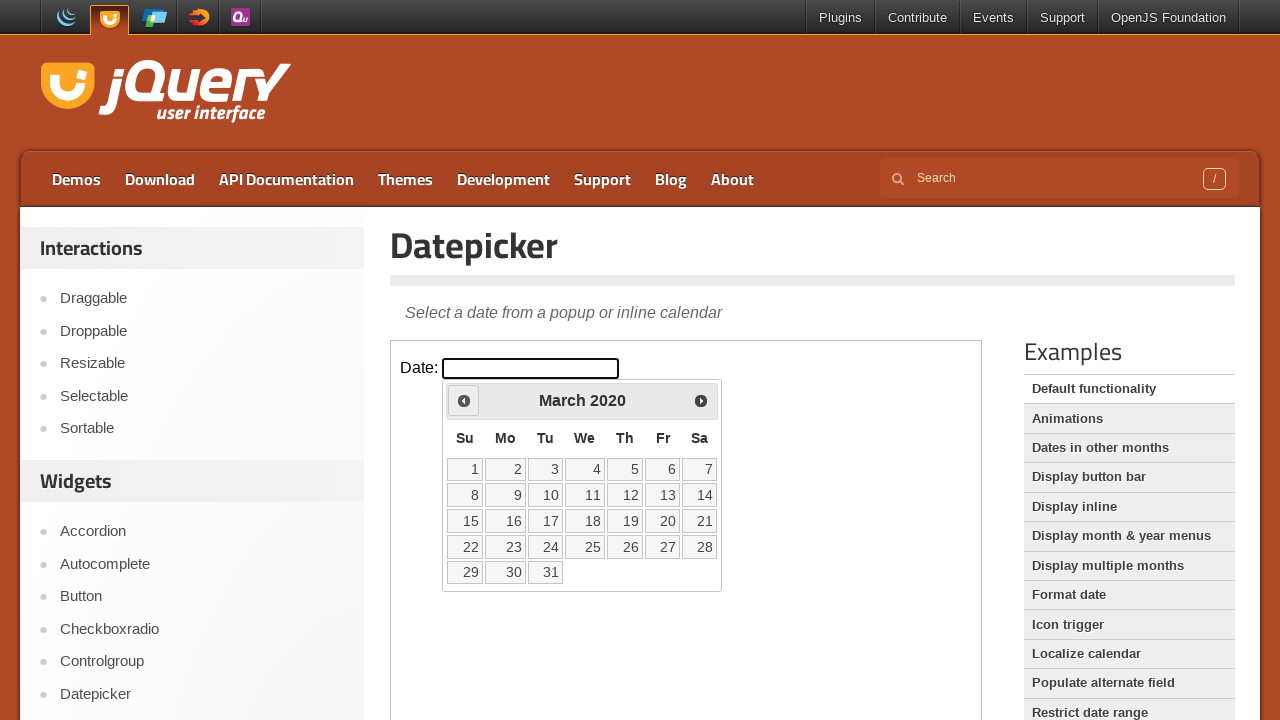

Clicked Prev button to navigate to previous month at (464, 400) on iframe >> nth=0 >> internal:control=enter-frame >> span:has-text('Prev')
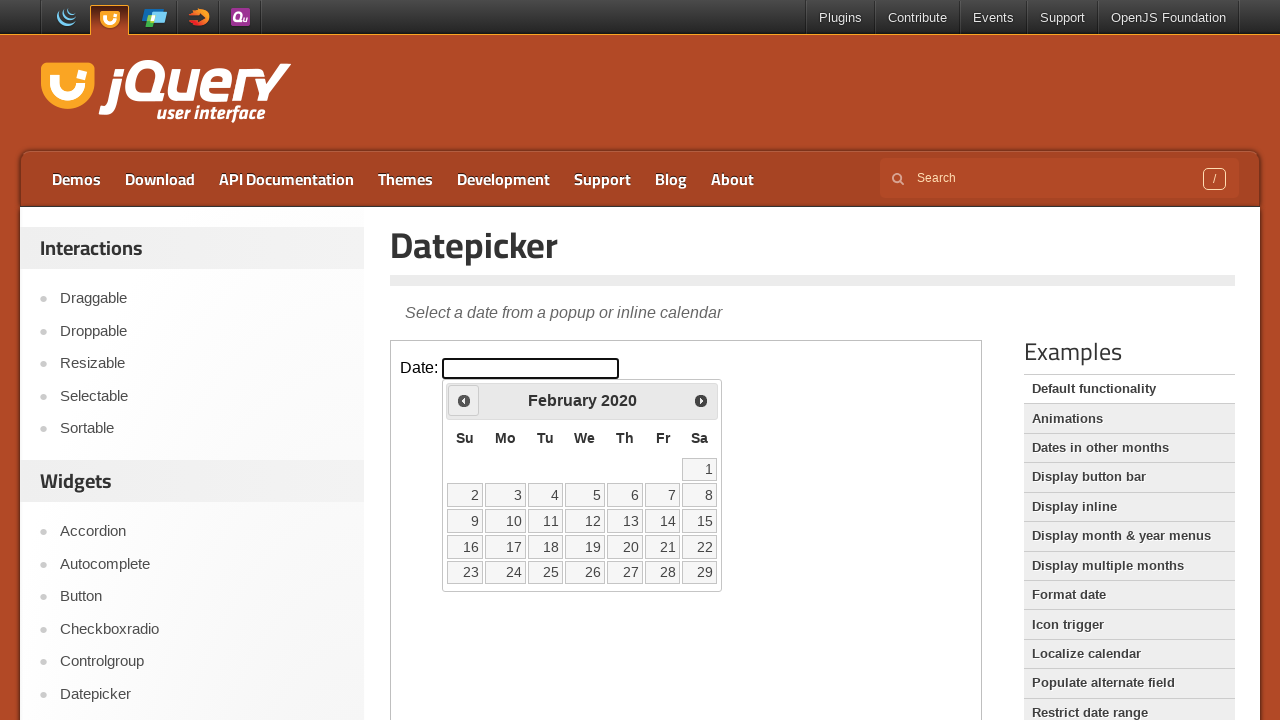

Retrieved current month: February
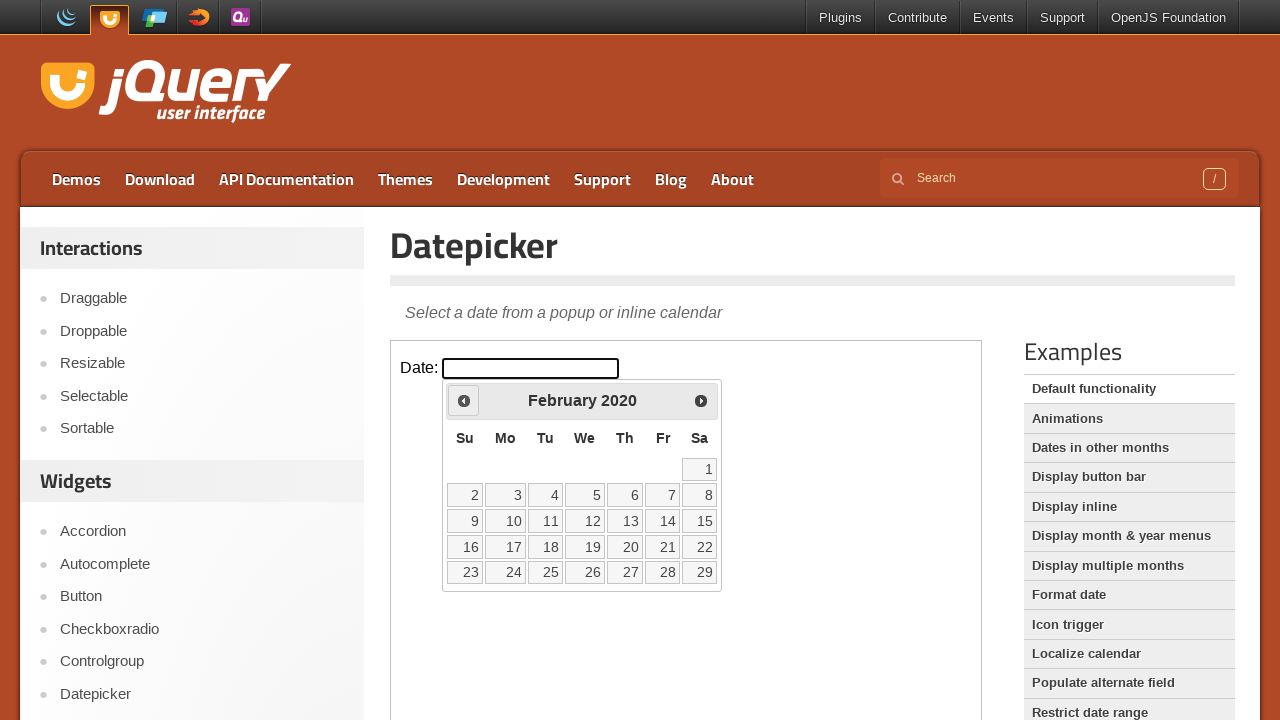

Clicked Prev button to navigate to previous month at (464, 400) on iframe >> nth=0 >> internal:control=enter-frame >> span:has-text('Prev')
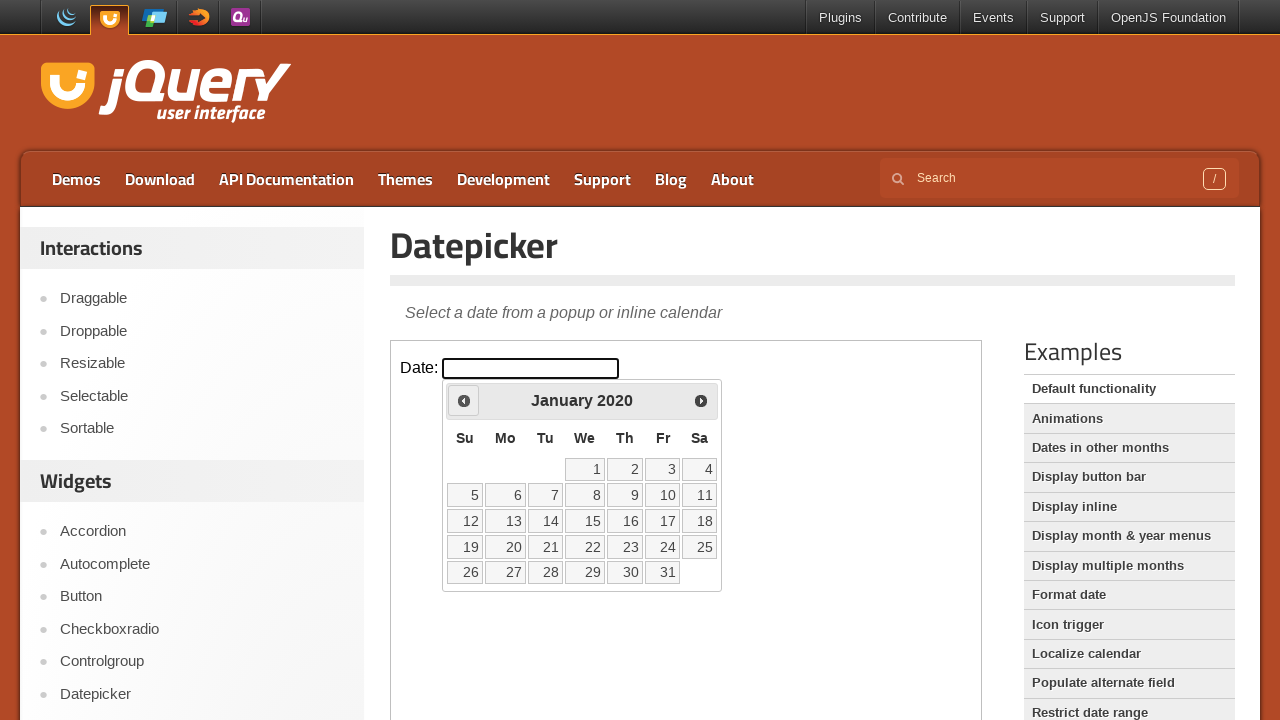

Retrieved current month: January
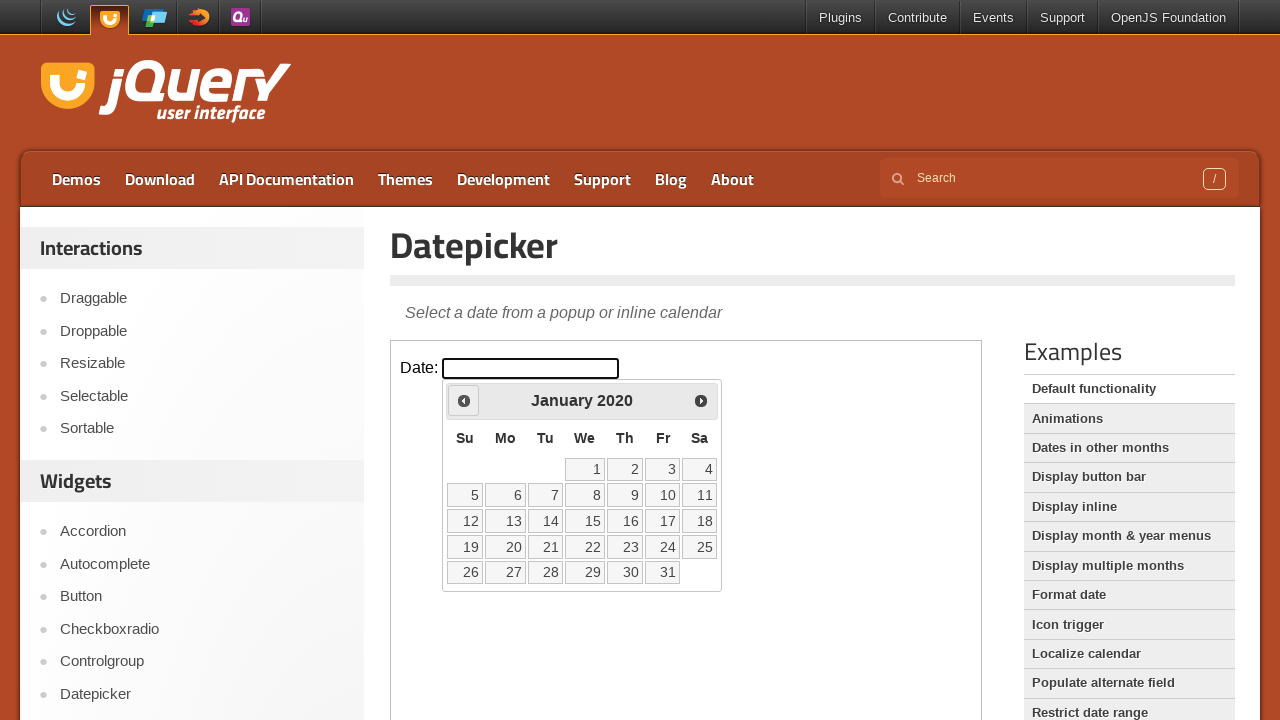

Clicked on day 1 to select January 1, 2020 at (585, 469) on iframe >> nth=0 >> internal:control=enter-frame >> .ui-datepicker-calendar td >>
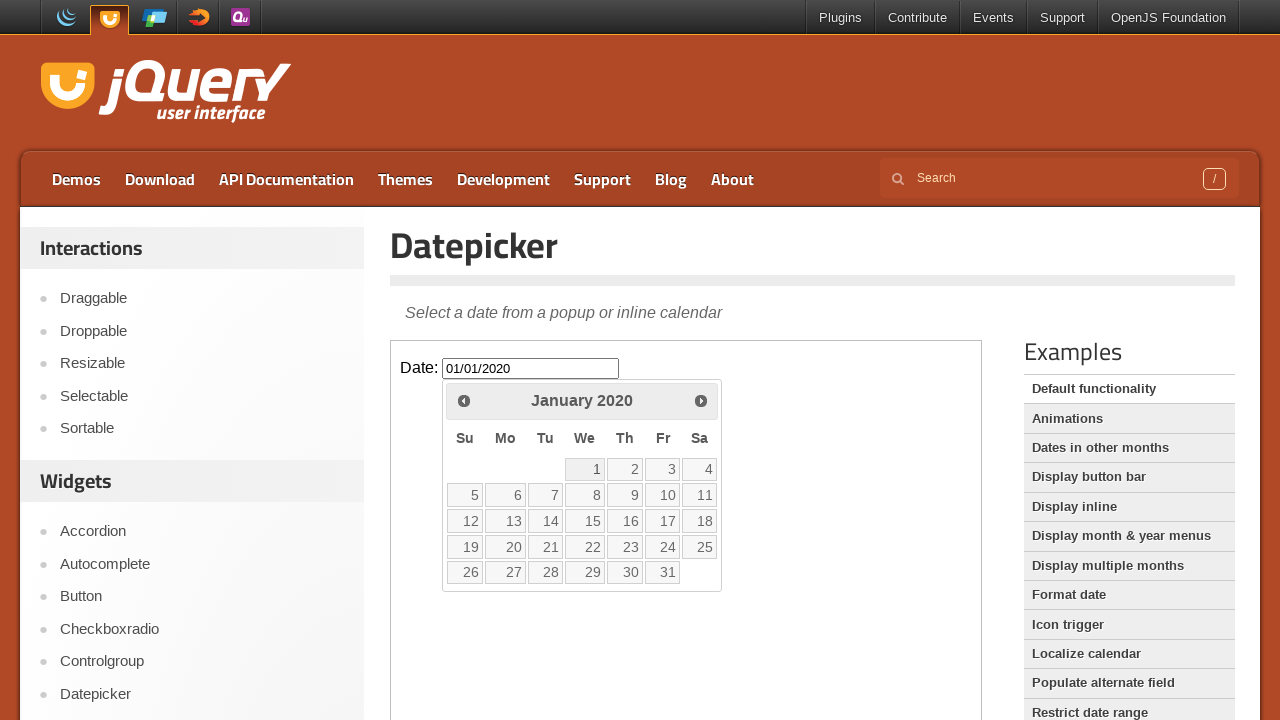

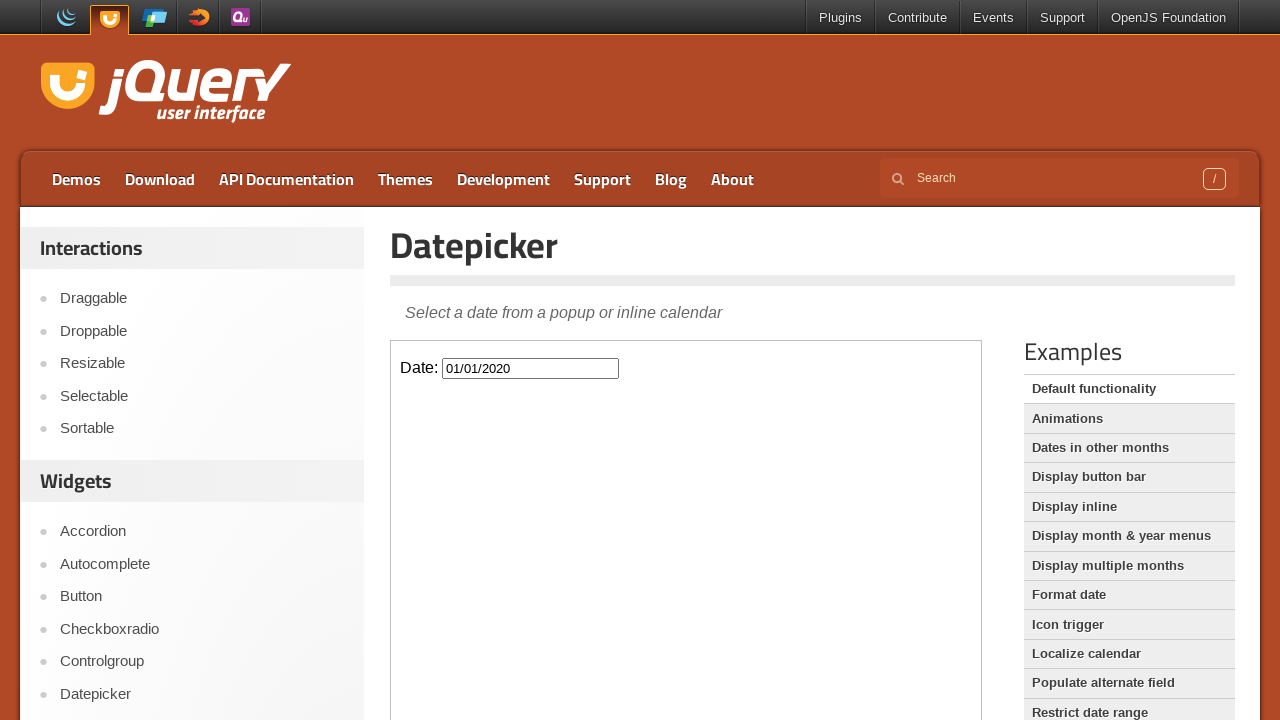